Tests adding multiple specific vegetables (Cucumber, Brocolli, Beetroot) to a shopping cart on a practice e-commerce site by iterating through products and clicking "ADD TO CART" for matching items.

Starting URL: https://rahulshettyacademy.com/seleniumPractise/#/

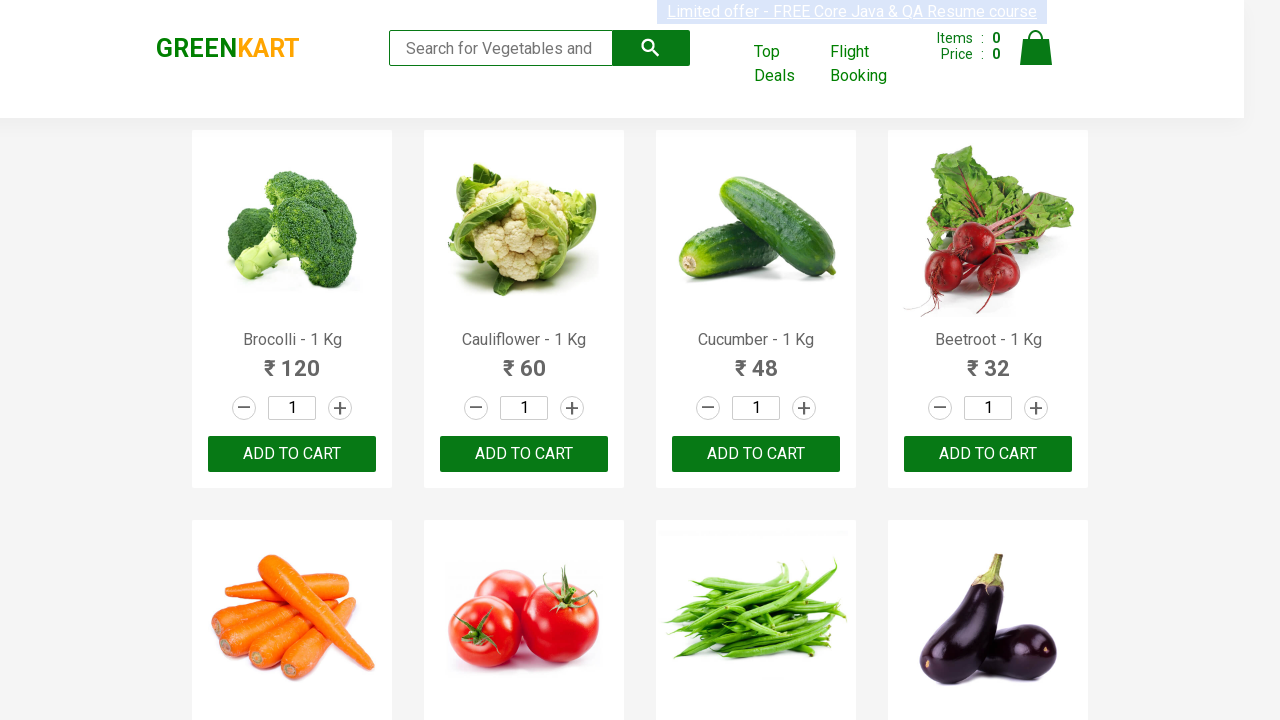

Waited for product names to load
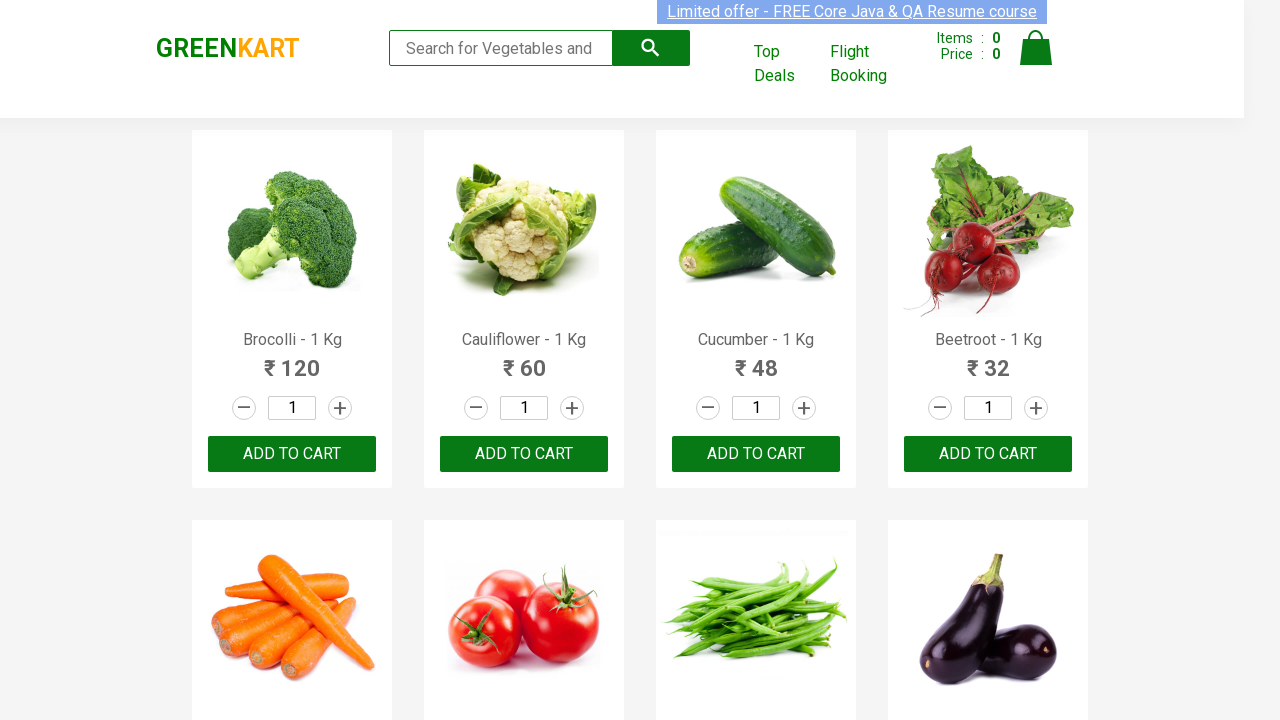

Retrieved all product name elements
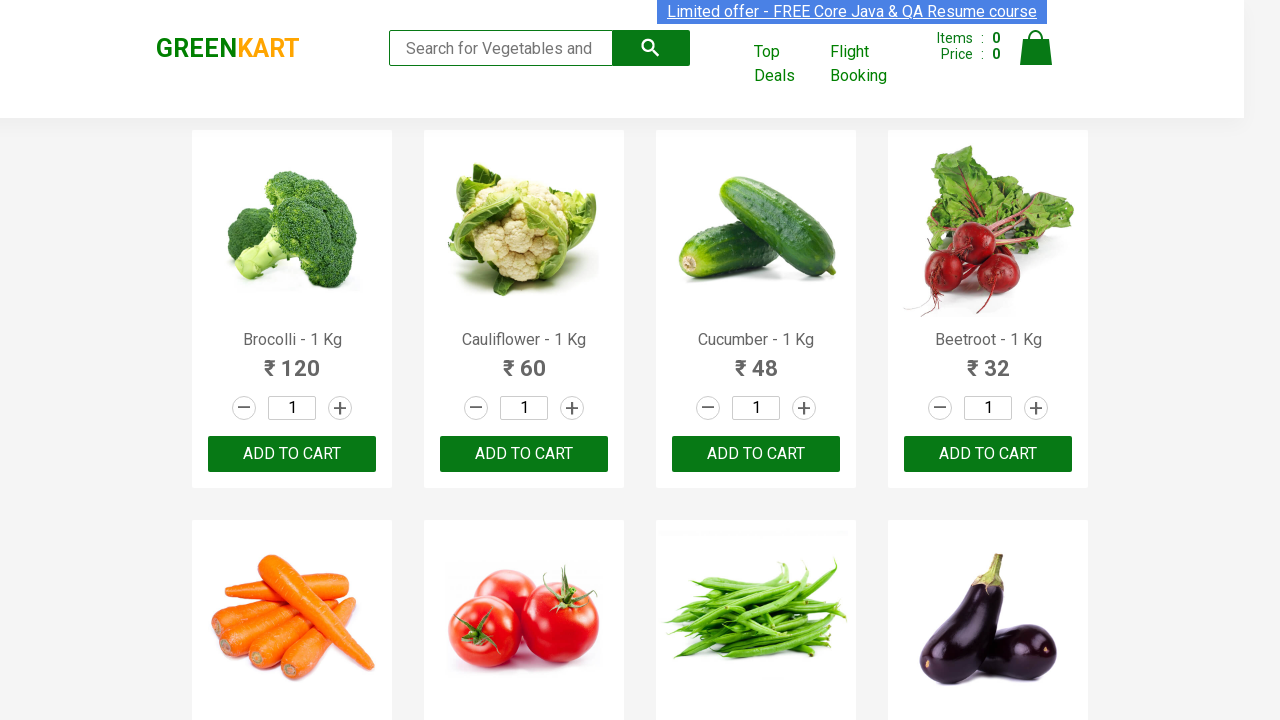

Retrieved product name text: 'Brocolli - 1 Kg'
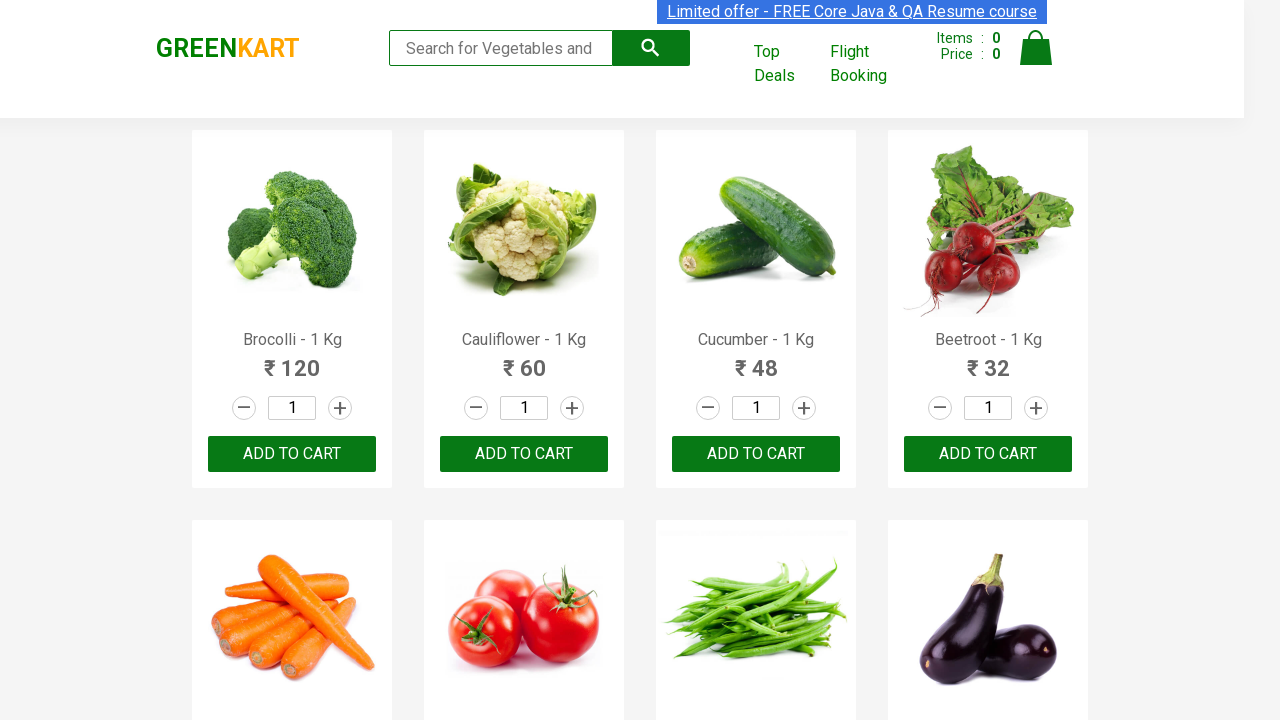

Cleaned product name to: 'Brocolli'
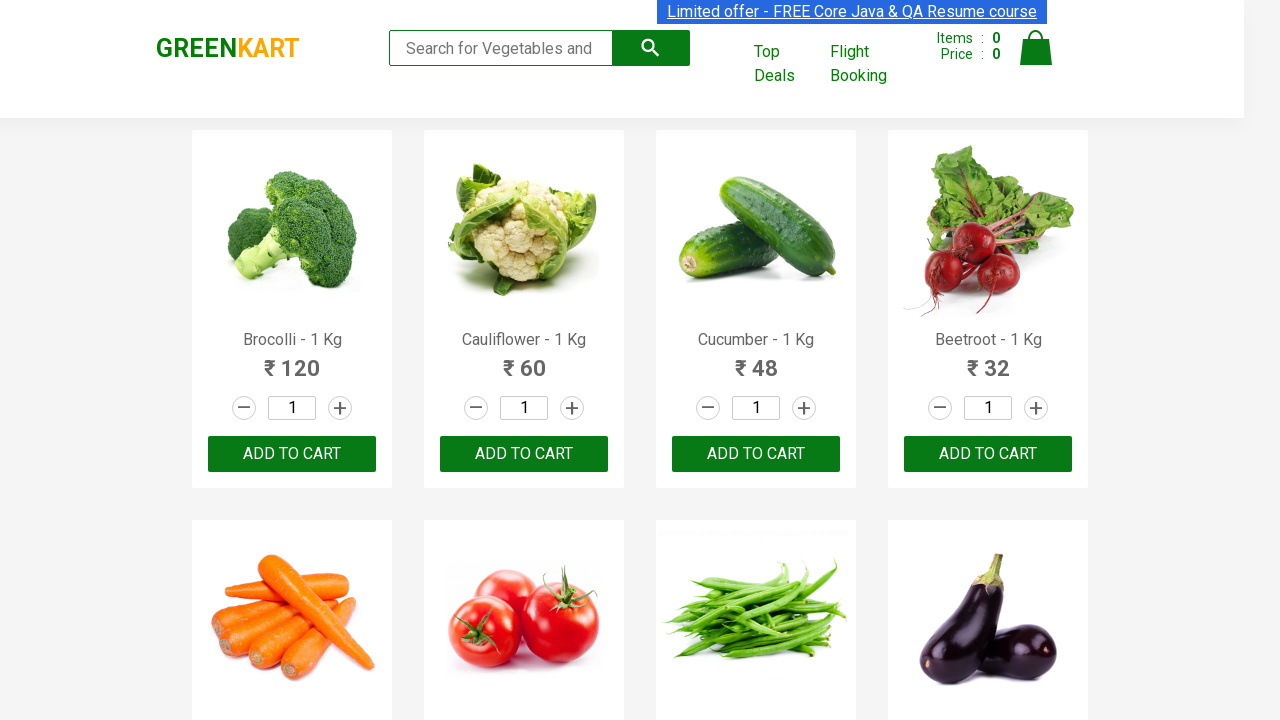

Retrieved all ADD TO CART buttons (found 30 buttons)
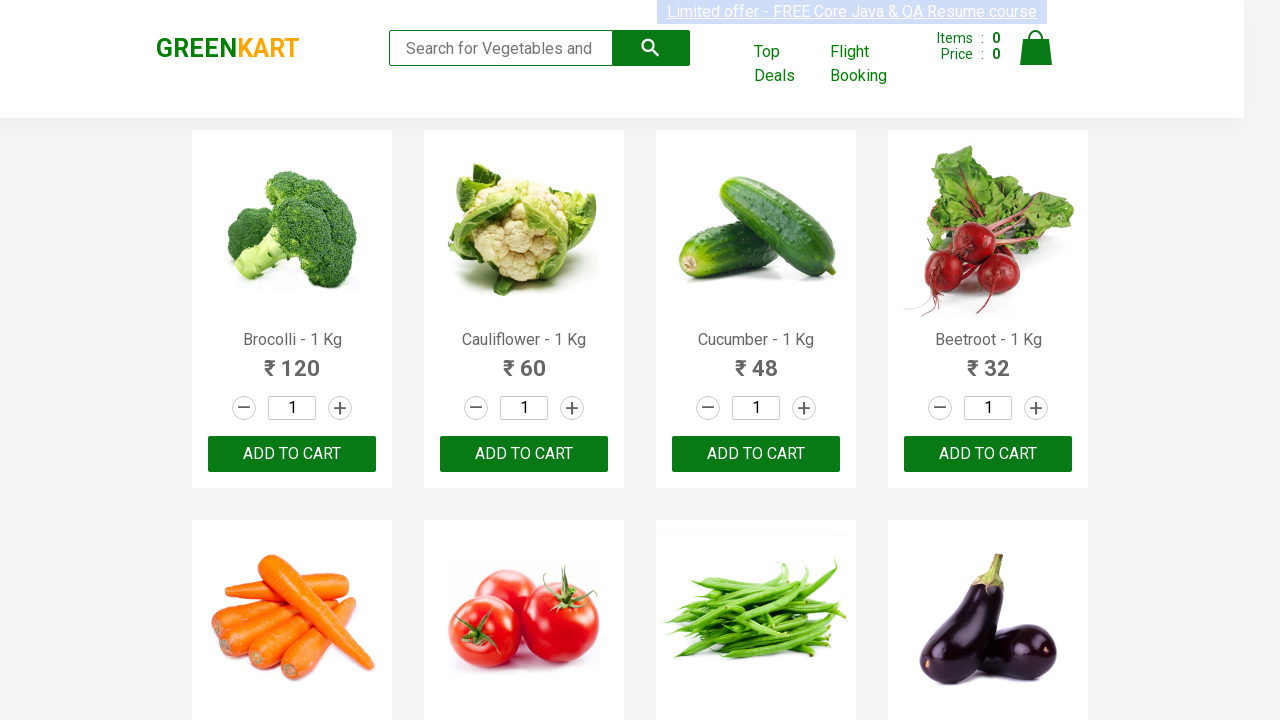

Clicked ADD TO CART button for 'Brocolli' at (292, 454) on xpath=//button[text()='ADD TO CART'] >> nth=0
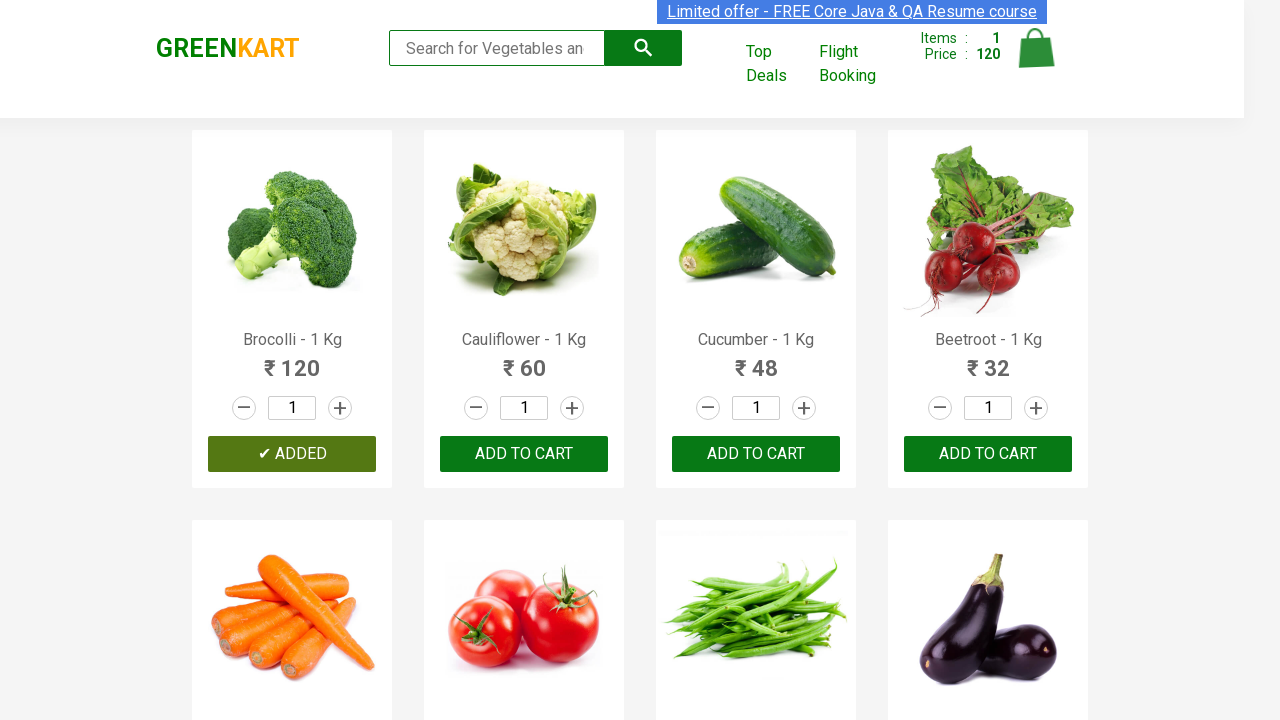

Waited 500ms for cart to update
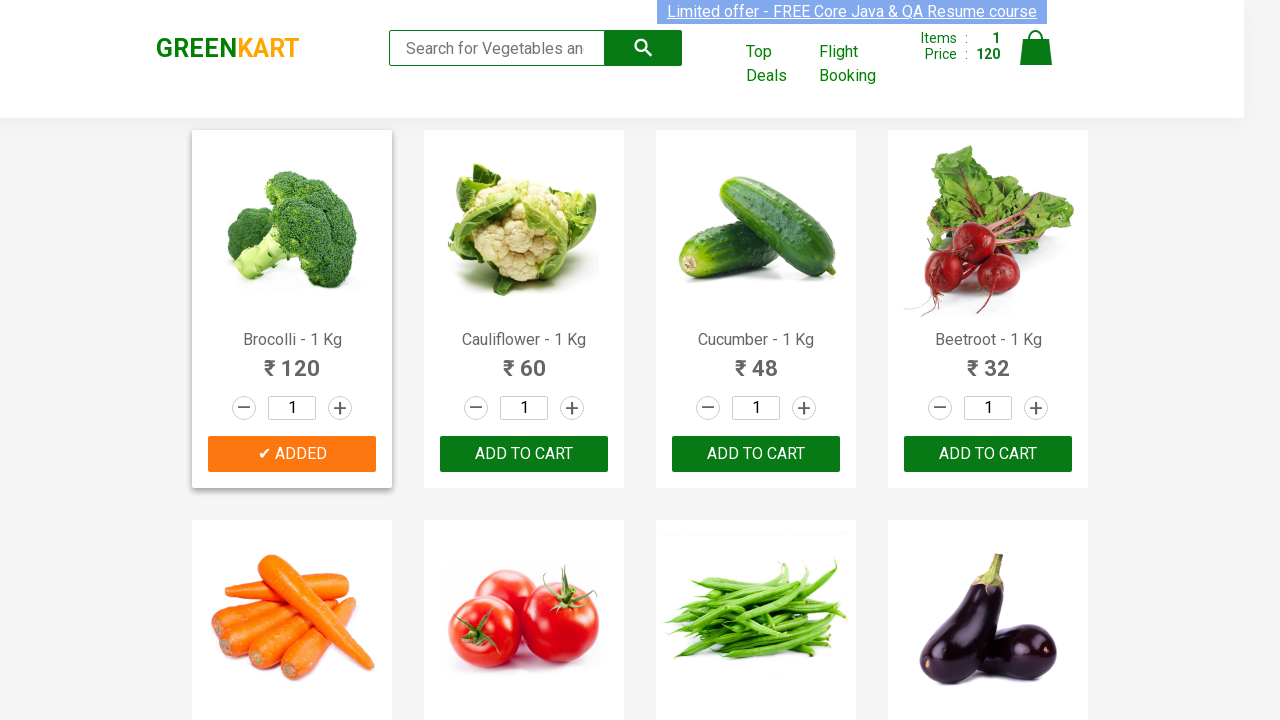

Retrieved product name text: 'Brocolli - 1 Kg'
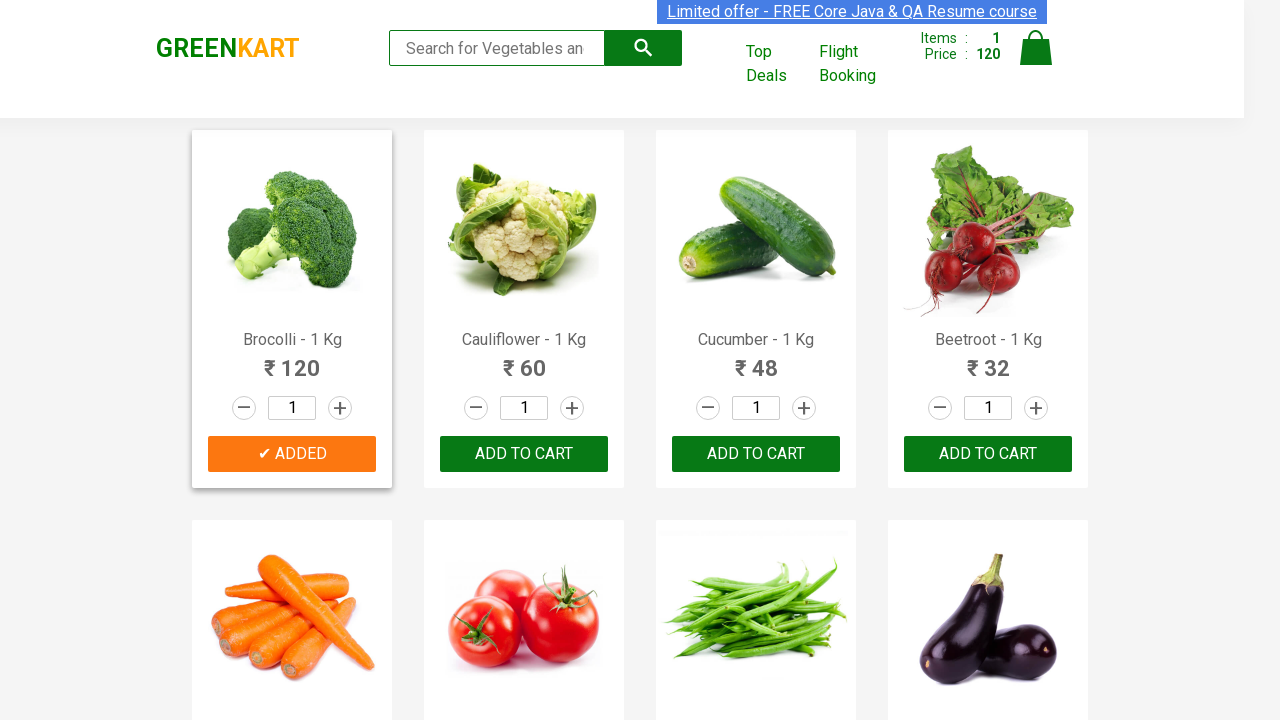

Cleaned product name to: 'Brocolli'
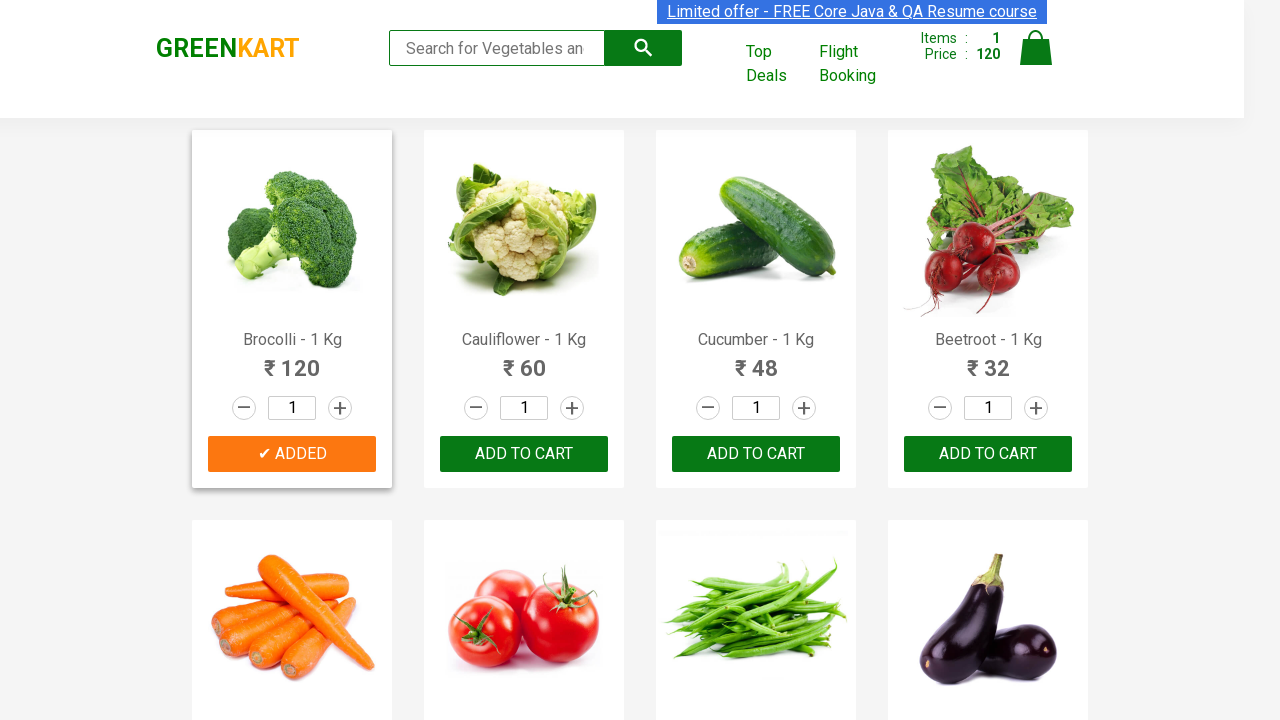

Retrieved all ADD TO CART buttons (found 29 buttons)
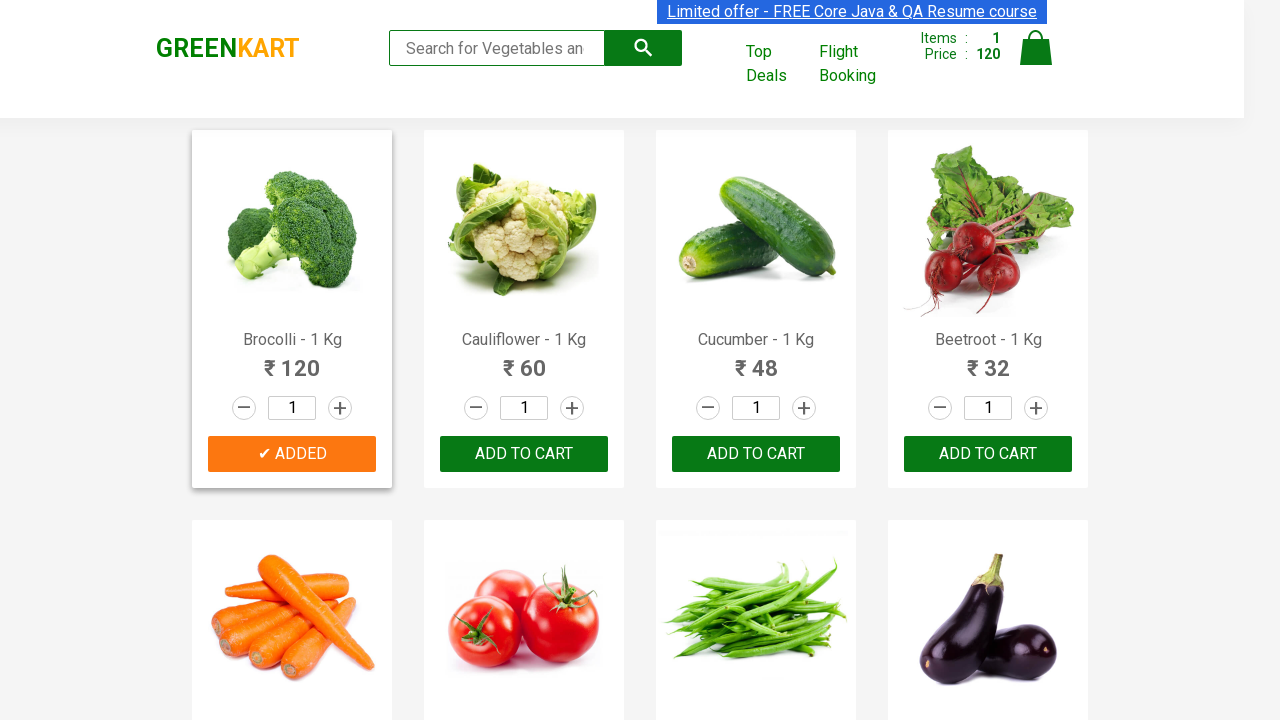

Clicked ADD TO CART button for 'Brocolli' at (756, 454) on xpath=//button[text()='ADD TO CART'] >> nth=1
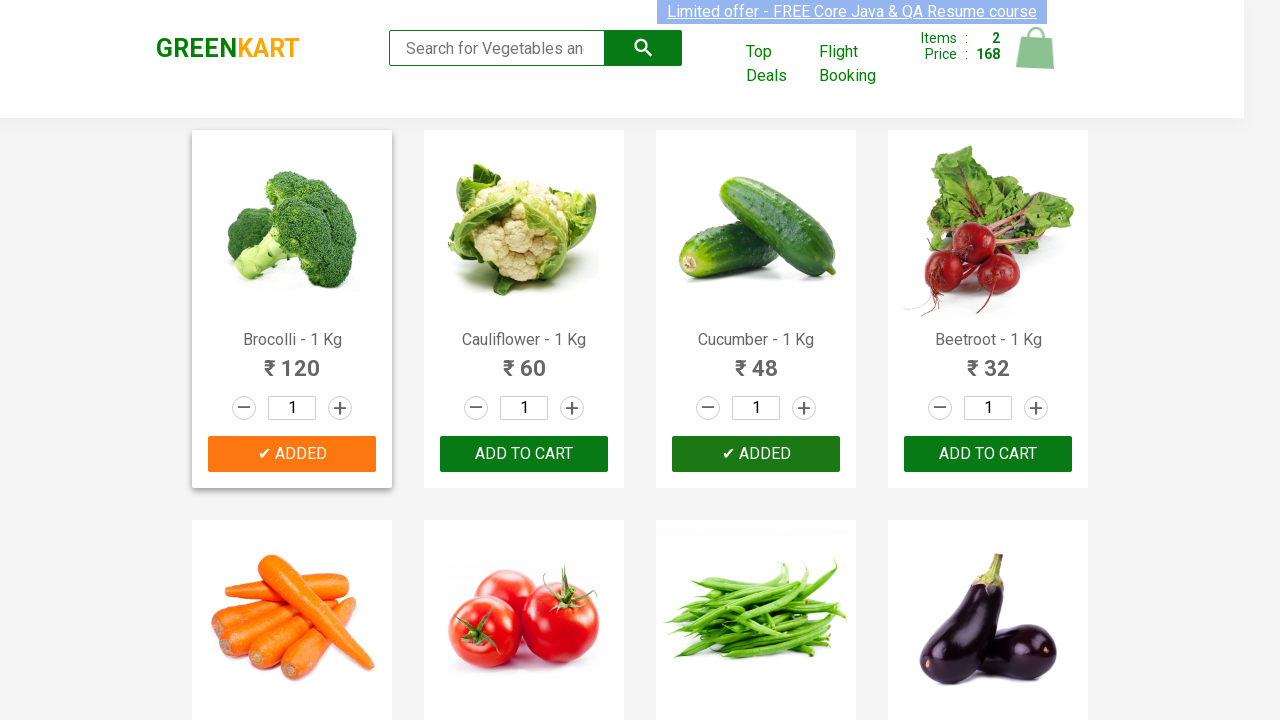

Waited 500ms for cart to update
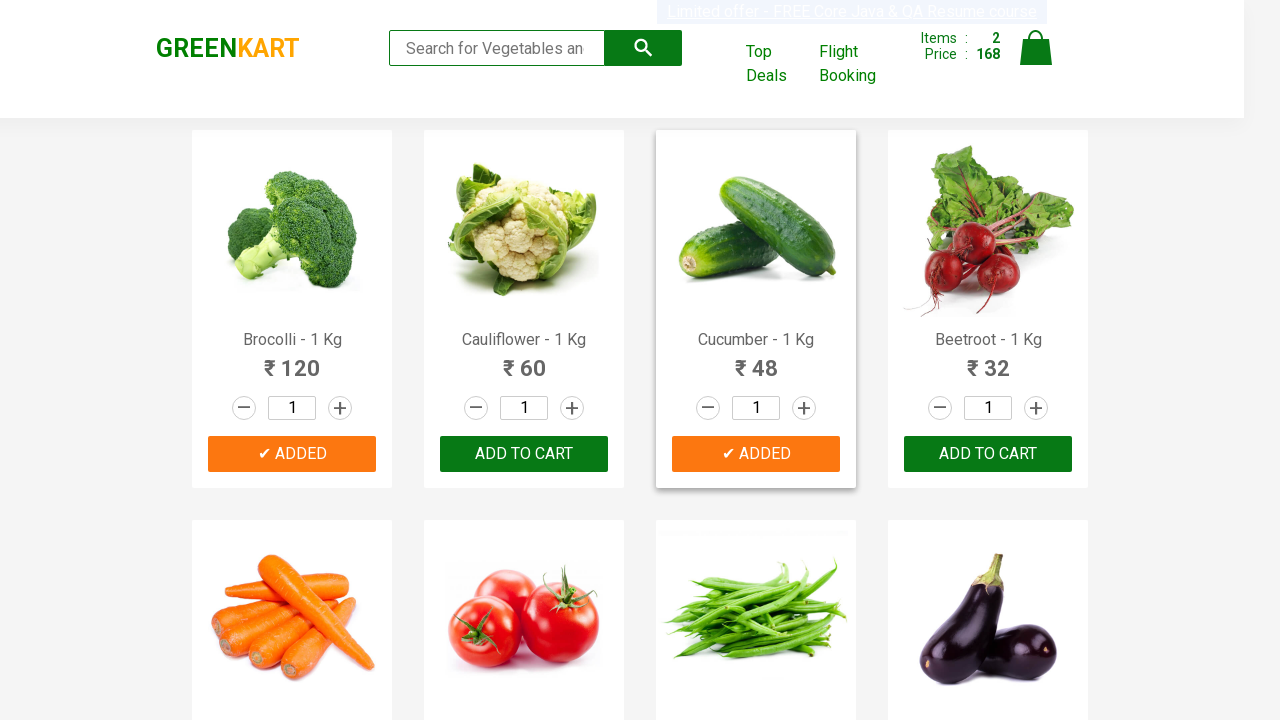

Retrieved product name text: 'Brocolli - 1 Kg'
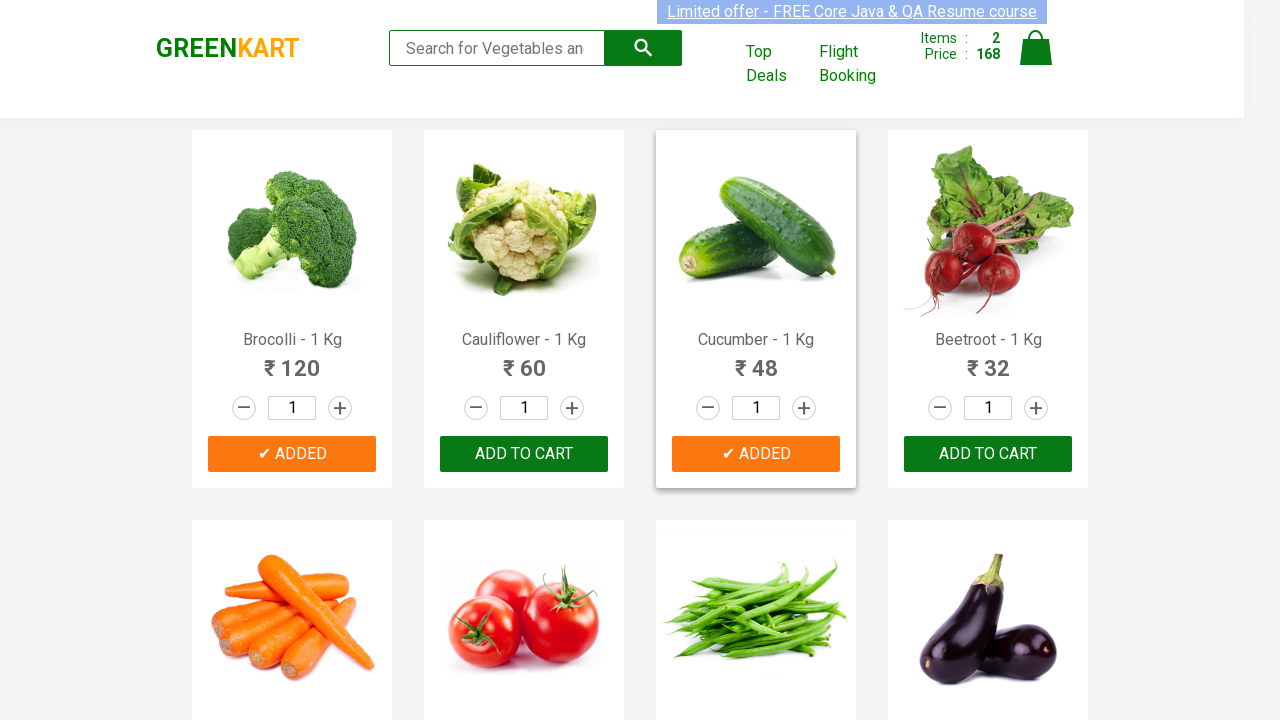

Cleaned product name to: 'Brocolli'
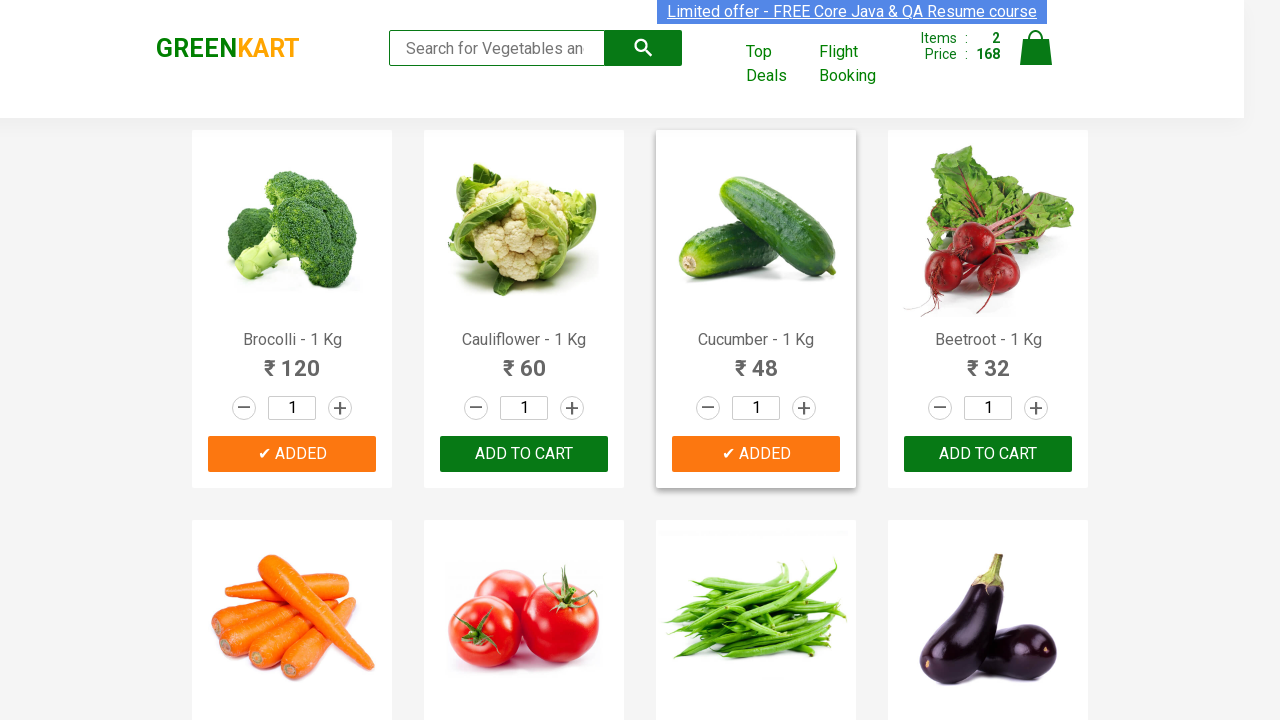

Retrieved all ADD TO CART buttons (found 28 buttons)
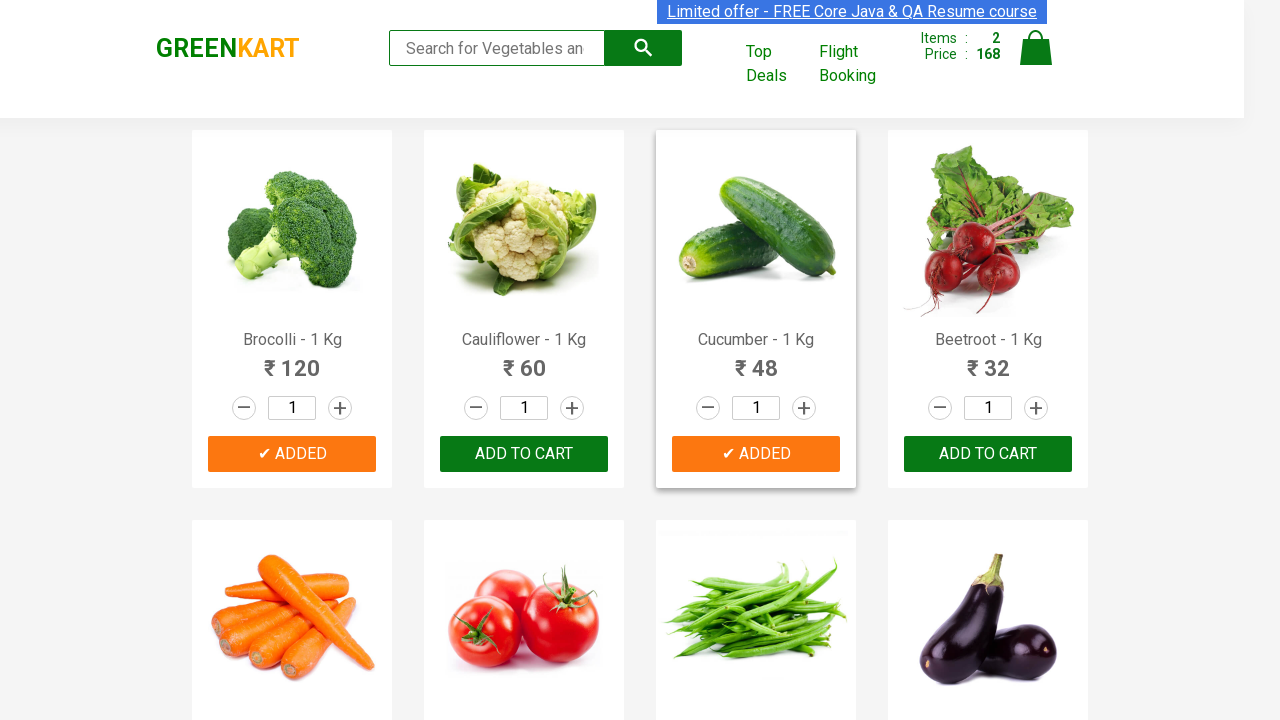

Clicked ADD TO CART button for 'Brocolli' at (292, 360) on xpath=//button[text()='ADD TO CART'] >> nth=2
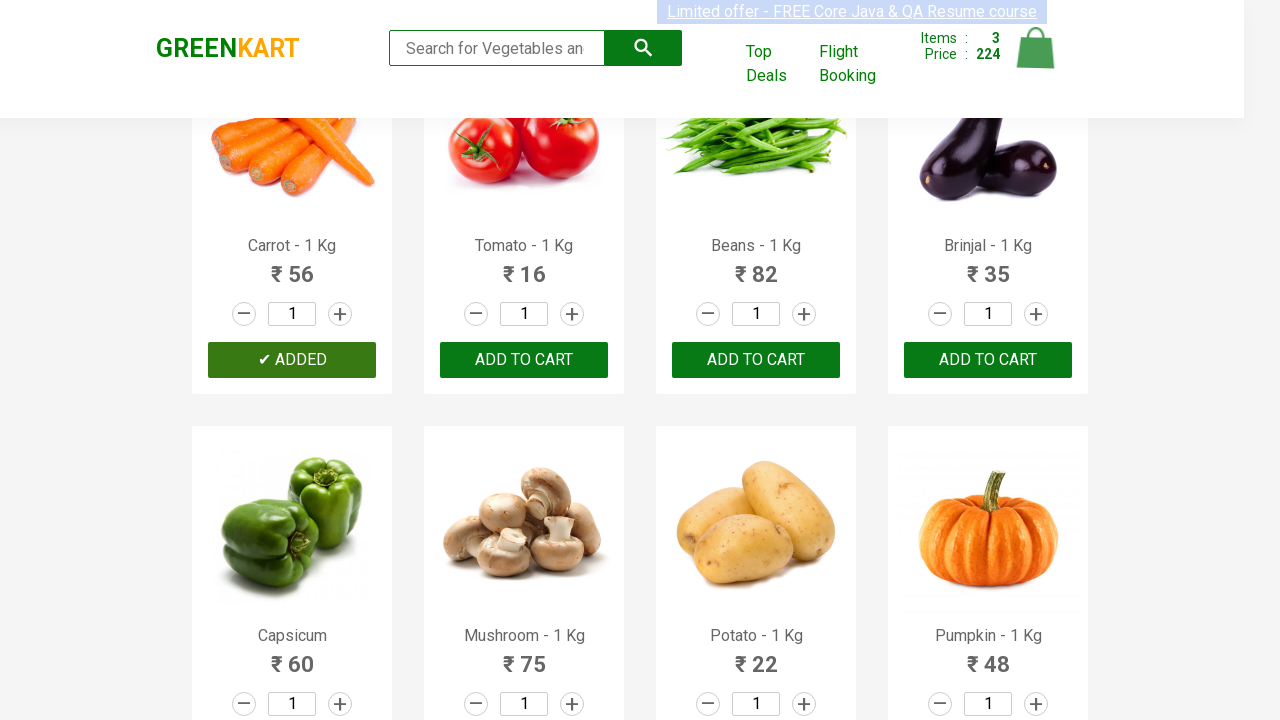

Waited 500ms for cart to update
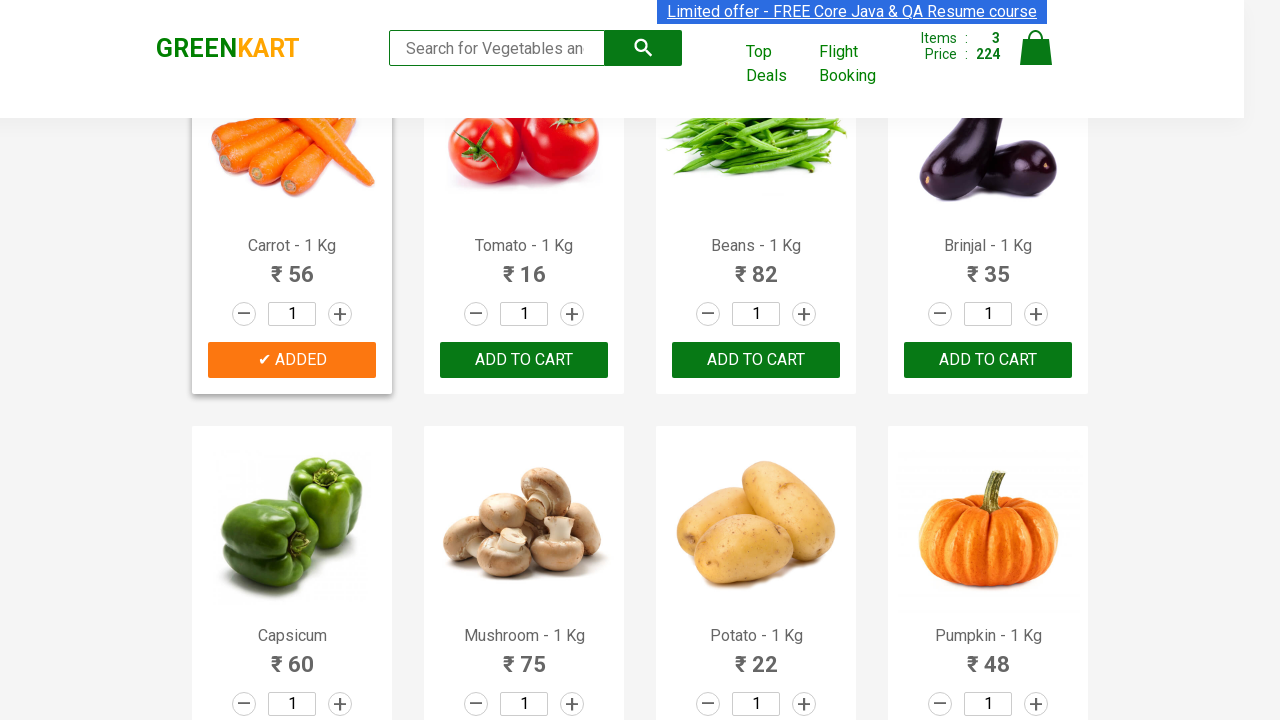

Retrieved product name text: 'Brocolli - 1 Kg'
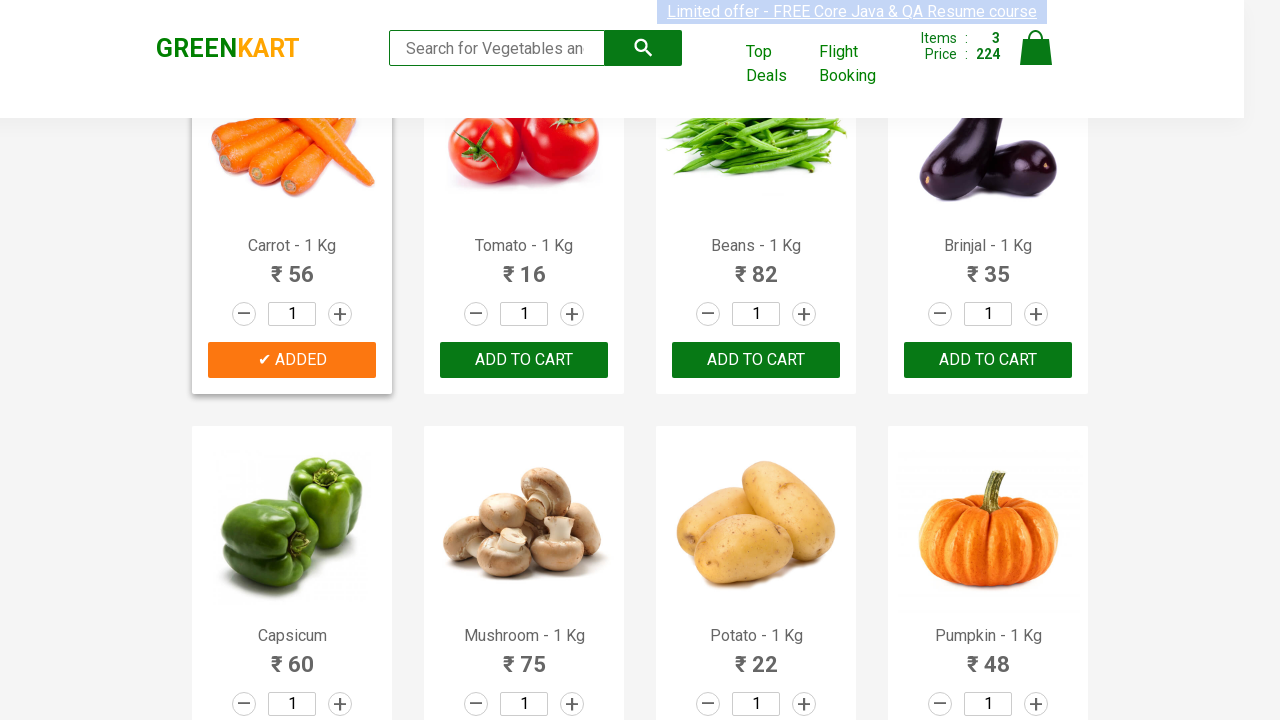

Cleaned product name to: 'Brocolli'
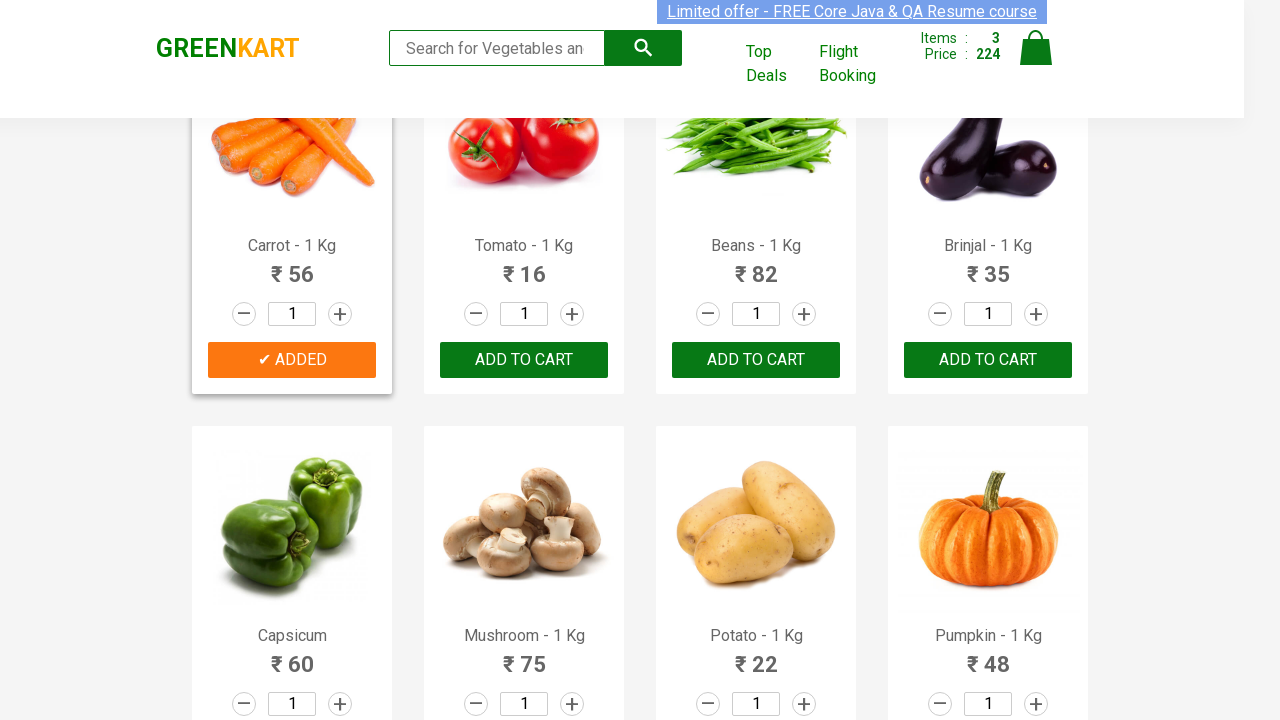

Retrieved all ADD TO CART buttons (found 28 buttons)
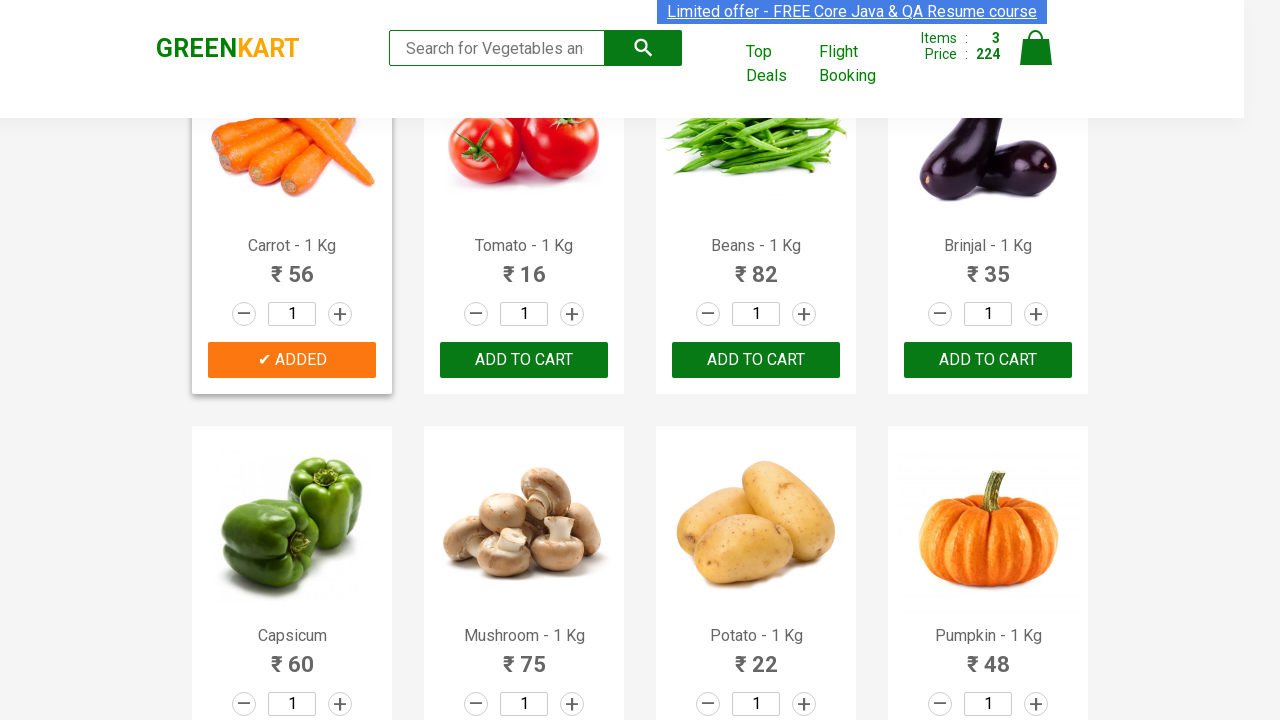

Clicked ADD TO CART button for 'Brocolli' at (988, 360) on xpath=//button[text()='ADD TO CART'] >> nth=3
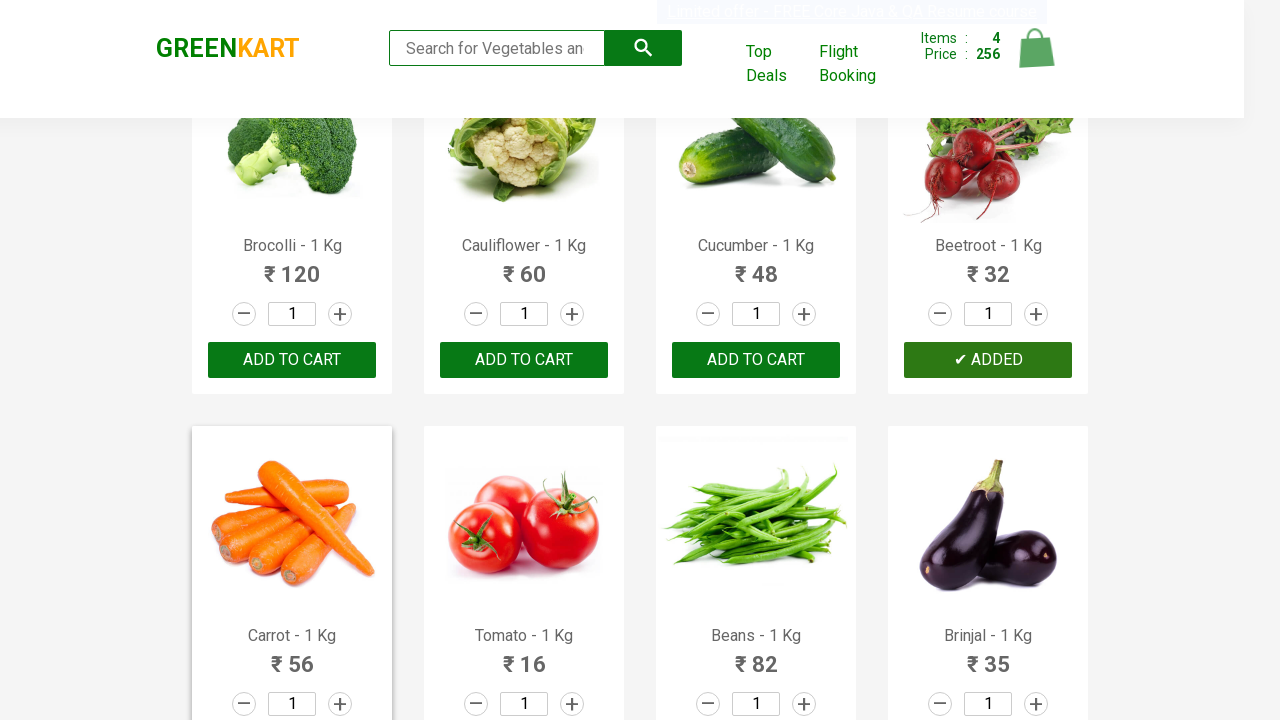

Waited 500ms for cart to update
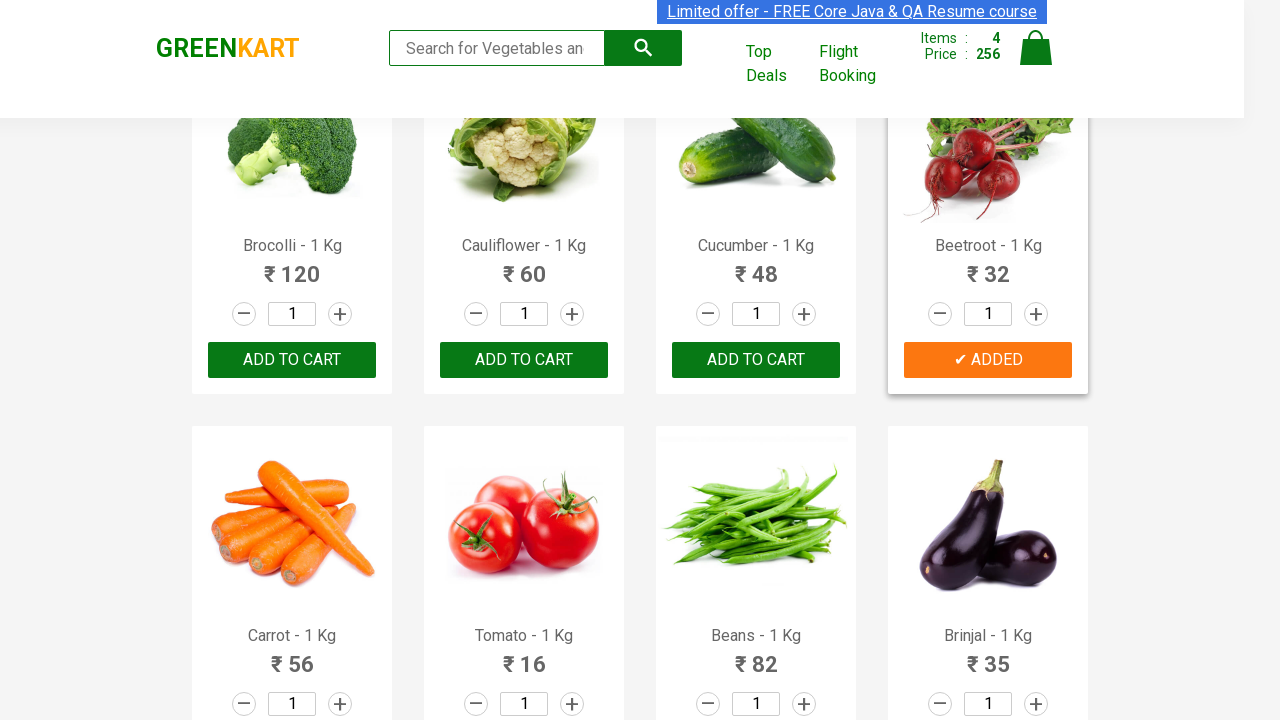

Retrieved product name text: 'Brocolli - 1 Kg'
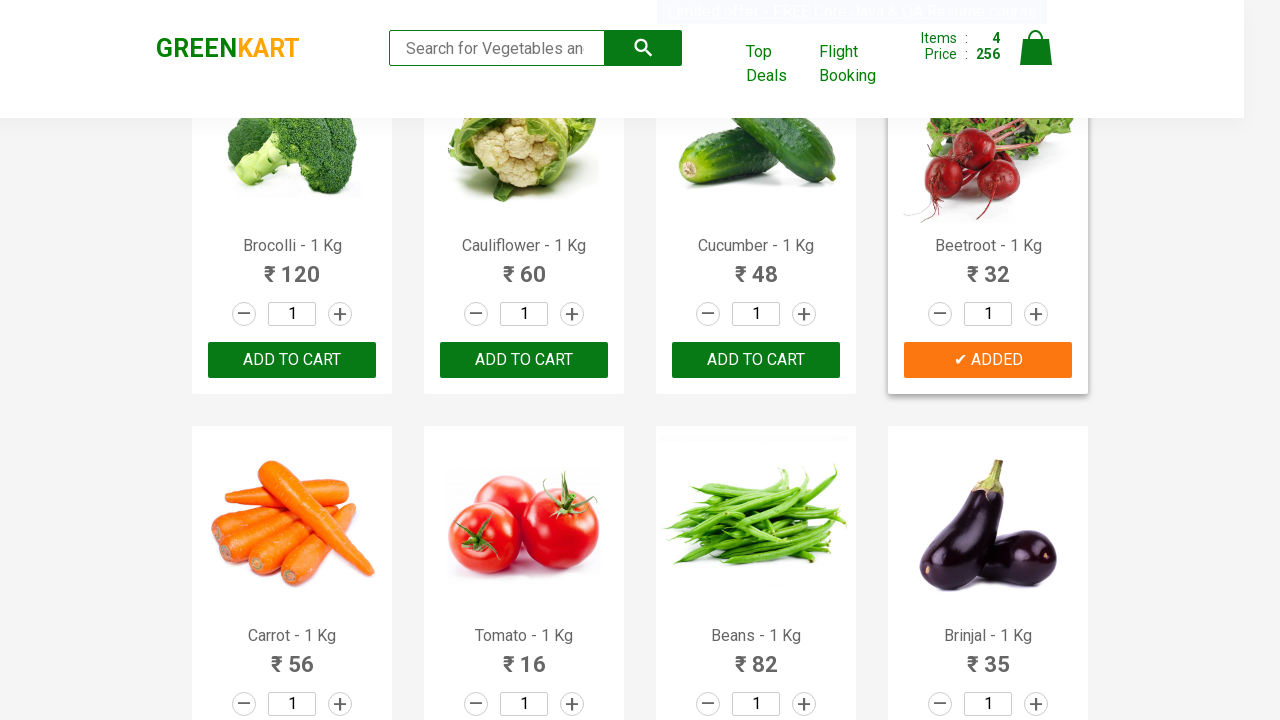

Cleaned product name to: 'Brocolli'
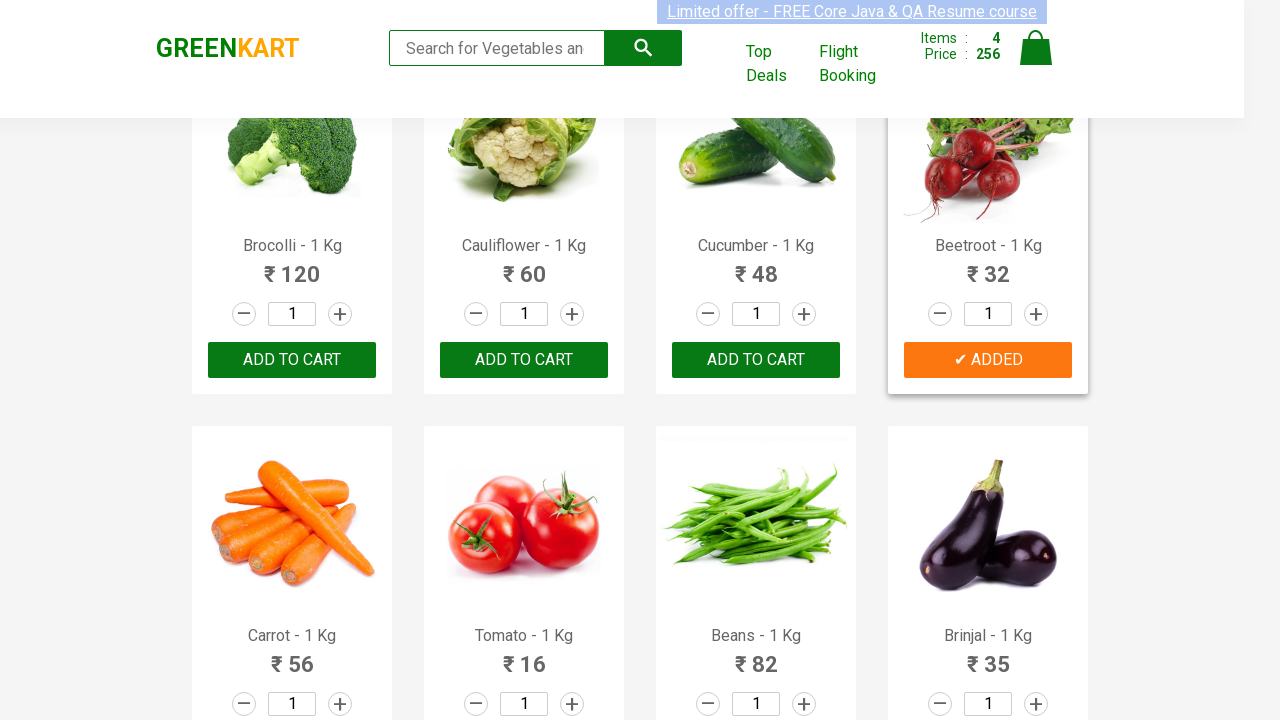

Retrieved all ADD TO CART buttons (found 28 buttons)
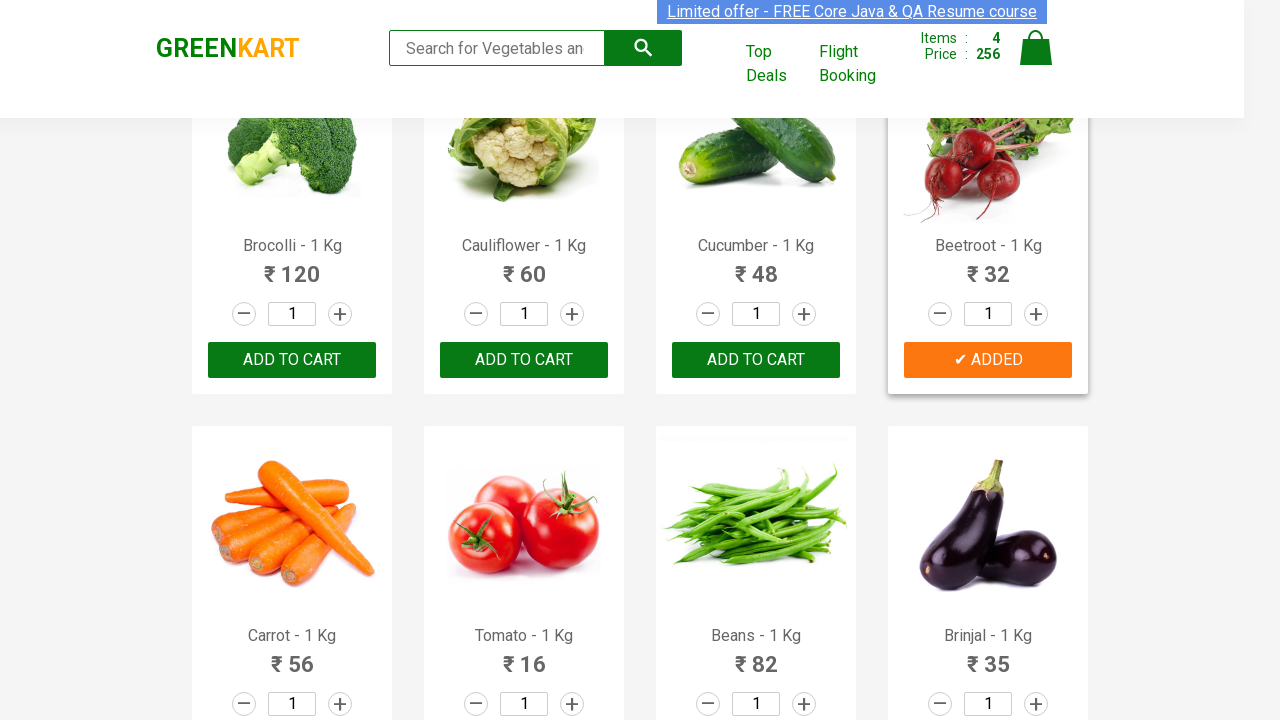

Clicked ADD TO CART button for 'Brocolli' at (524, 360) on xpath=//button[text()='ADD TO CART'] >> nth=4
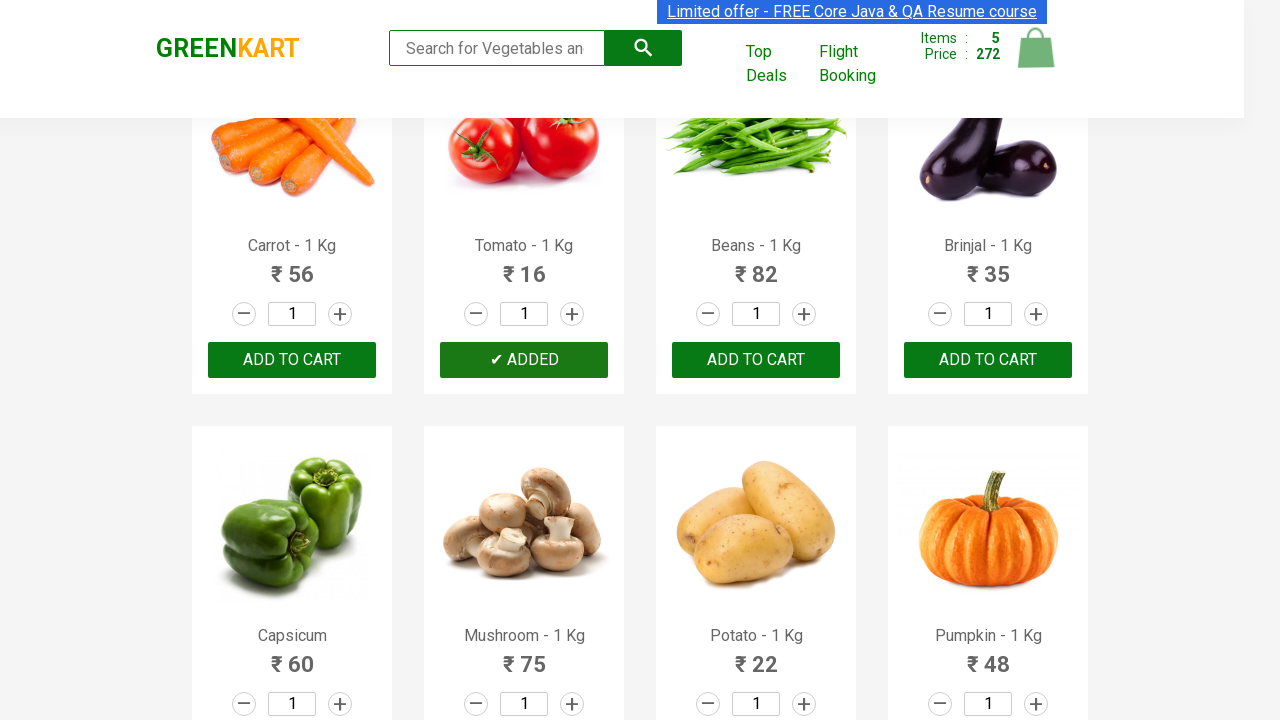

Waited 500ms for cart to update
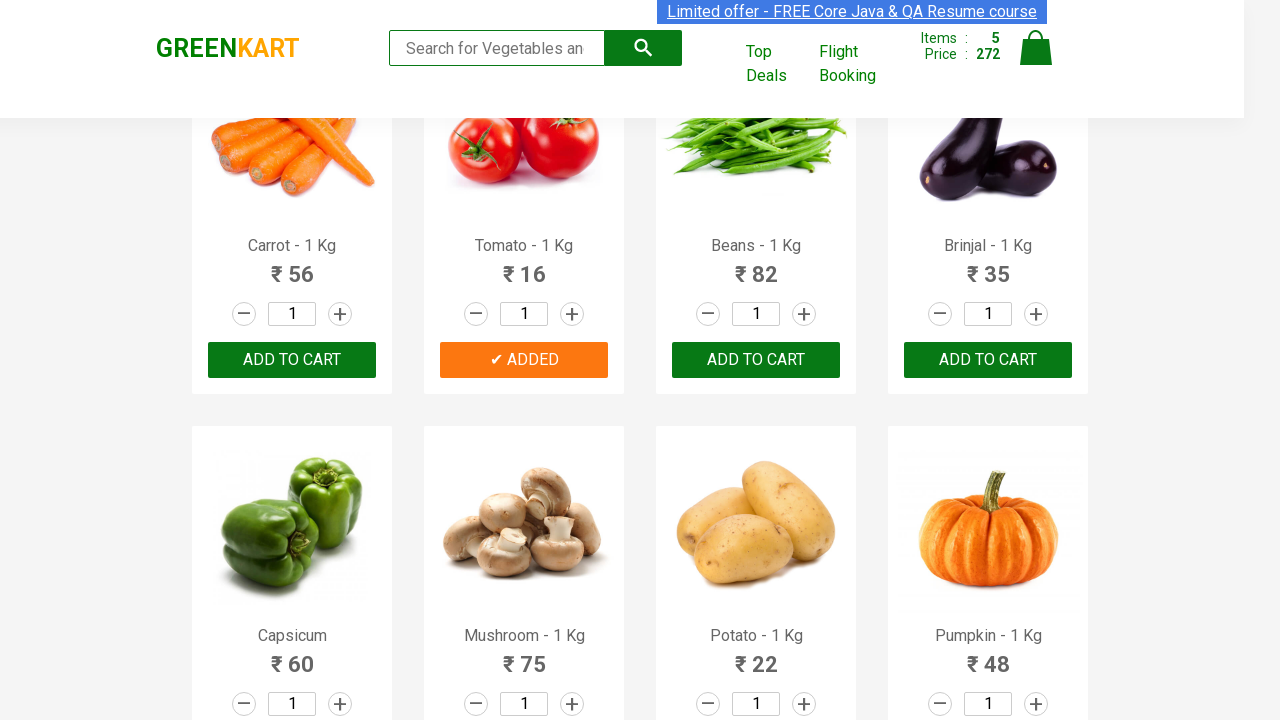

Retrieved product name text: 'Brocolli - 1 Kg'
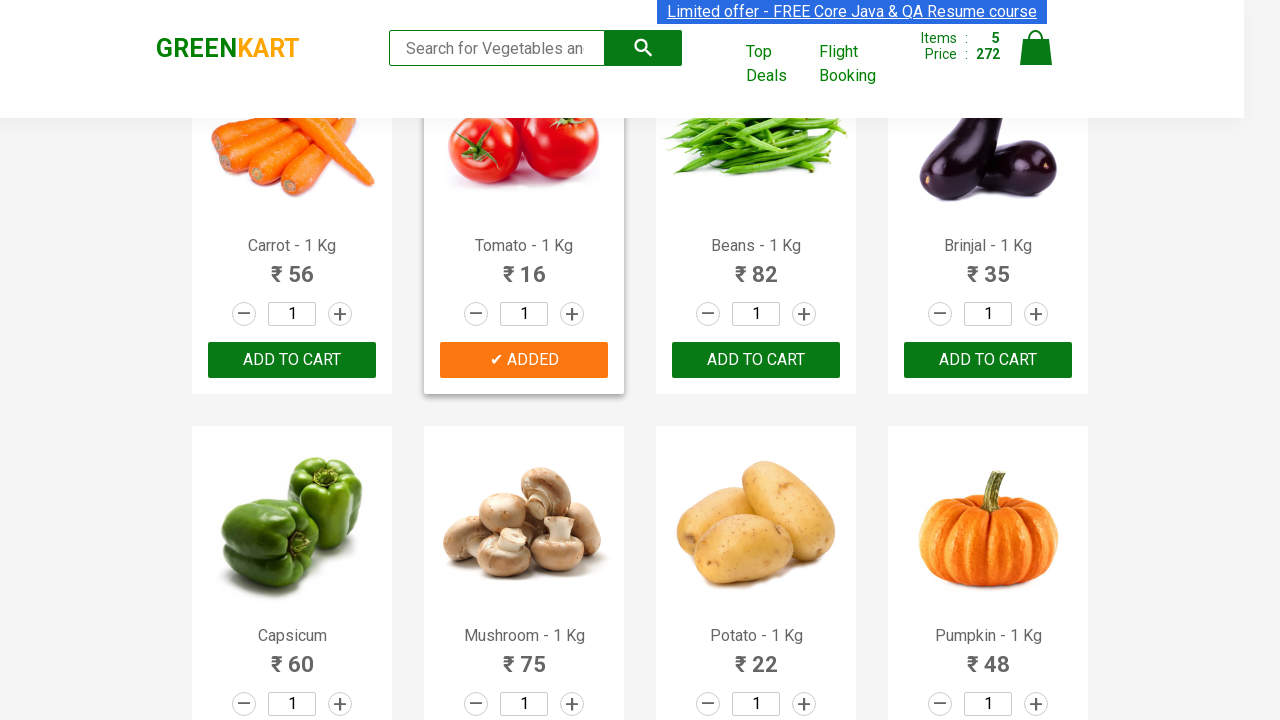

Cleaned product name to: 'Brocolli'
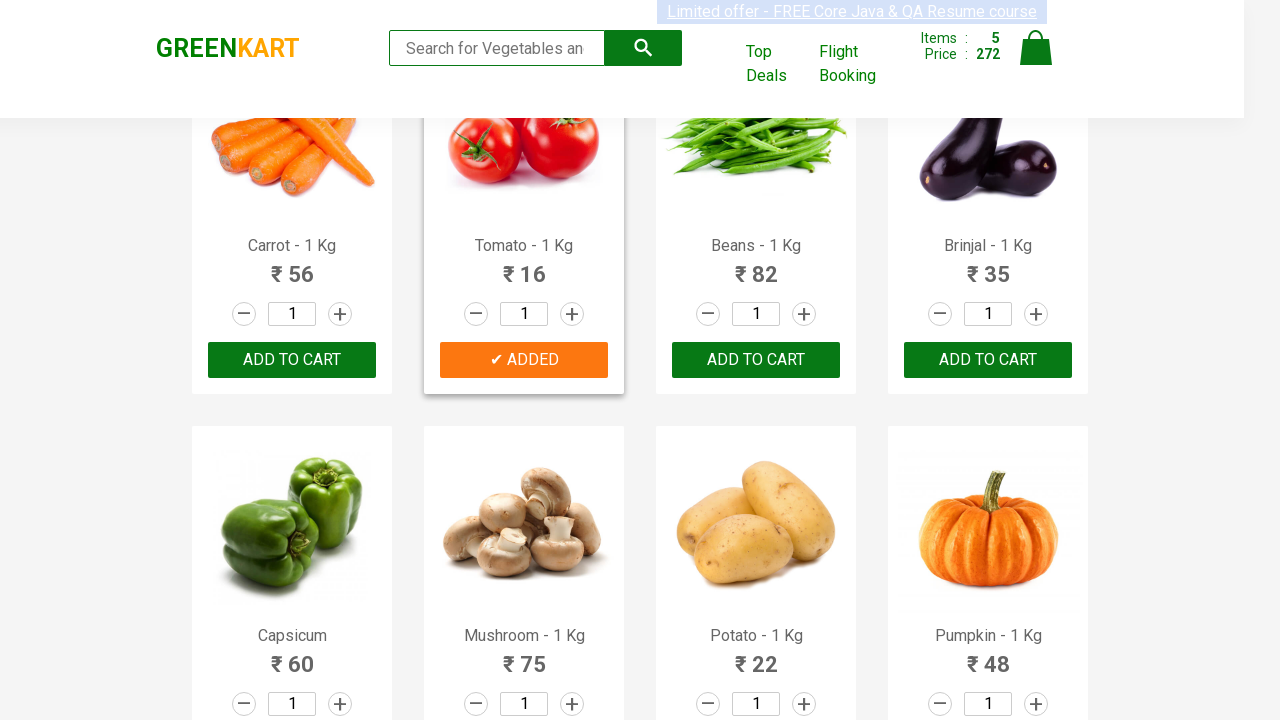

Retrieved all ADD TO CART buttons (found 28 buttons)
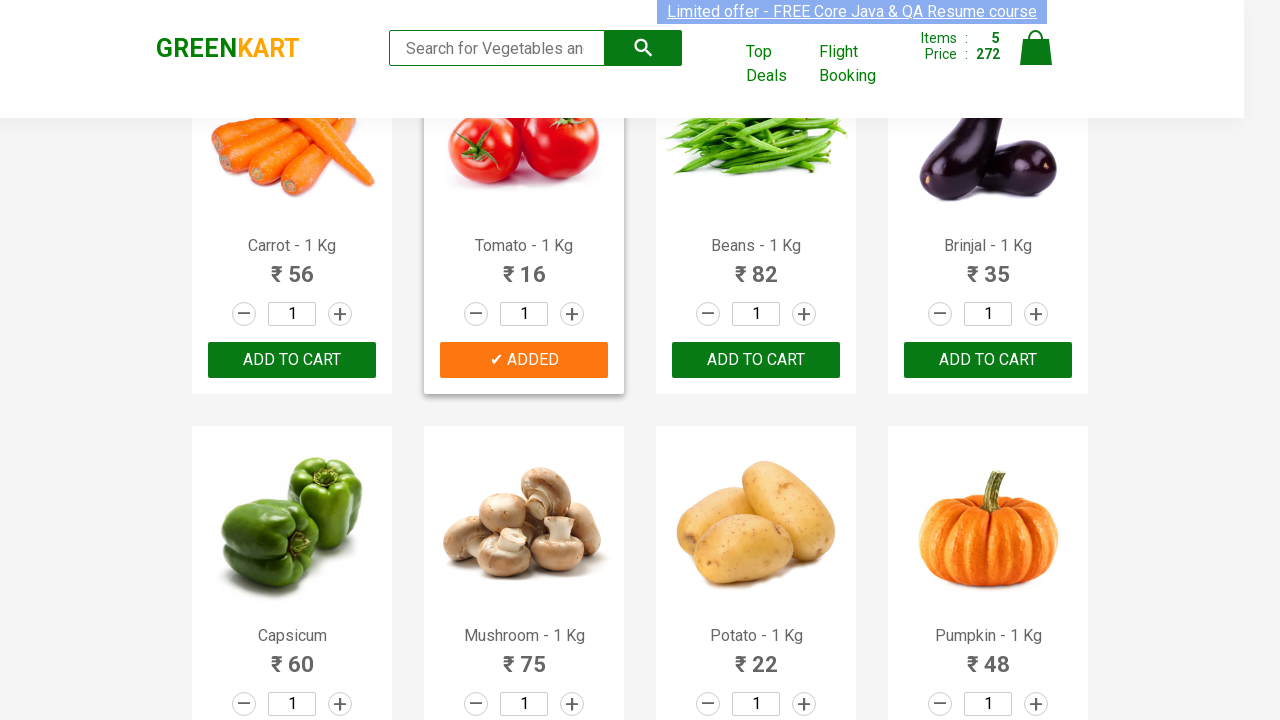

Clicked ADD TO CART button for 'Brocolli' at (756, 360) on xpath=//button[text()='ADD TO CART'] >> nth=5
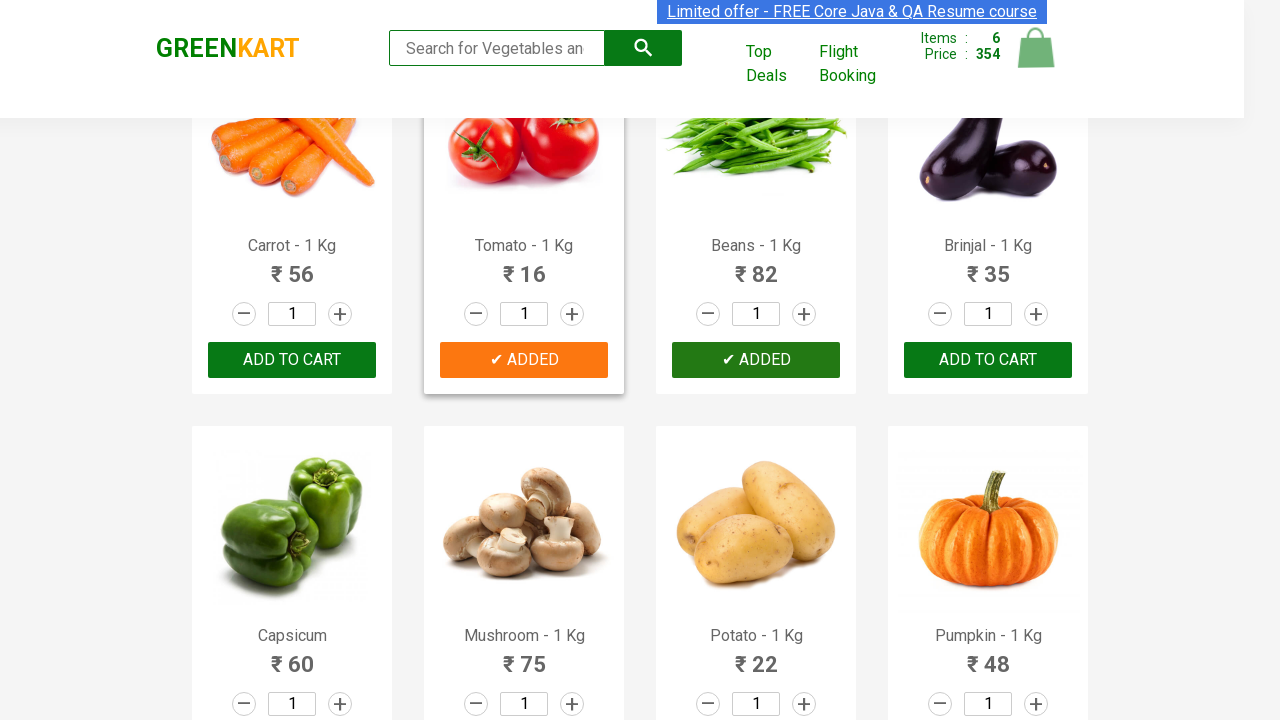

Waited 500ms for cart to update
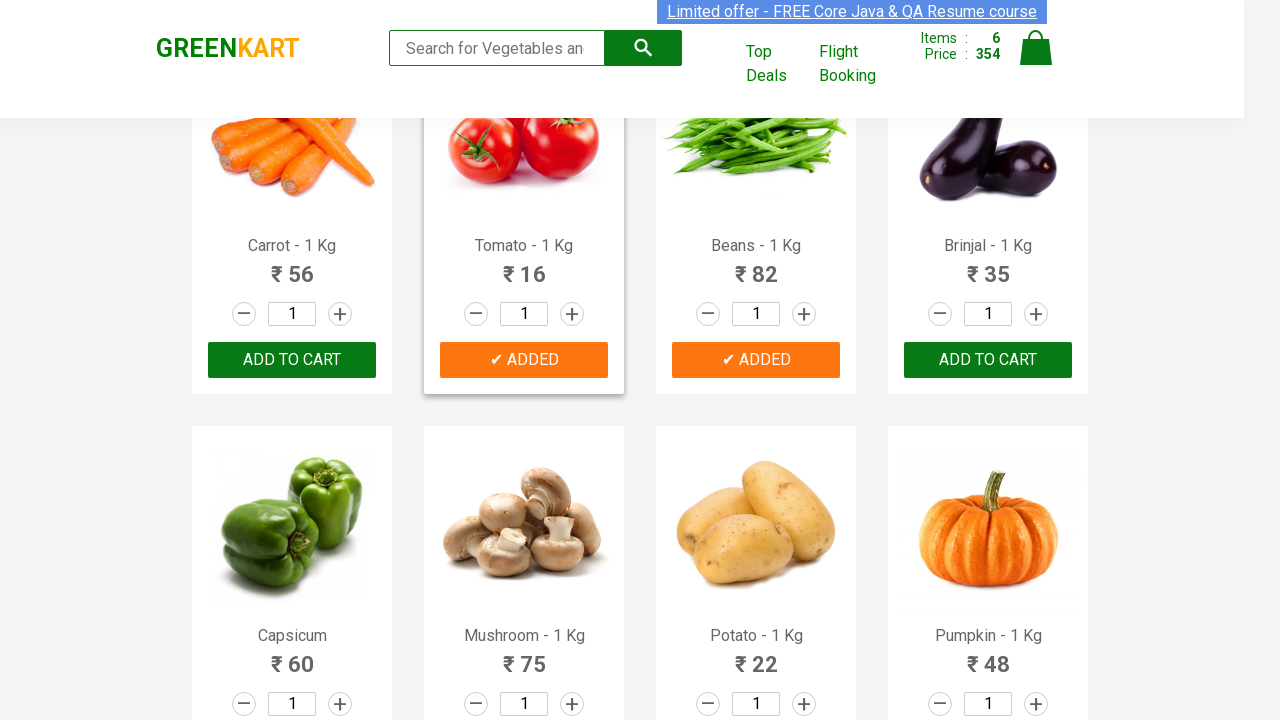

Retrieved product name text: 'Brocolli - 1 Kg'
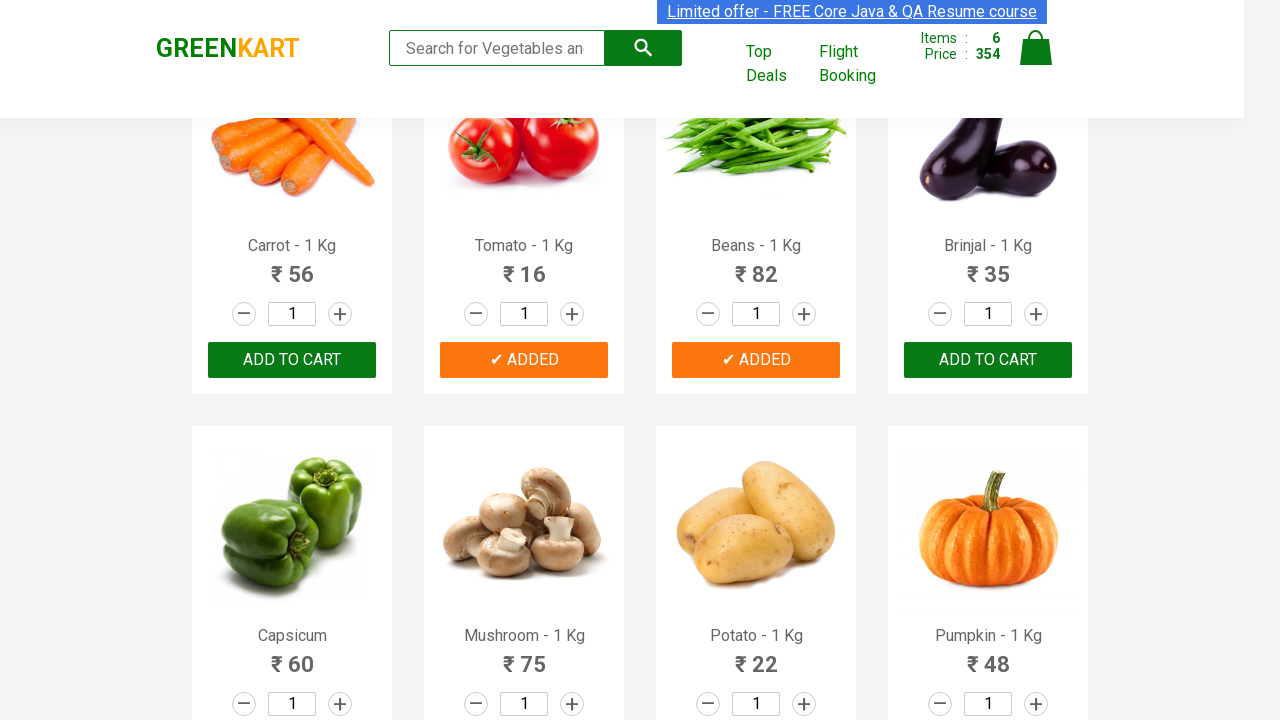

Cleaned product name to: 'Brocolli'
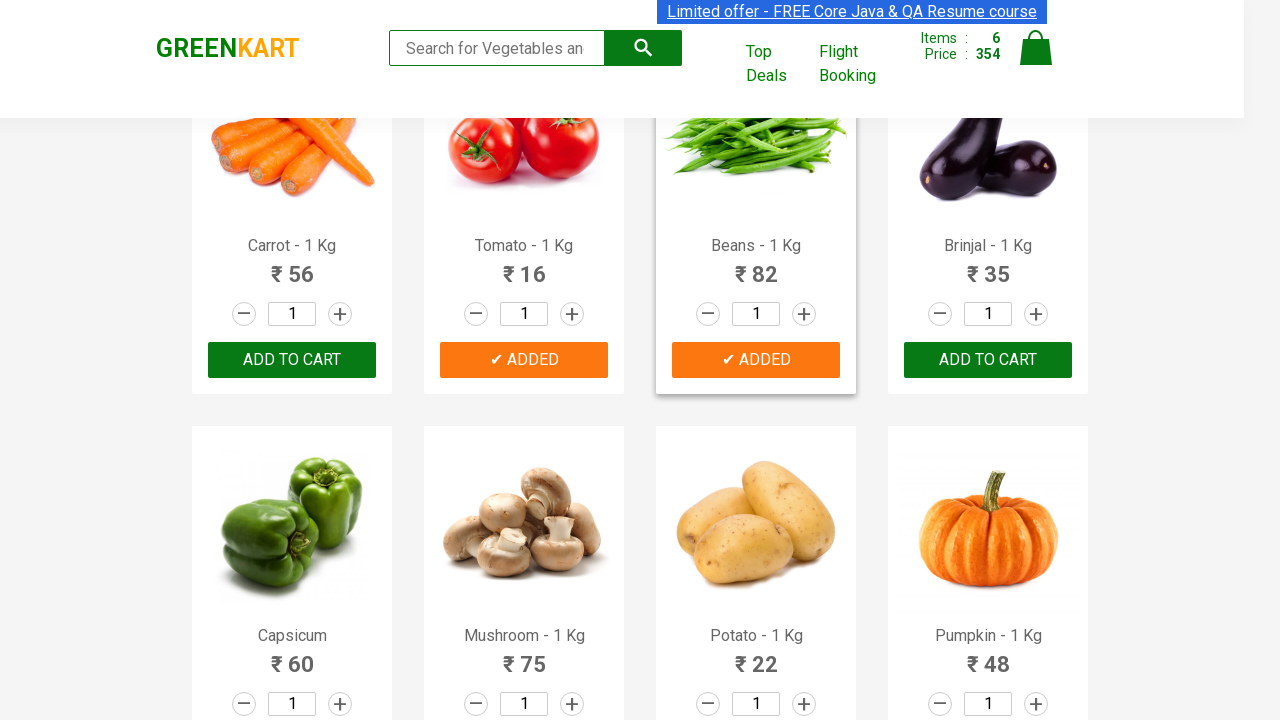

Retrieved all ADD TO CART buttons (found 28 buttons)
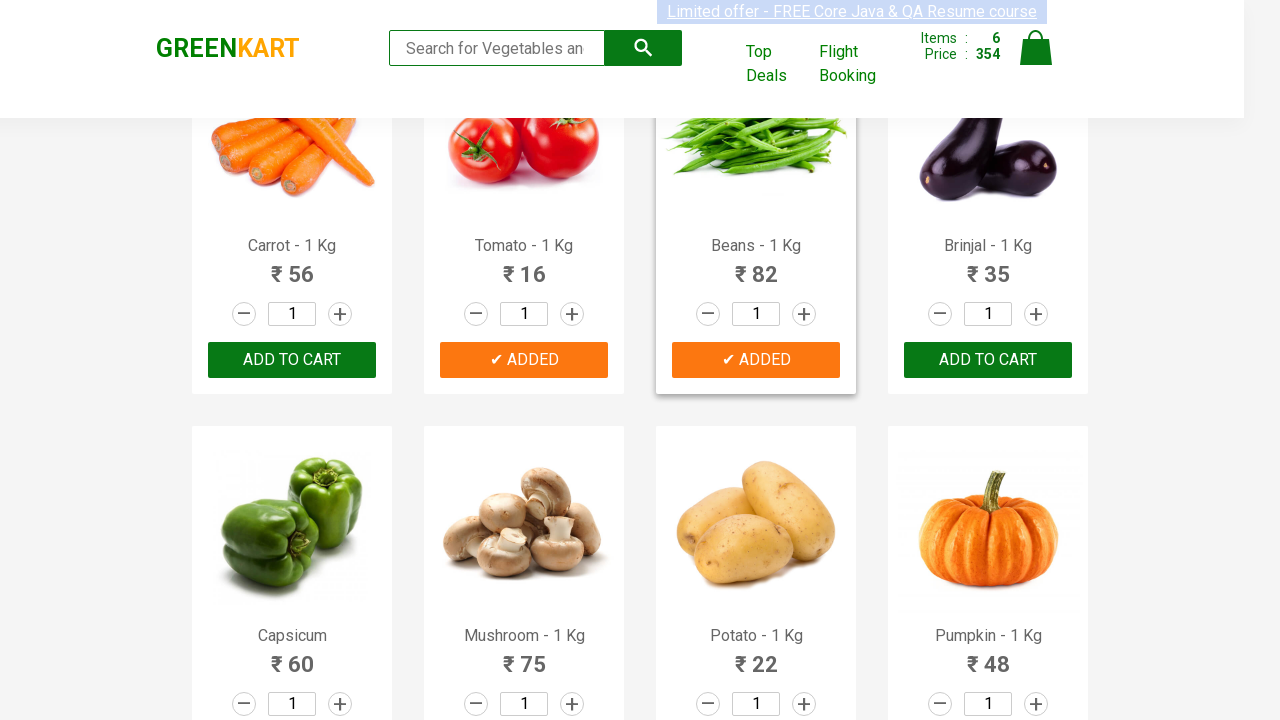

Clicked ADD TO CART button for 'Brocolli' at (988, 360) on xpath=//button[text()='ADD TO CART'] >> nth=6
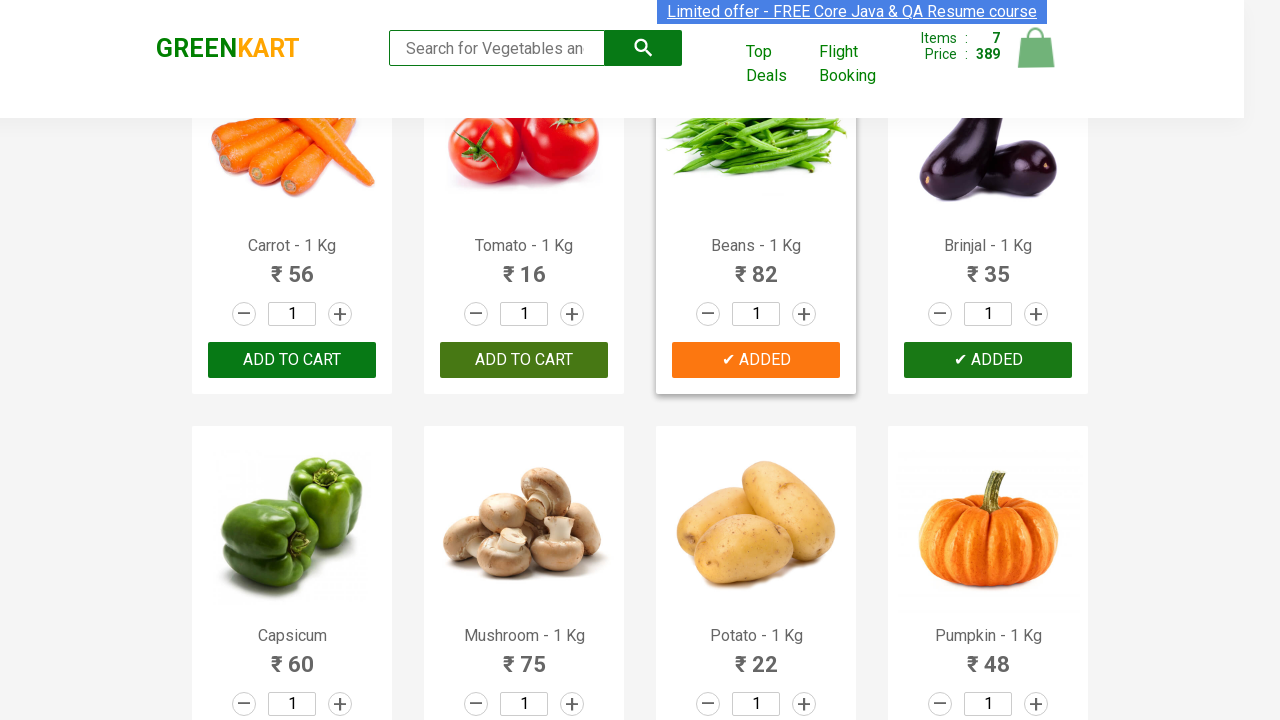

Waited 500ms for cart to update
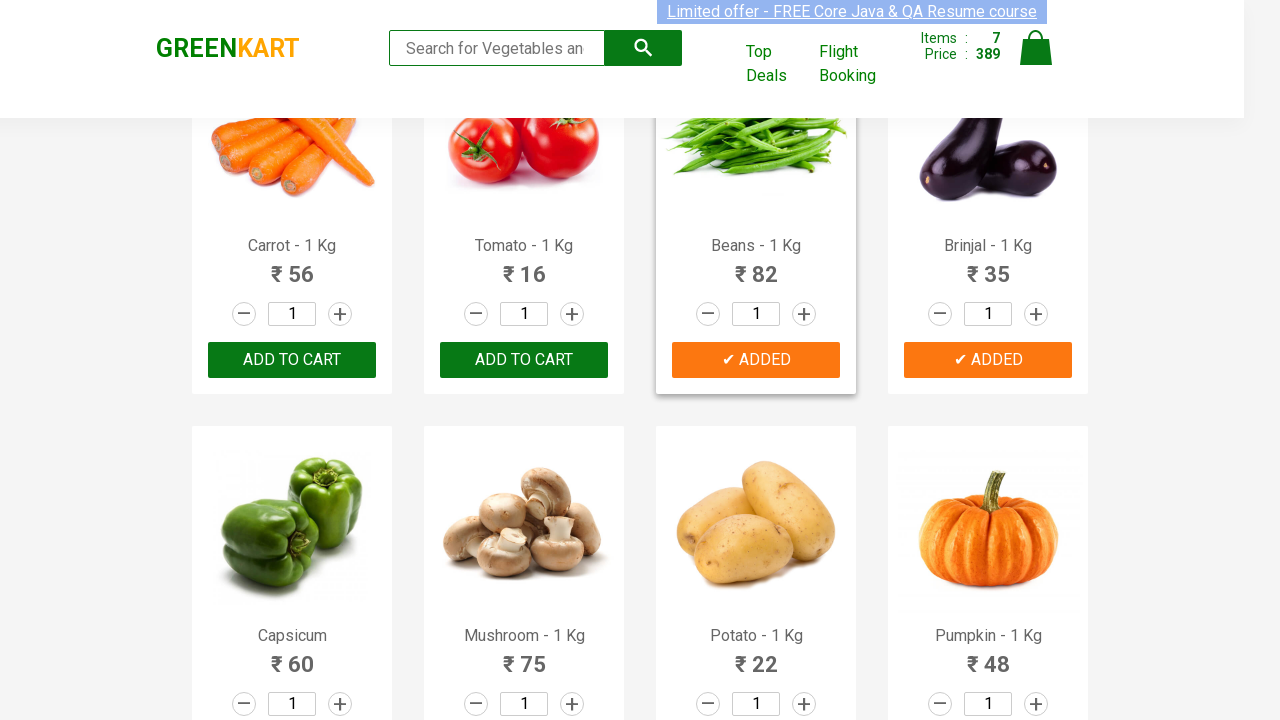

Retrieved product name text: 'Brocolli - 1 Kg'
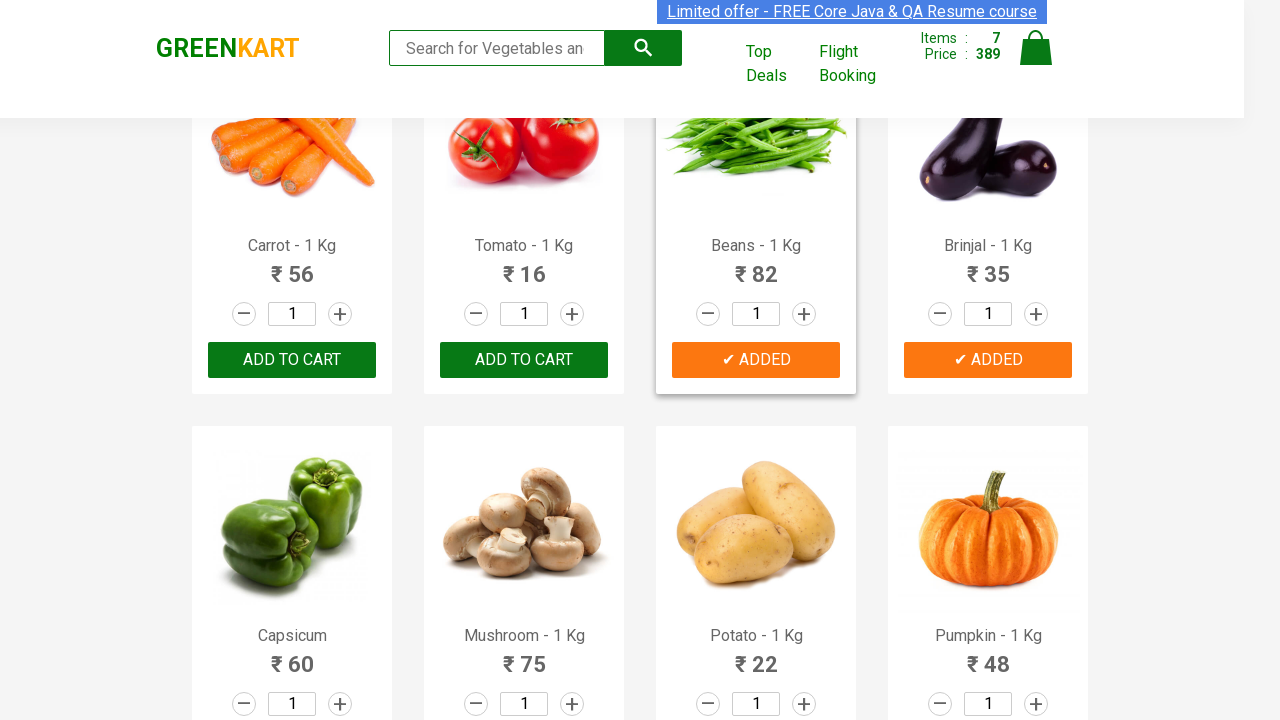

Cleaned product name to: 'Brocolli'
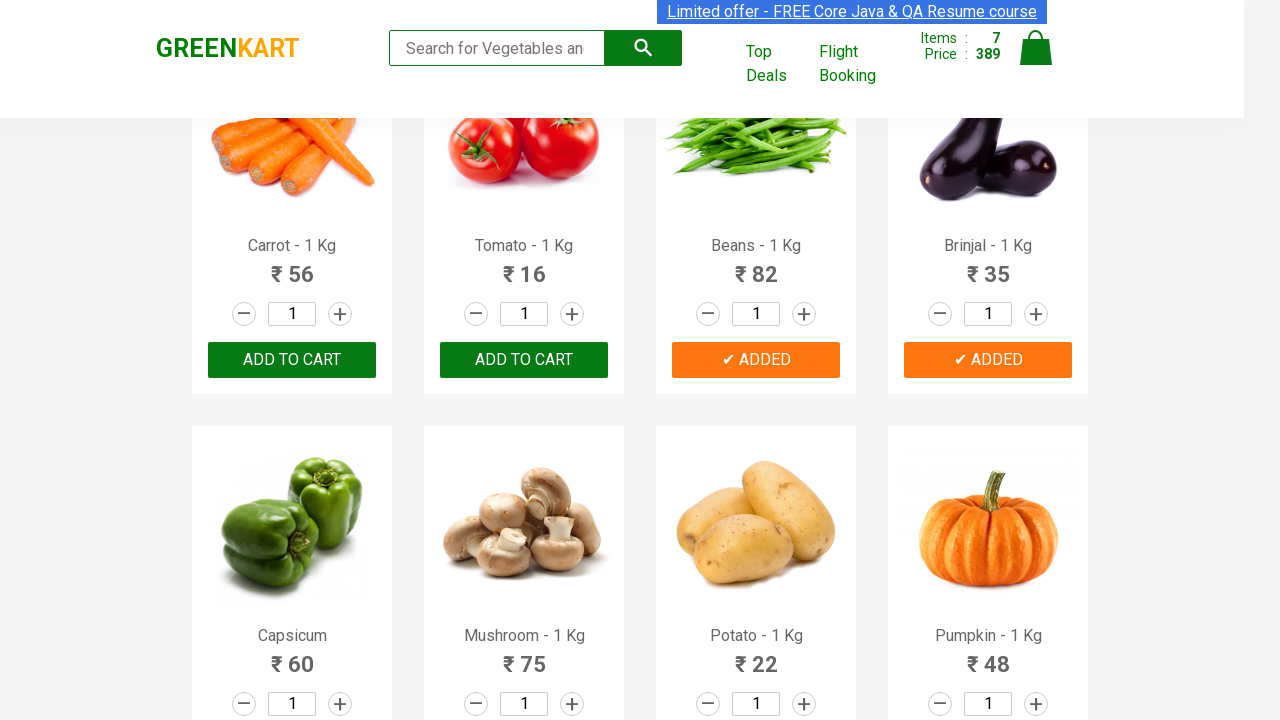

Retrieved all ADD TO CART buttons (found 28 buttons)
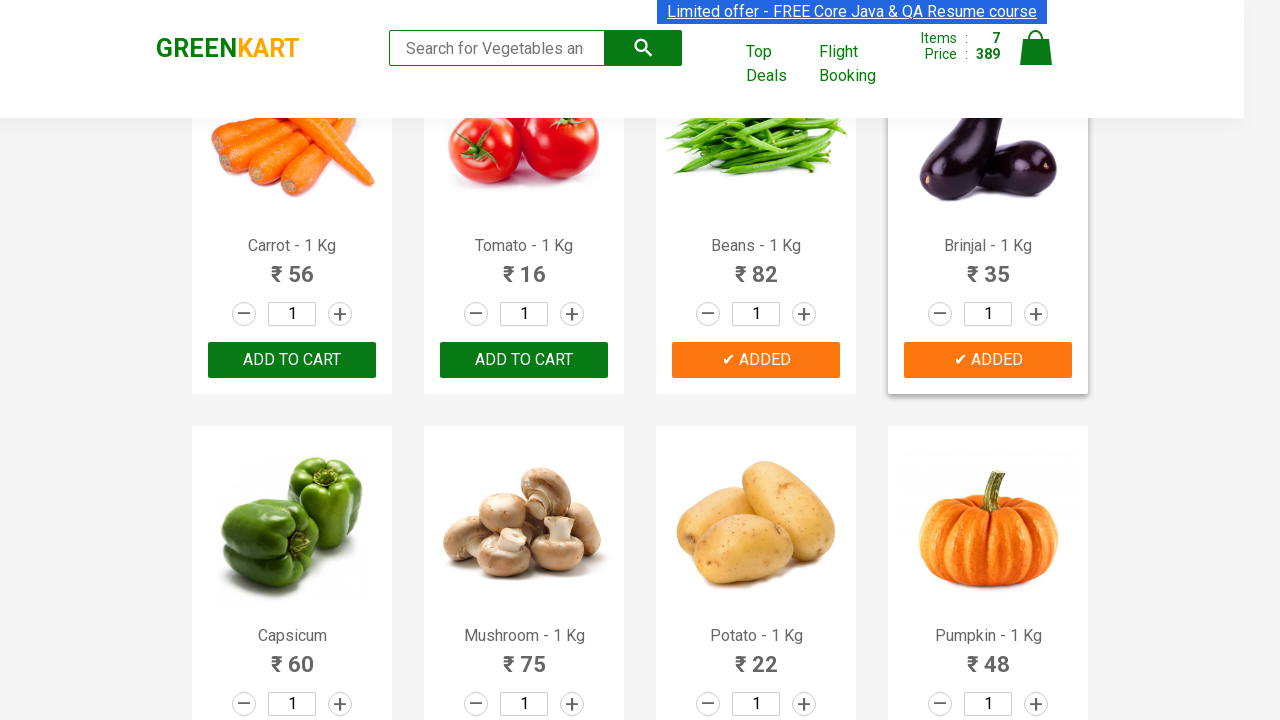

Clicked ADD TO CART button for 'Brocolli' at (292, 360) on xpath=//button[text()='ADD TO CART'] >> nth=7
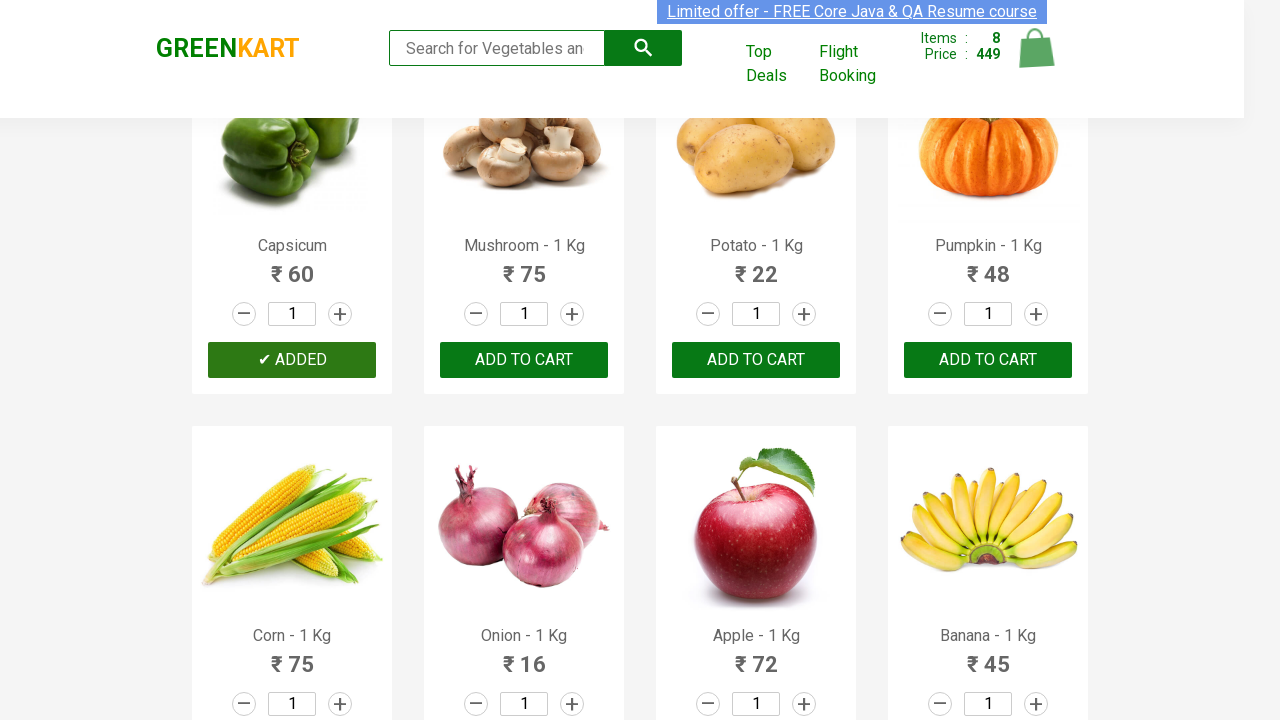

Waited 500ms for cart to update
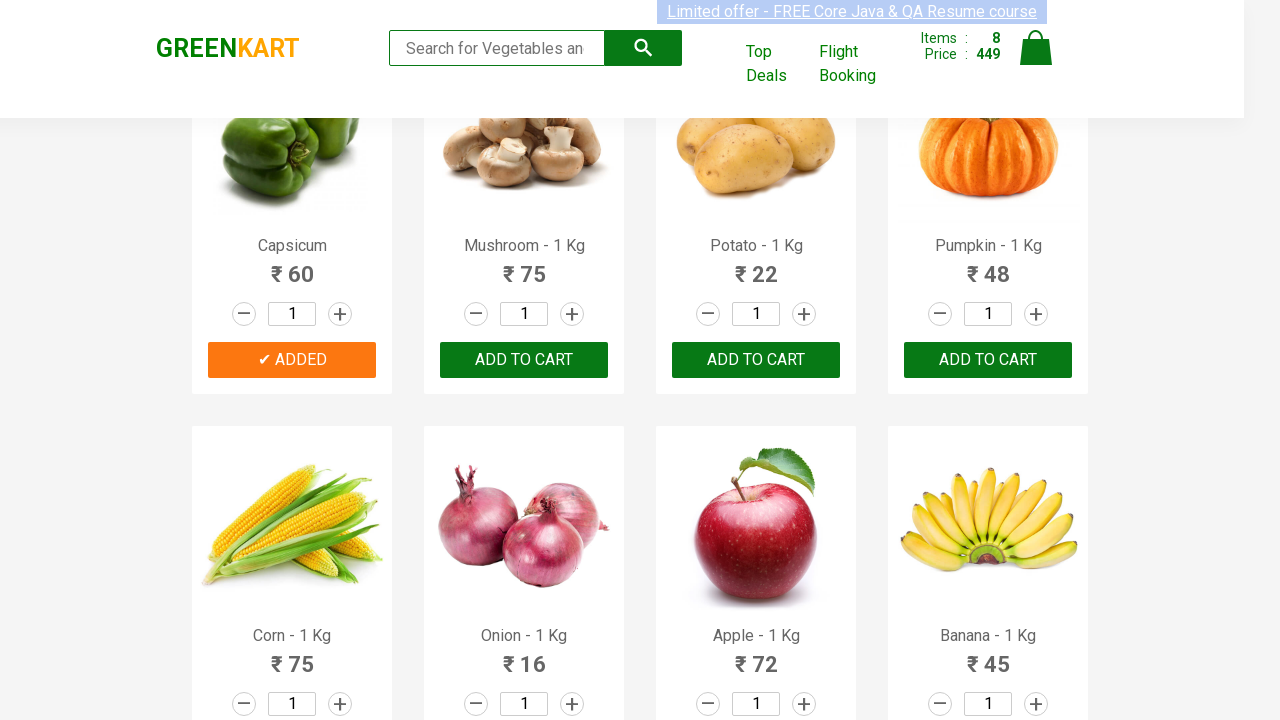

Retrieved product name text: 'Brocolli - 1 Kg'
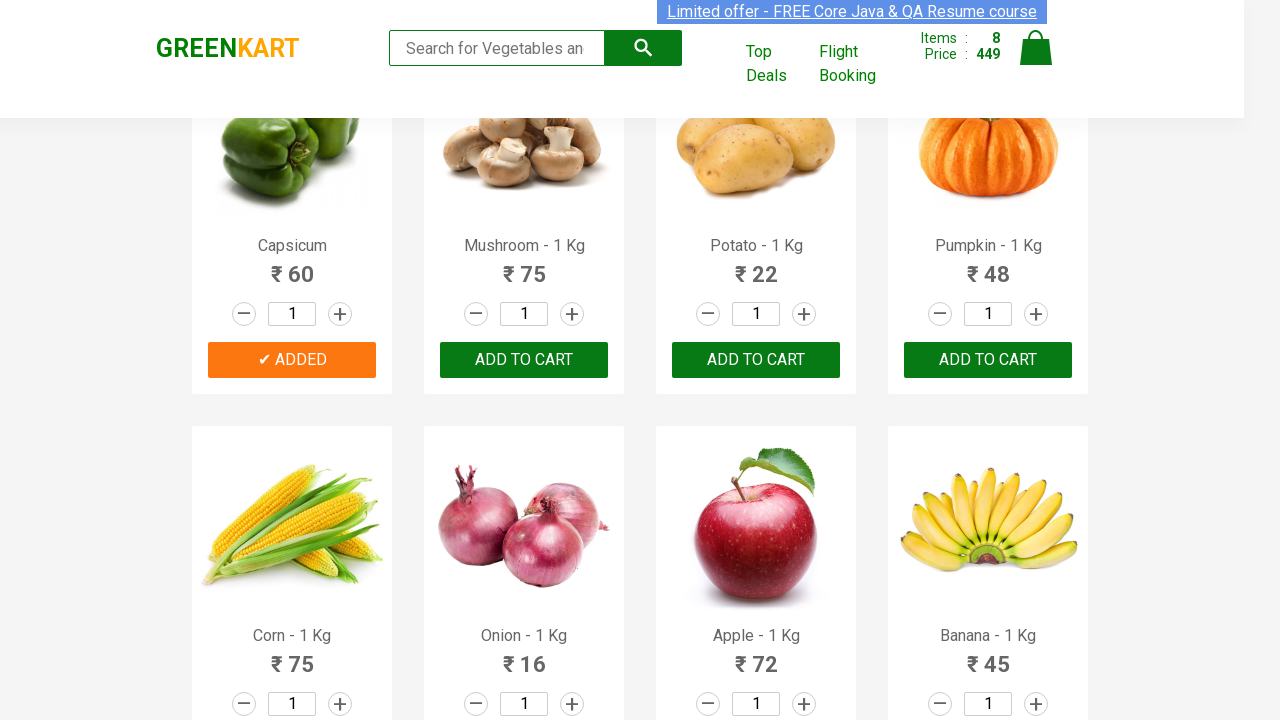

Cleaned product name to: 'Brocolli'
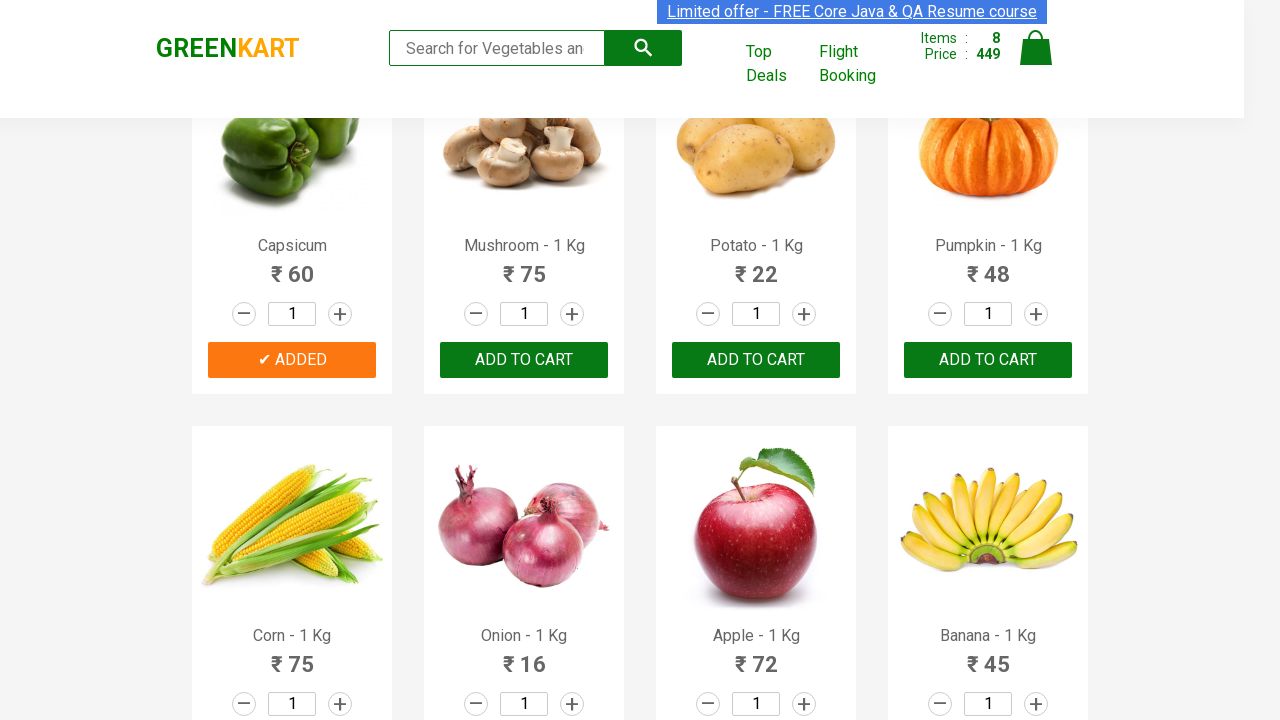

Retrieved all ADD TO CART buttons (found 28 buttons)
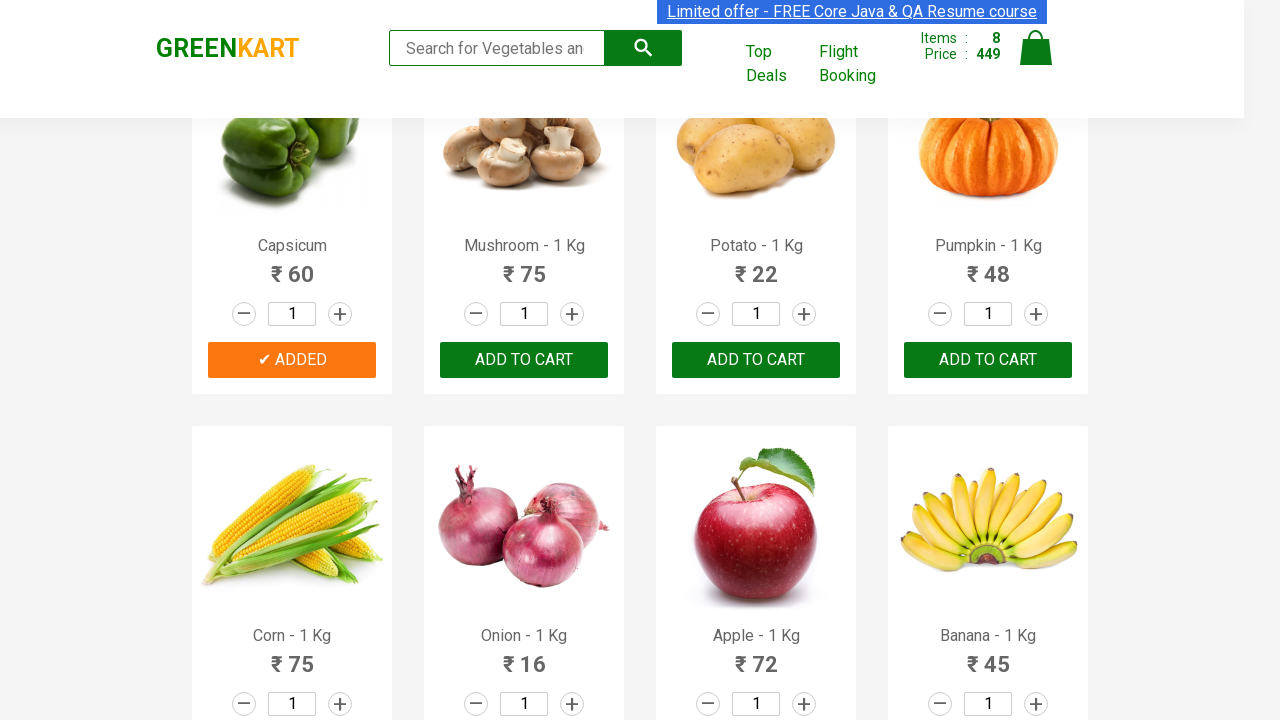

Clicked ADD TO CART button for 'Brocolli' at (524, 360) on xpath=//button[text()='ADD TO CART'] >> nth=8
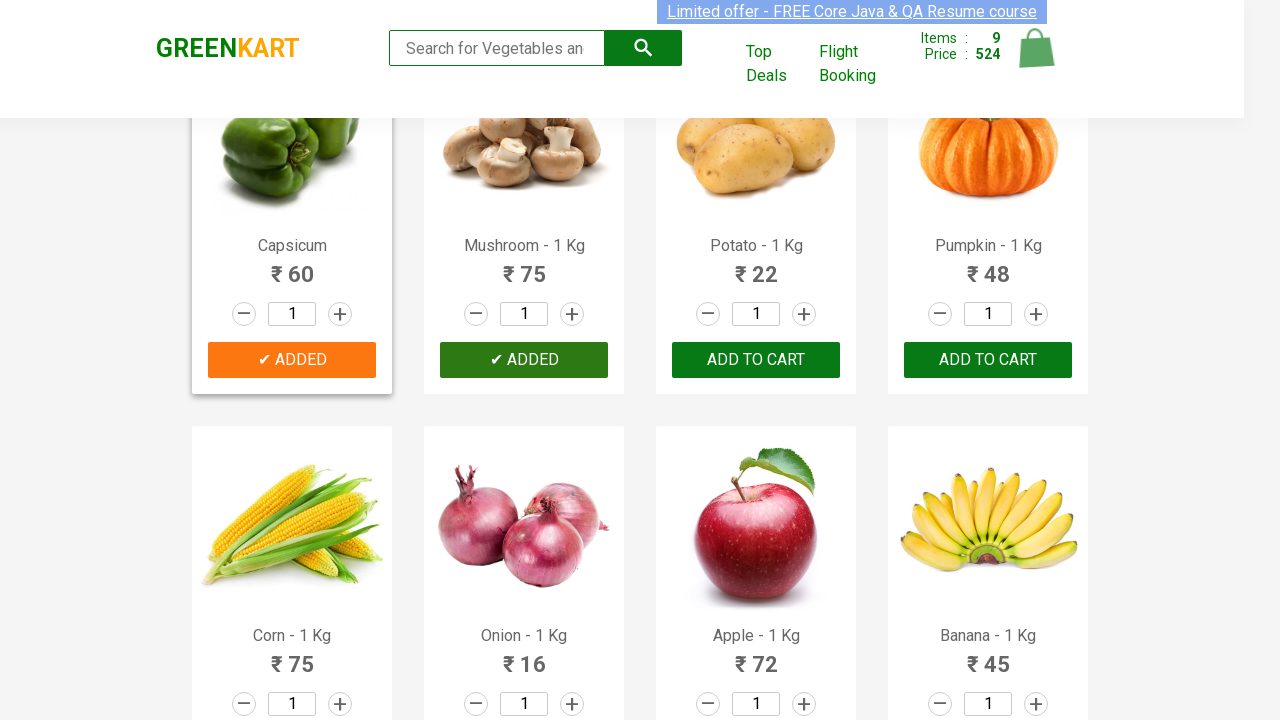

Waited 500ms for cart to update
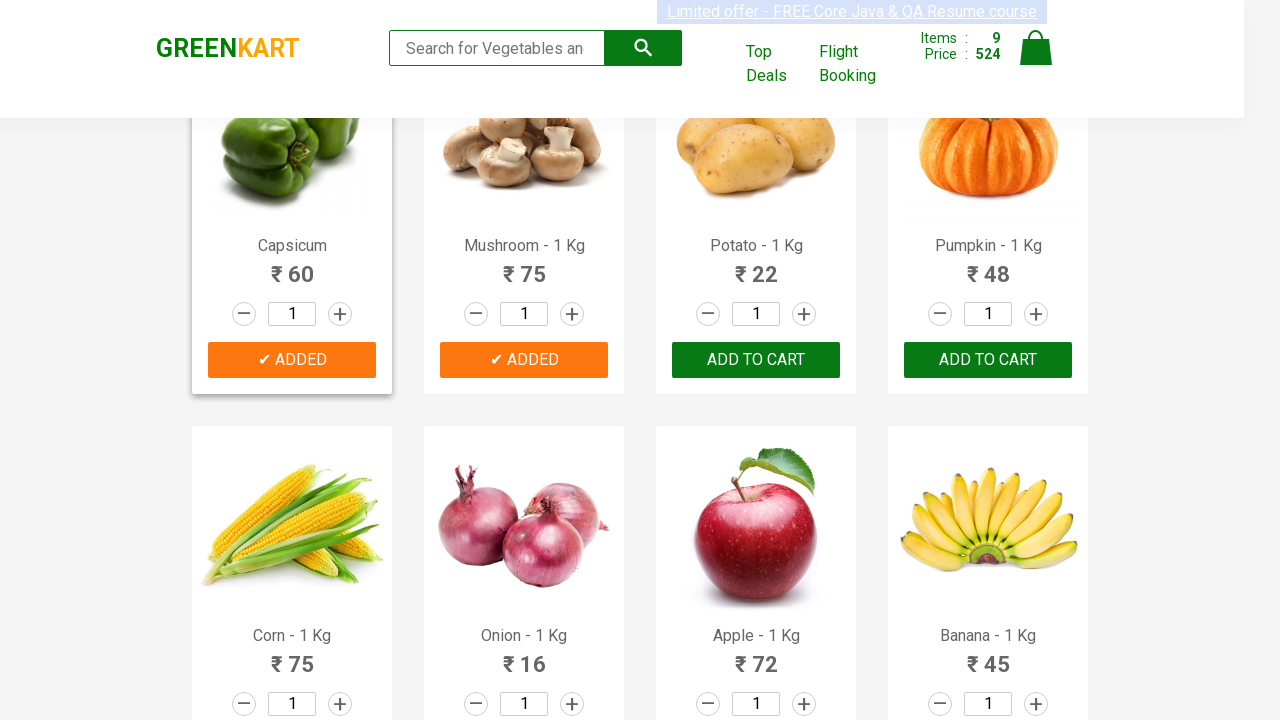

Retrieved product name text: 'Brocolli - 1 Kg'
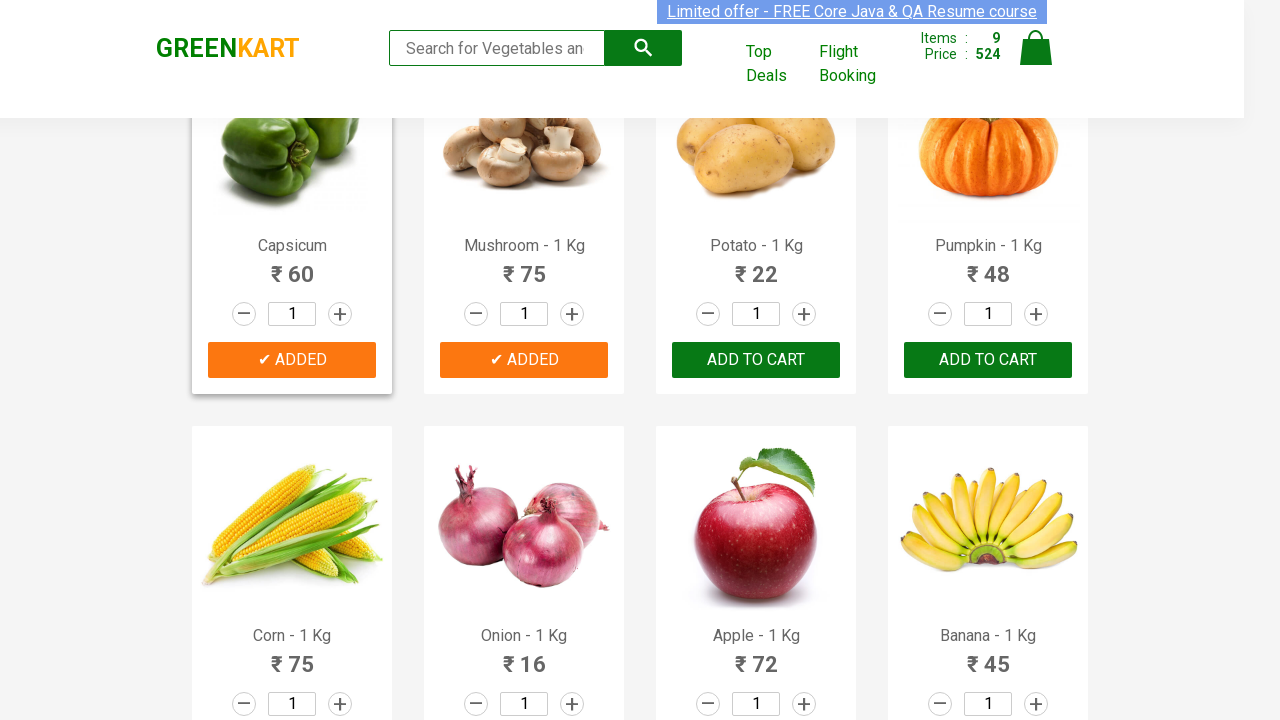

Cleaned product name to: 'Brocolli'
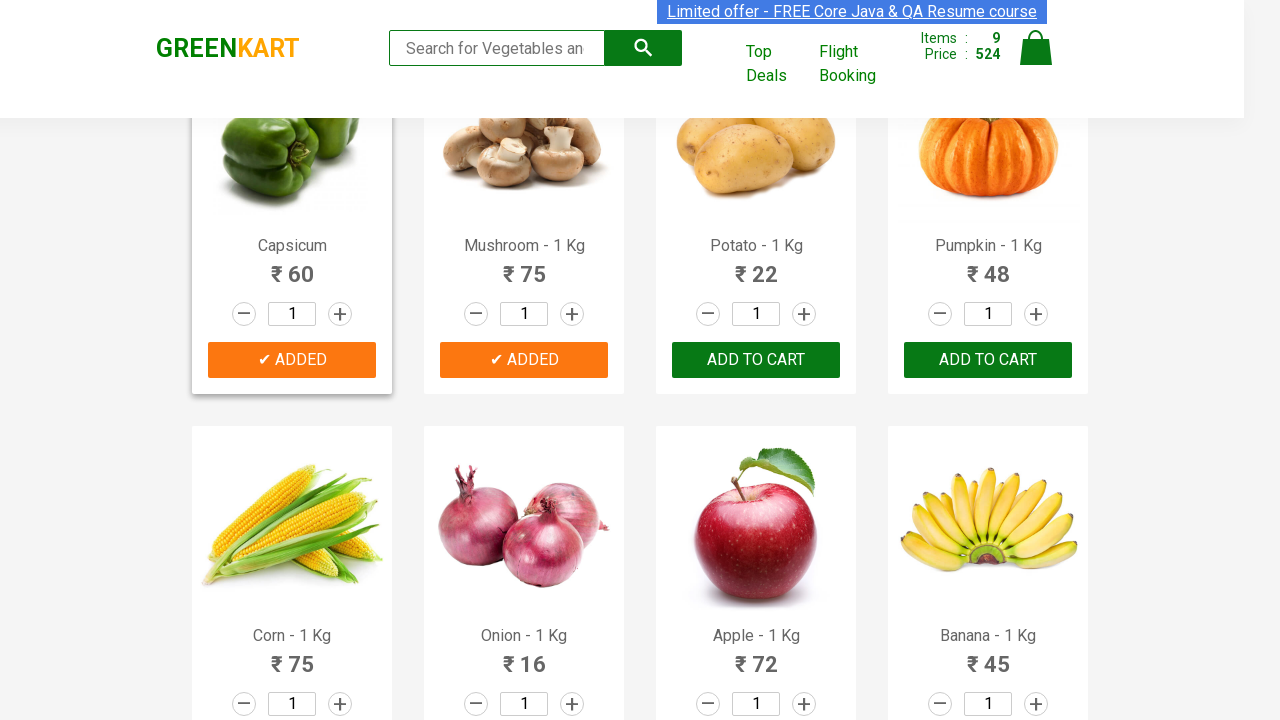

Retrieved all ADD TO CART buttons (found 29 buttons)
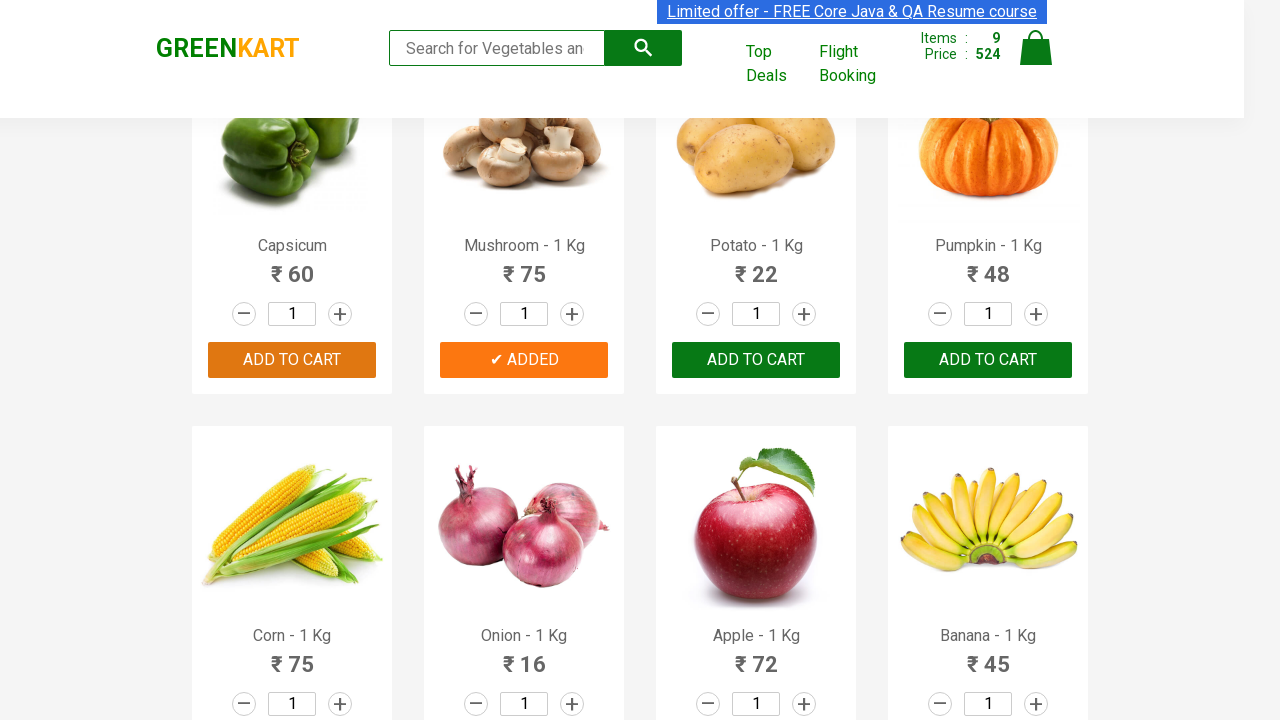

Clicked ADD TO CART button for 'Brocolli' at (756, 360) on xpath=//button[text()='ADD TO CART'] >> nth=9
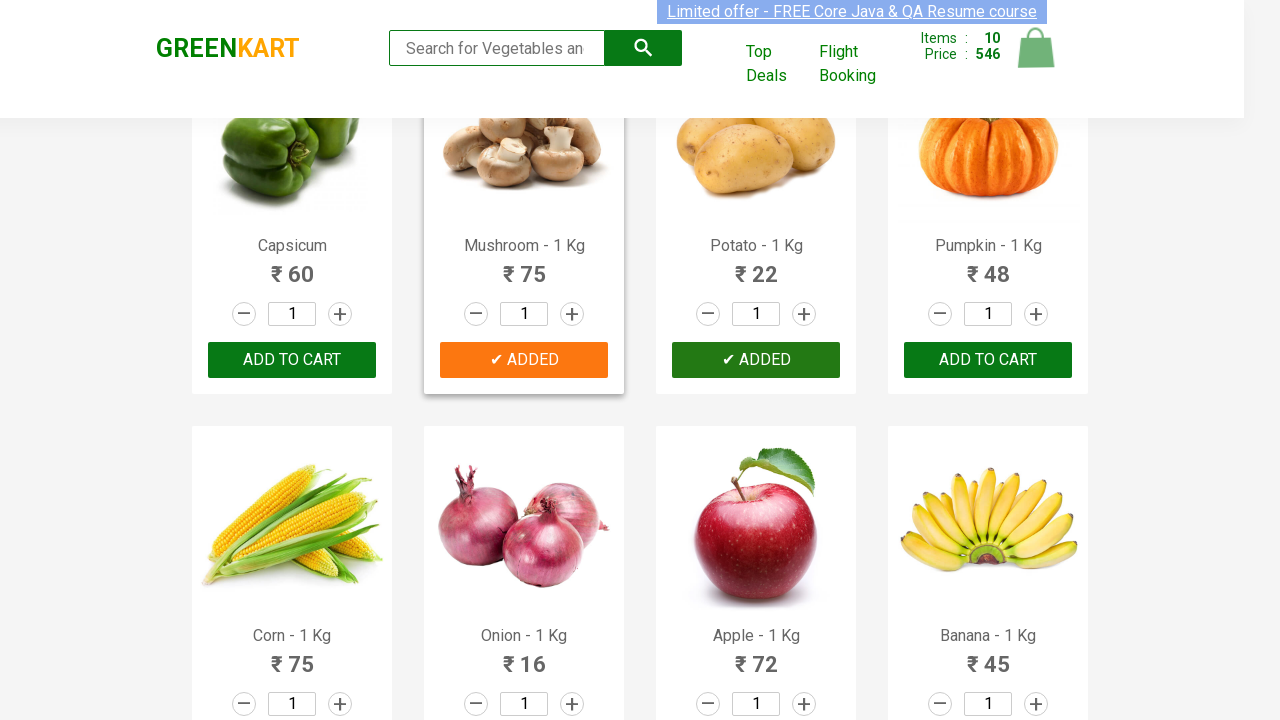

Waited 500ms for cart to update
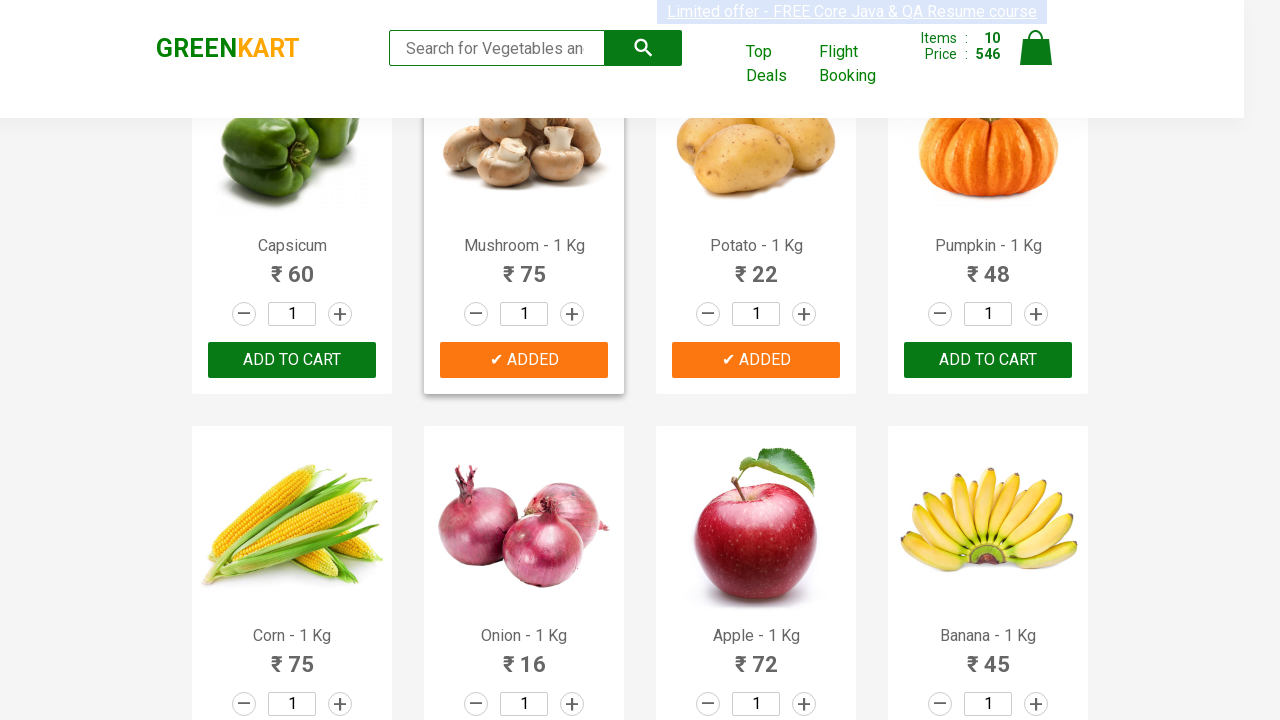

Retrieved product name text: 'Brocolli - 1 Kg'
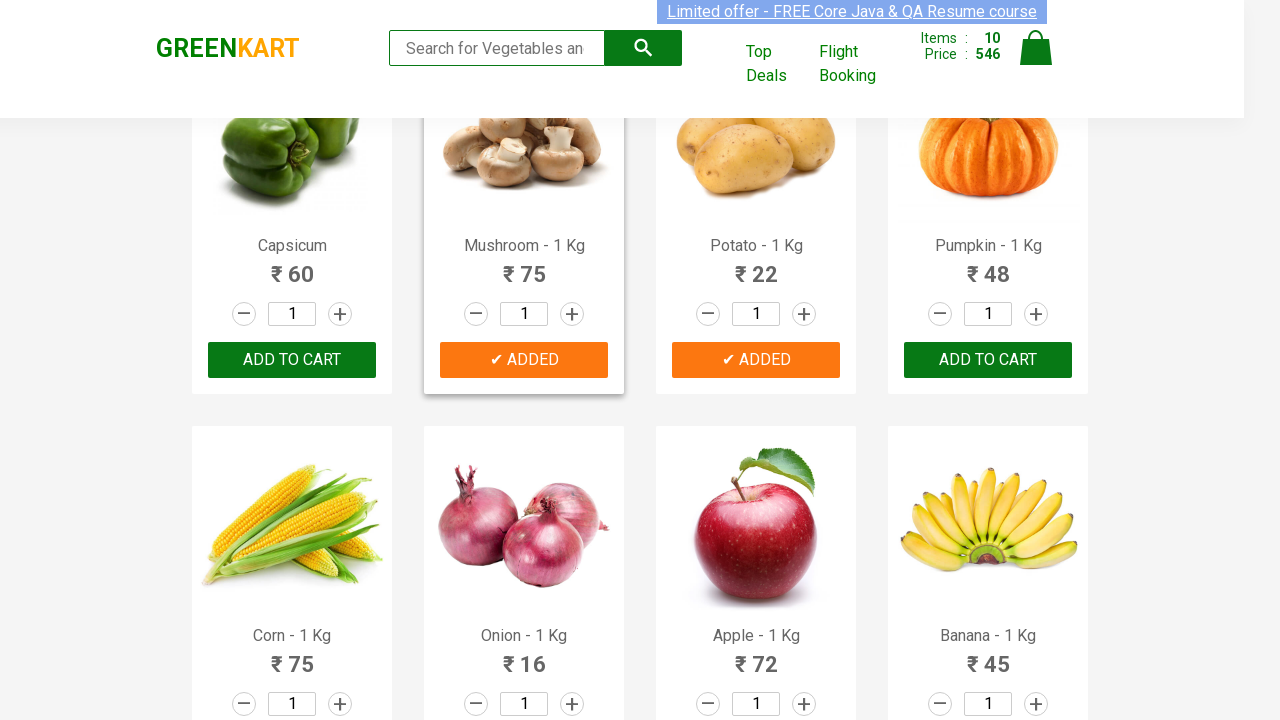

Cleaned product name to: 'Brocolli'
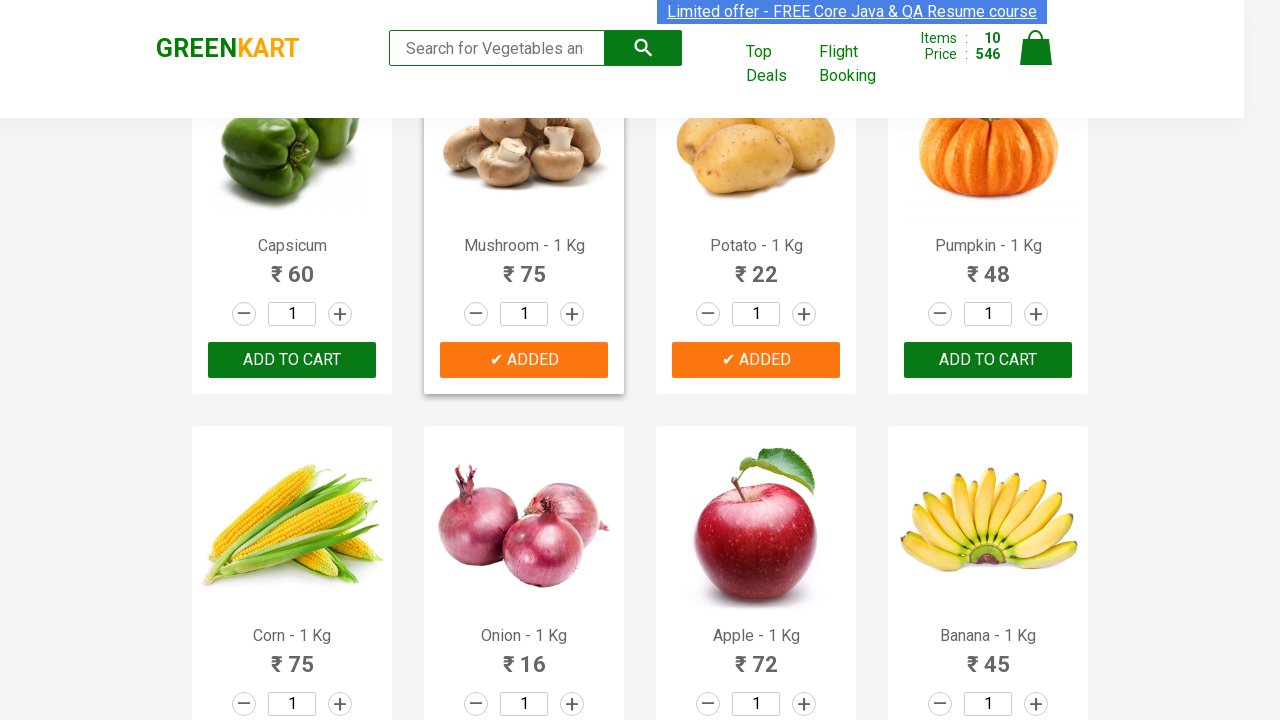

Retrieved all ADD TO CART buttons (found 29 buttons)
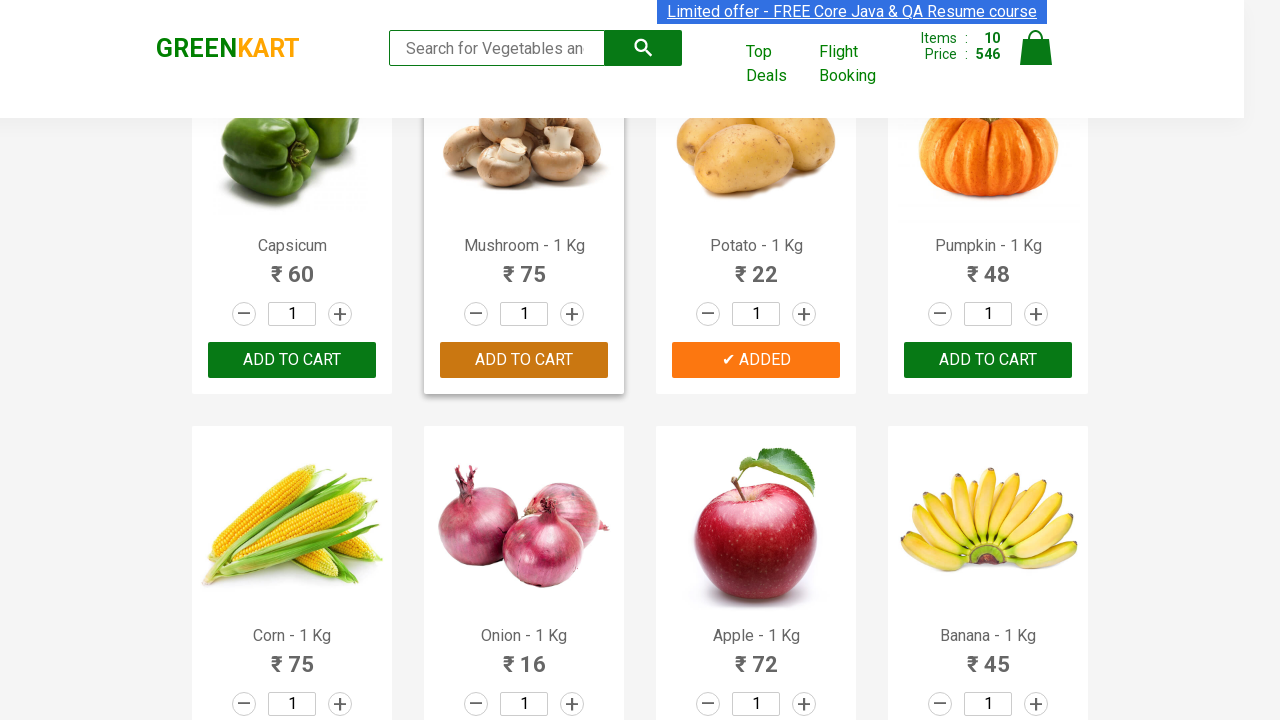

Clicked ADD TO CART button for 'Brocolli' at (988, 360) on xpath=//button[text()='ADD TO CART'] >> nth=10
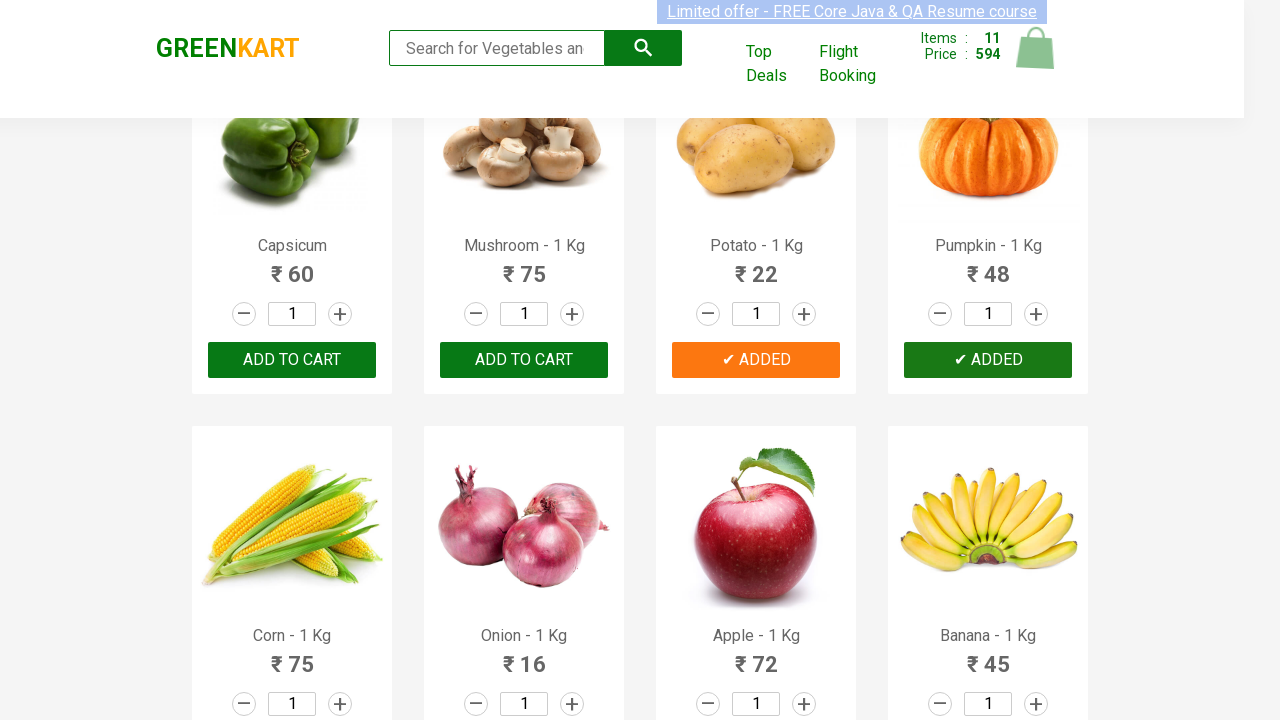

Waited 500ms for cart to update
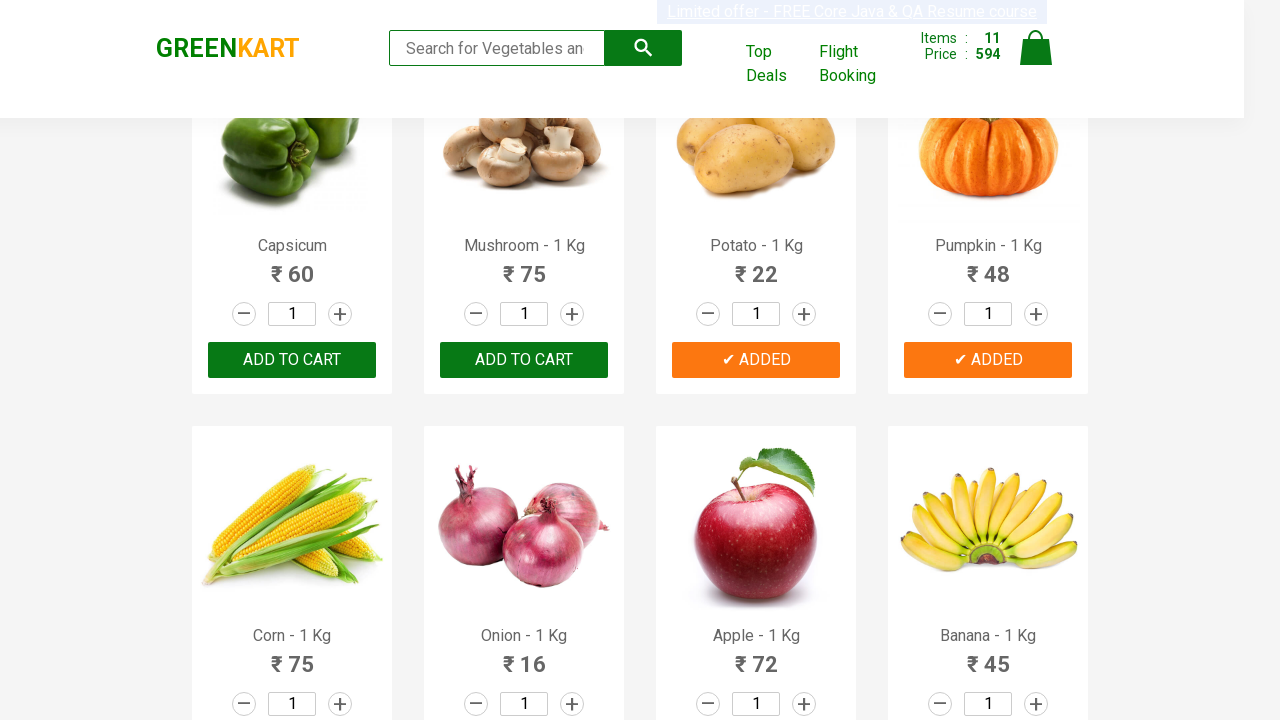

Retrieved product name text: 'Brocolli - 1 Kg'
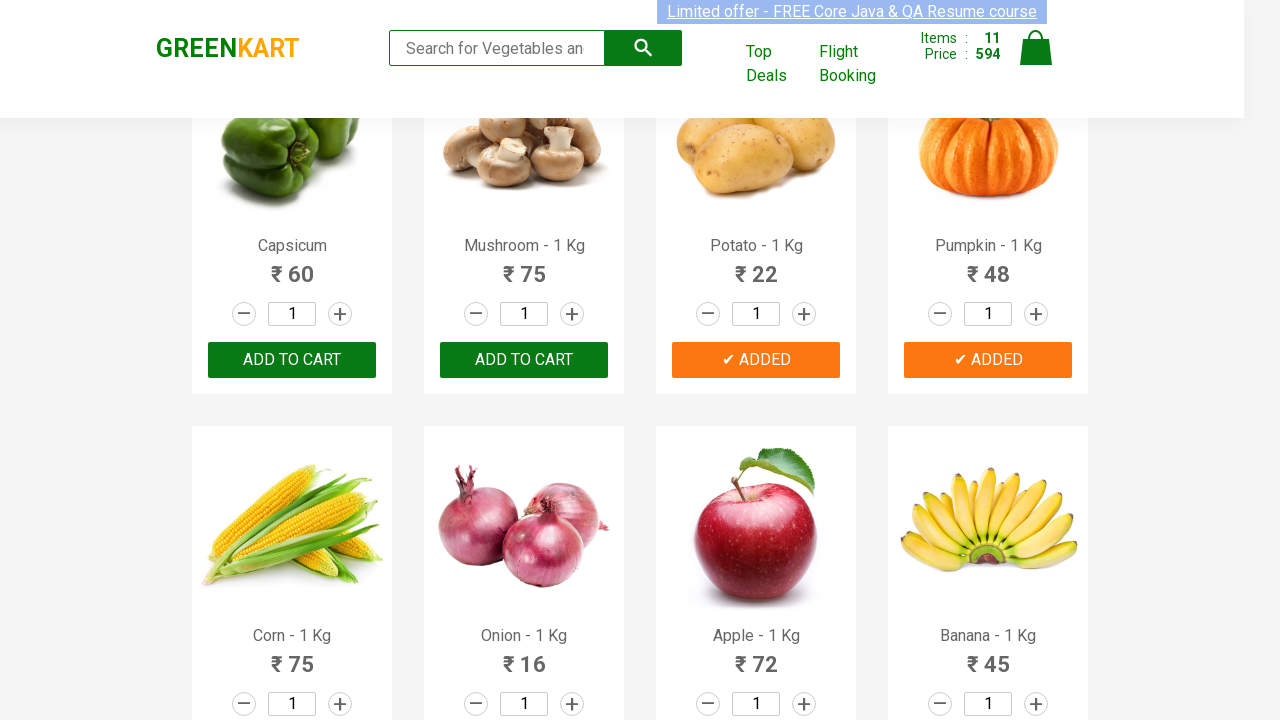

Cleaned product name to: 'Brocolli'
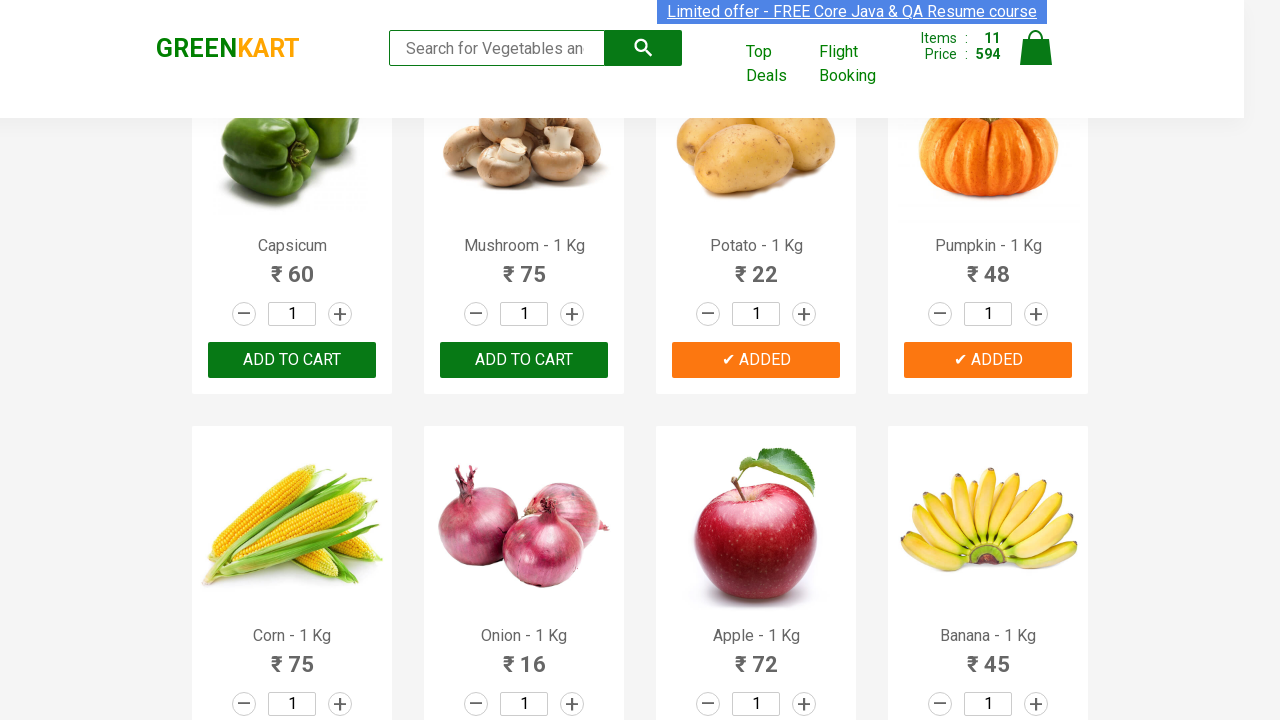

Retrieved all ADD TO CART buttons (found 28 buttons)
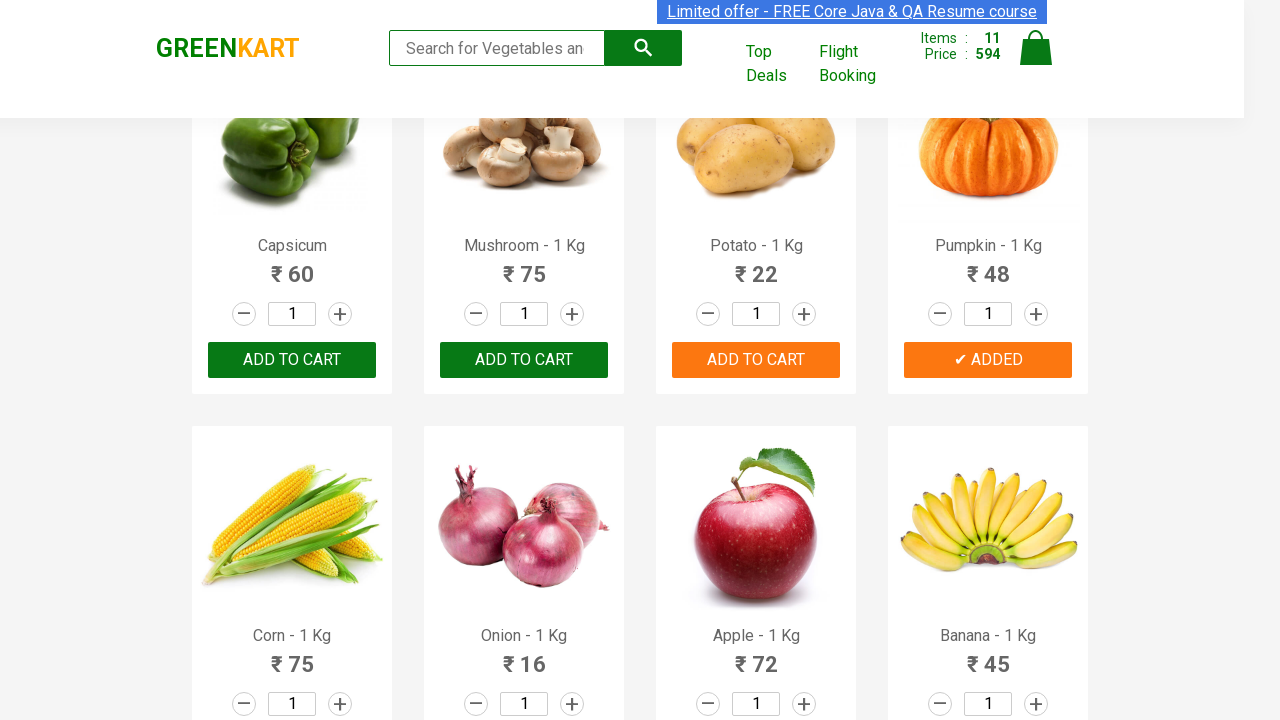

Clicked ADD TO CART button for 'Brocolli' at (292, 360) on xpath=//button[text()='ADD TO CART'] >> nth=11
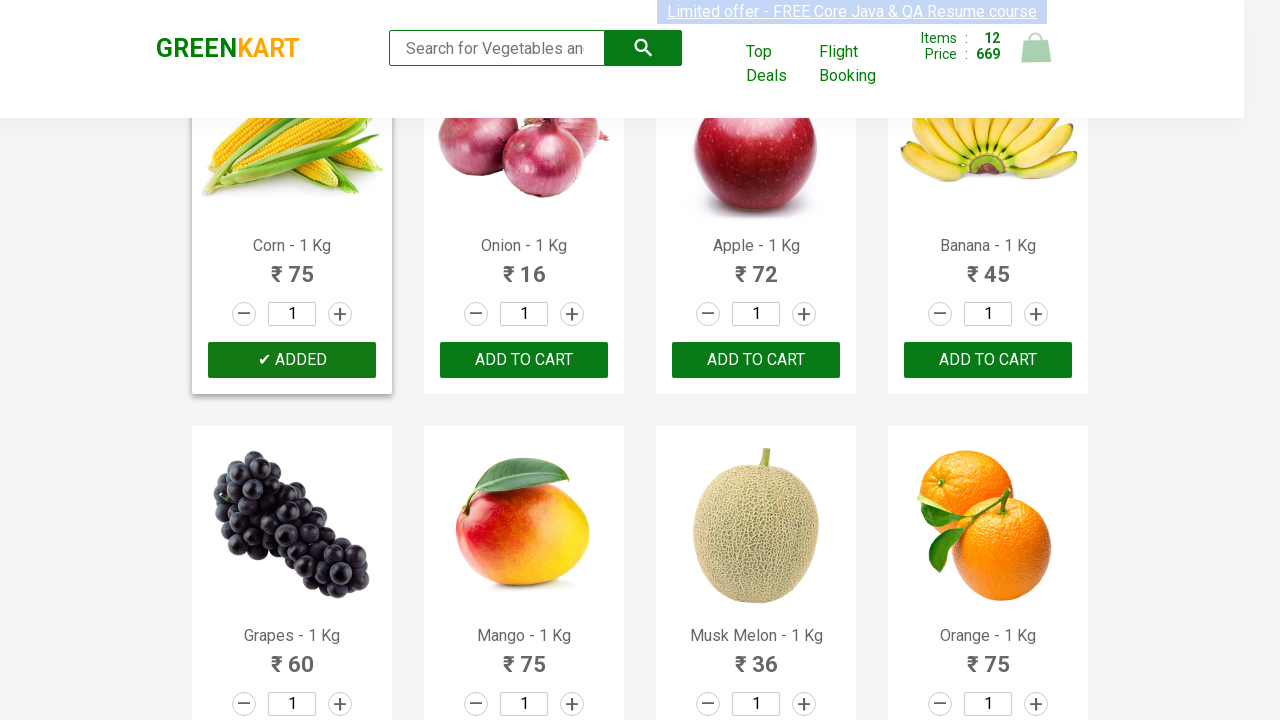

Waited 500ms for cart to update
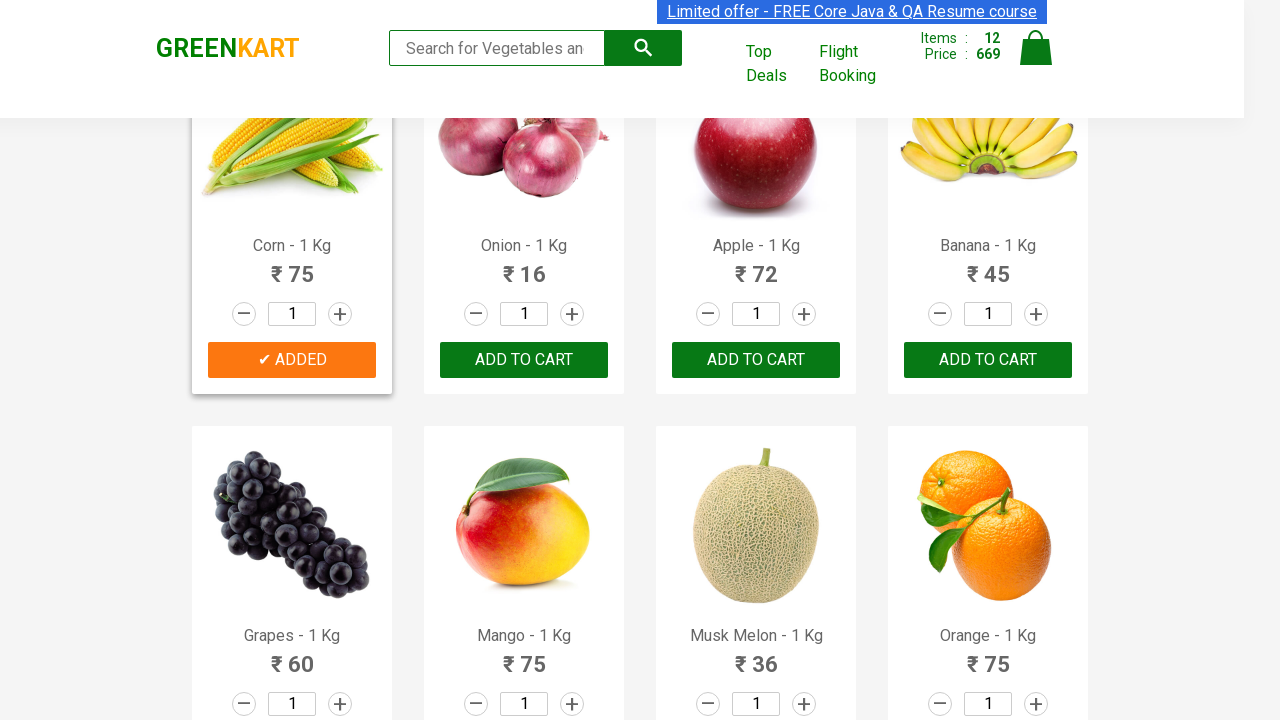

Retrieved product name text: 'Brocolli - 1 Kg'
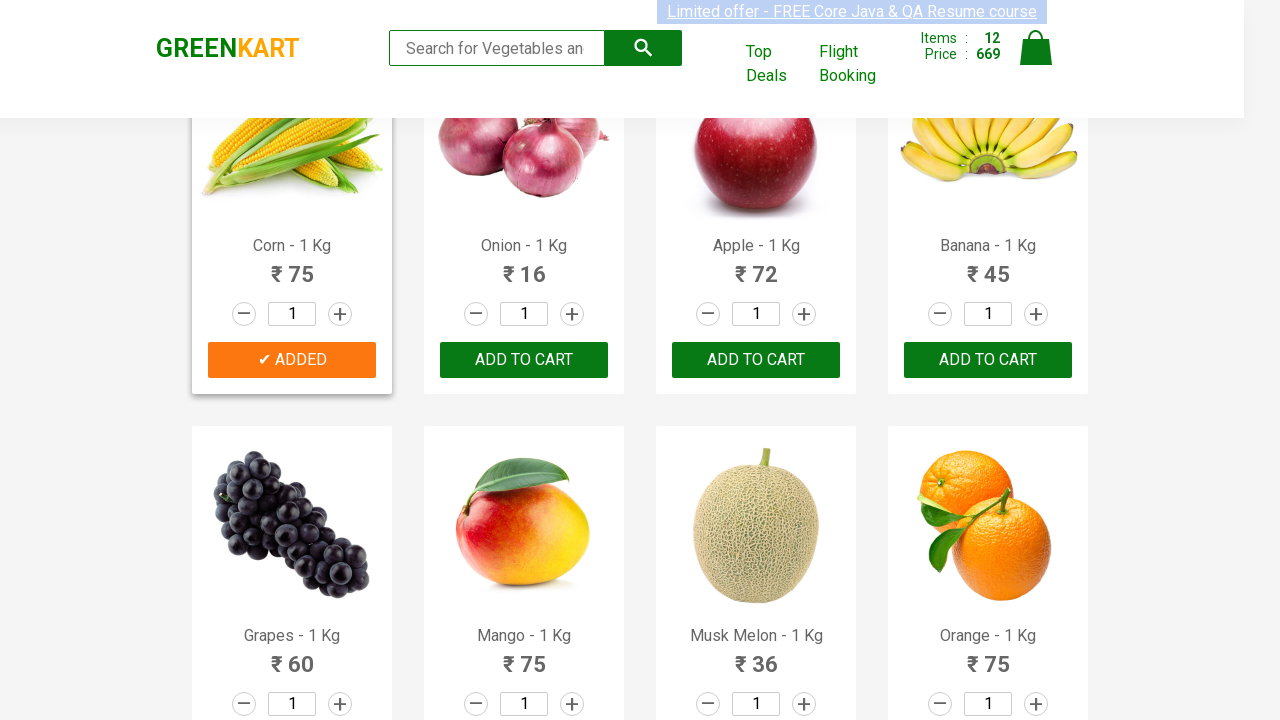

Cleaned product name to: 'Brocolli'
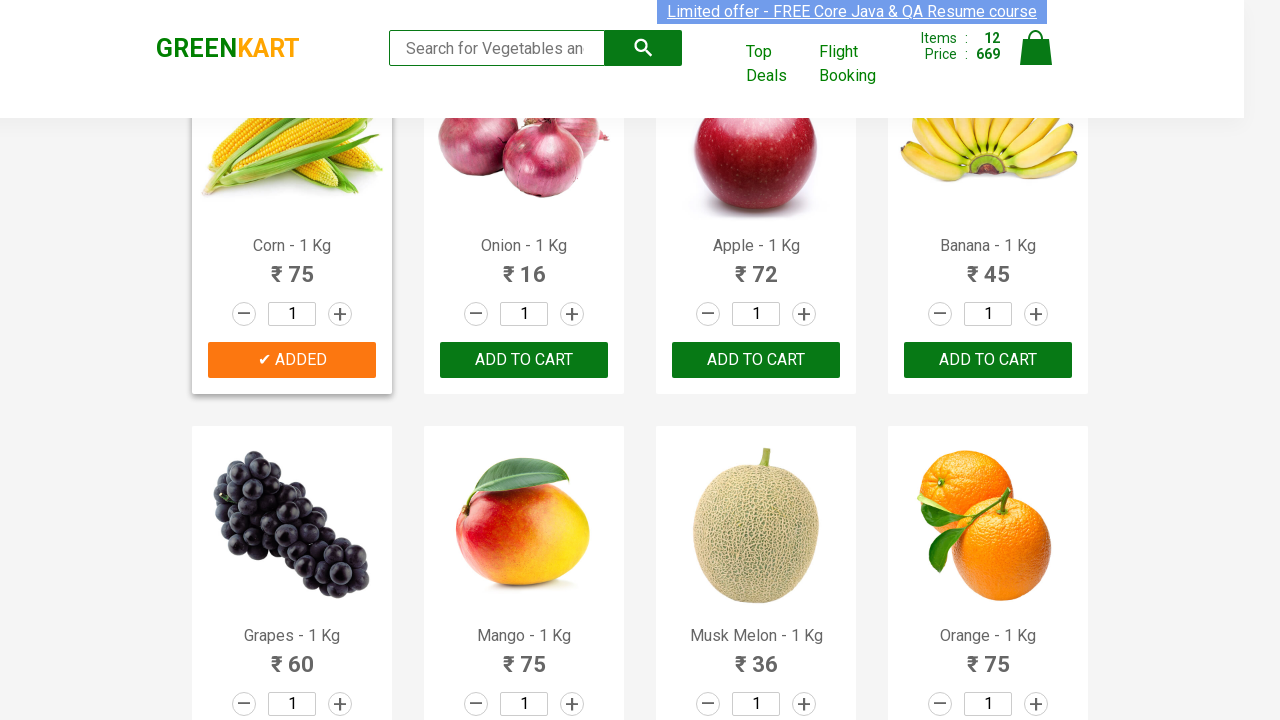

Retrieved all ADD TO CART buttons (found 28 buttons)
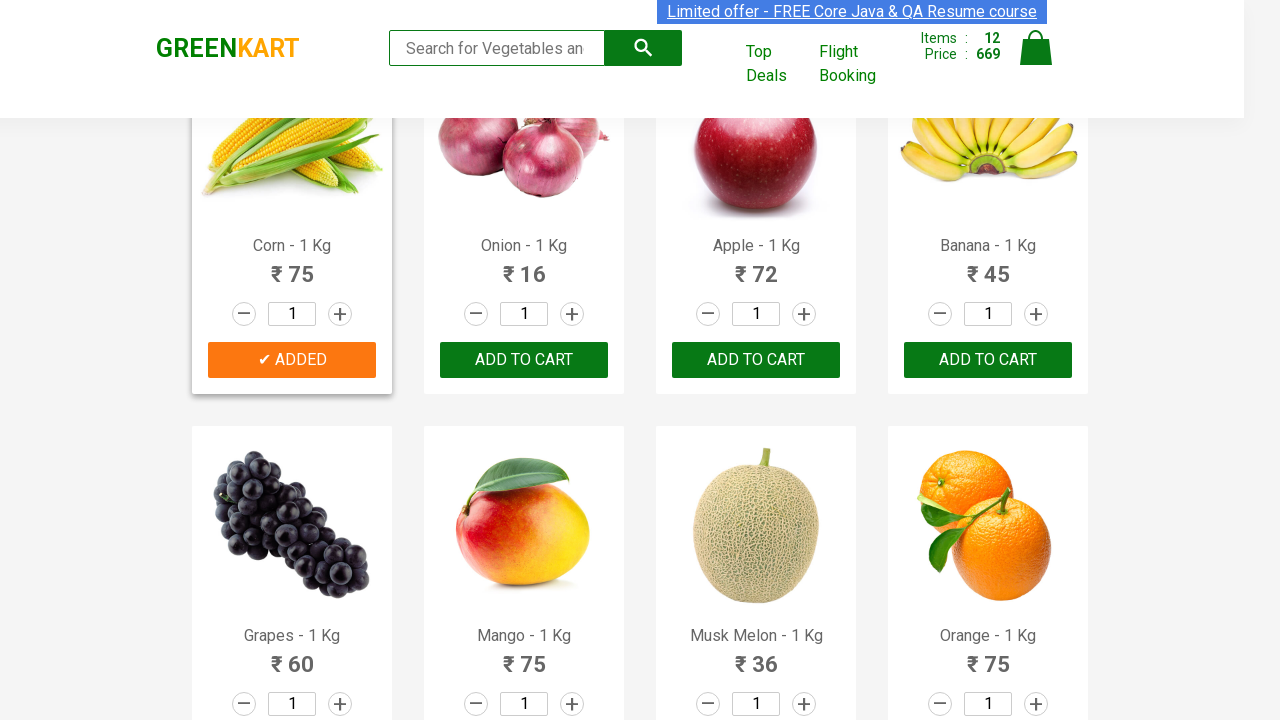

Clicked ADD TO CART button for 'Brocolli' at (524, 360) on xpath=//button[text()='ADD TO CART'] >> nth=12
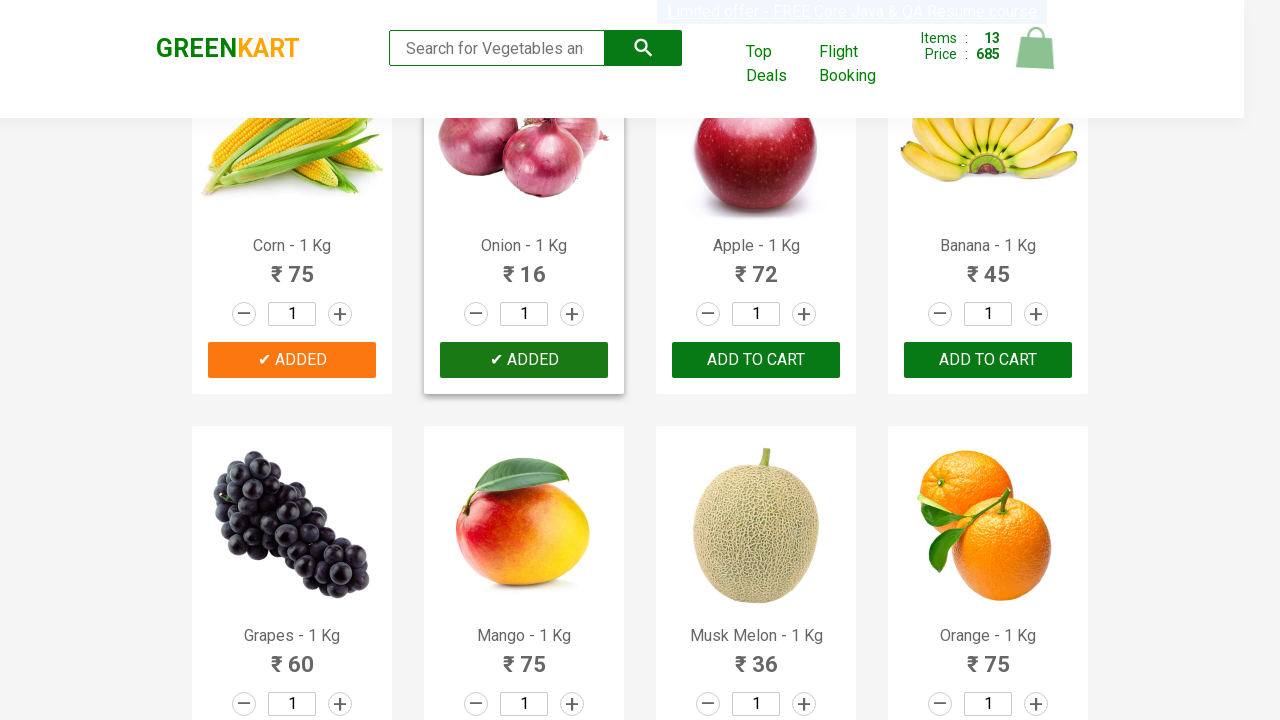

Waited 500ms for cart to update
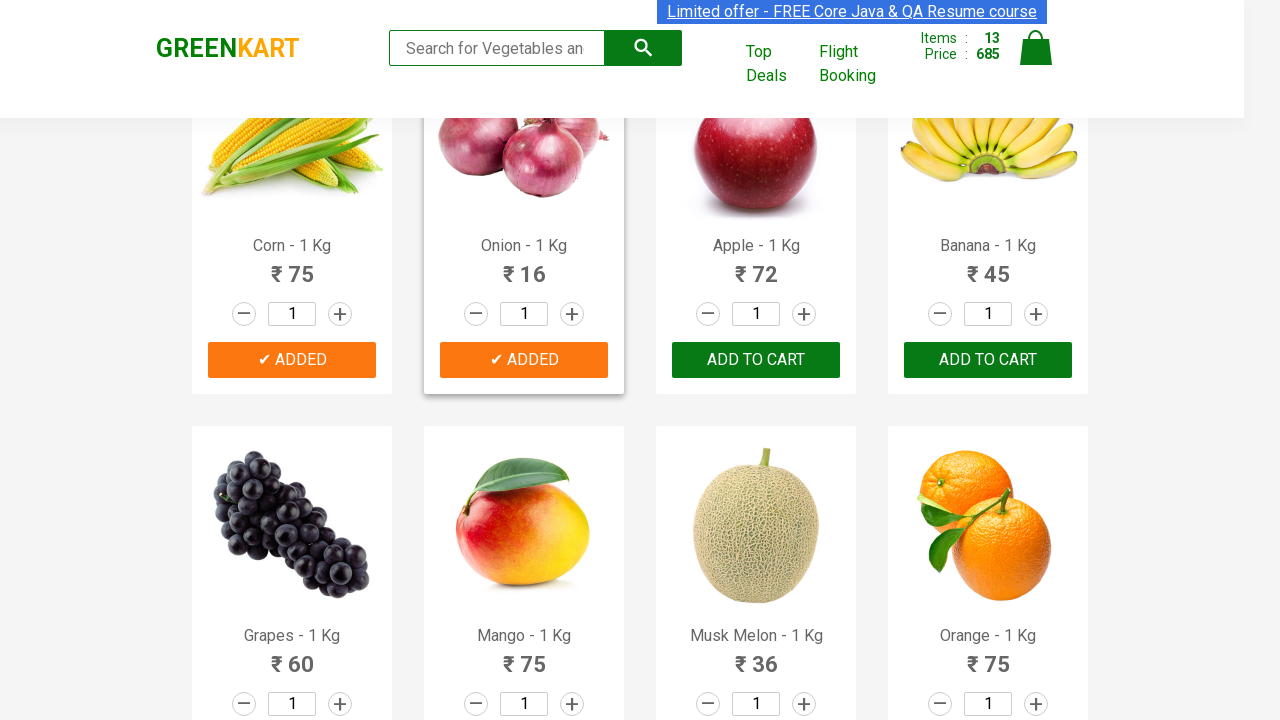

Retrieved product name text: 'Brocolli - 1 Kg'
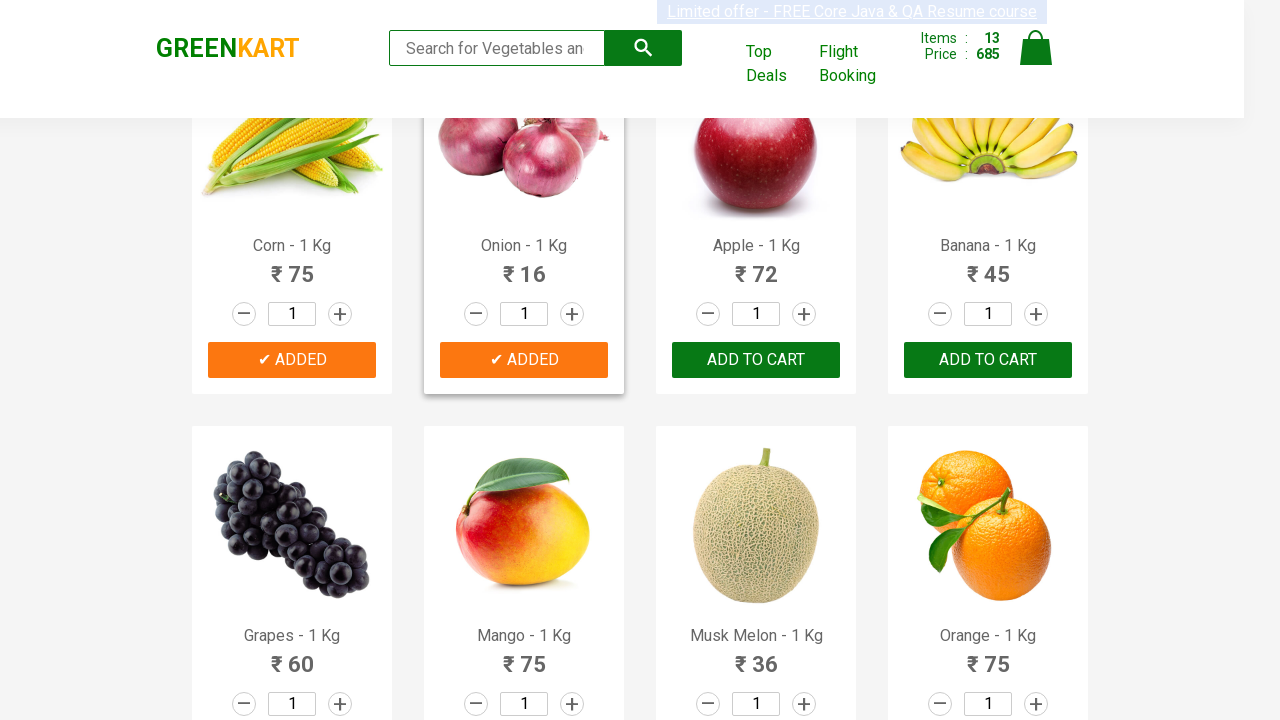

Cleaned product name to: 'Brocolli'
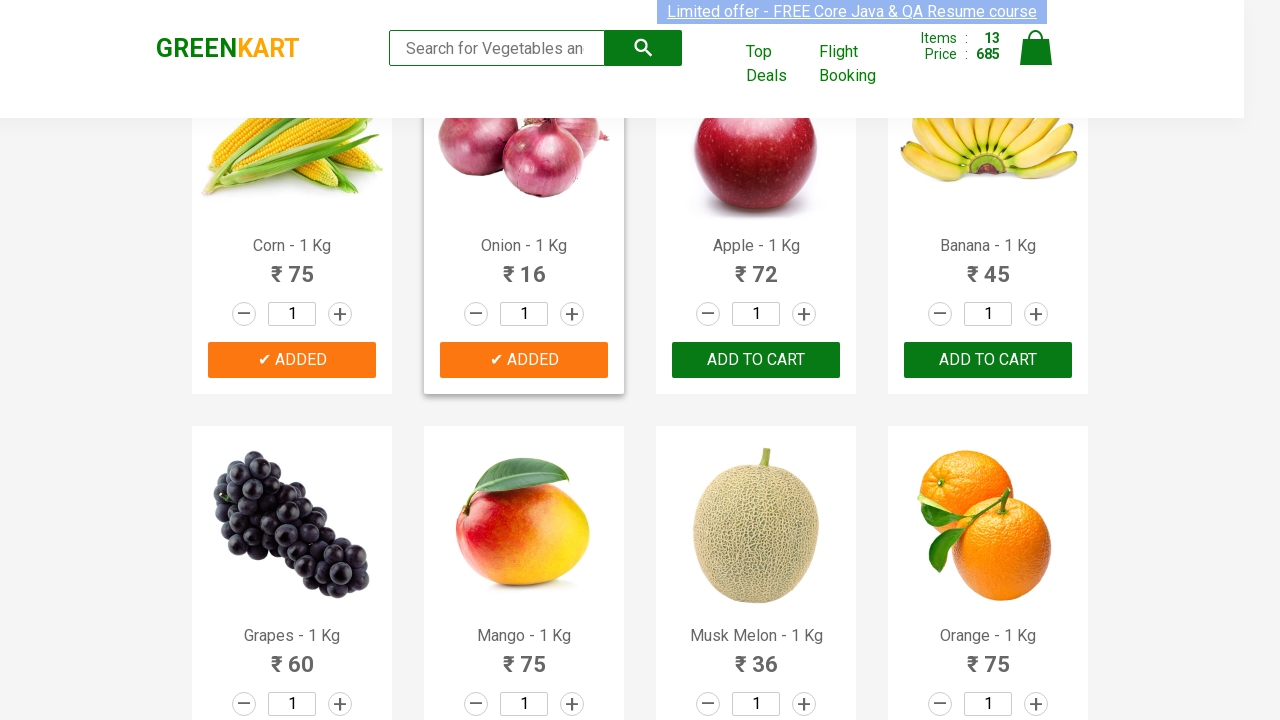

Retrieved all ADD TO CART buttons (found 28 buttons)
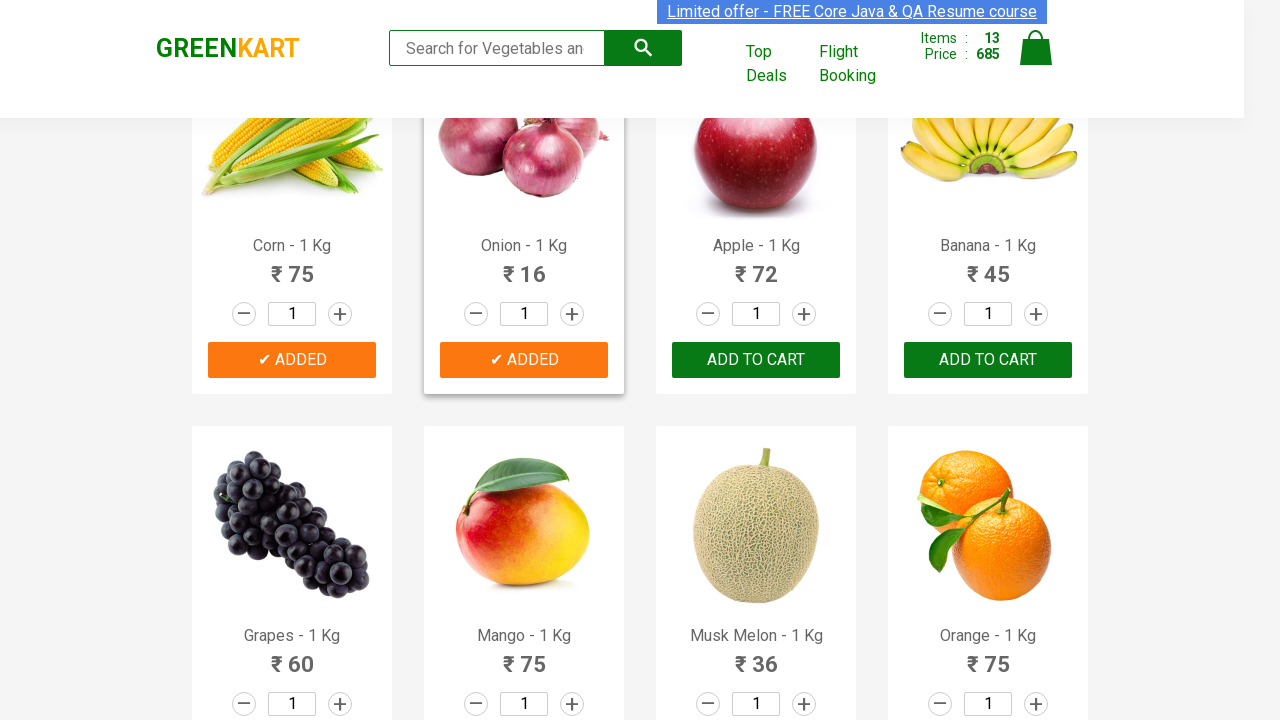

Clicked ADD TO CART button for 'Brocolli' at (756, 360) on xpath=//button[text()='ADD TO CART'] >> nth=13
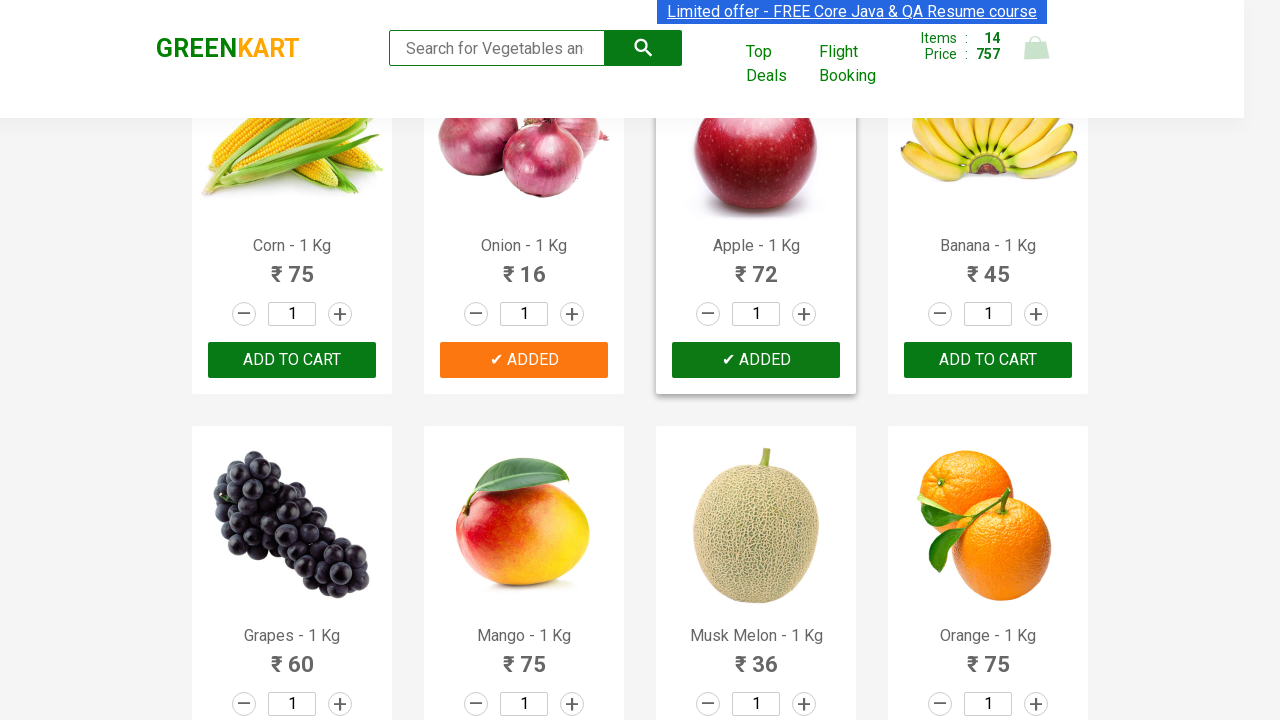

Waited 500ms for cart to update
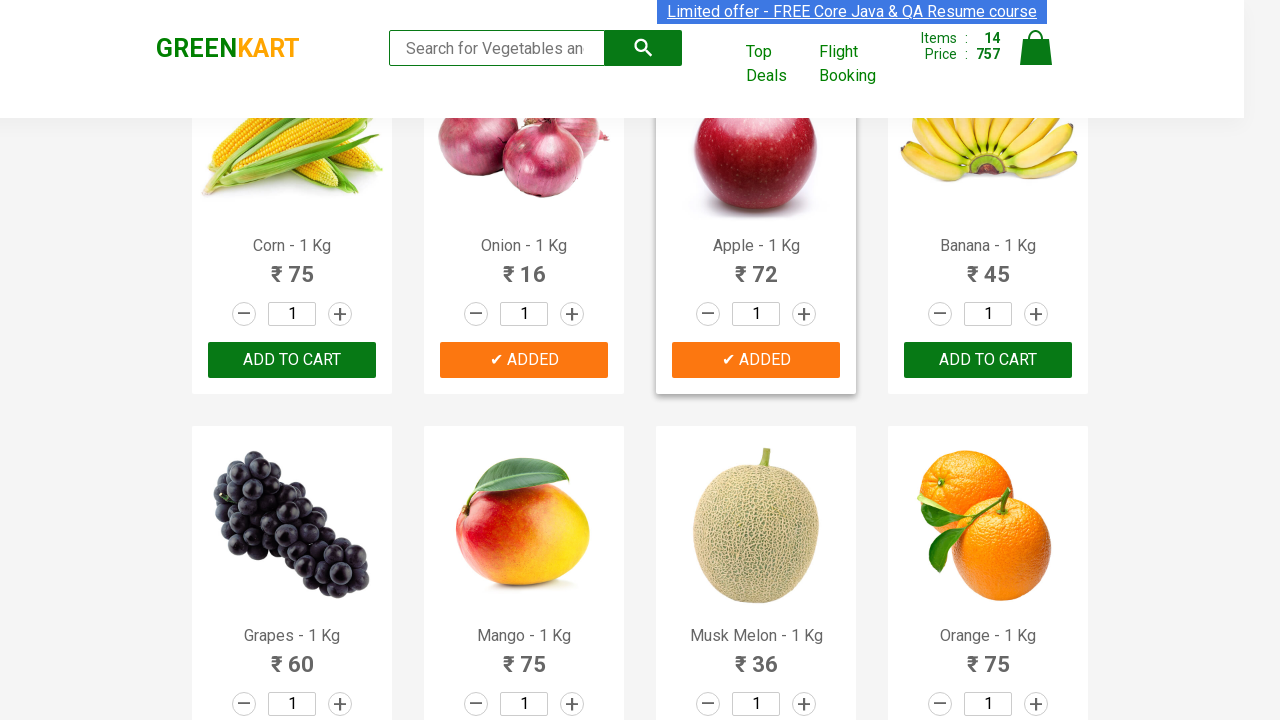

Retrieved product name text: 'Brocolli - 1 Kg'
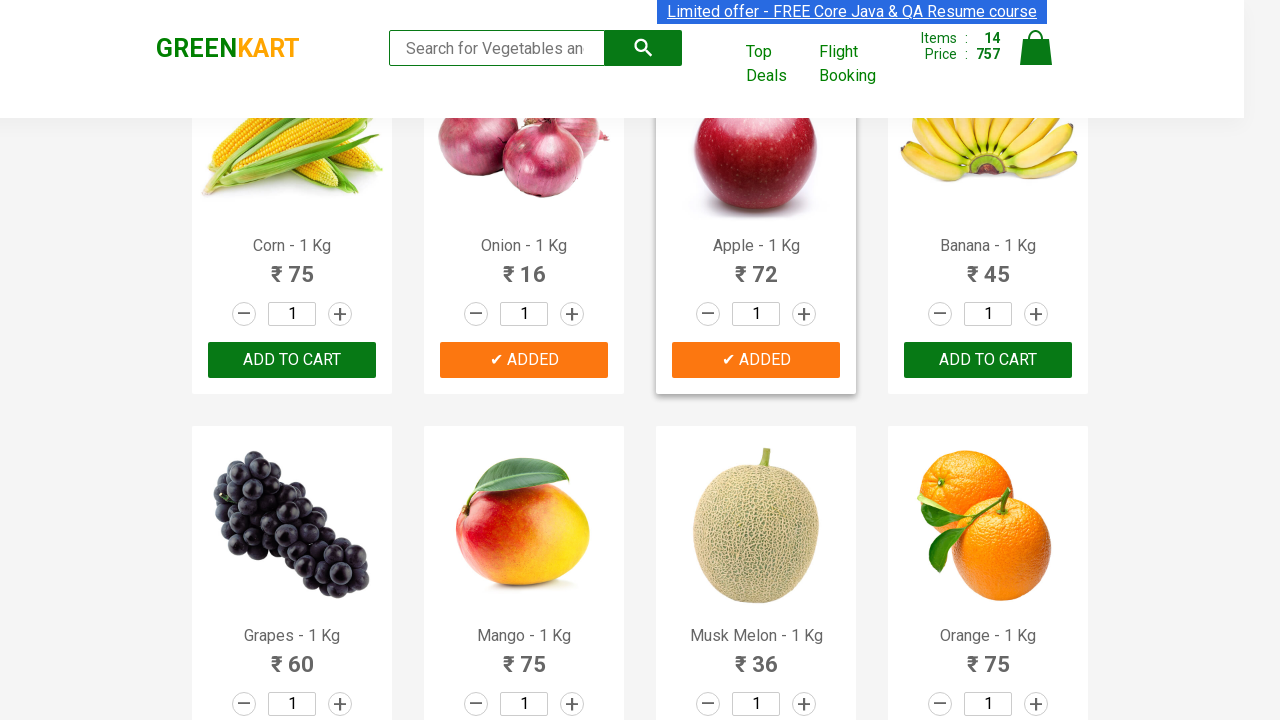

Cleaned product name to: 'Brocolli'
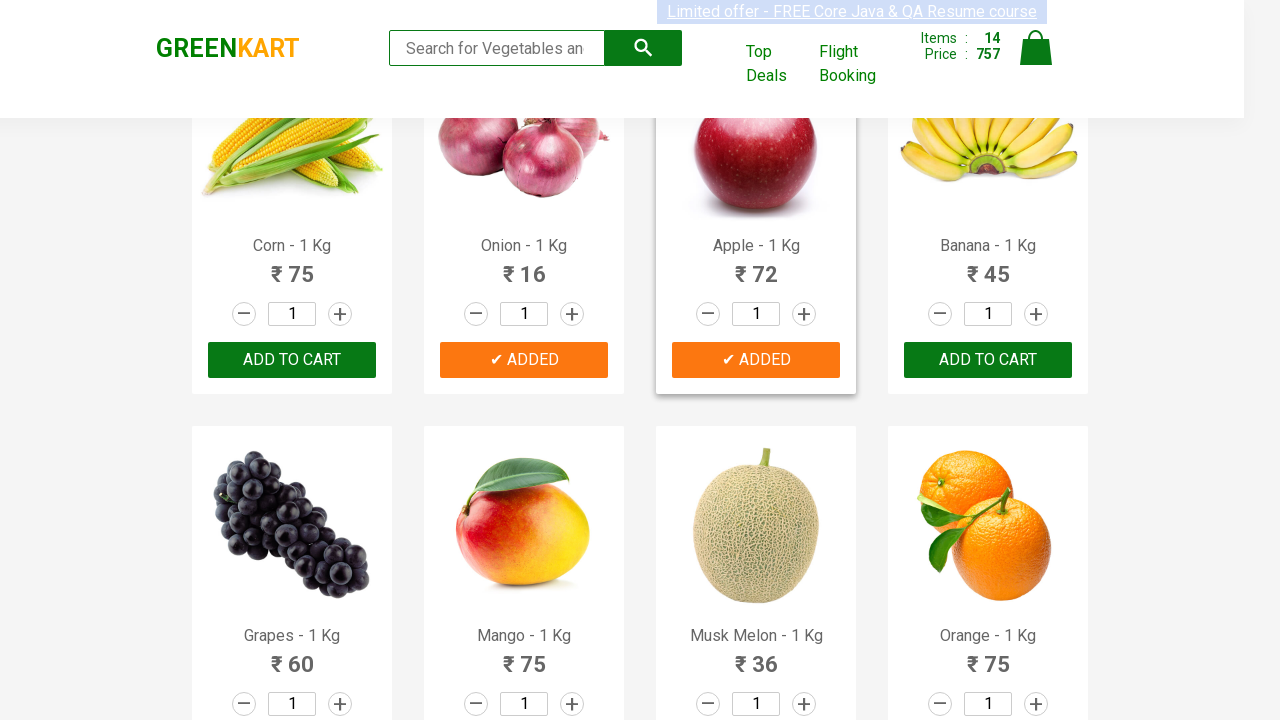

Retrieved all ADD TO CART buttons (found 28 buttons)
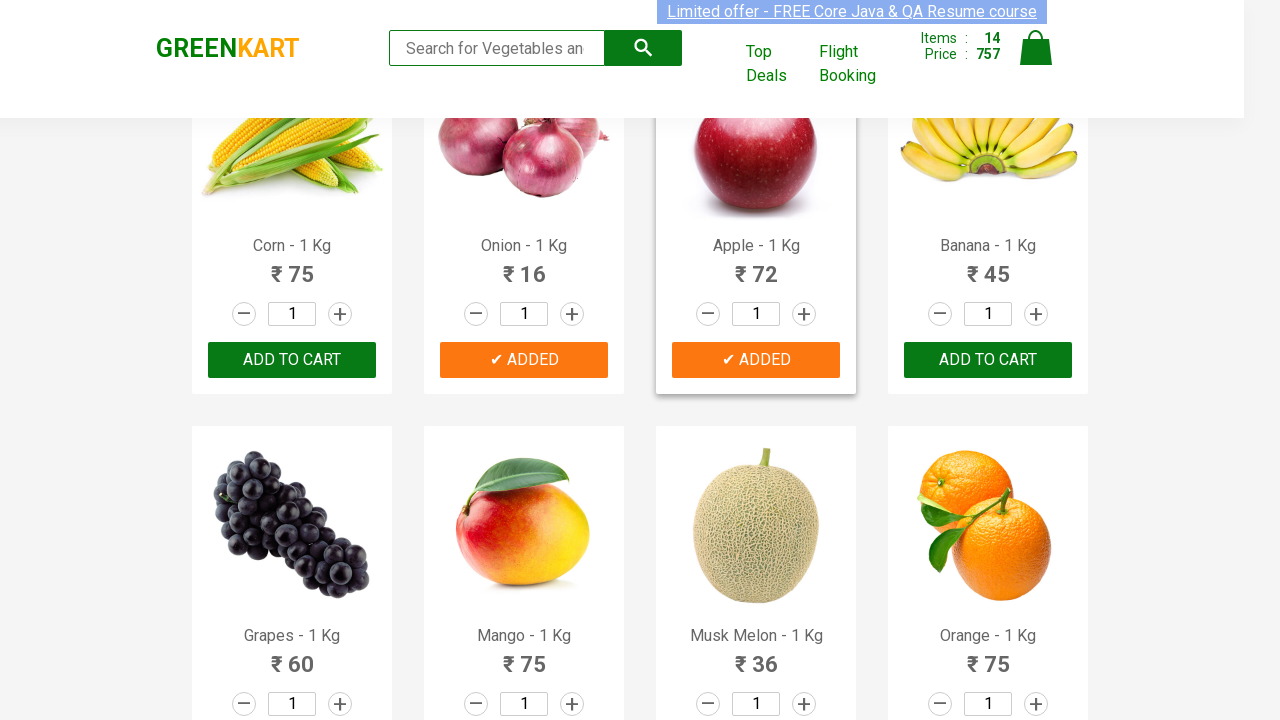

Clicked ADD TO CART button for 'Brocolli' at (988, 360) on xpath=//button[text()='ADD TO CART'] >> nth=14
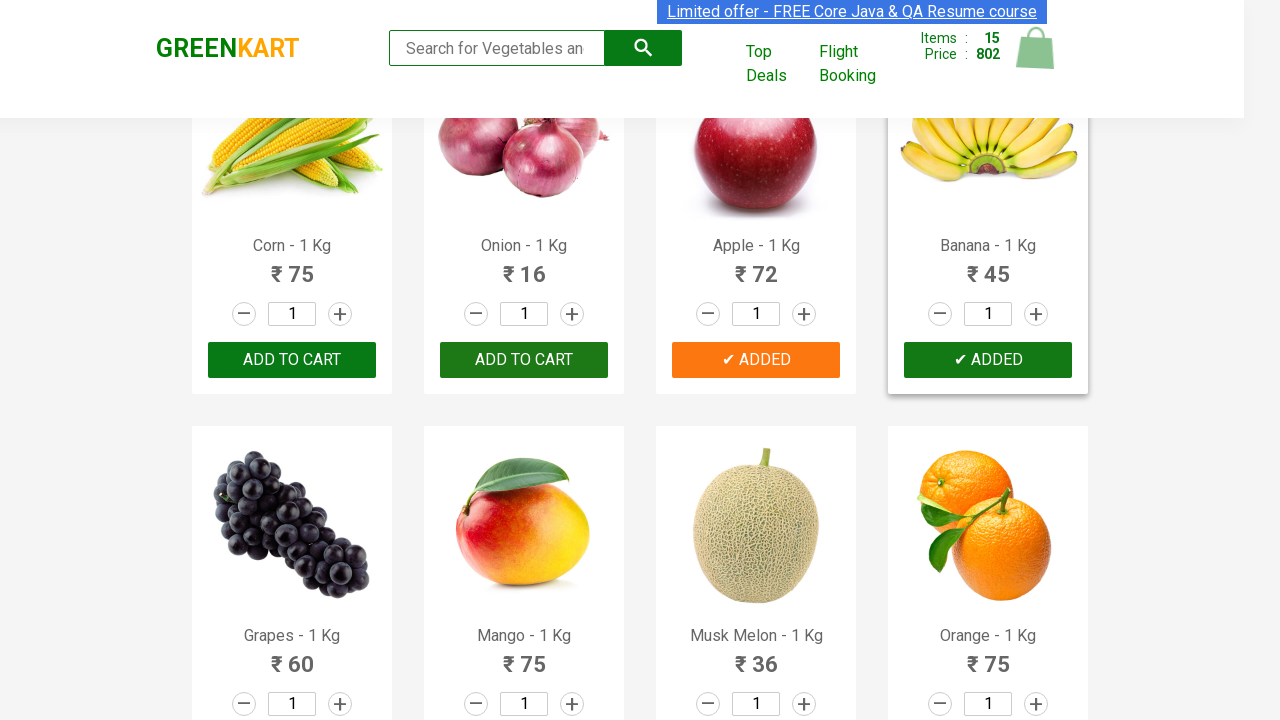

Waited 500ms for cart to update
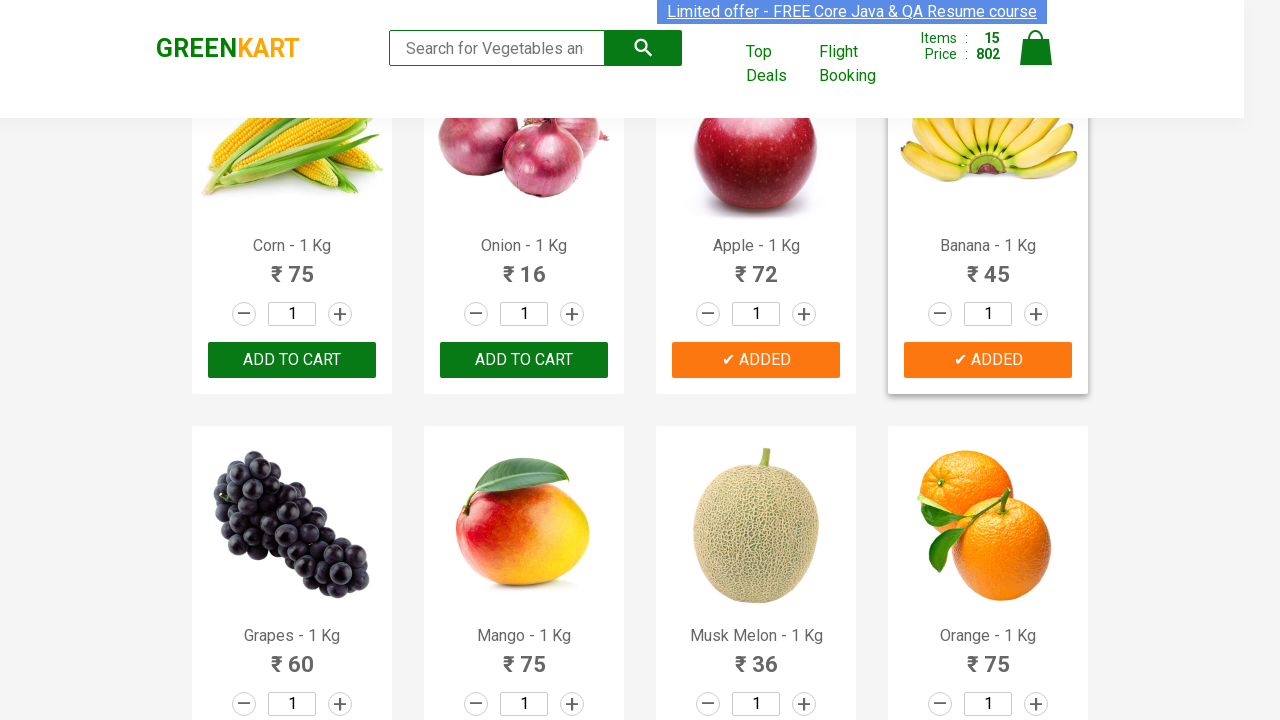

Retrieved product name text: 'Brocolli - 1 Kg'
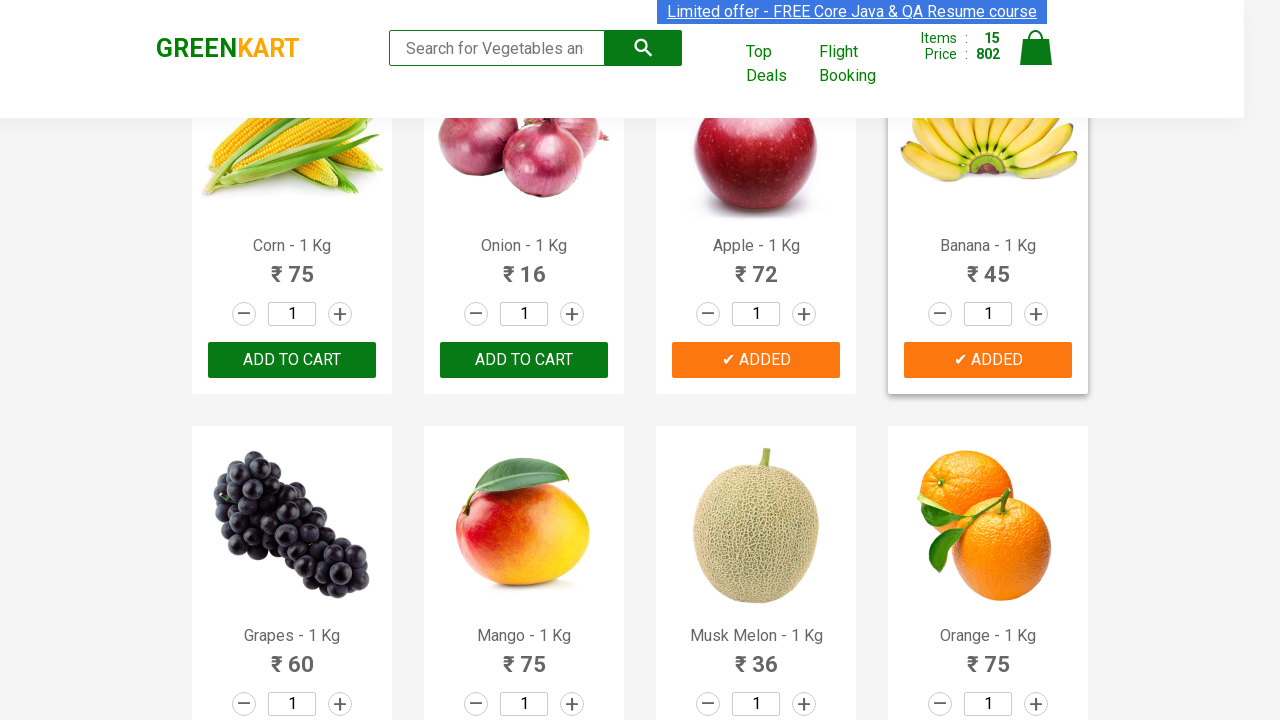

Cleaned product name to: 'Brocolli'
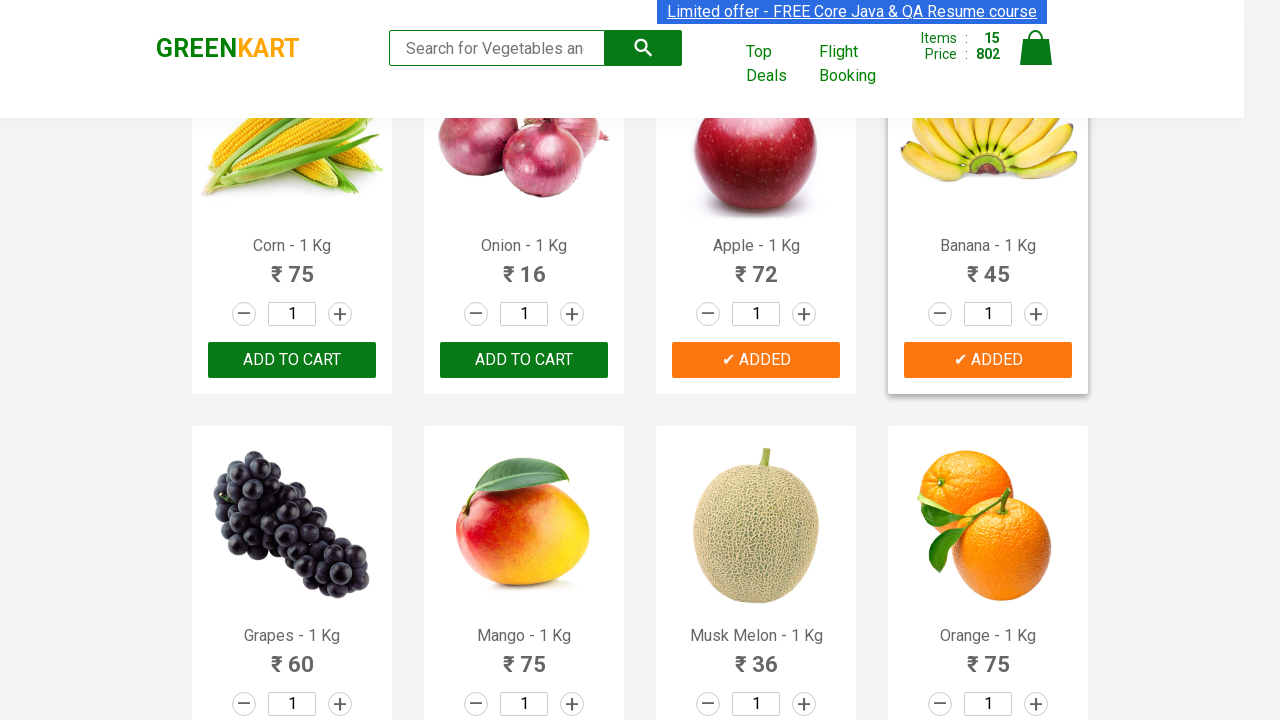

Retrieved all ADD TO CART buttons (found 28 buttons)
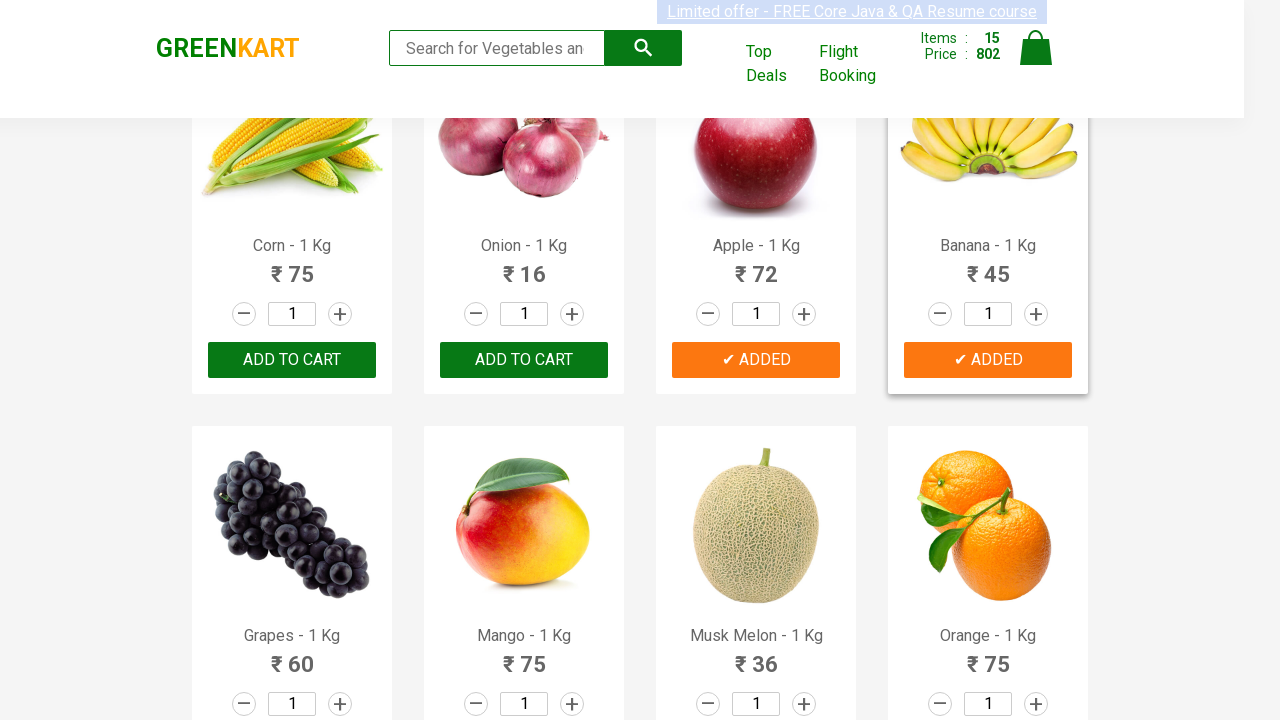

Clicked ADD TO CART button for 'Brocolli' at (524, 360) on xpath=//button[text()='ADD TO CART'] >> nth=15
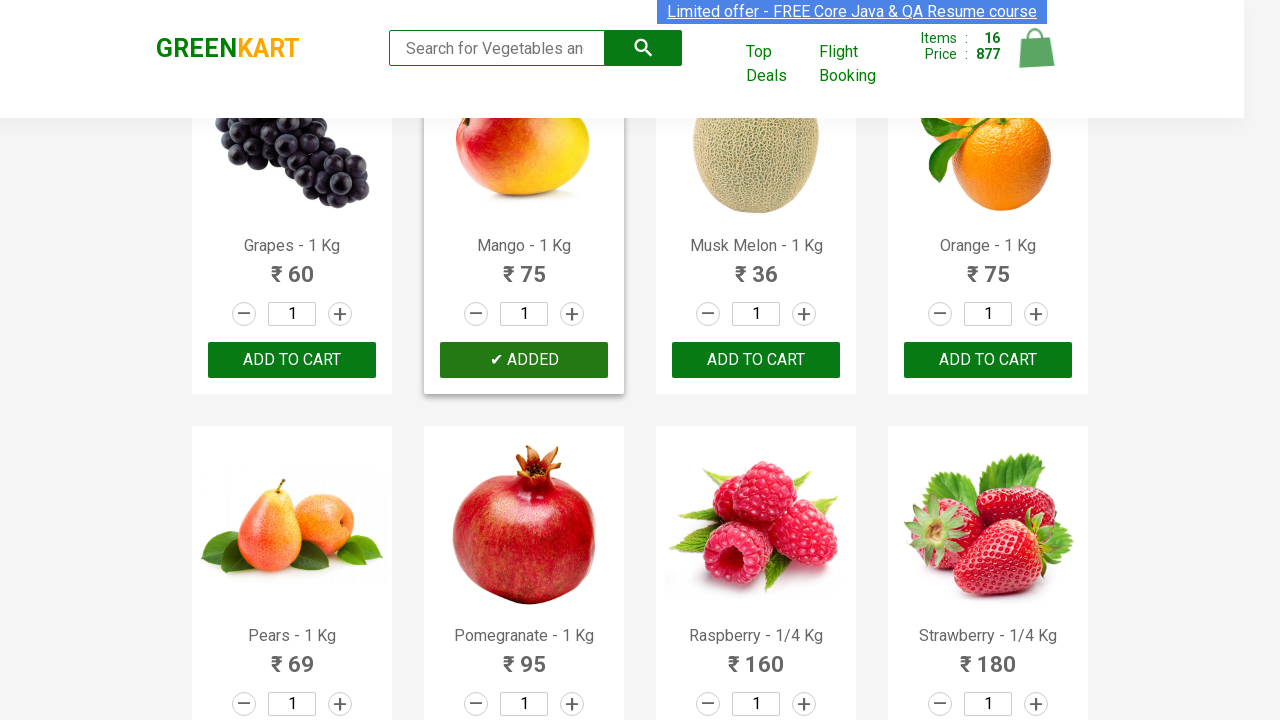

Waited 500ms for cart to update
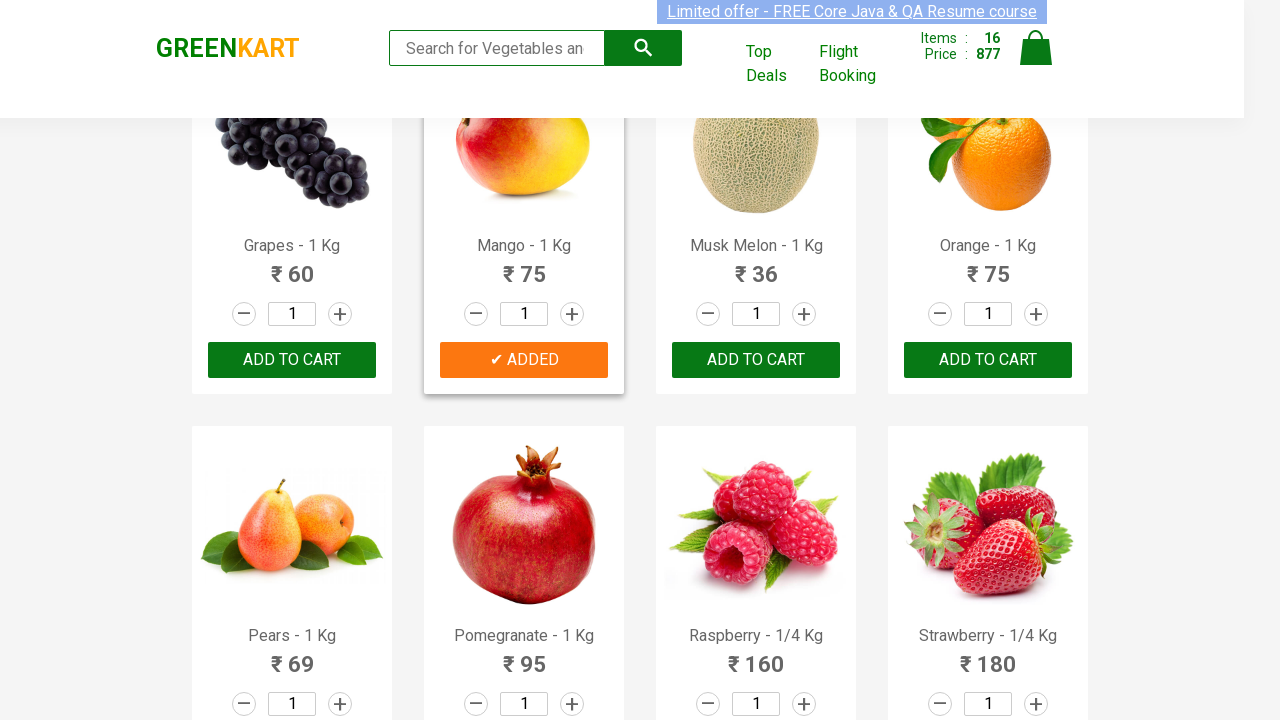

Retrieved product name text: 'Brocolli - 1 Kg'
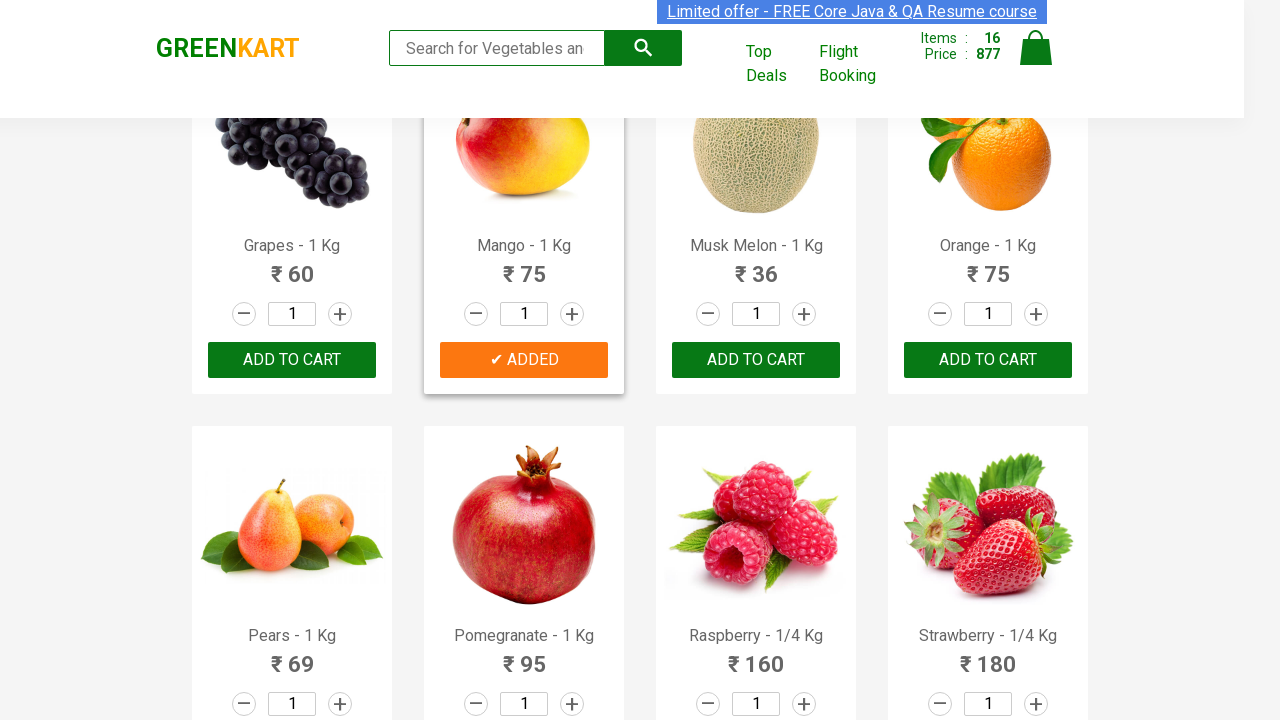

Cleaned product name to: 'Brocolli'
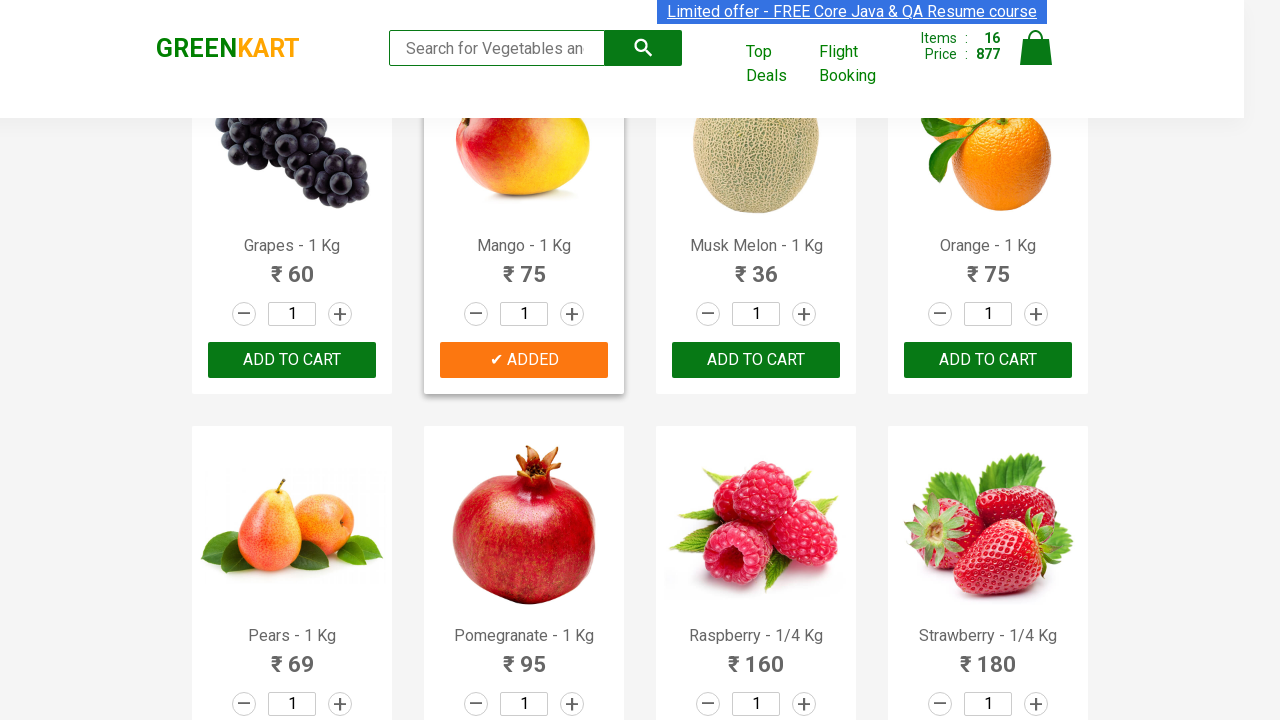

Retrieved all ADD TO CART buttons (found 28 buttons)
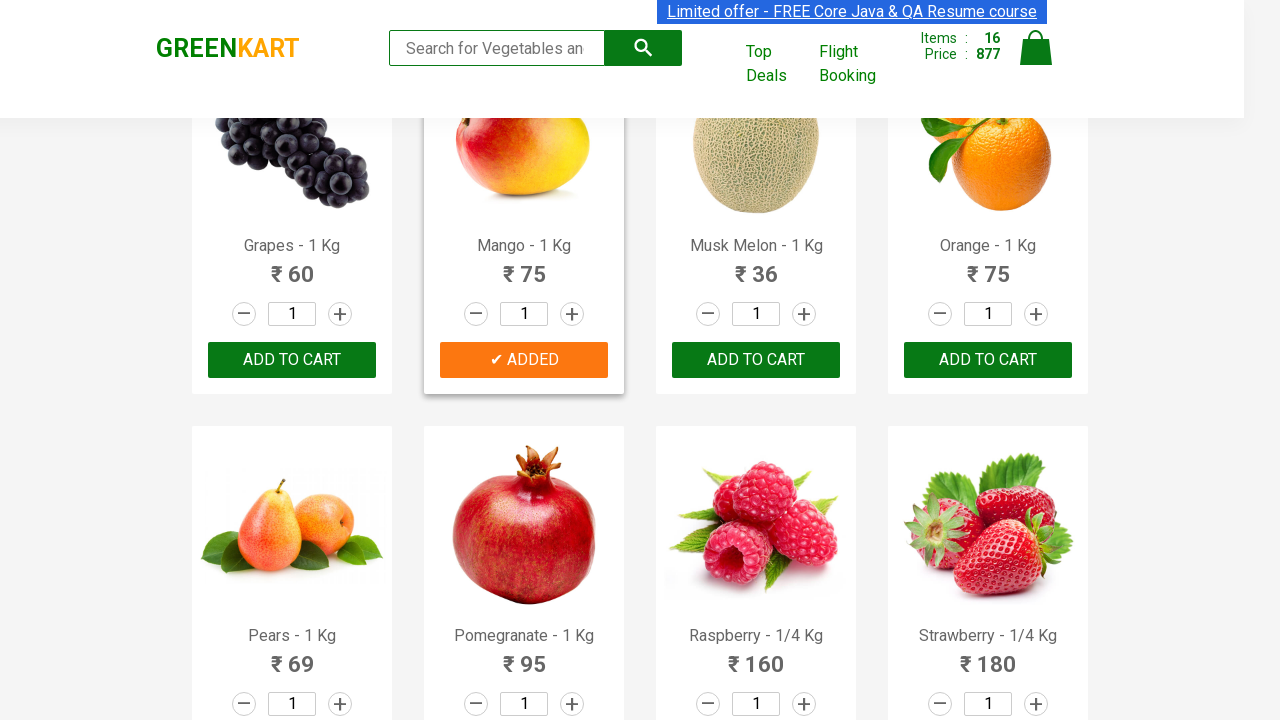

Clicked ADD TO CART button for 'Brocolli' at (292, 360) on xpath=//button[text()='ADD TO CART'] >> nth=16
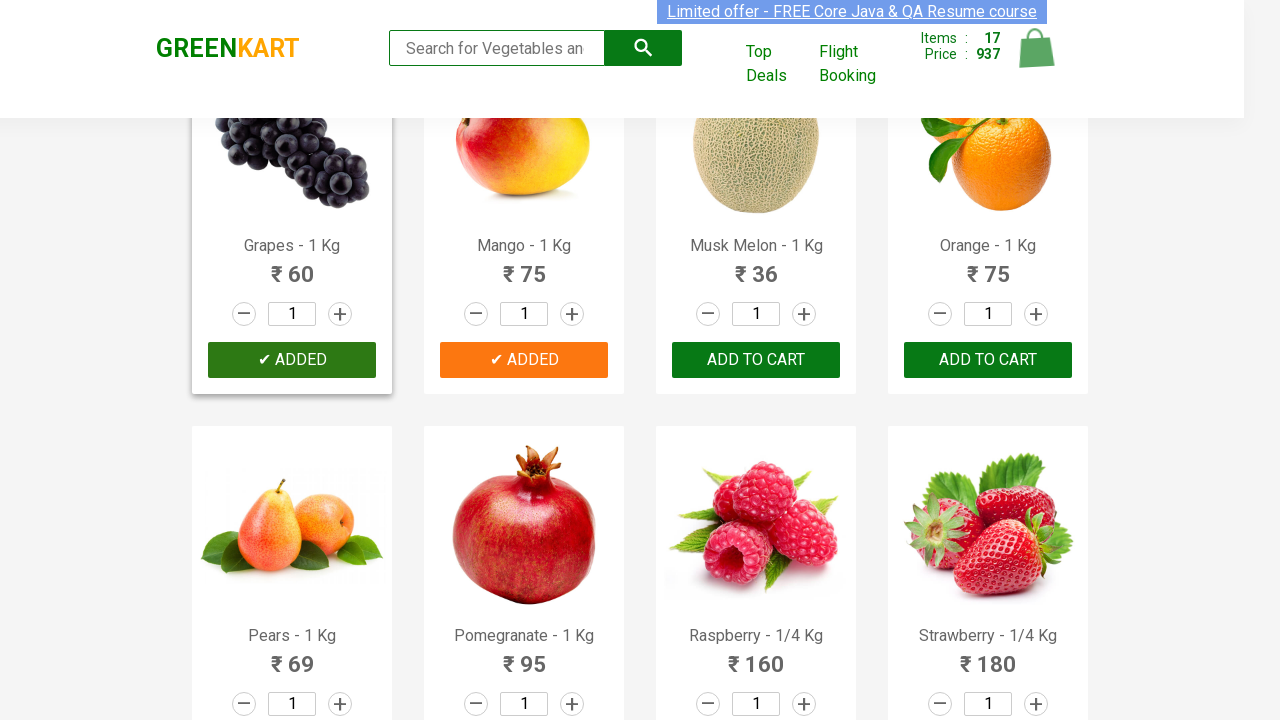

Waited 500ms for cart to update
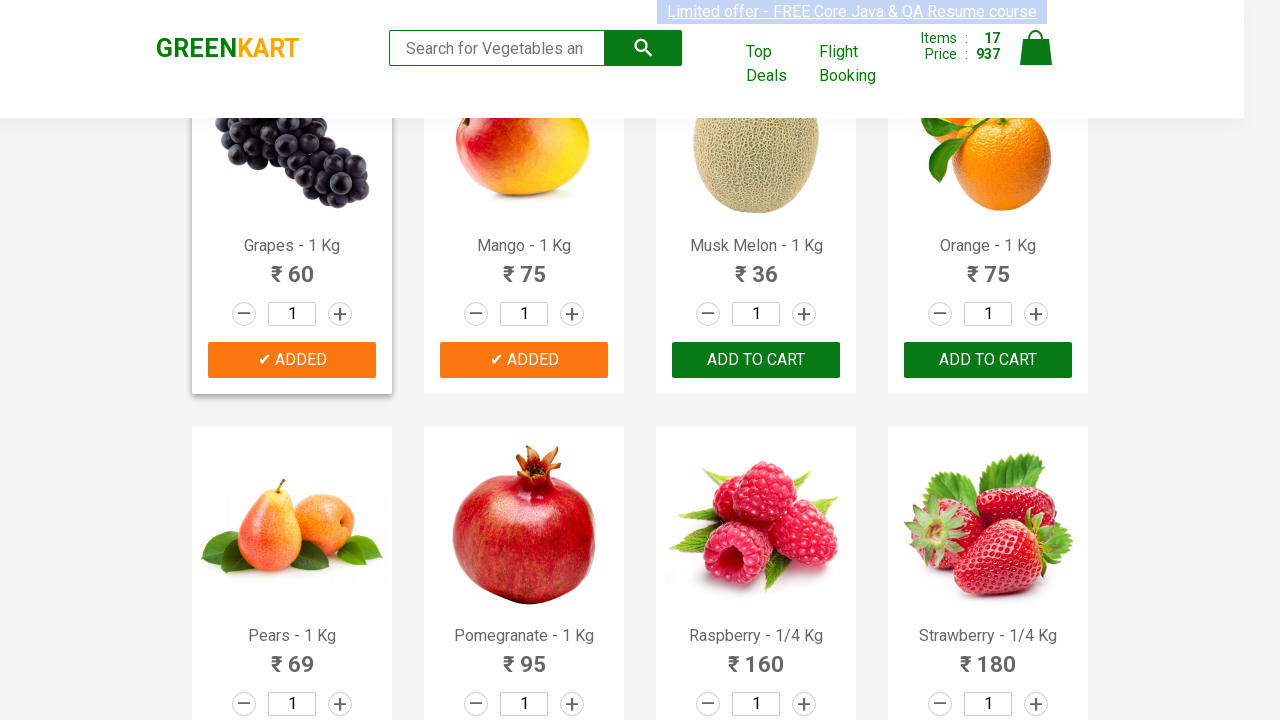

Retrieved product name text: 'Brocolli - 1 Kg'
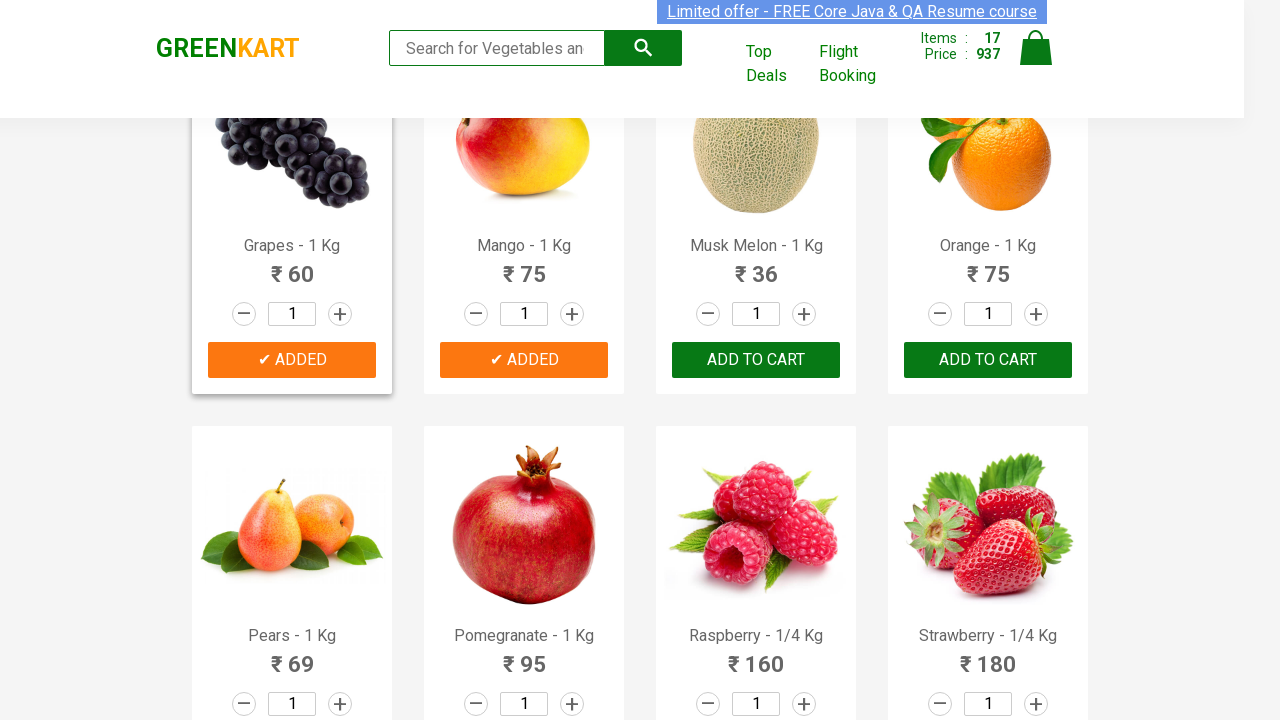

Cleaned product name to: 'Brocolli'
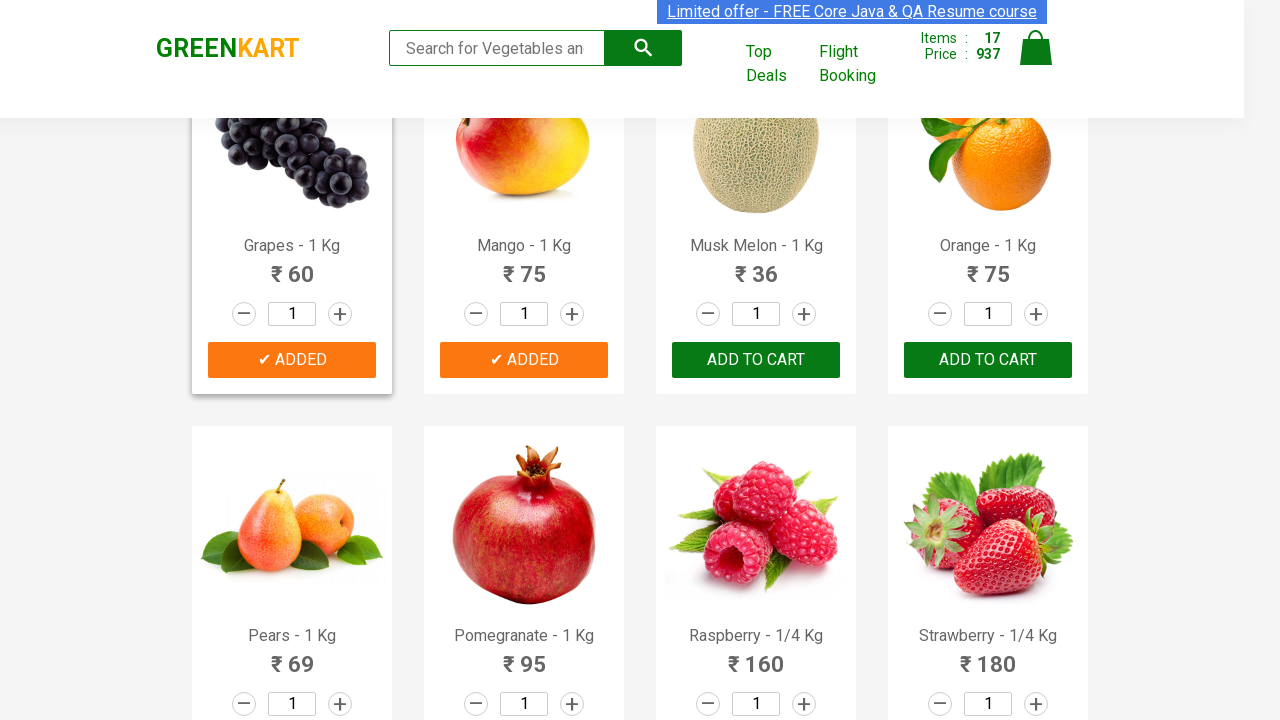

Retrieved all ADD TO CART buttons (found 28 buttons)
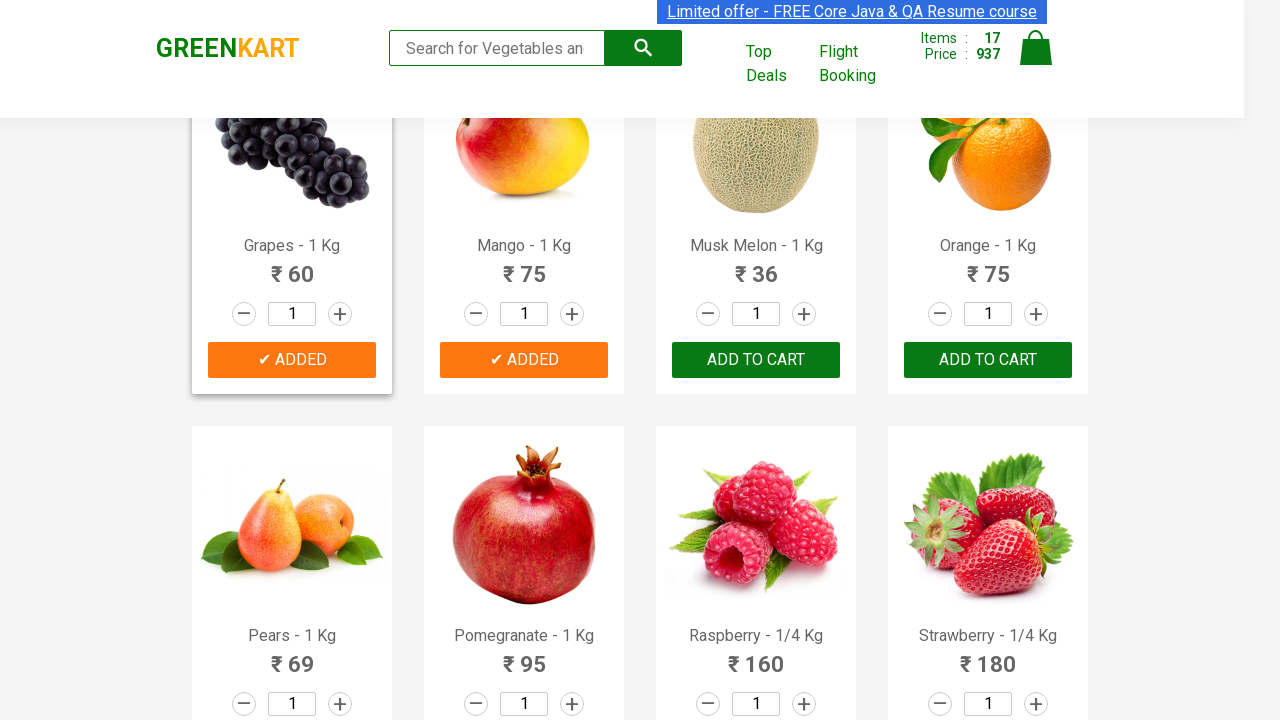

Clicked ADD TO CART button for 'Brocolli' at (756, 360) on xpath=//button[text()='ADD TO CART'] >> nth=17
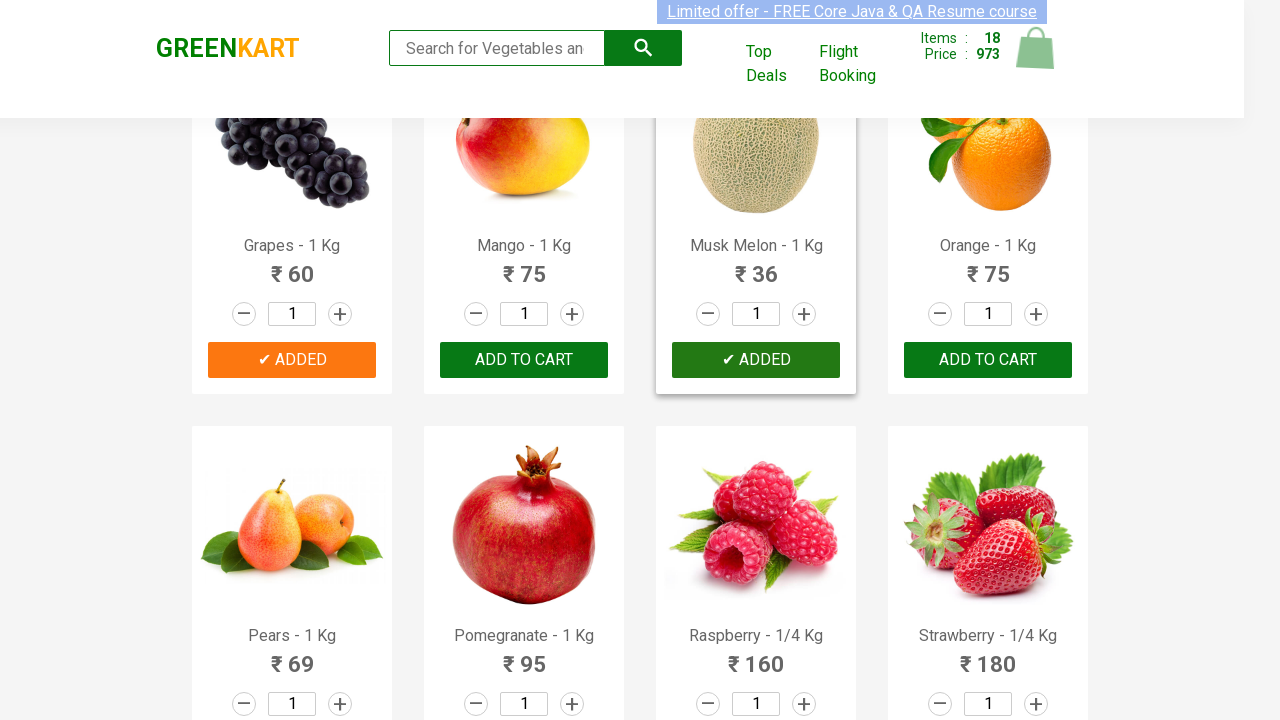

Waited 500ms for cart to update
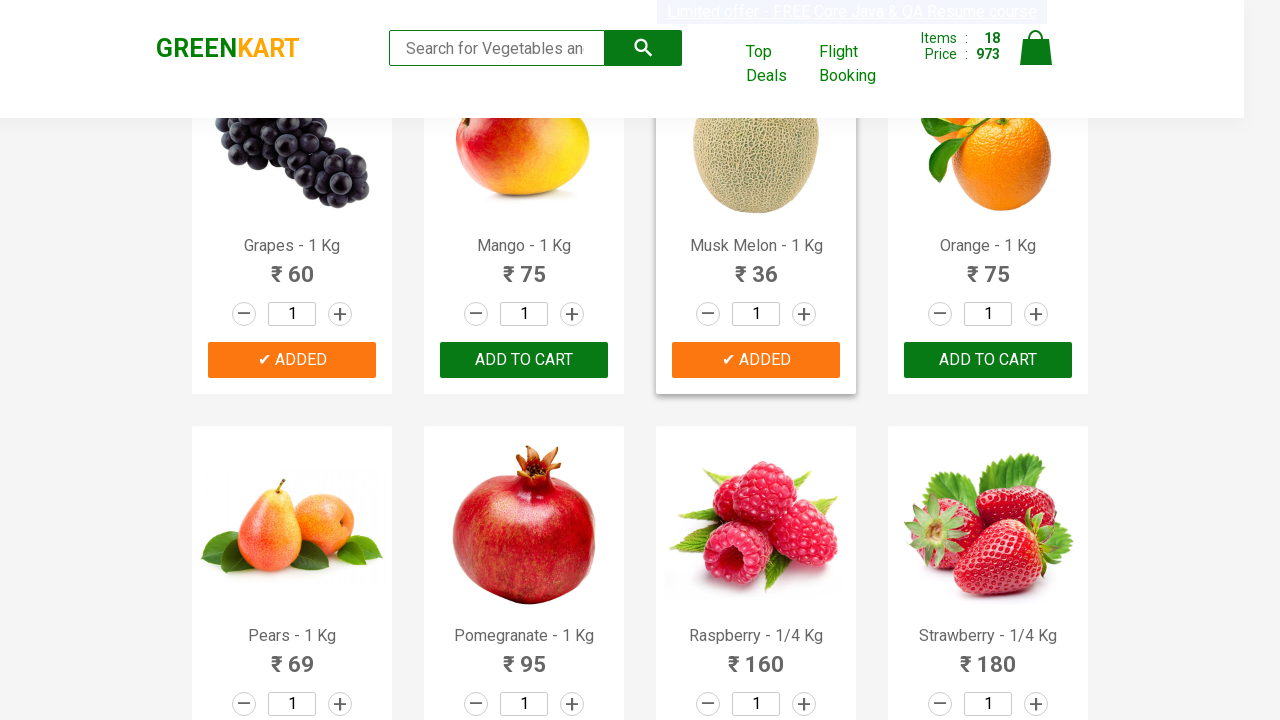

Retrieved product name text: 'Brocolli - 1 Kg'
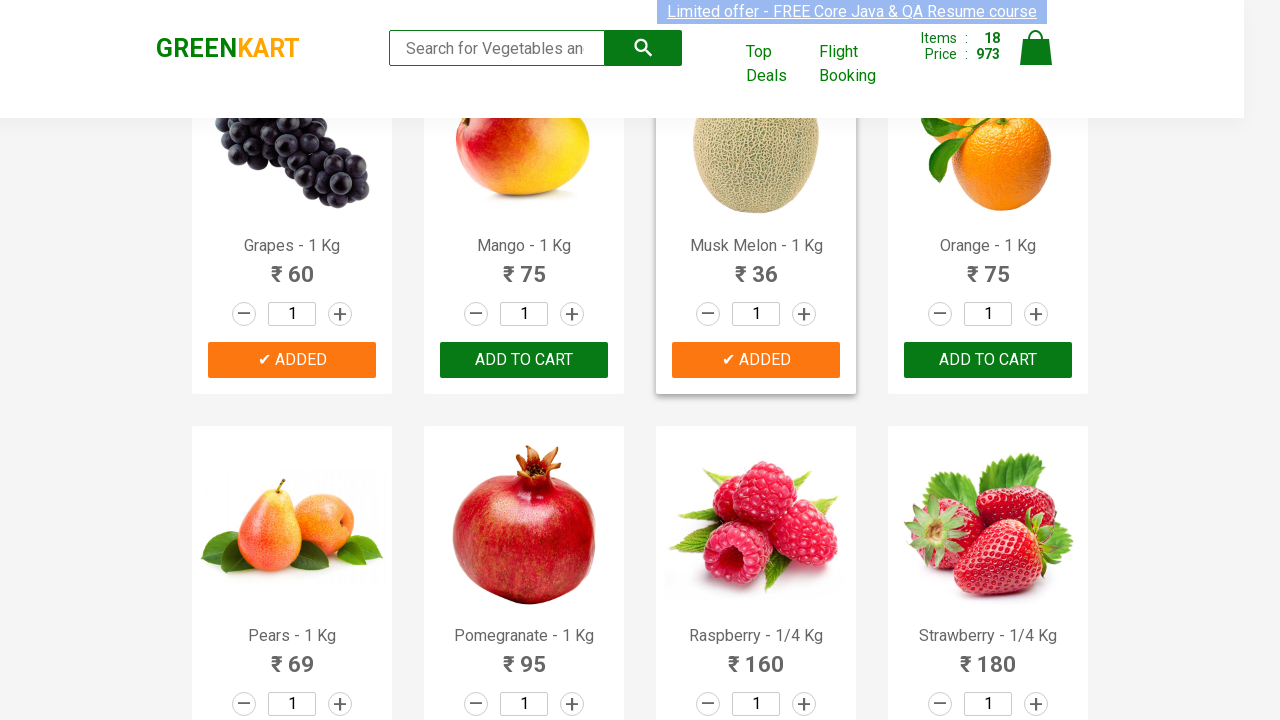

Cleaned product name to: 'Brocolli'
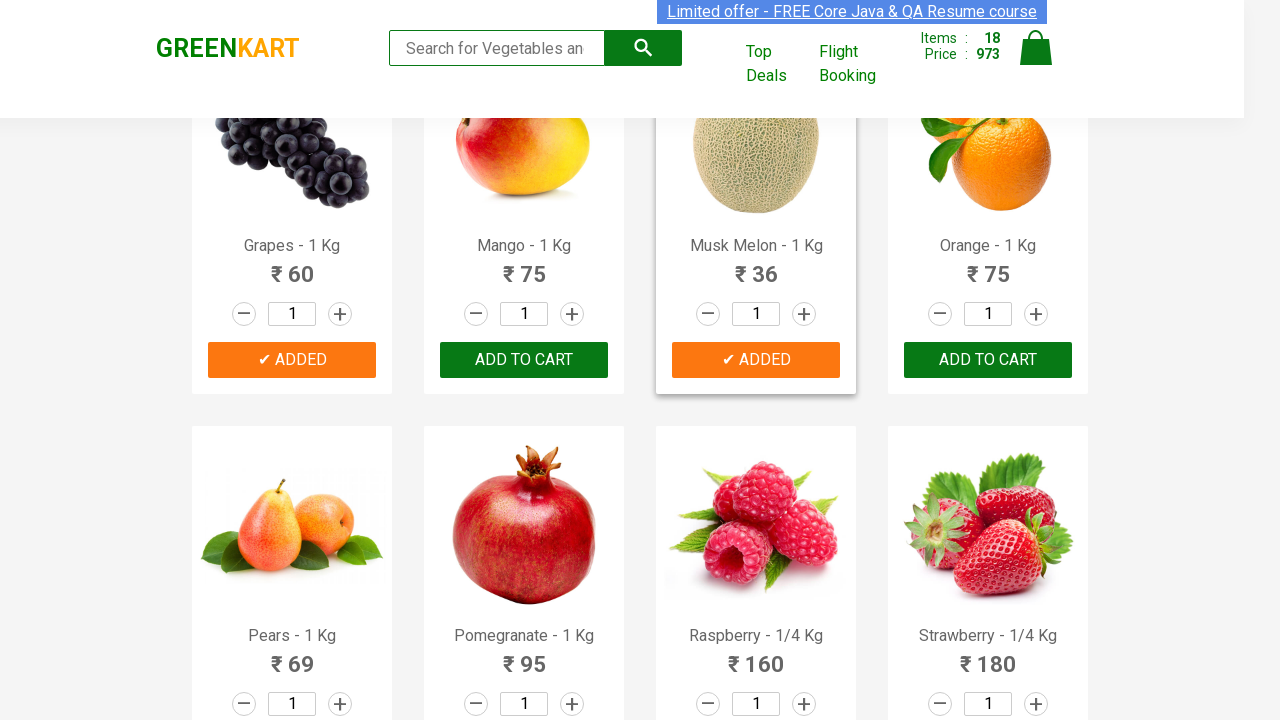

Retrieved all ADD TO CART buttons (found 28 buttons)
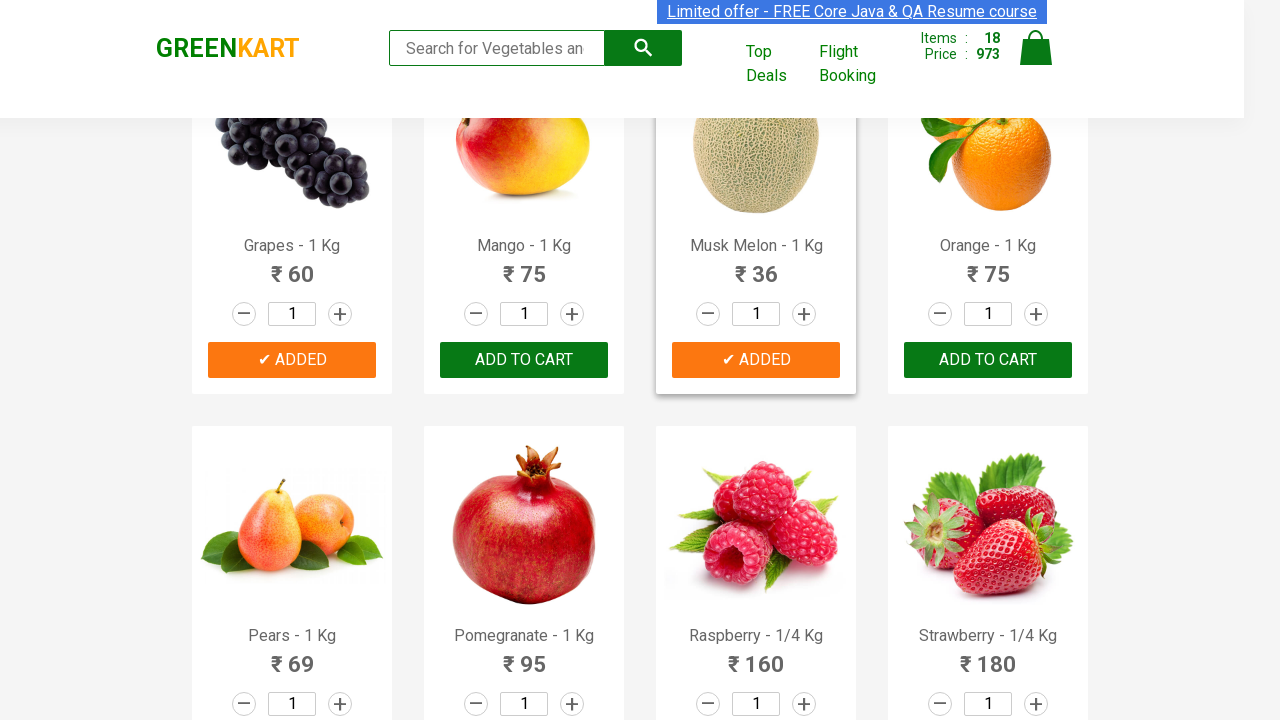

Clicked ADD TO CART button for 'Brocolli' at (988, 360) on xpath=//button[text()='ADD TO CART'] >> nth=18
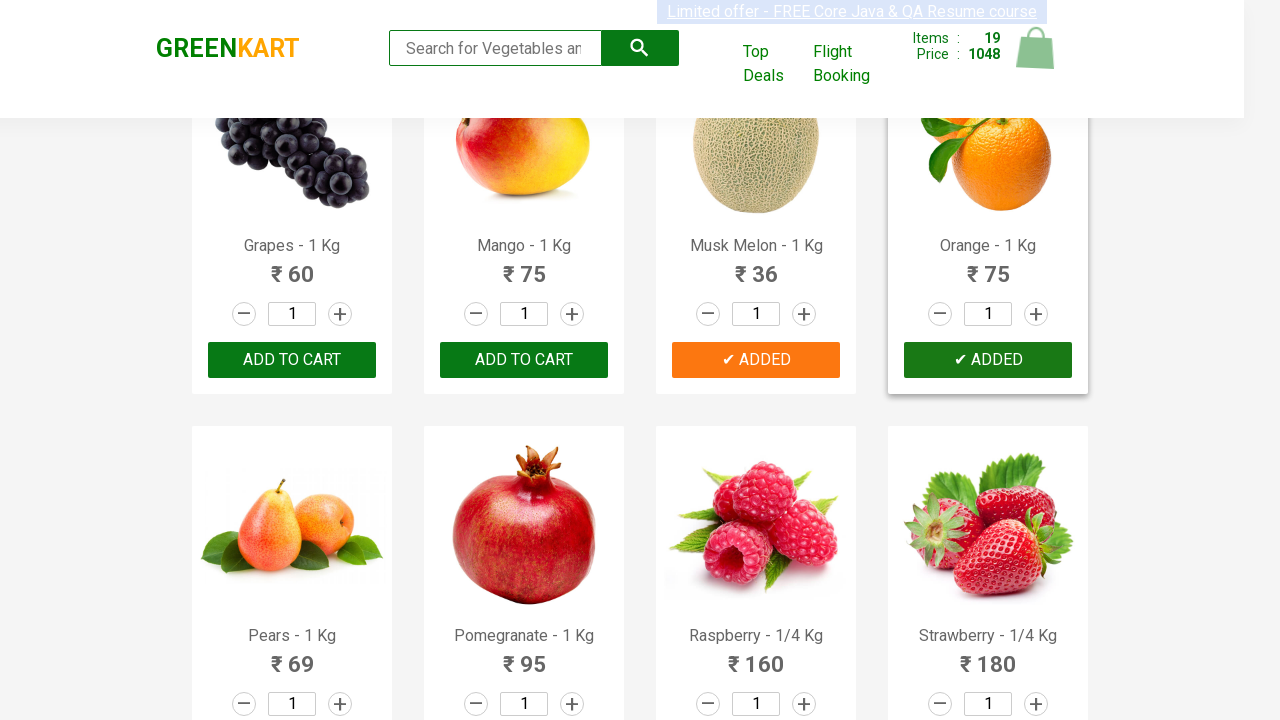

Waited 500ms for cart to update
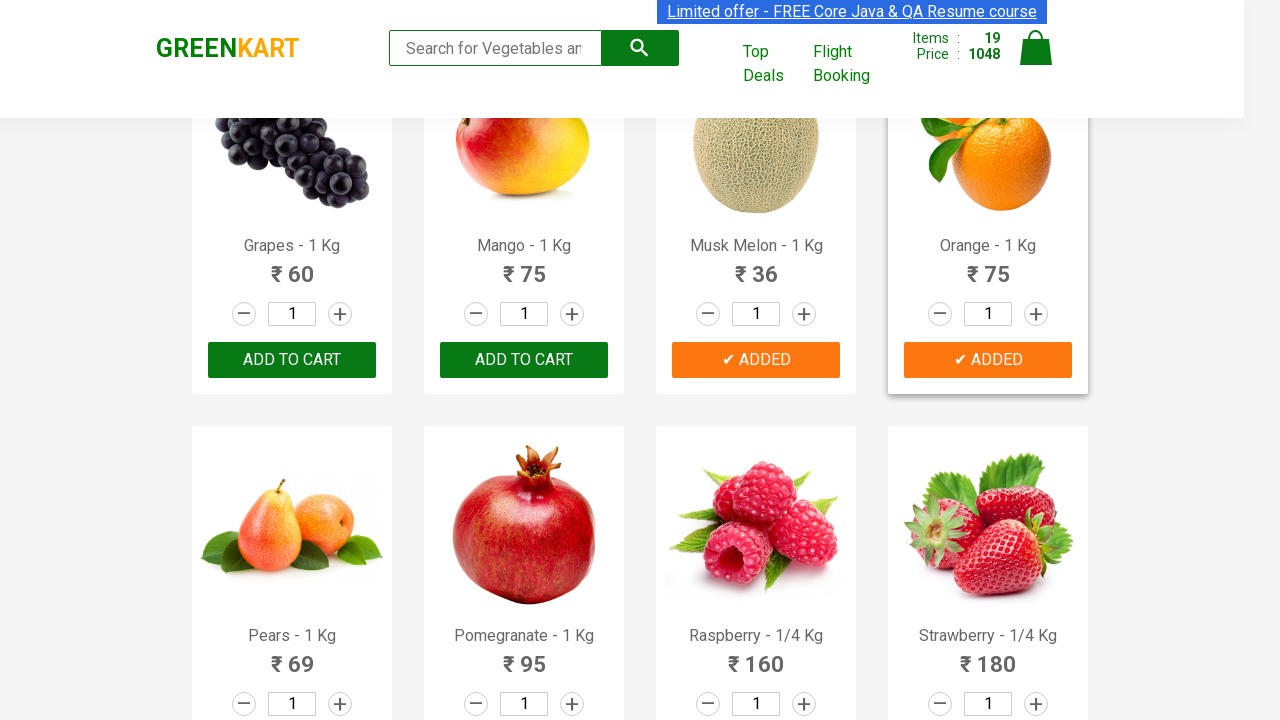

Retrieved product name text: 'Brocolli - 1 Kg'
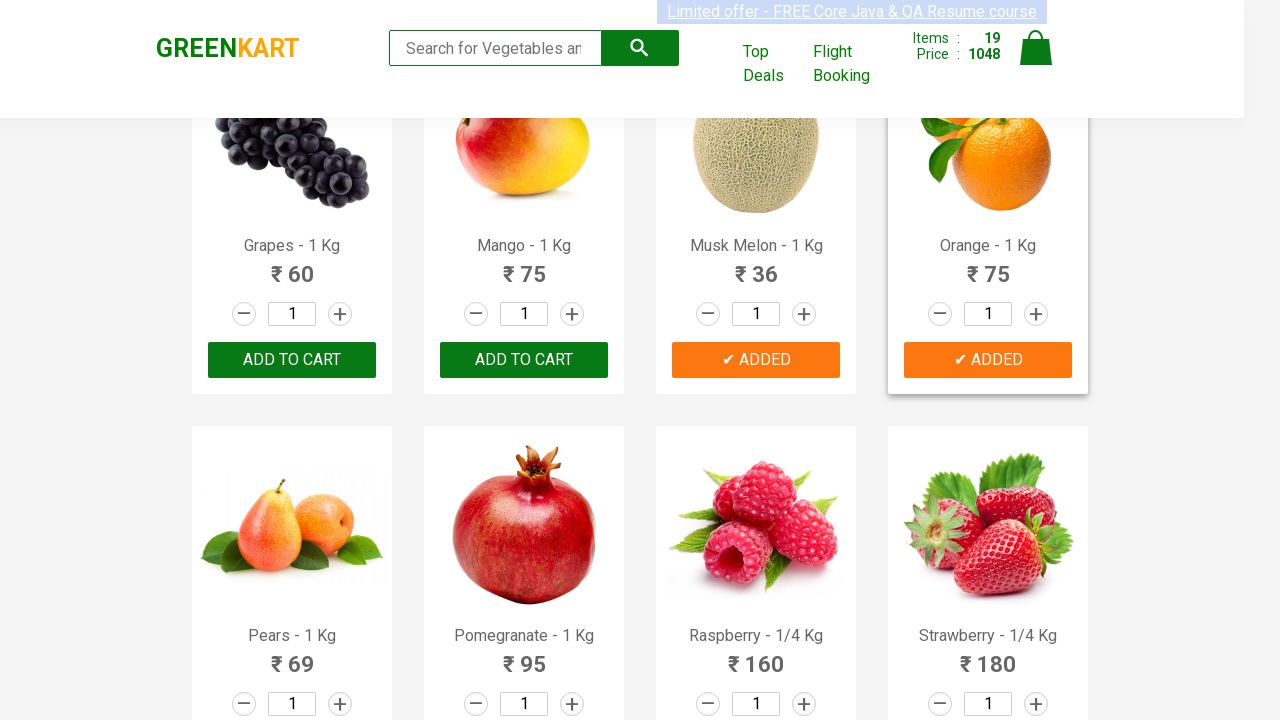

Cleaned product name to: 'Brocolli'
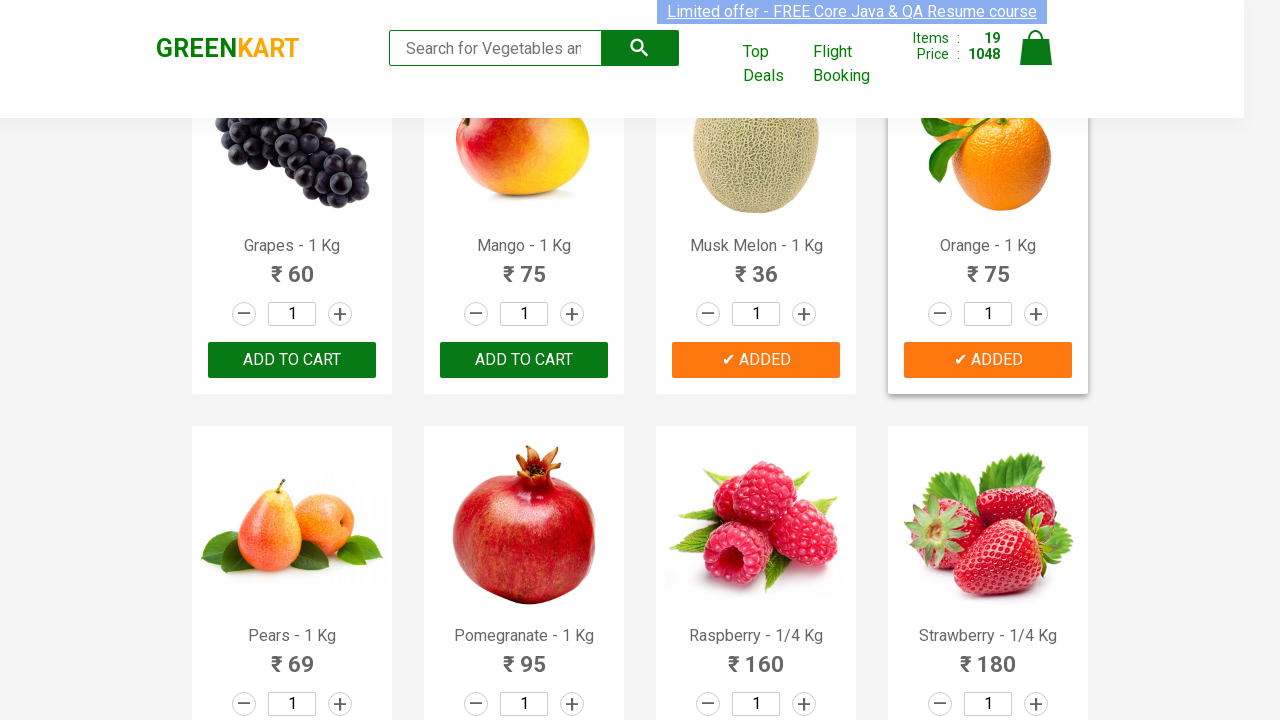

Retrieved all ADD TO CART buttons (found 28 buttons)
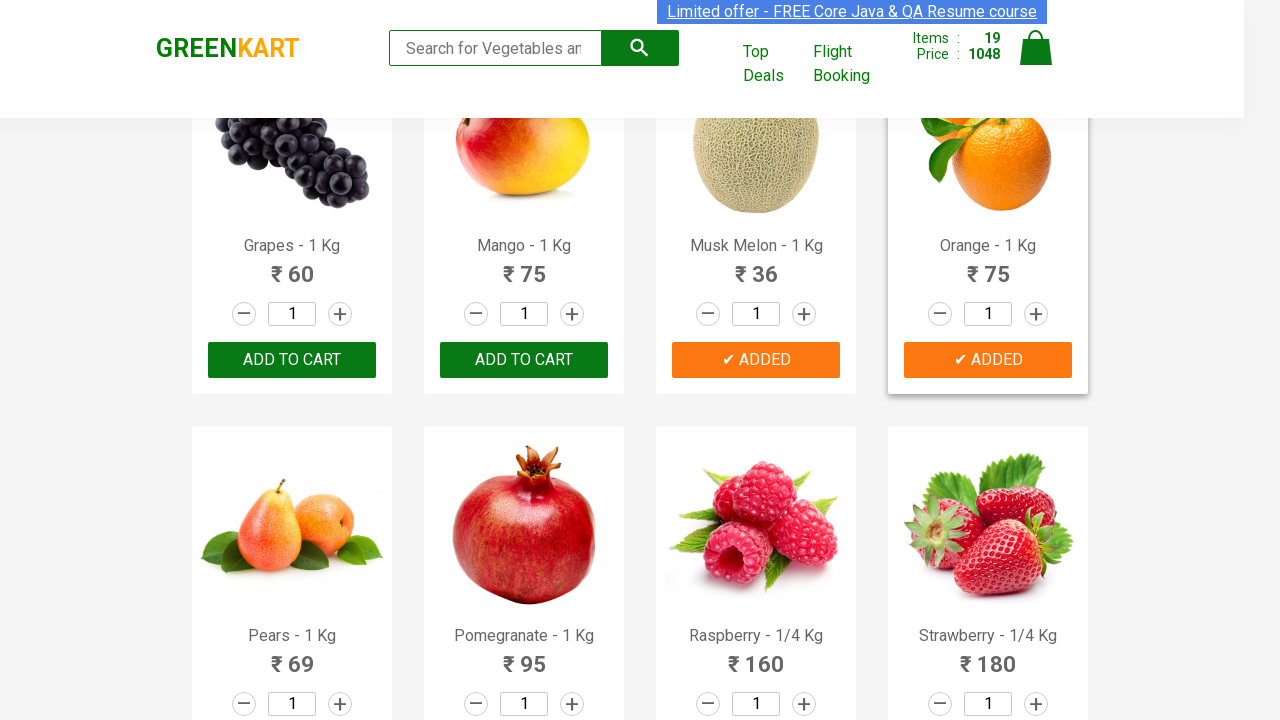

Clicked ADD TO CART button for 'Brocolli' at (292, 360) on xpath=//button[text()='ADD TO CART'] >> nth=19
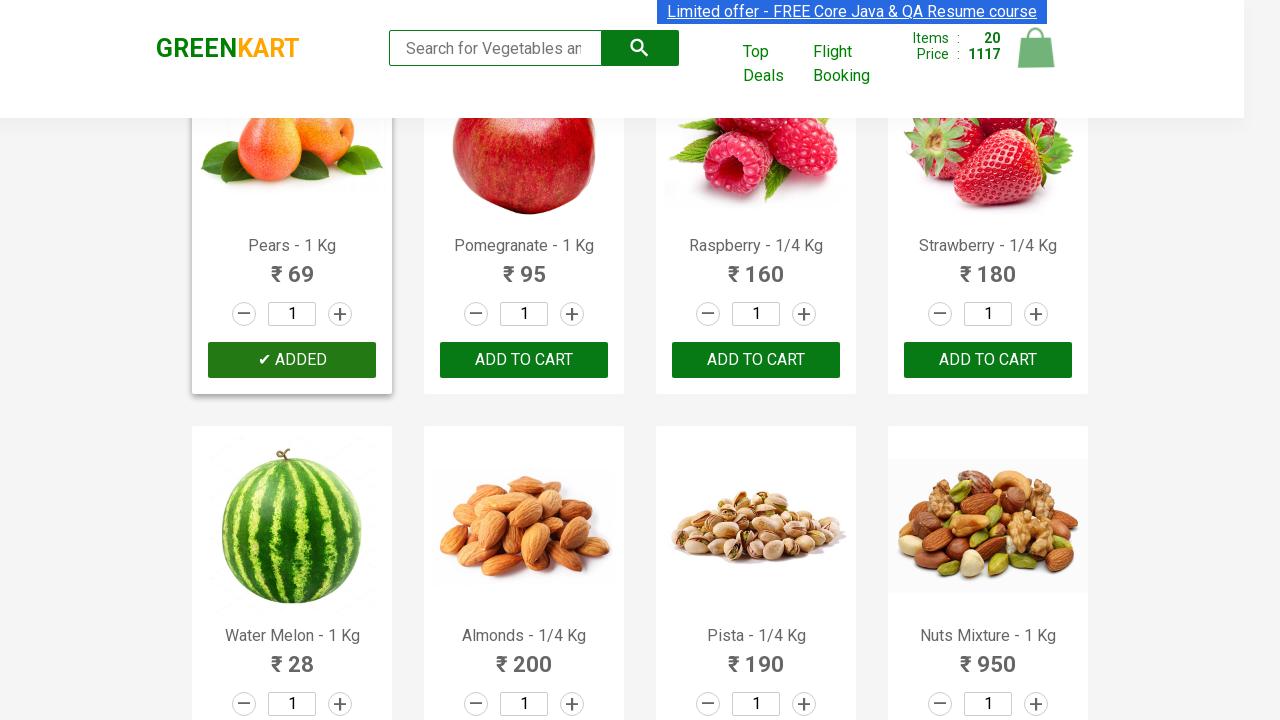

Waited 500ms for cart to update
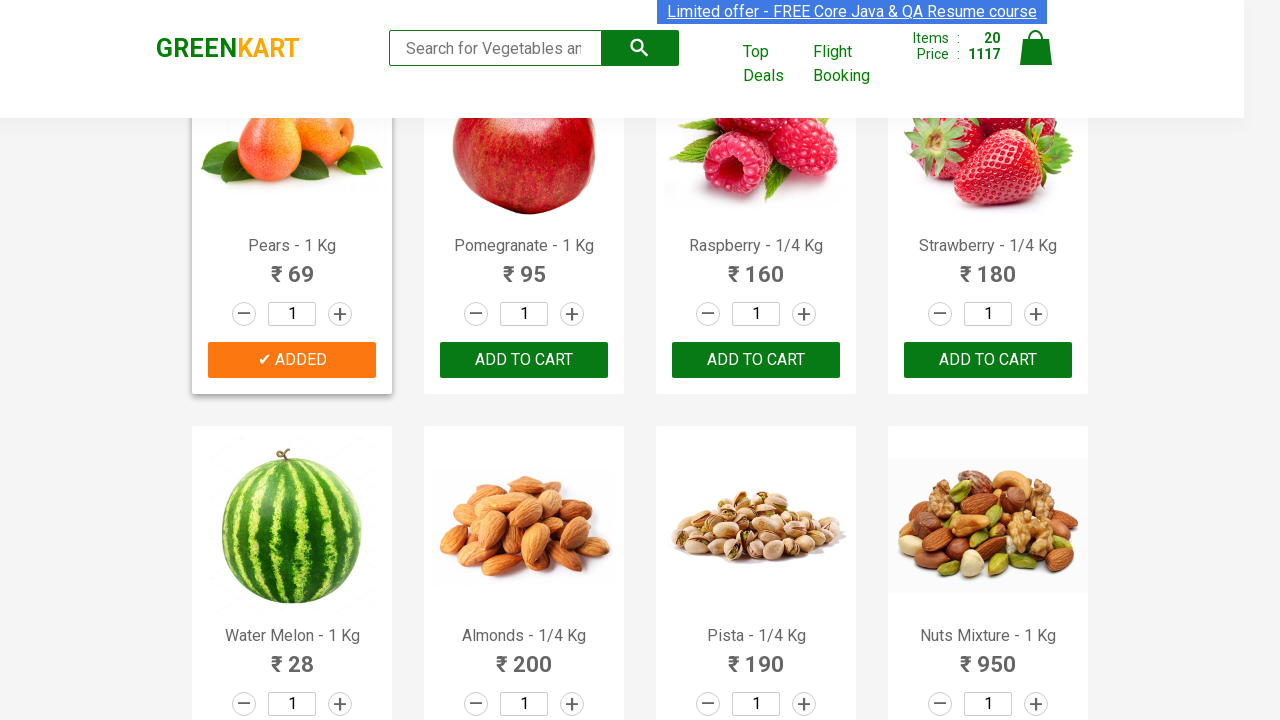

Retrieved product name text: 'Brocolli - 1 Kg'
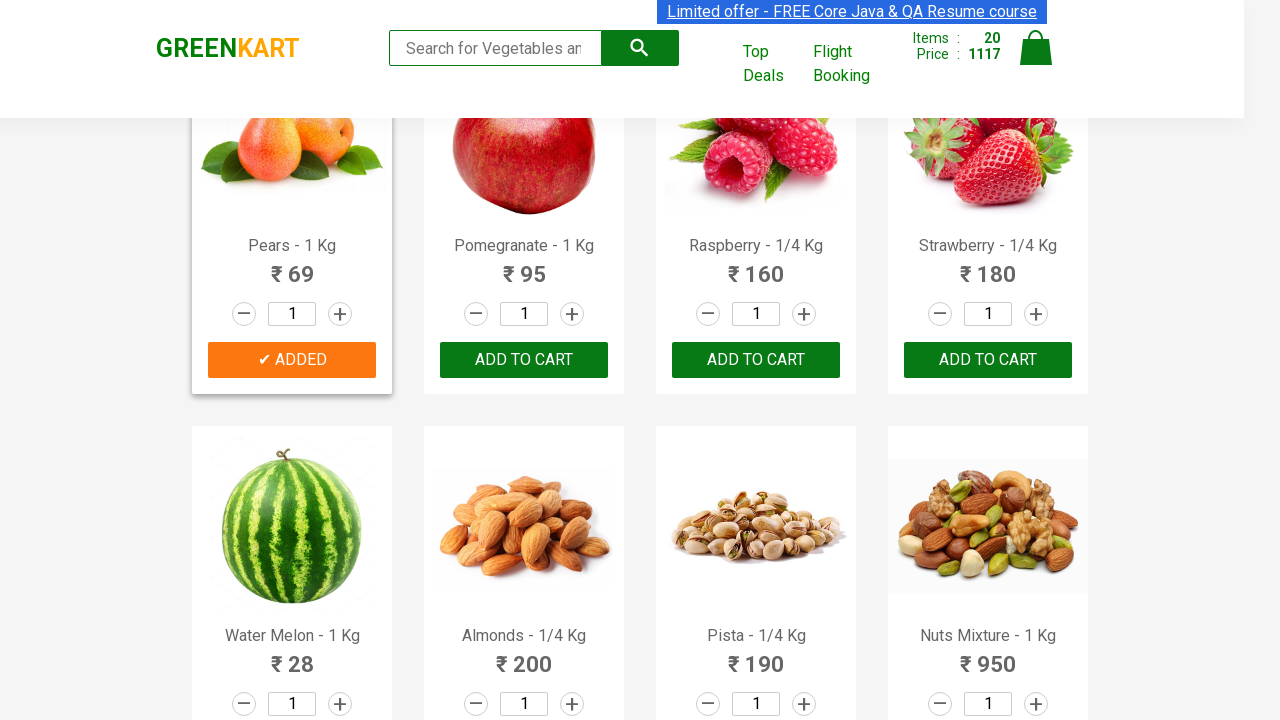

Cleaned product name to: 'Brocolli'
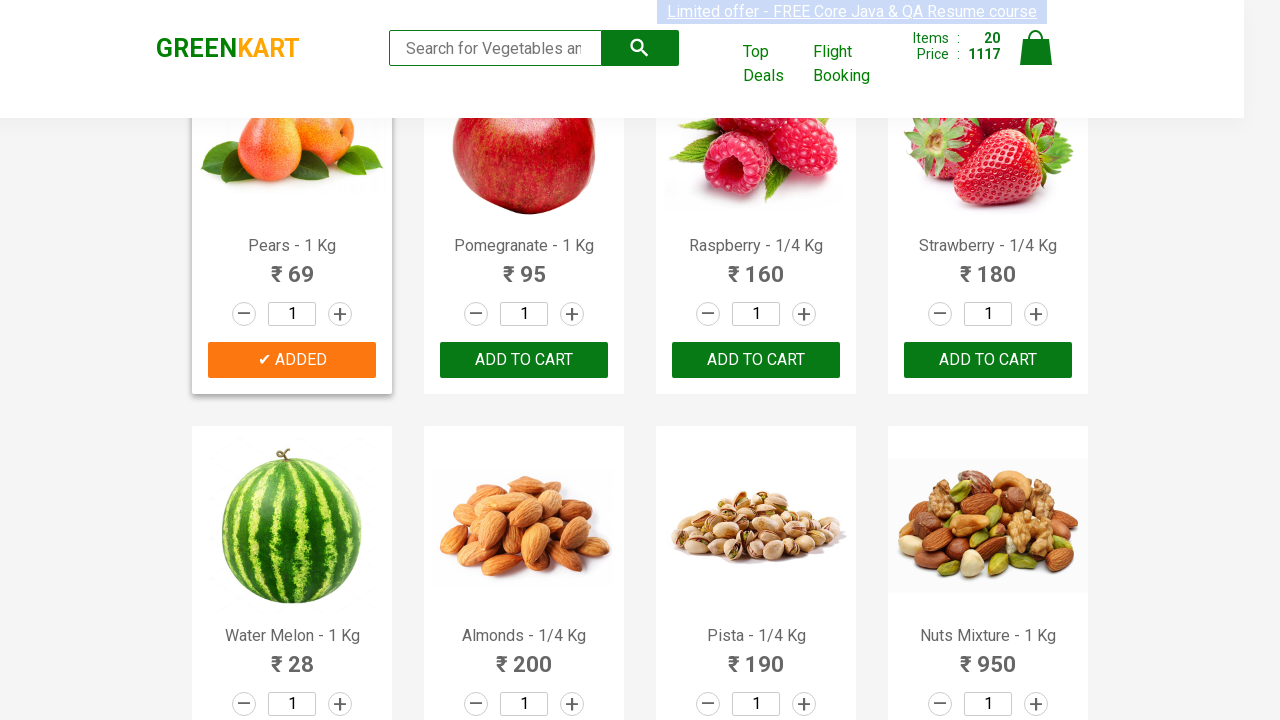

Retrieved all ADD TO CART buttons (found 28 buttons)
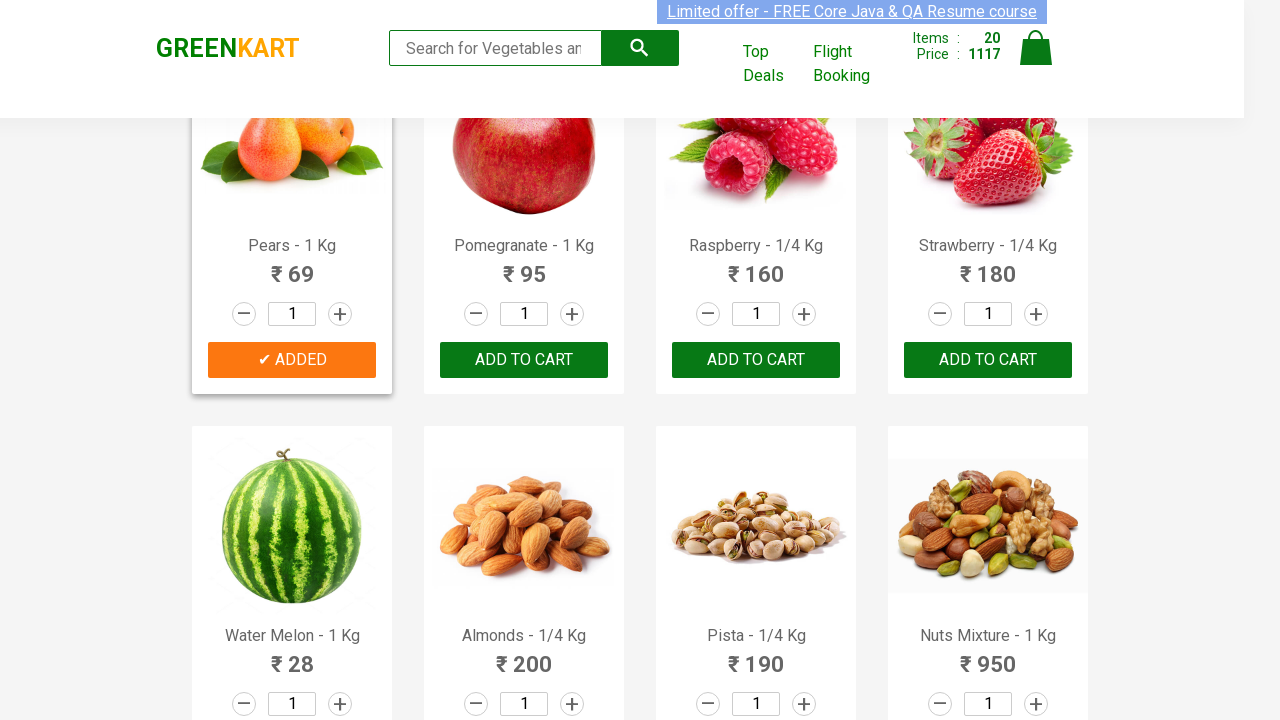

Clicked ADD TO CART button for 'Brocolli' at (524, 360) on xpath=//button[text()='ADD TO CART'] >> nth=20
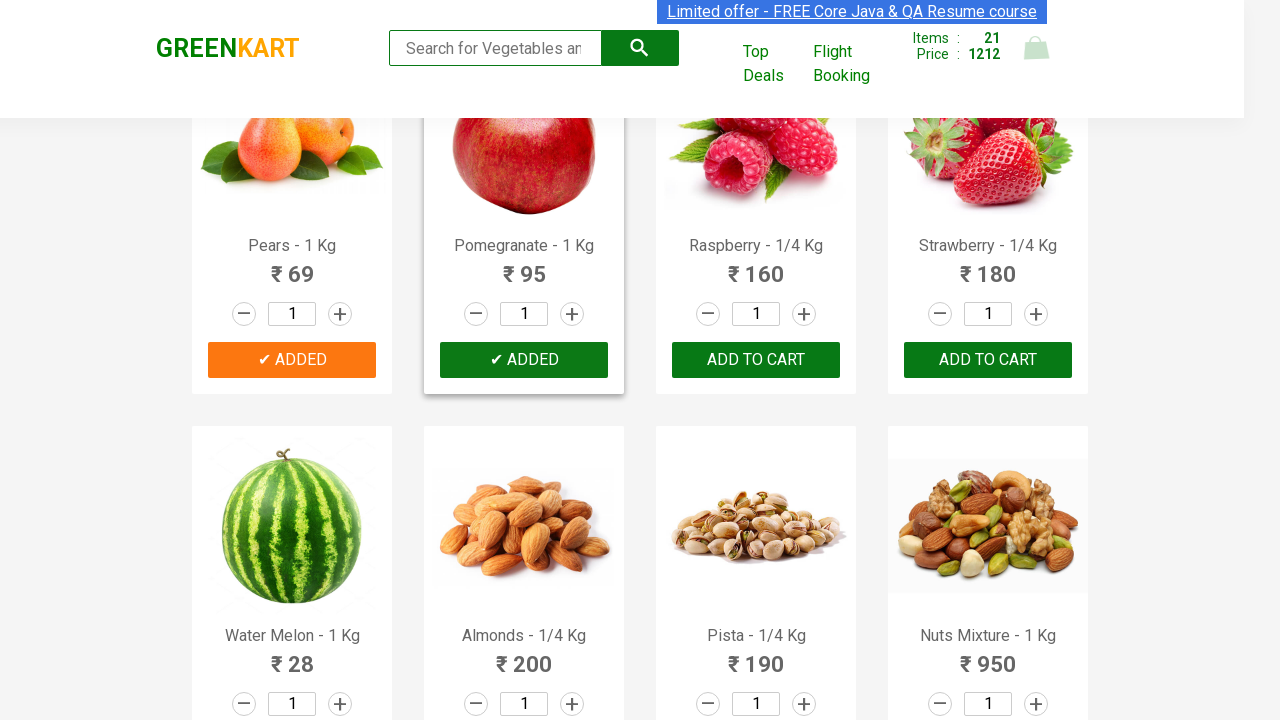

Waited 500ms for cart to update
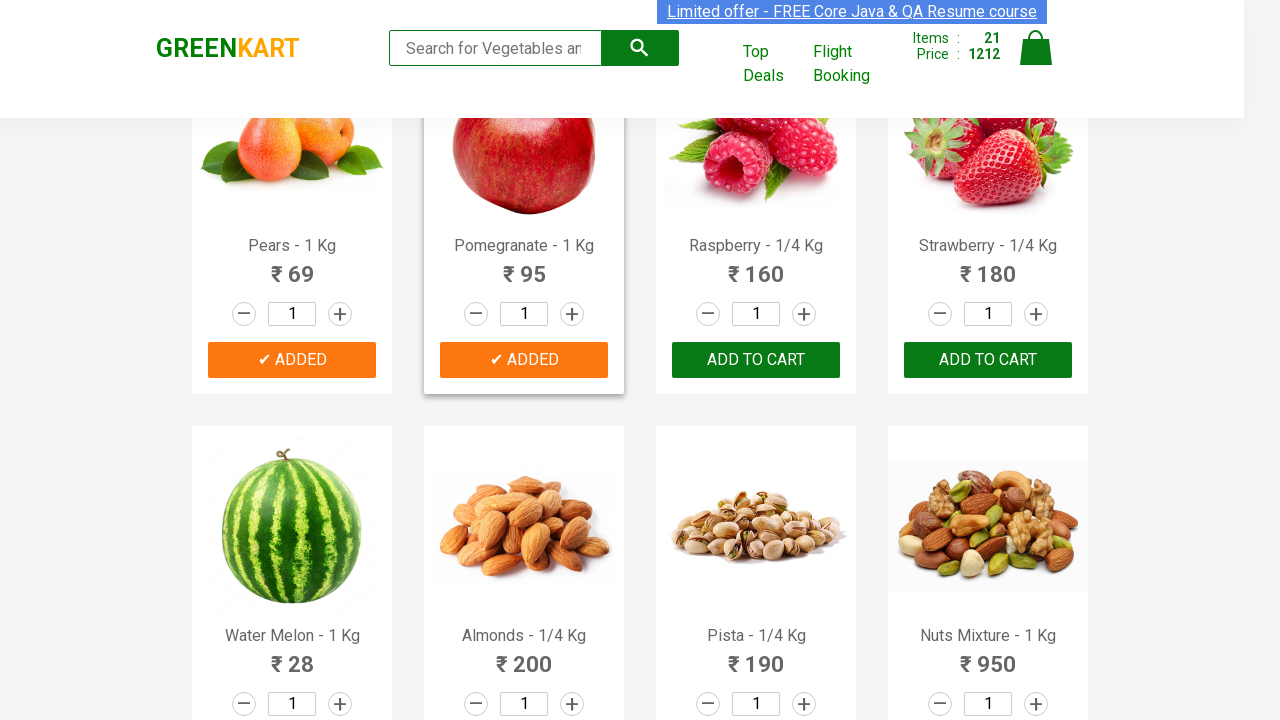

Retrieved product name text: 'Brocolli - 1 Kg'
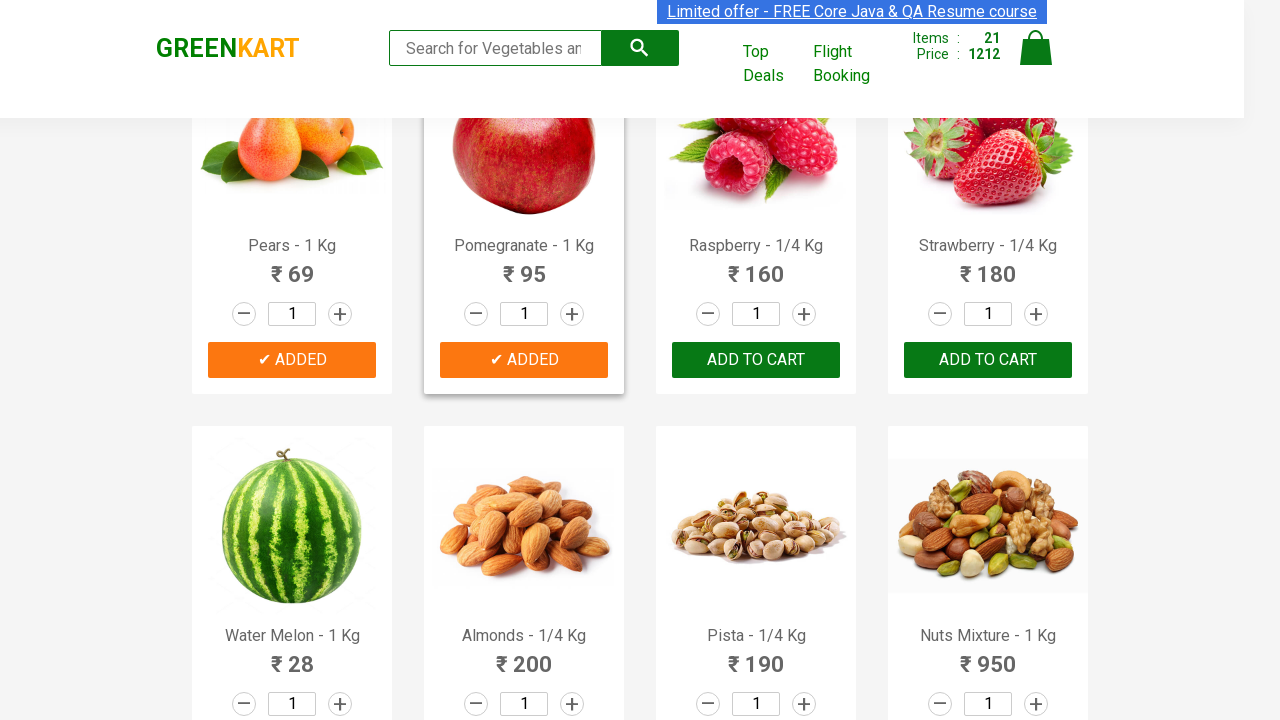

Cleaned product name to: 'Brocolli'
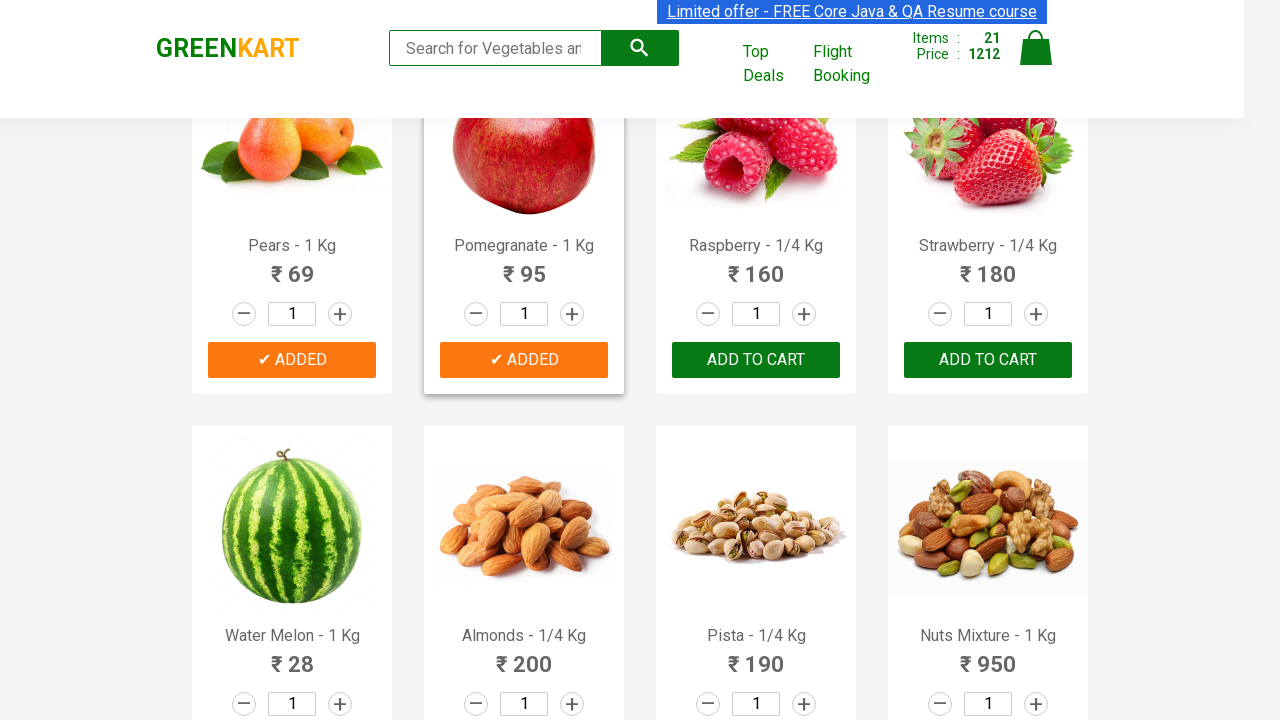

Retrieved all ADD TO CART buttons (found 28 buttons)
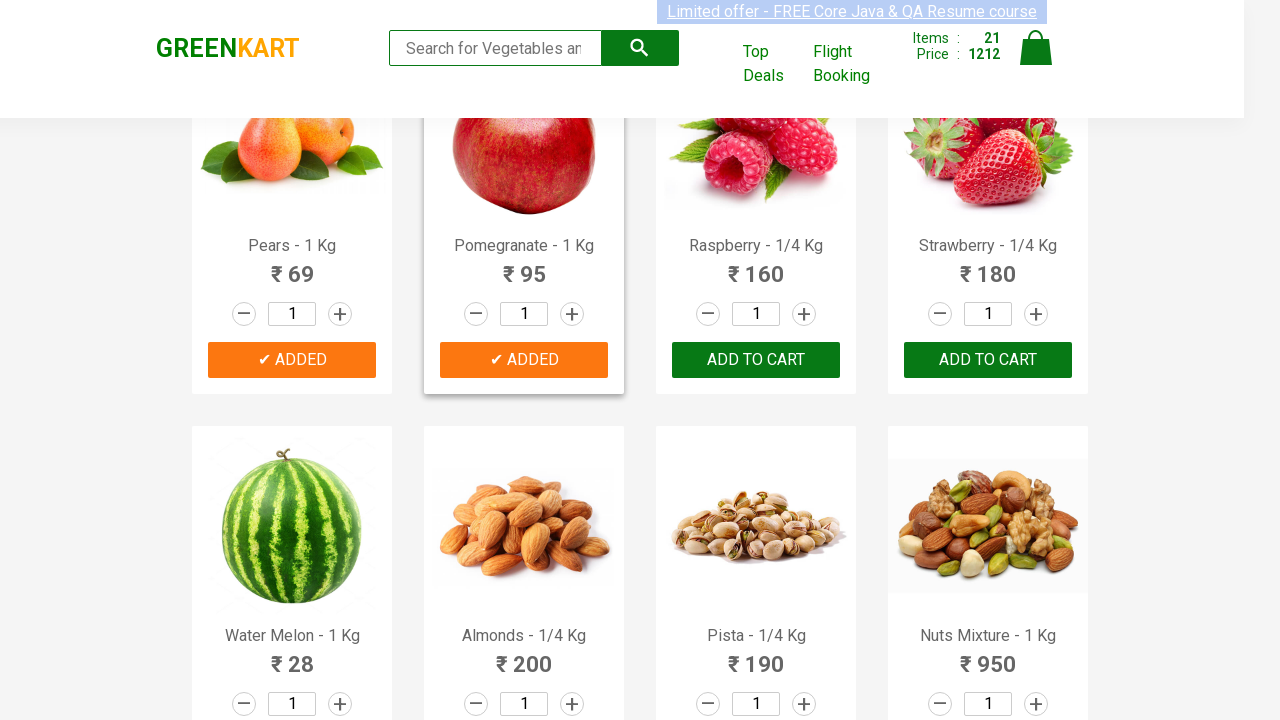

Clicked ADD TO CART button for 'Brocolli' at (756, 360) on xpath=//button[text()='ADD TO CART'] >> nth=21
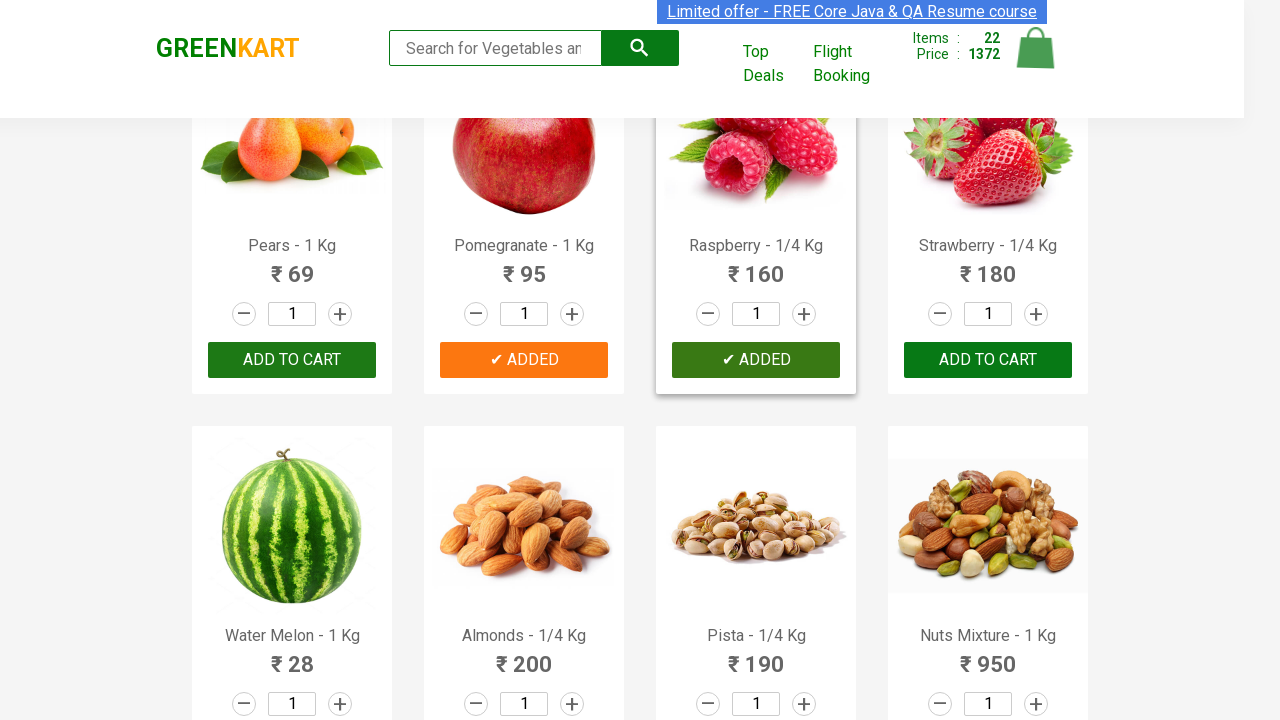

Waited 500ms for cart to update
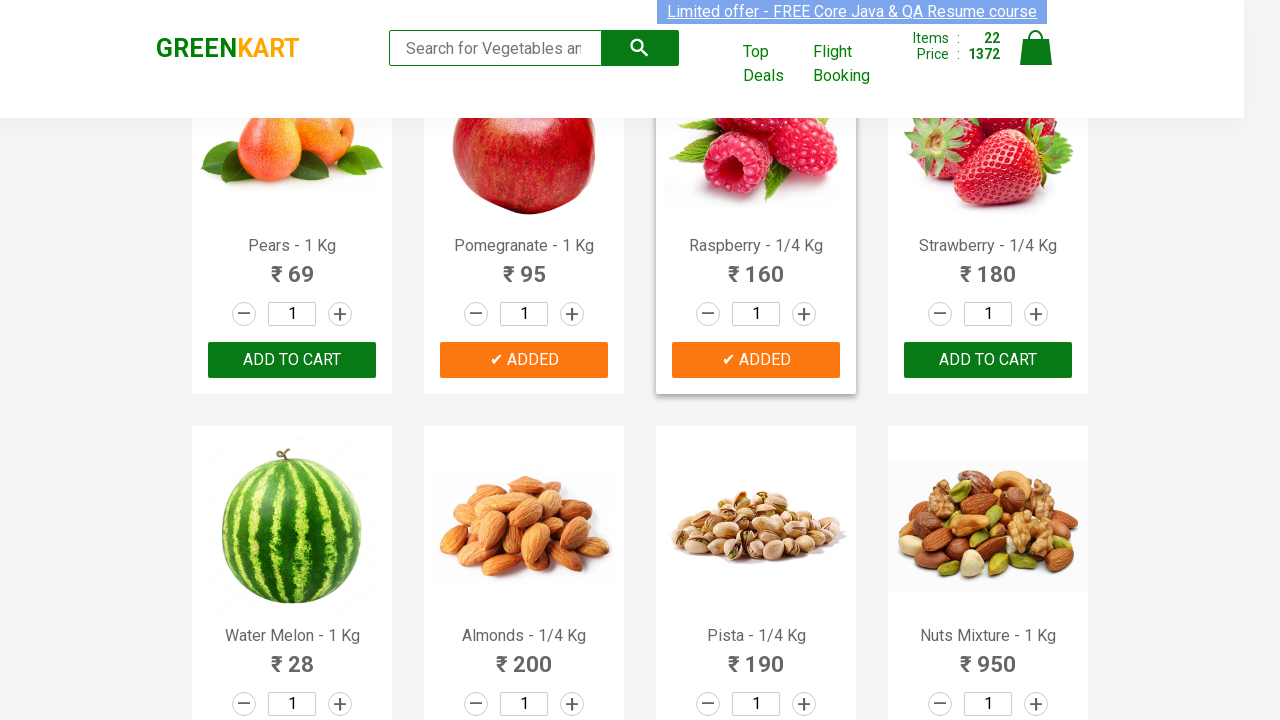

Retrieved product name text: 'Brocolli - 1 Kg'
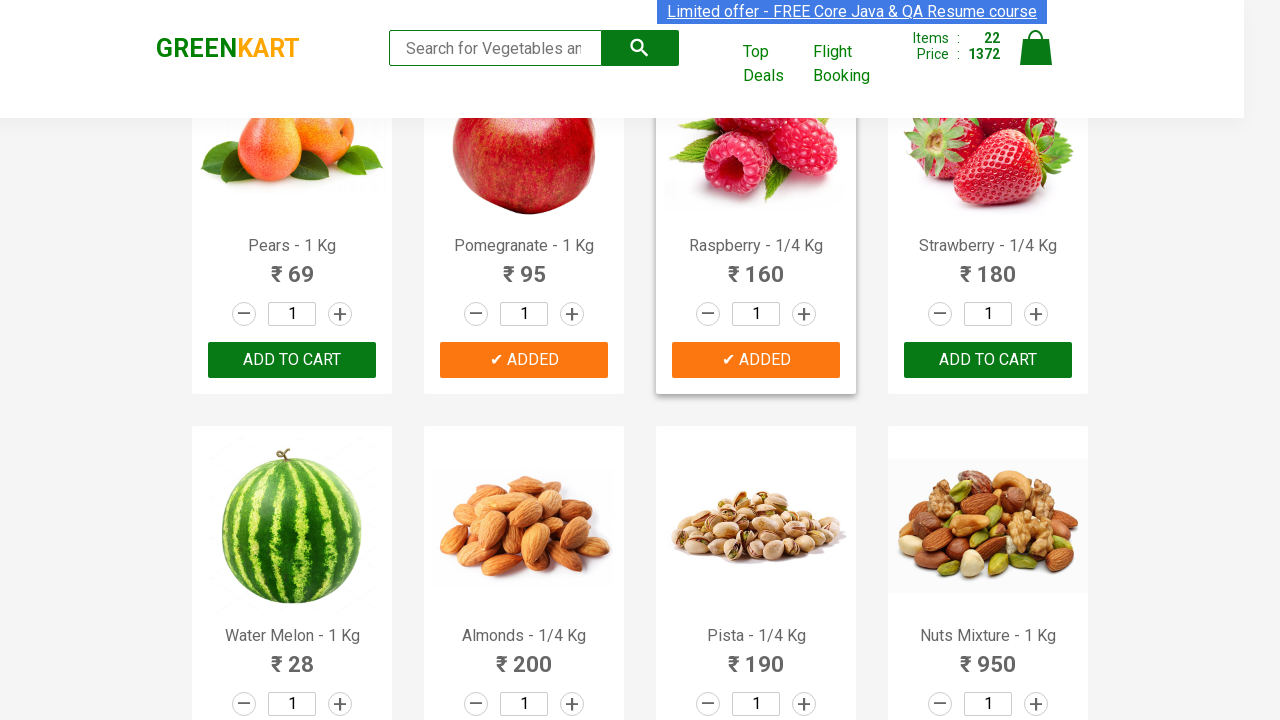

Cleaned product name to: 'Brocolli'
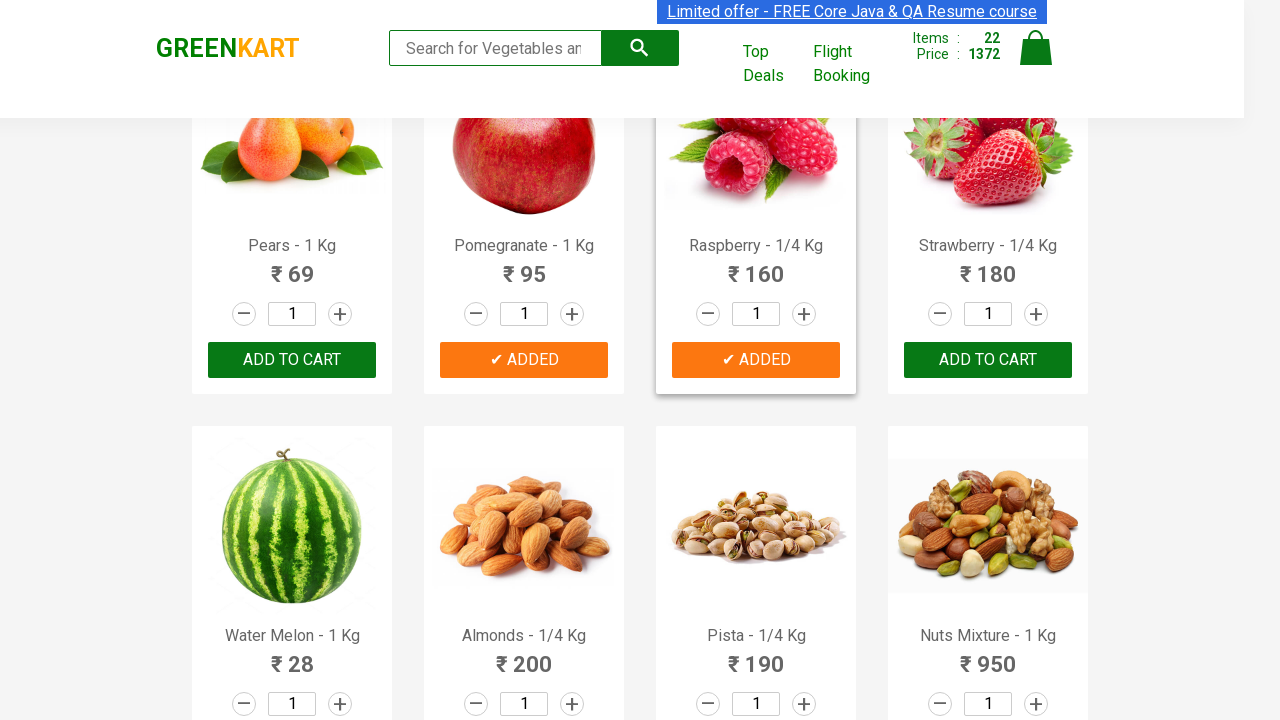

Retrieved all ADD TO CART buttons (found 28 buttons)
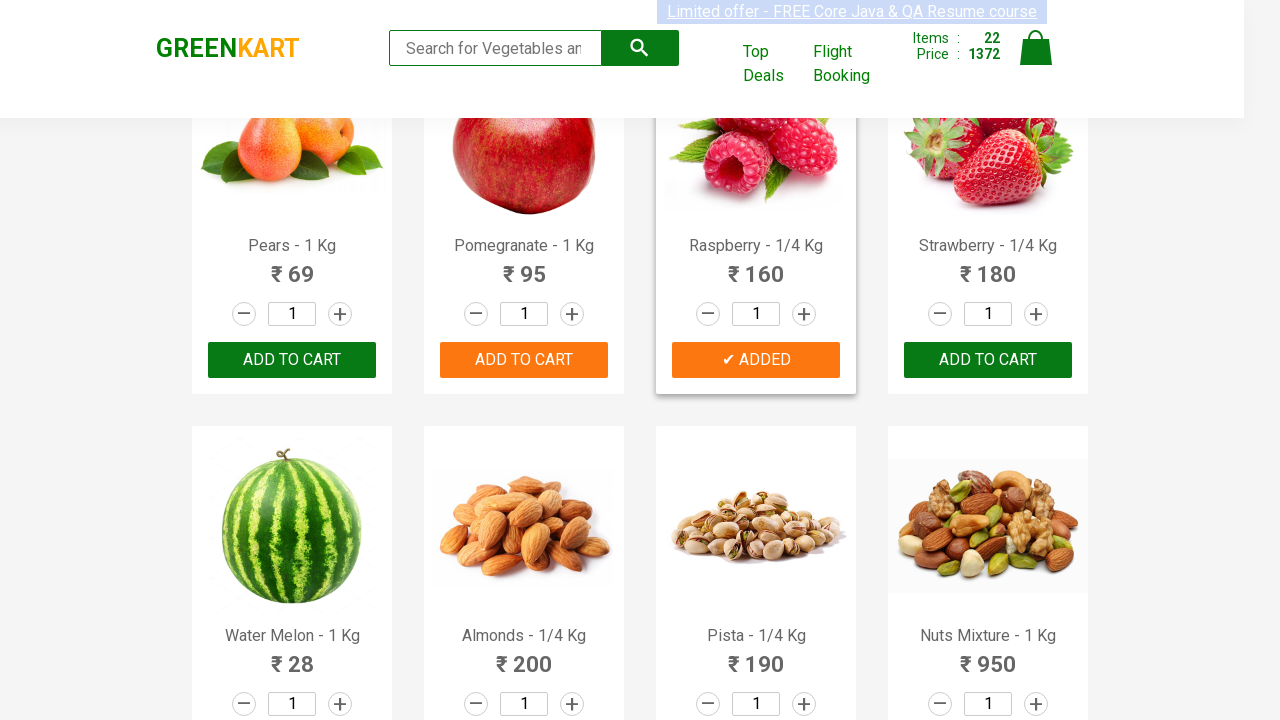

Clicked ADD TO CART button for 'Brocolli' at (988, 360) on xpath=//button[text()='ADD TO CART'] >> nth=22
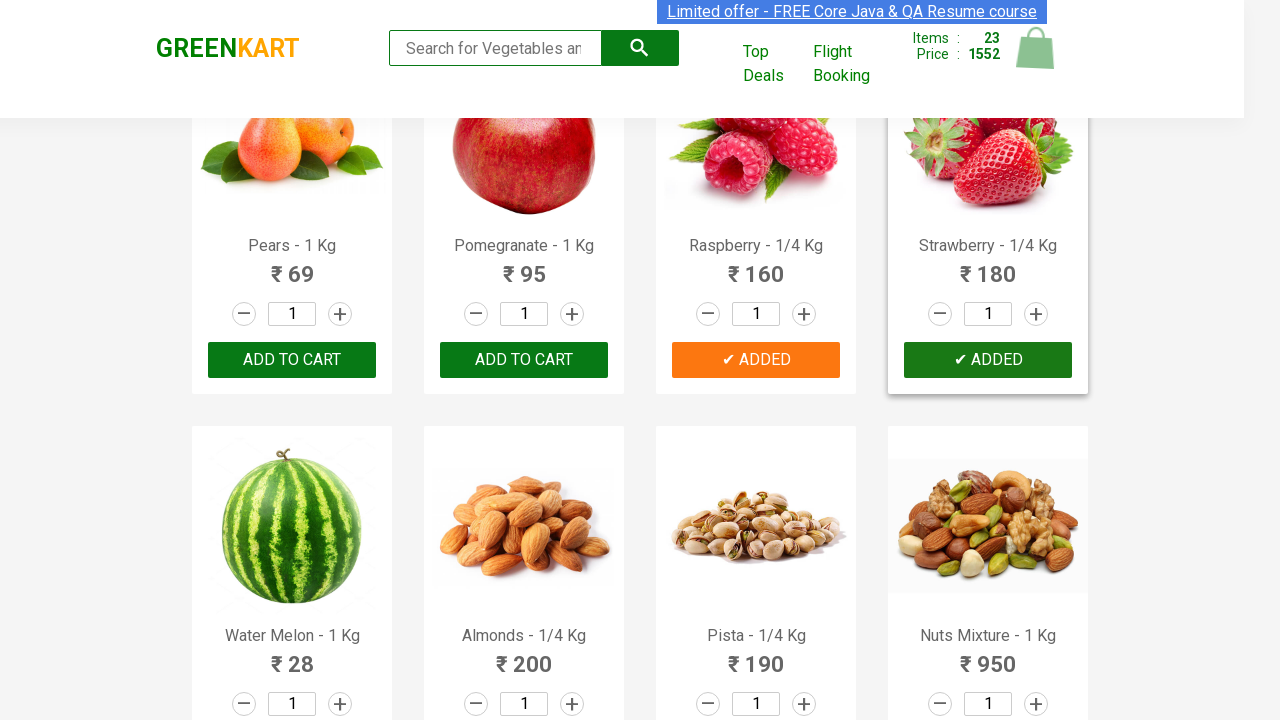

Waited 500ms for cart to update
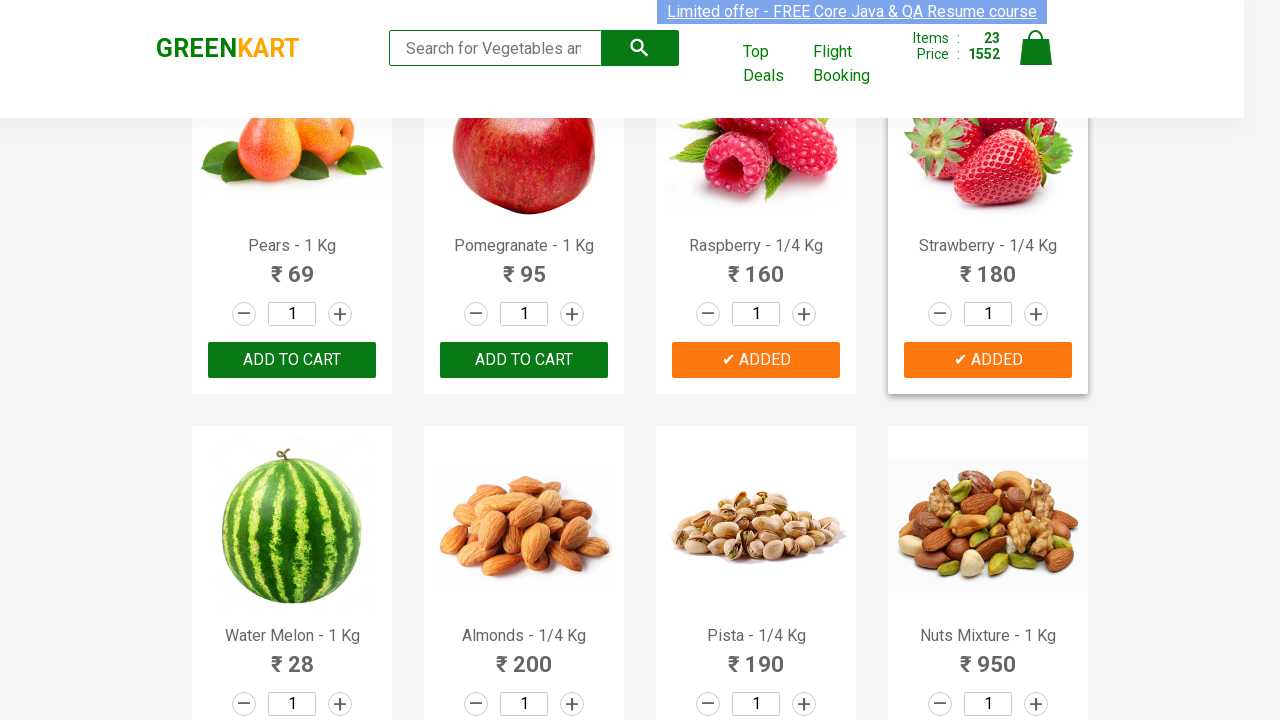

Retrieved product name text: 'Brocolli - 1 Kg'
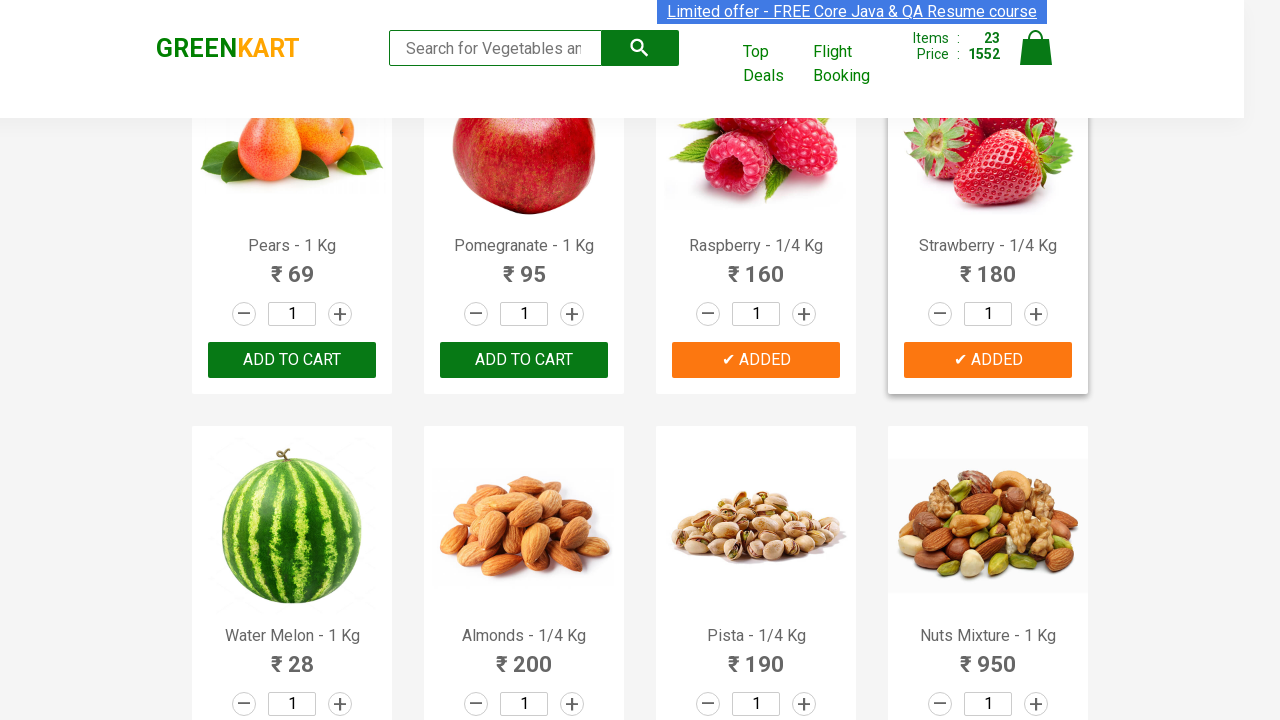

Cleaned product name to: 'Brocolli'
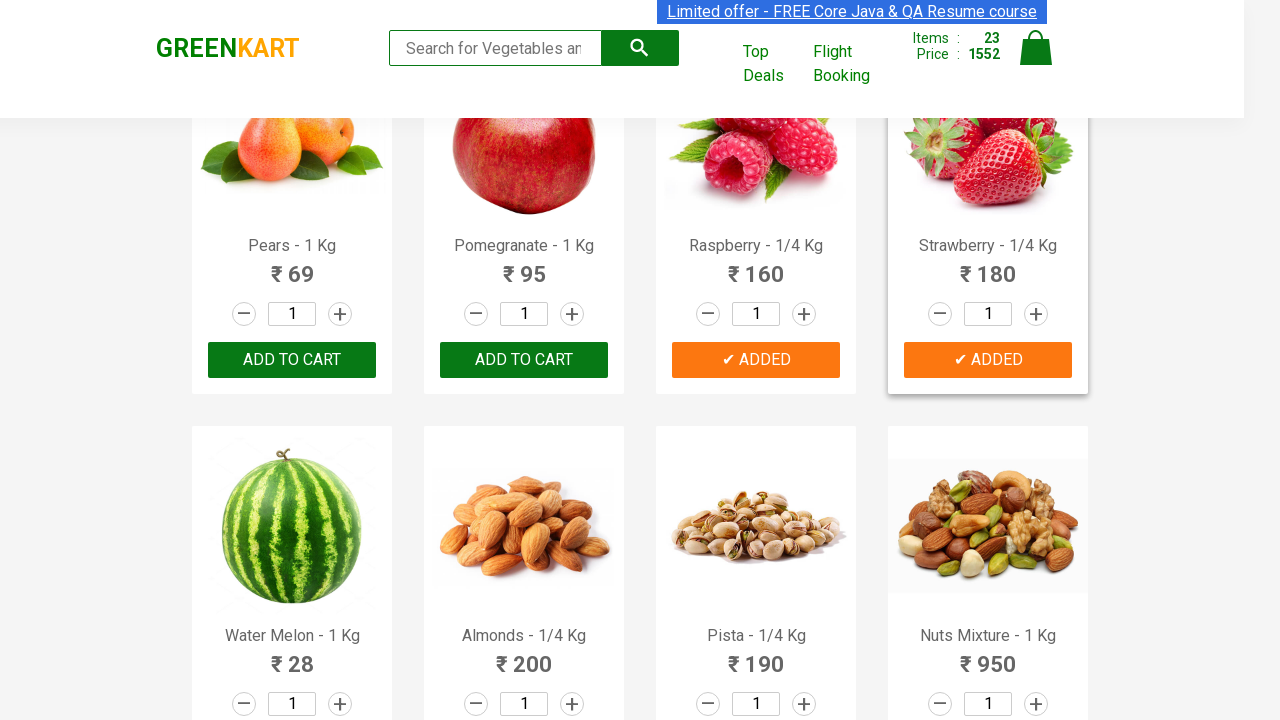

Retrieved all ADD TO CART buttons (found 29 buttons)
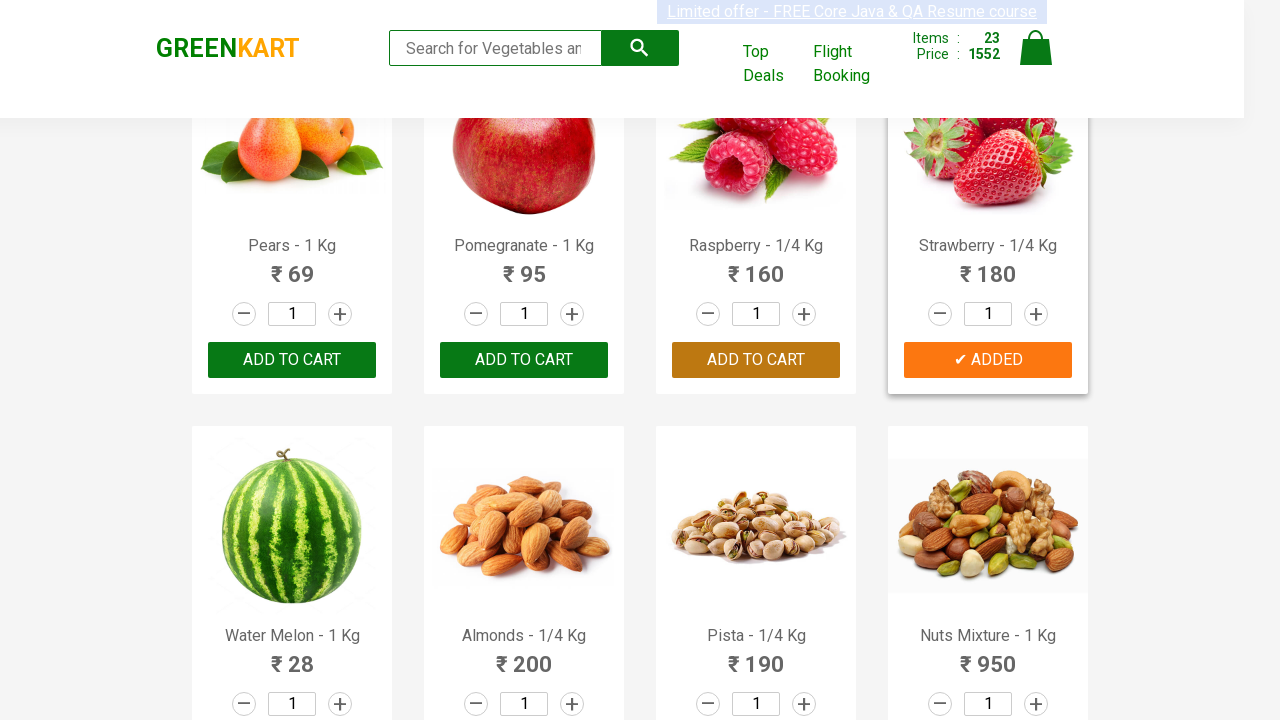

Clicked ADD TO CART button for 'Brocolli' at (292, 360) on xpath=//button[text()='ADD TO CART'] >> nth=23
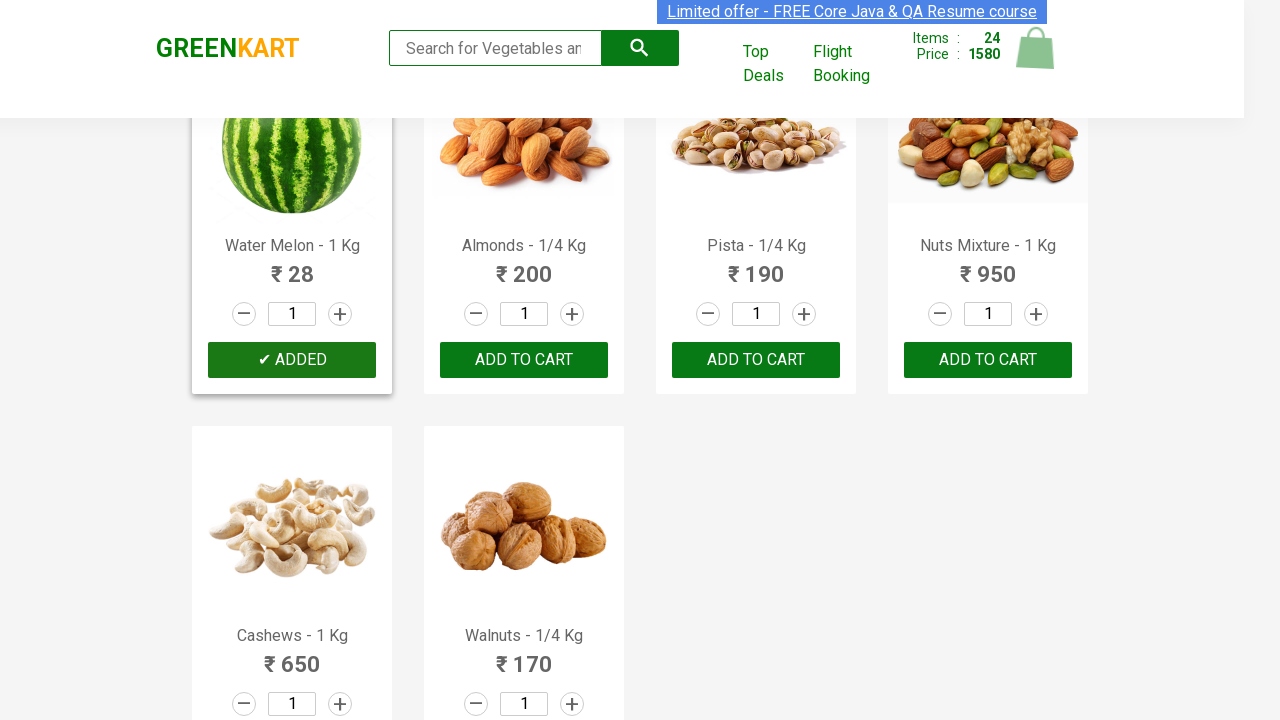

Waited 500ms for cart to update
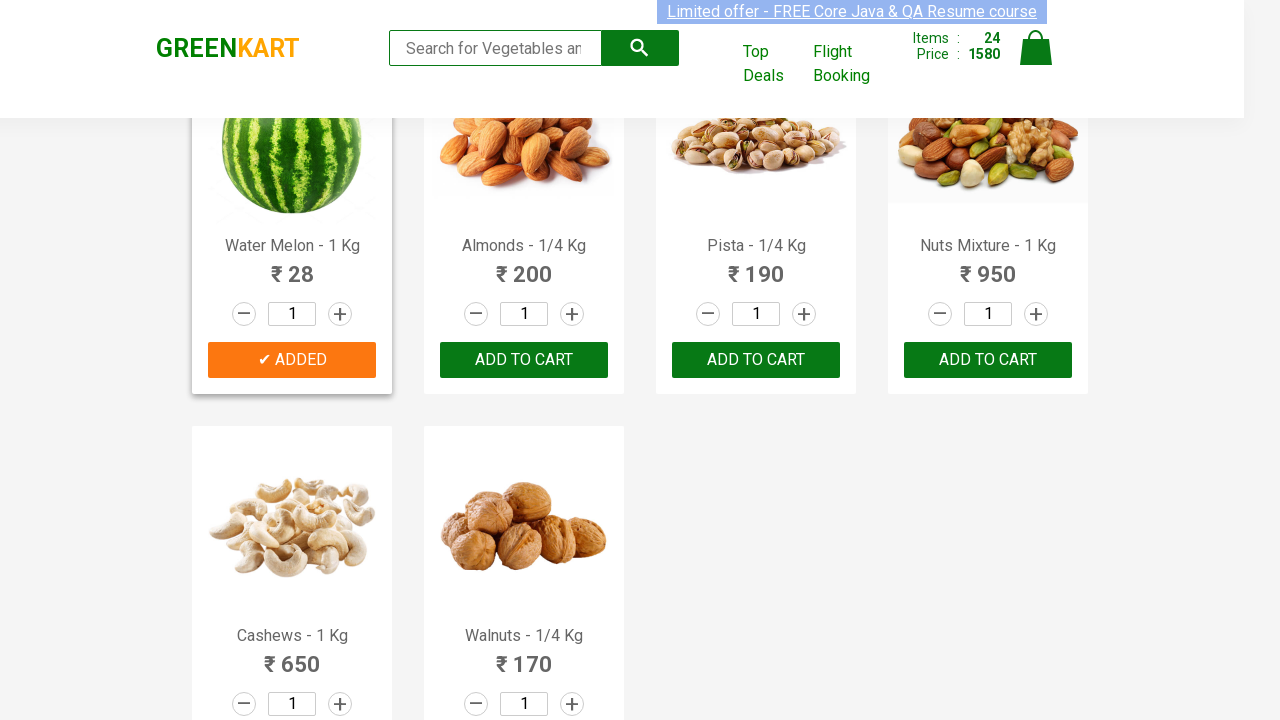

Retrieved product name text: 'Brocolli - 1 Kg'
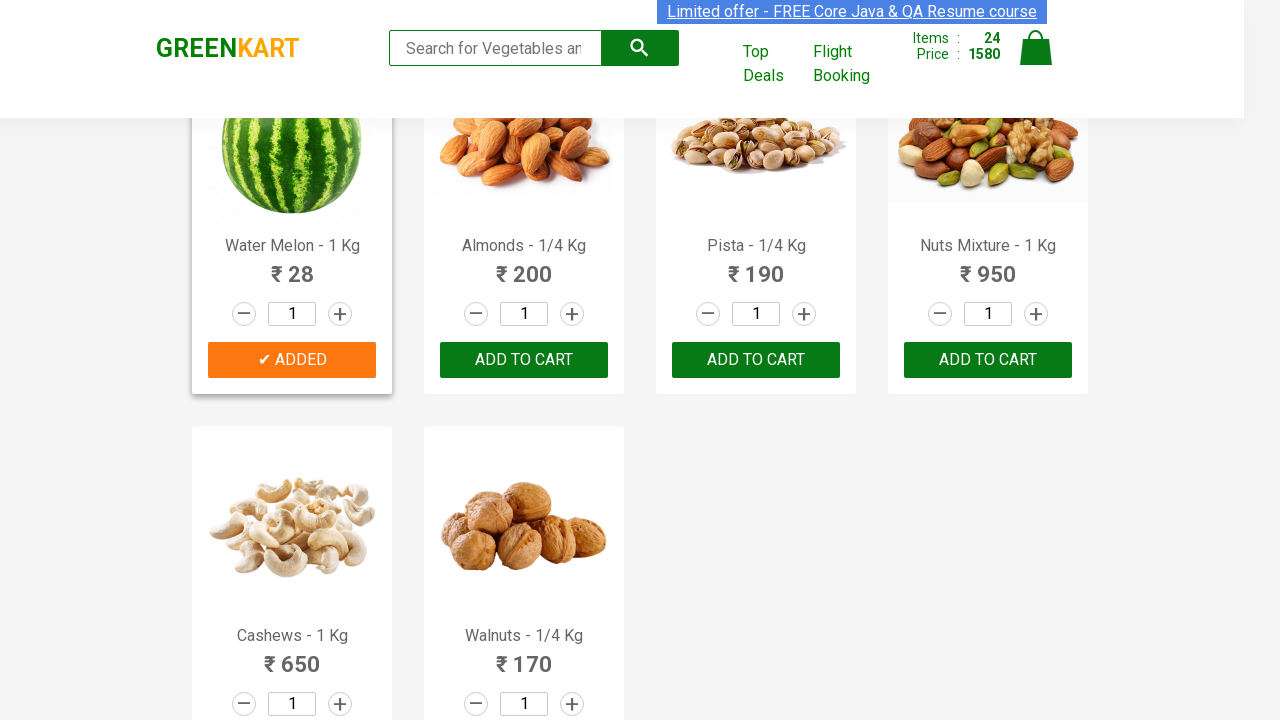

Cleaned product name to: 'Brocolli'
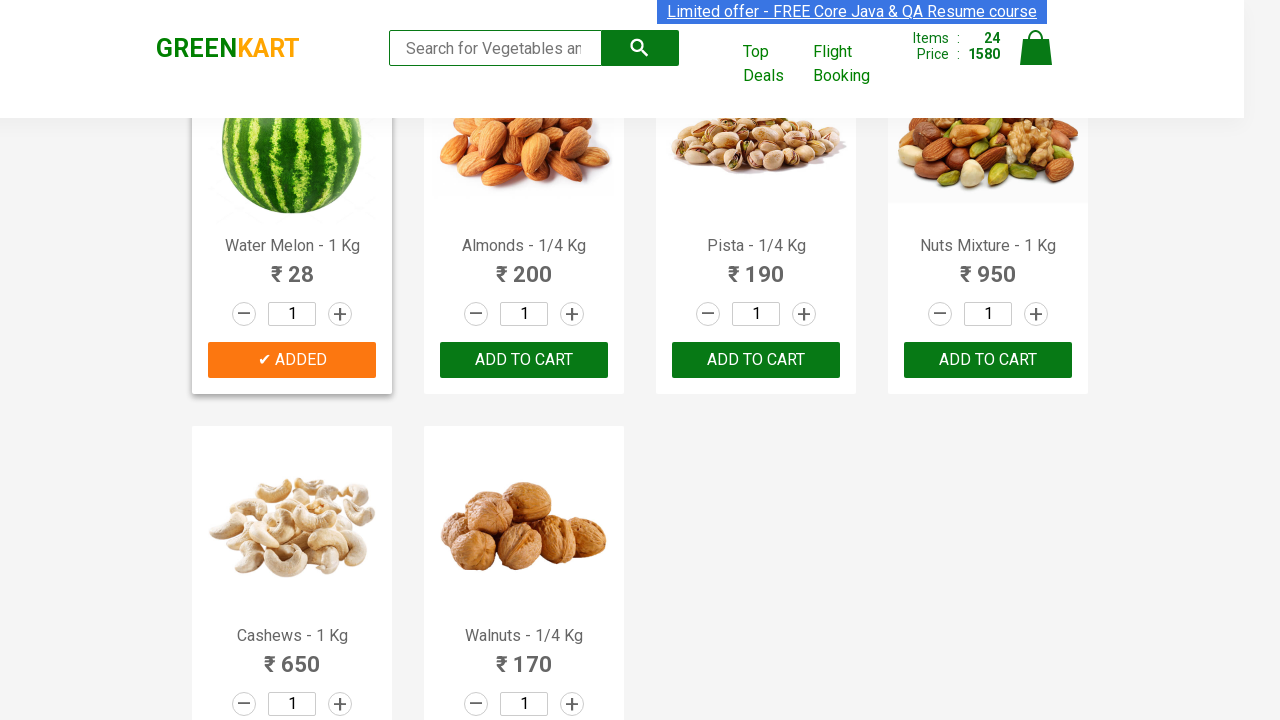

Retrieved all ADD TO CART buttons (found 28 buttons)
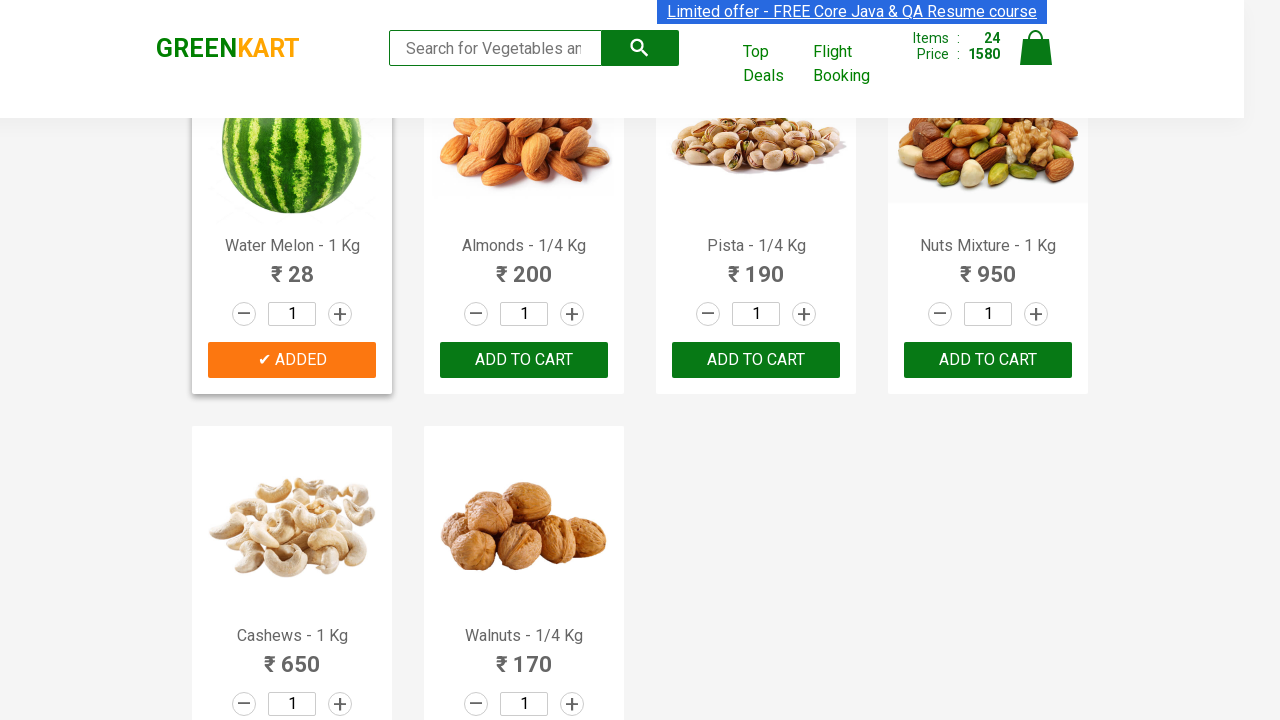

Clicked ADD TO CART button for 'Brocolli' at (524, 360) on xpath=//button[text()='ADD TO CART'] >> nth=24
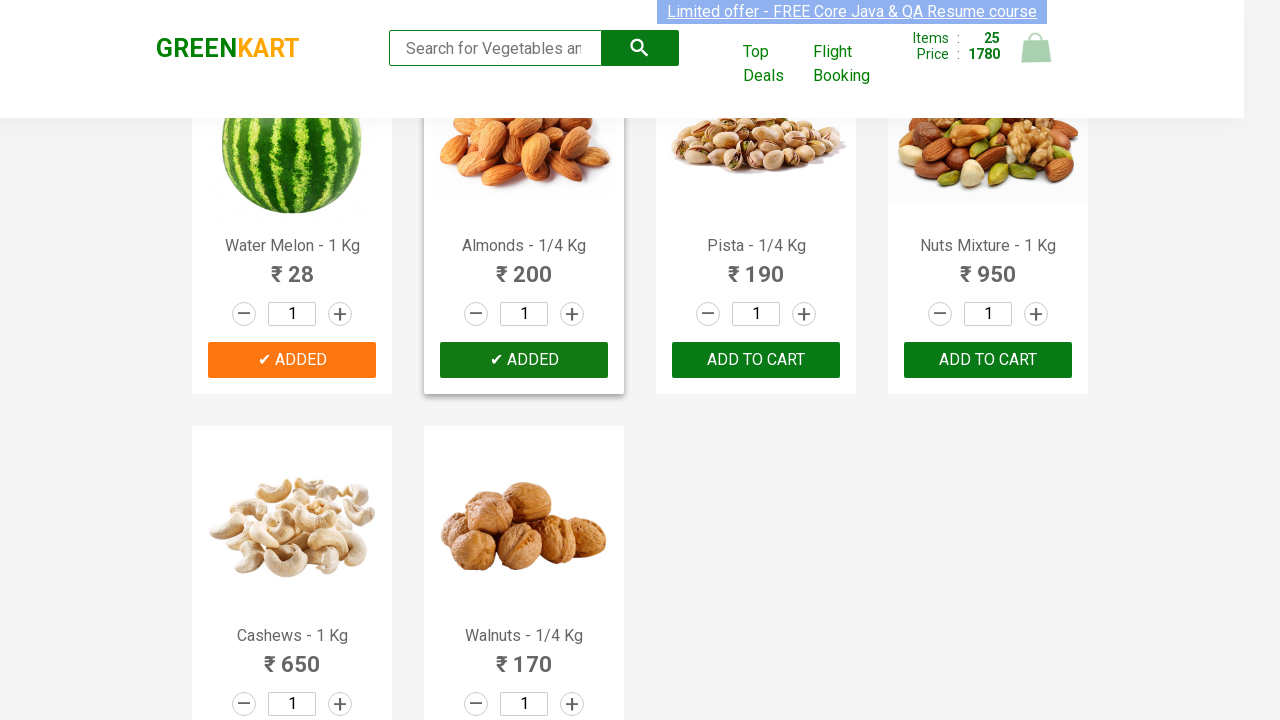

Waited 500ms for cart to update
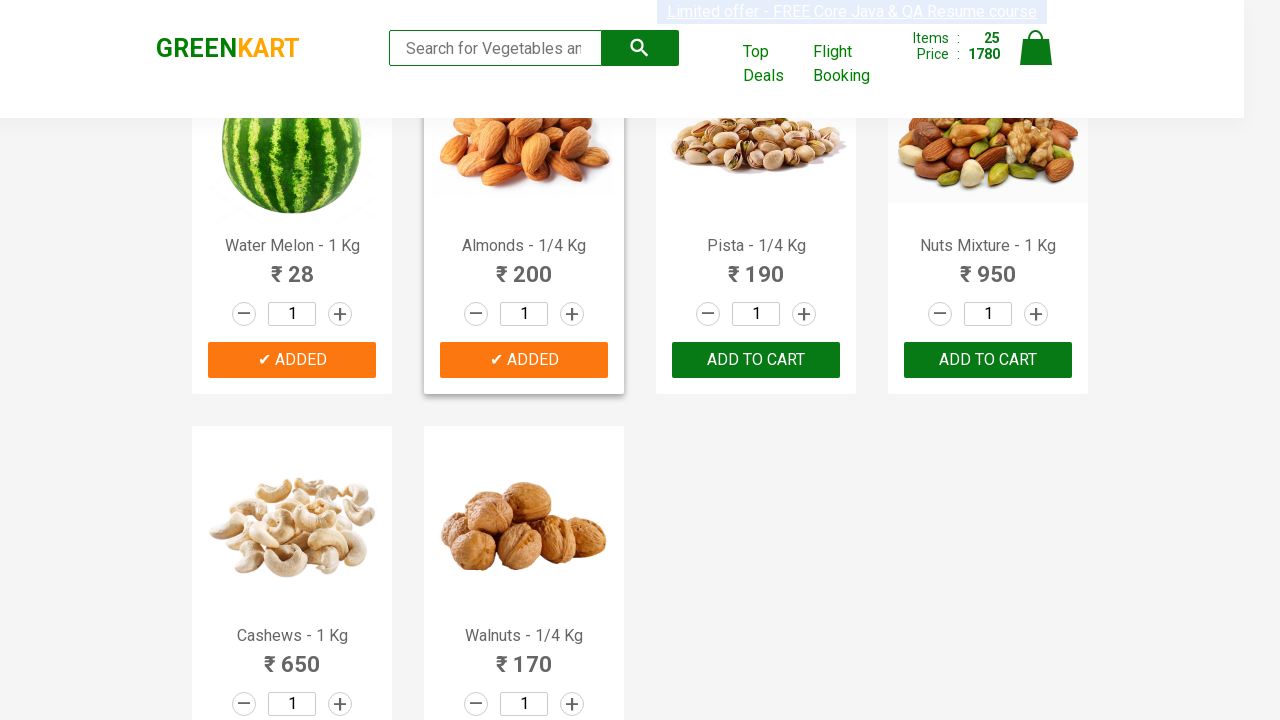

Retrieved product name text: 'Brocolli - 1 Kg'
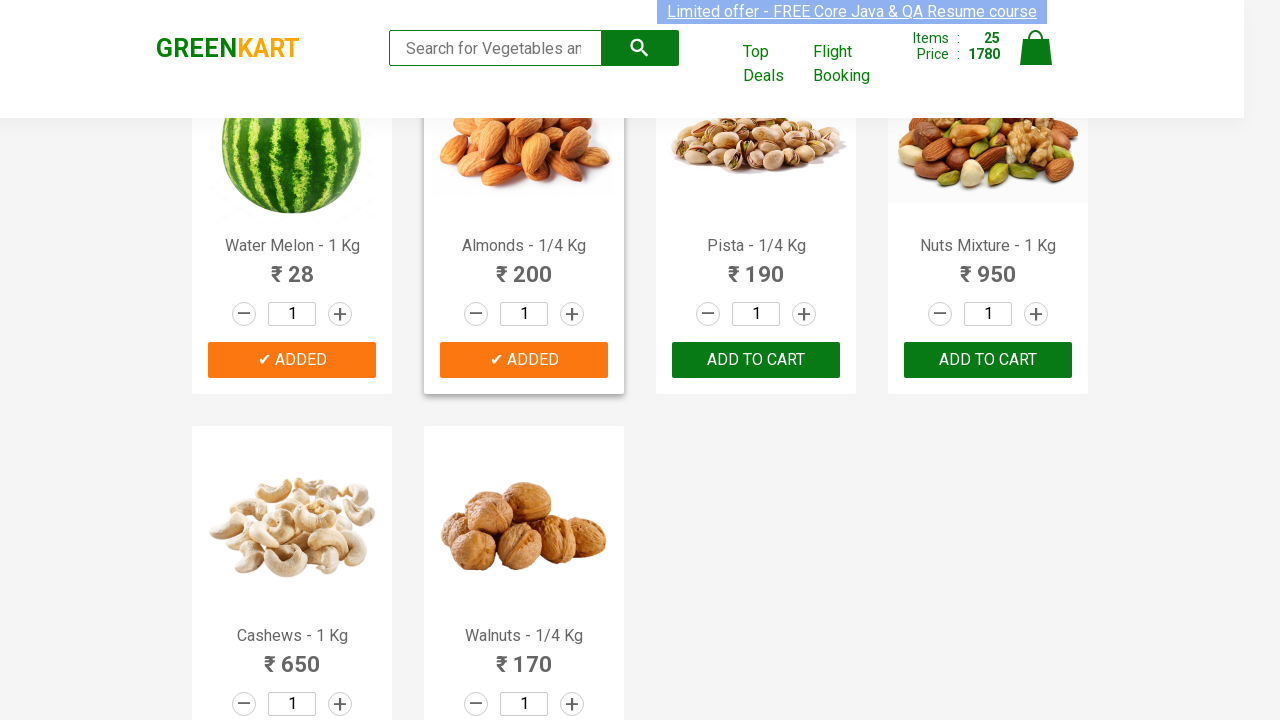

Cleaned product name to: 'Brocolli'
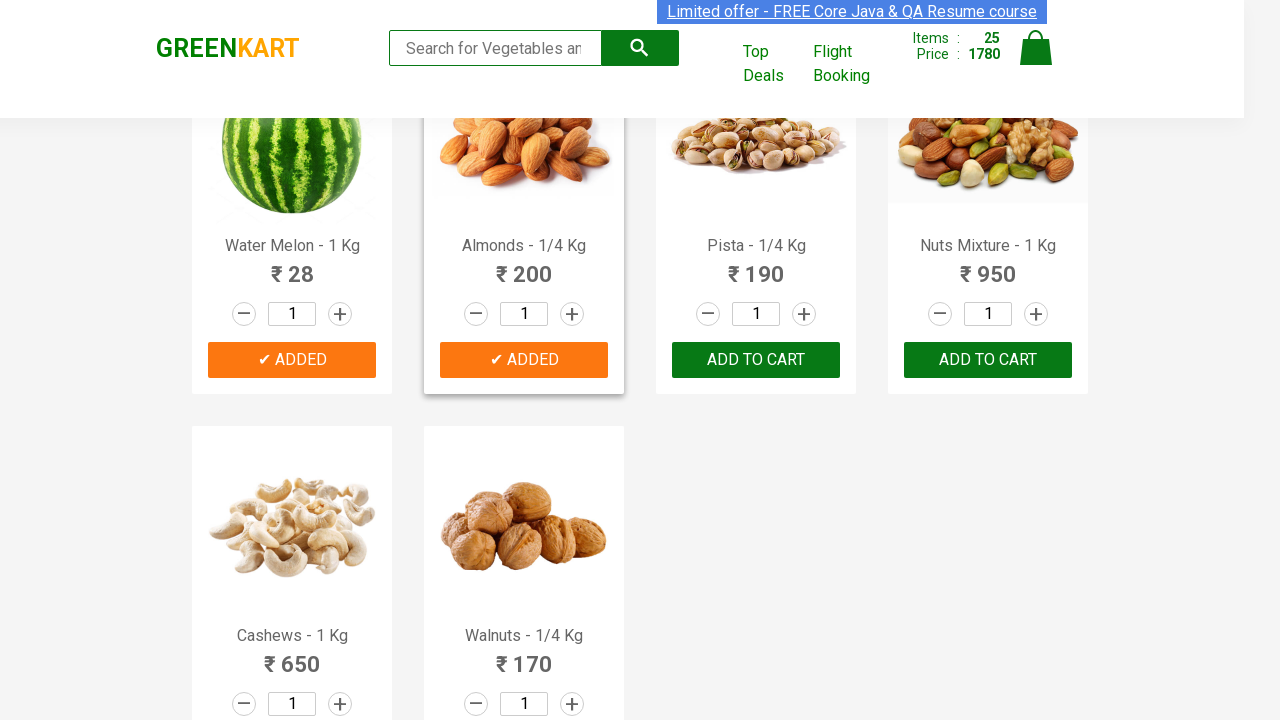

Retrieved all ADD TO CART buttons (found 28 buttons)
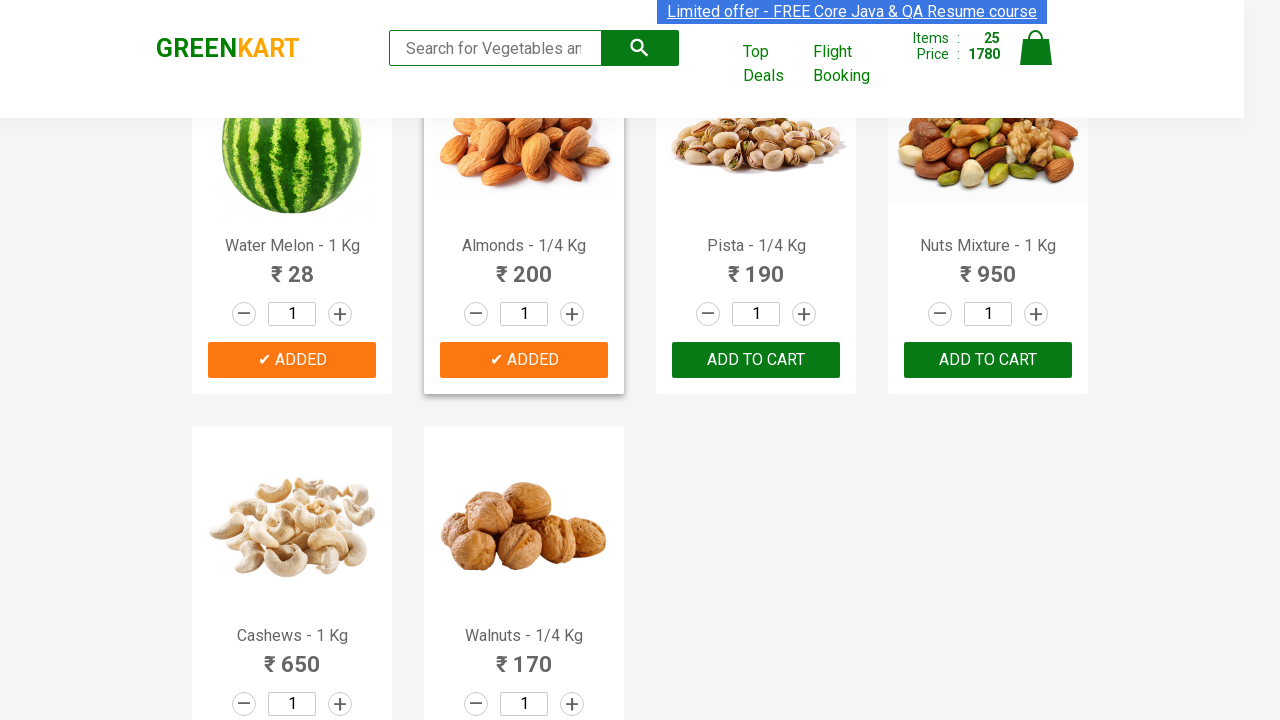

Clicked ADD TO CART button for 'Brocolli' at (988, 360) on xpath=//button[text()='ADD TO CART'] >> nth=25
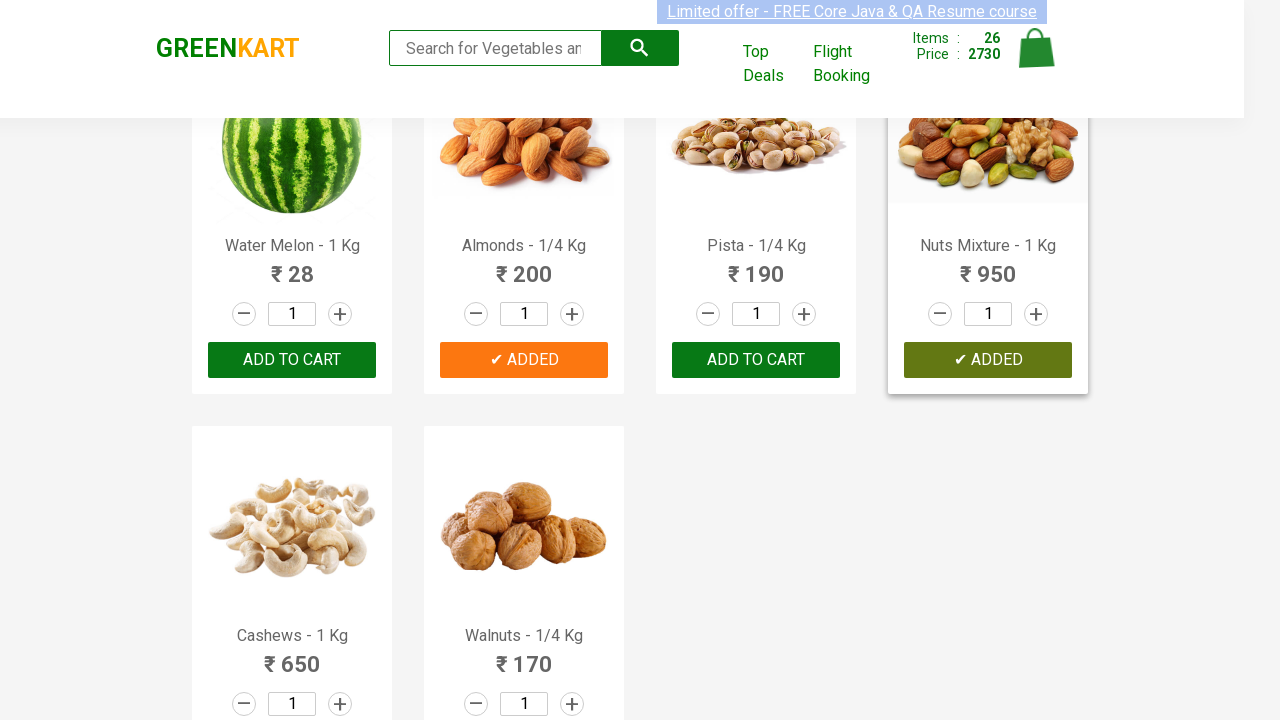

Waited 500ms for cart to update
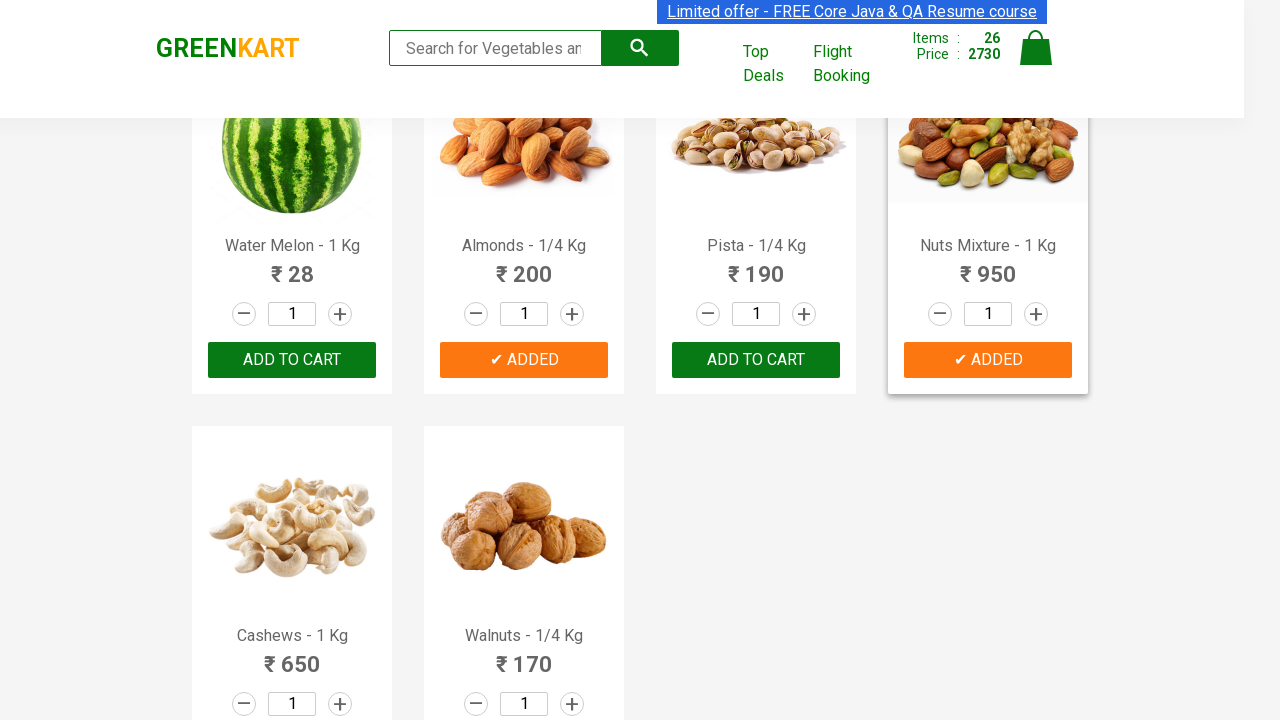

Retrieved product name text: 'Brocolli - 1 Kg'
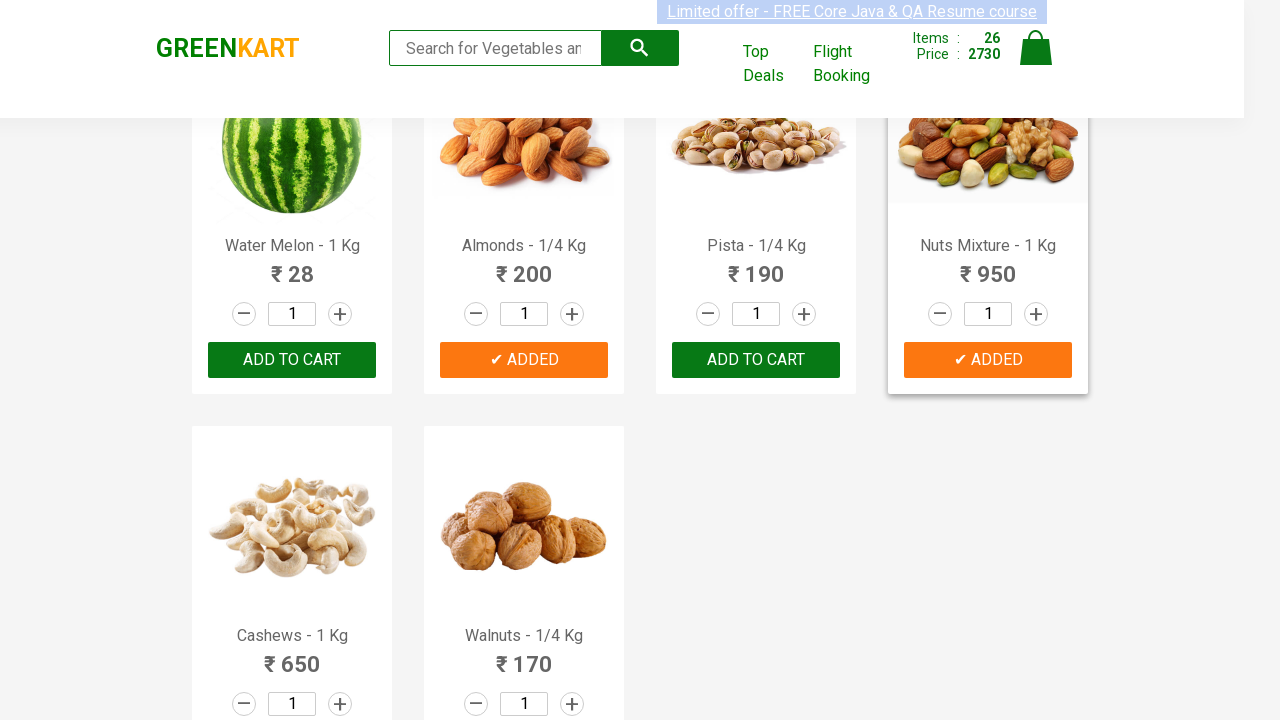

Cleaned product name to: 'Brocolli'
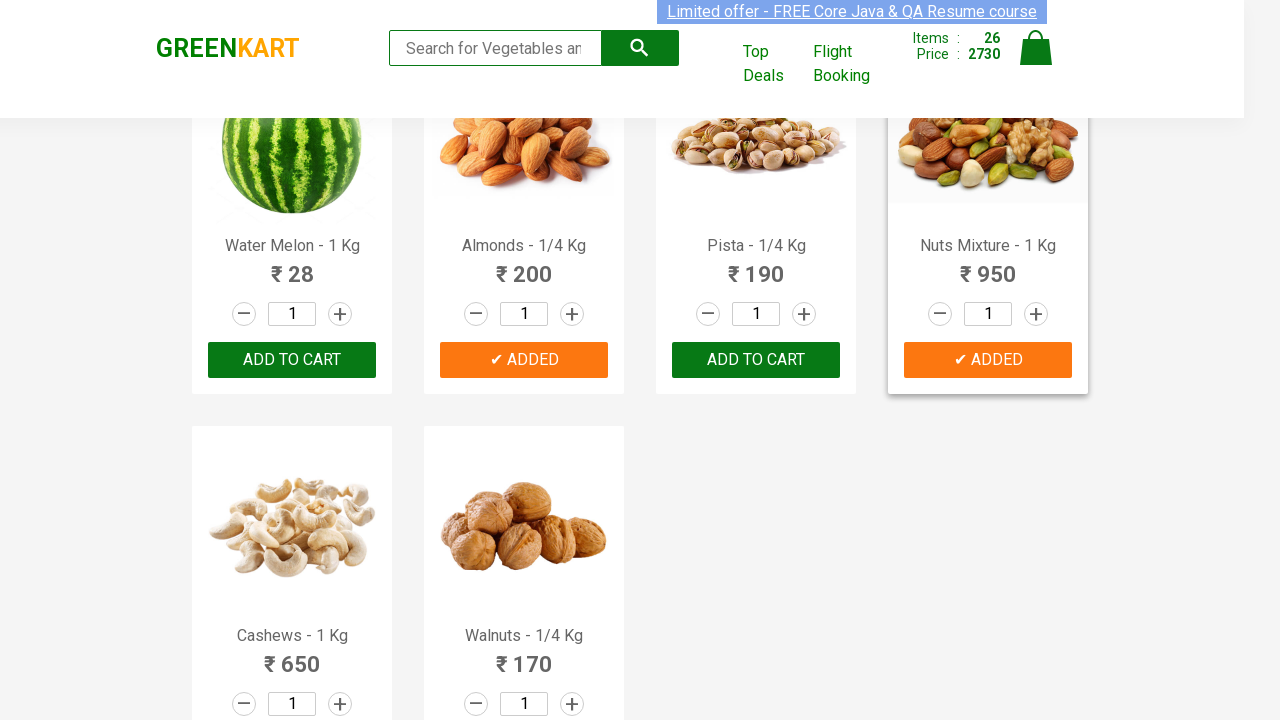

Retrieved all ADD TO CART buttons (found 28 buttons)
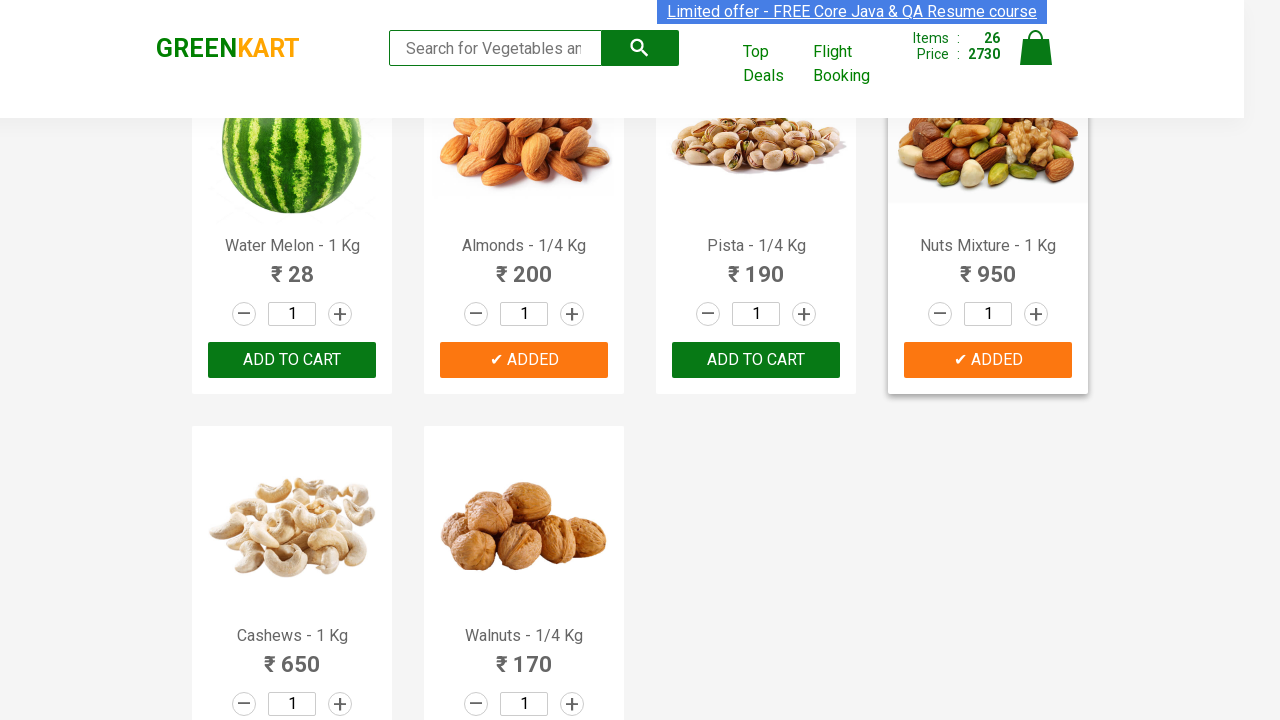

Clicked ADD TO CART button for 'Brocolli' at (756, 360) on xpath=//button[text()='ADD TO CART'] >> nth=26
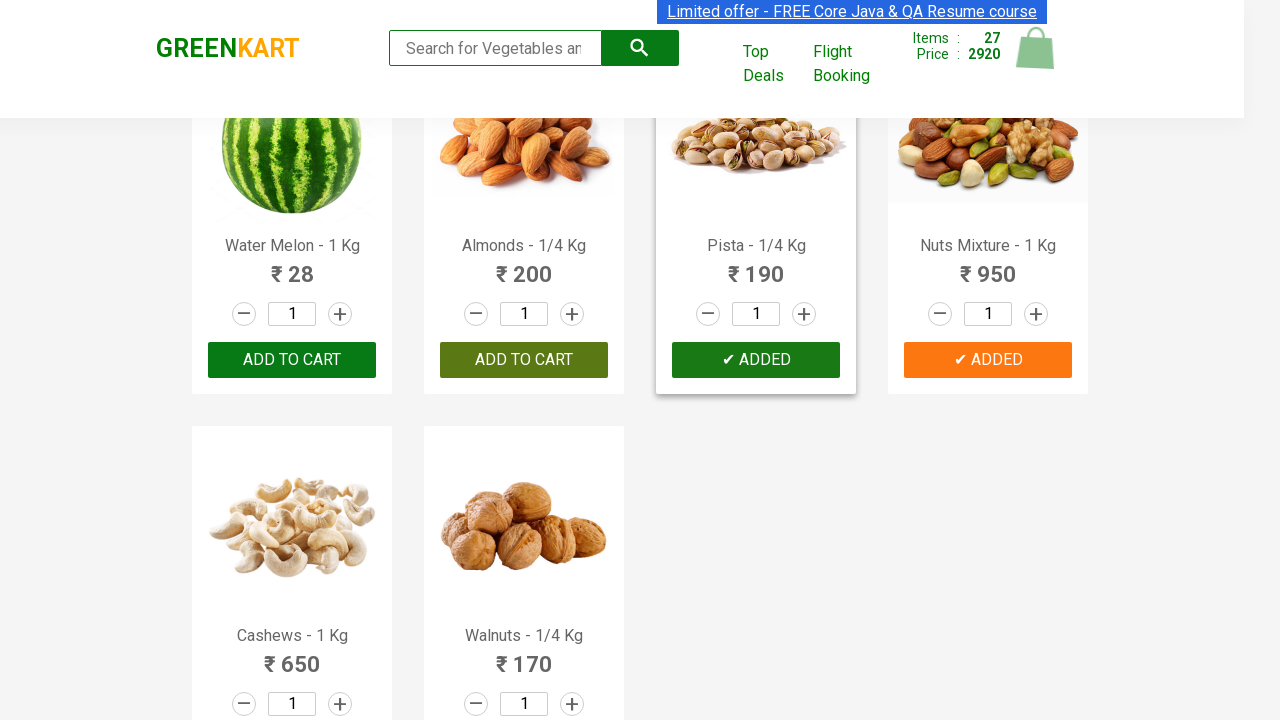

Waited 500ms for cart to update
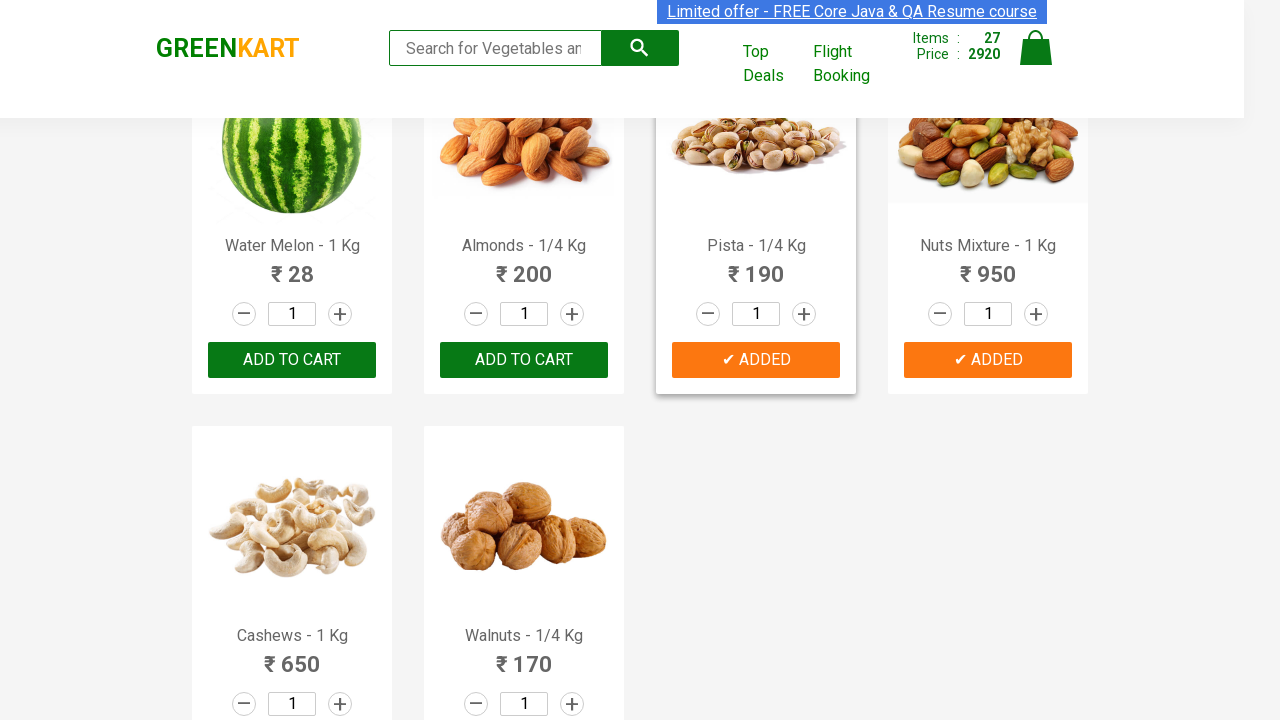

Retrieved product name text: 'Brocolli - 1 Kg'
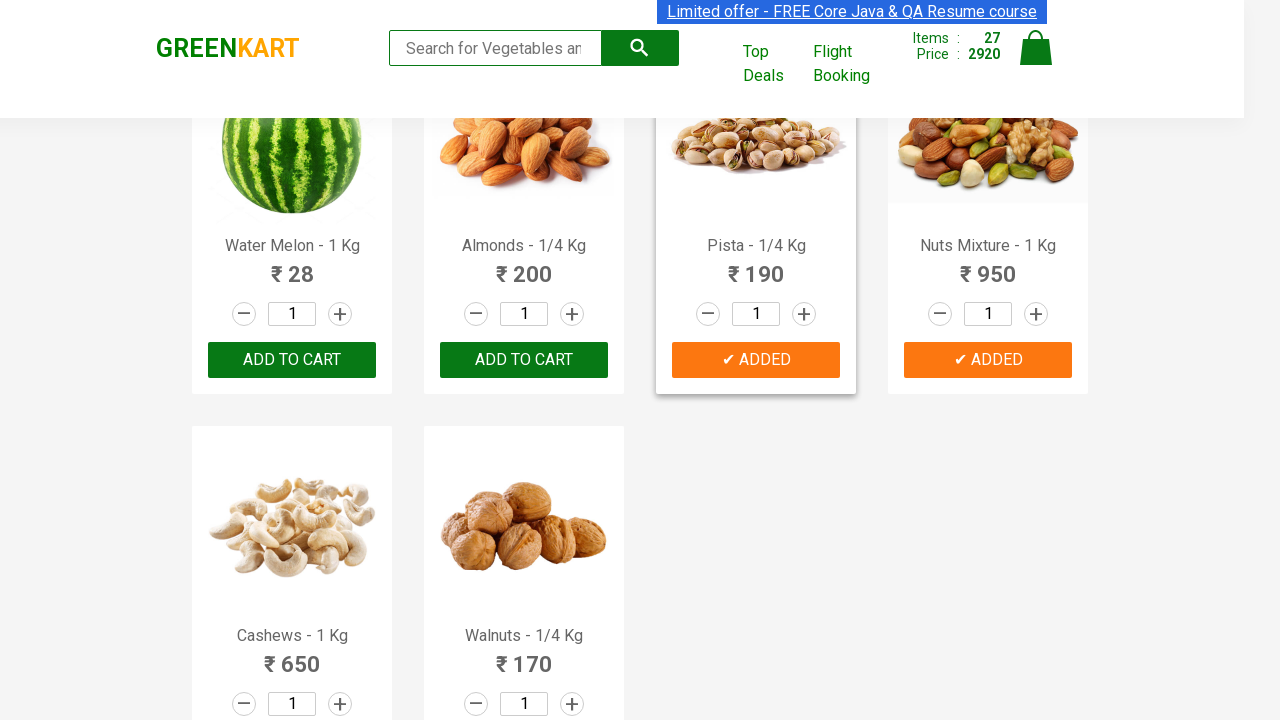

Cleaned product name to: 'Brocolli'
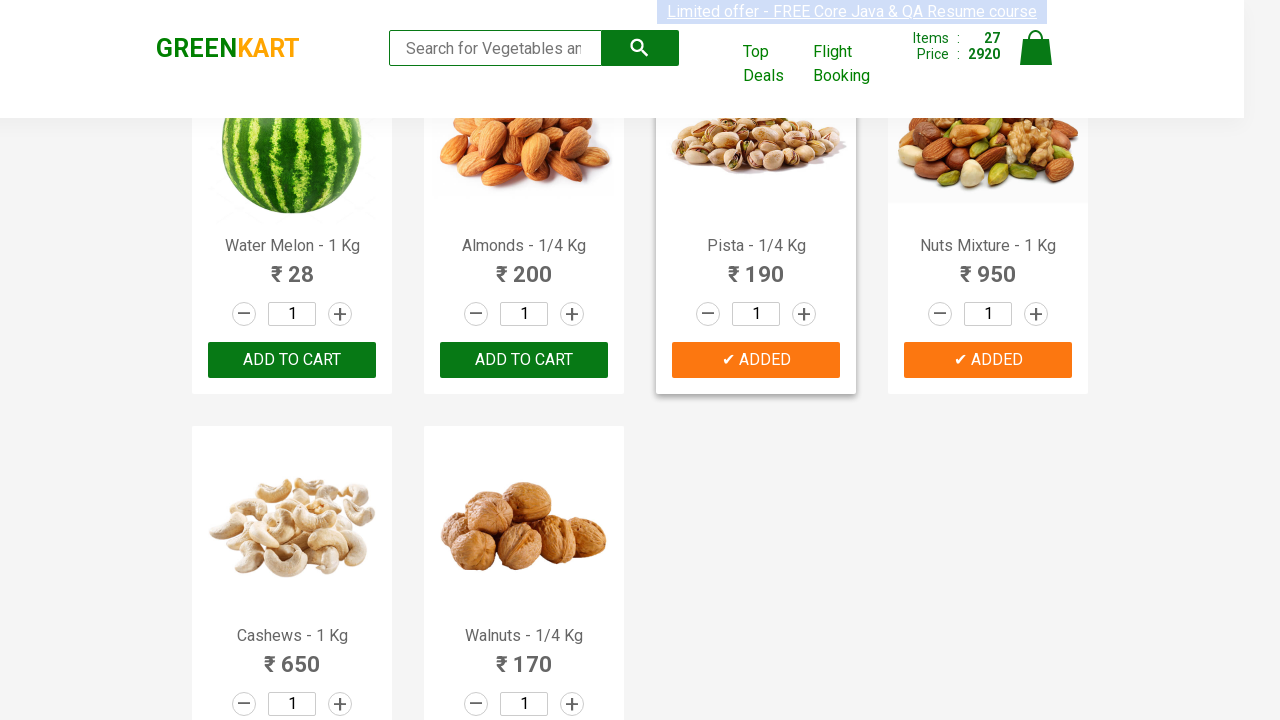

Retrieved all ADD TO CART buttons (found 28 buttons)
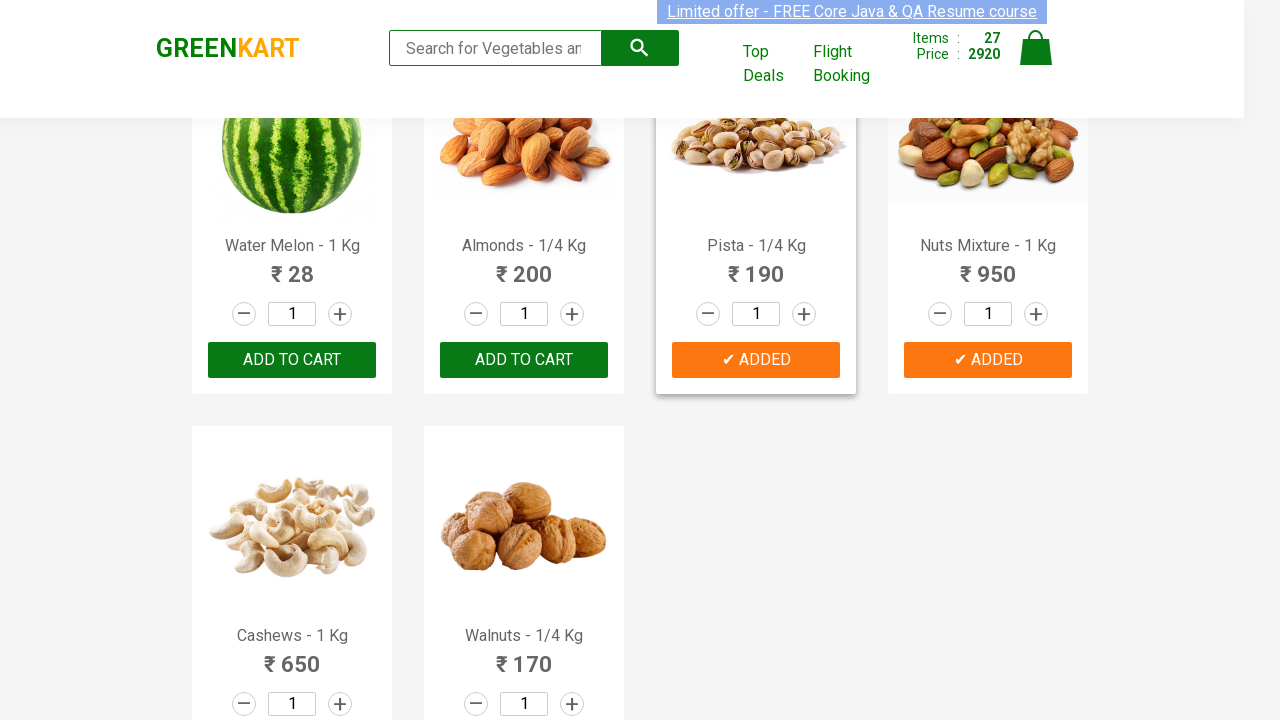

Clicked ADD TO CART button for 'Brocolli' at (292, 569) on xpath=//button[text()='ADD TO CART'] >> nth=27
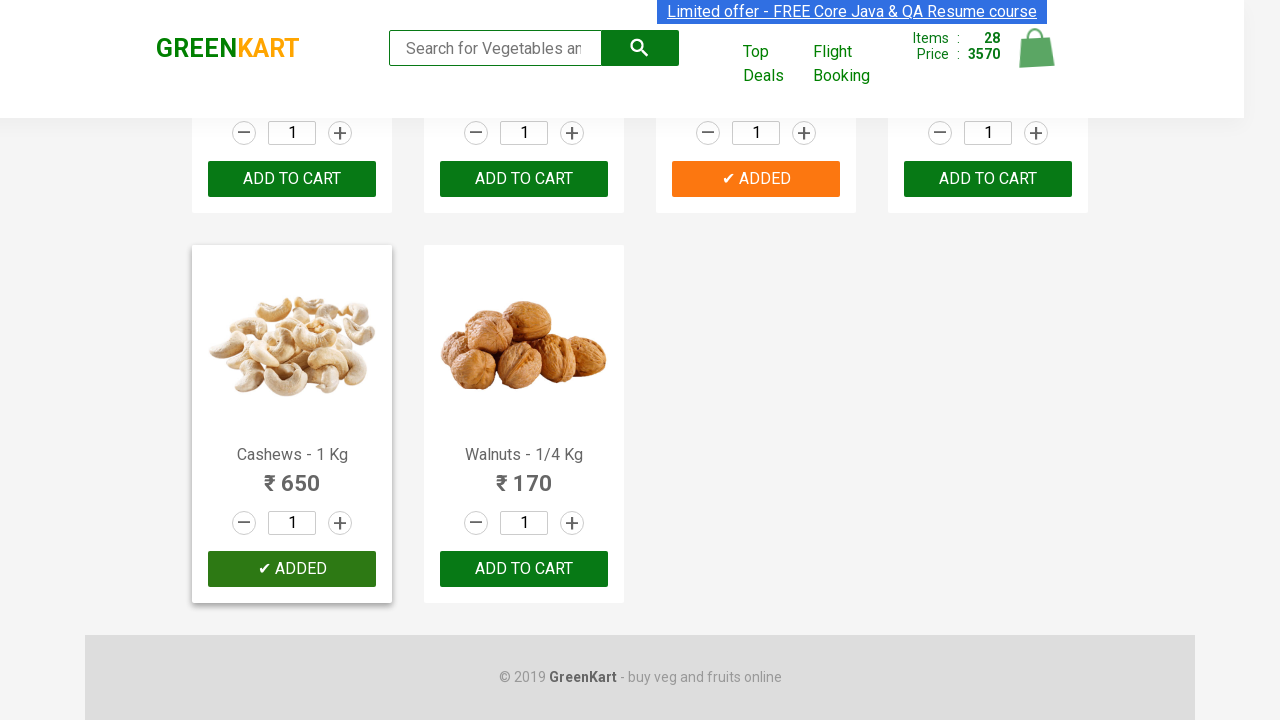

Waited 500ms for cart to update
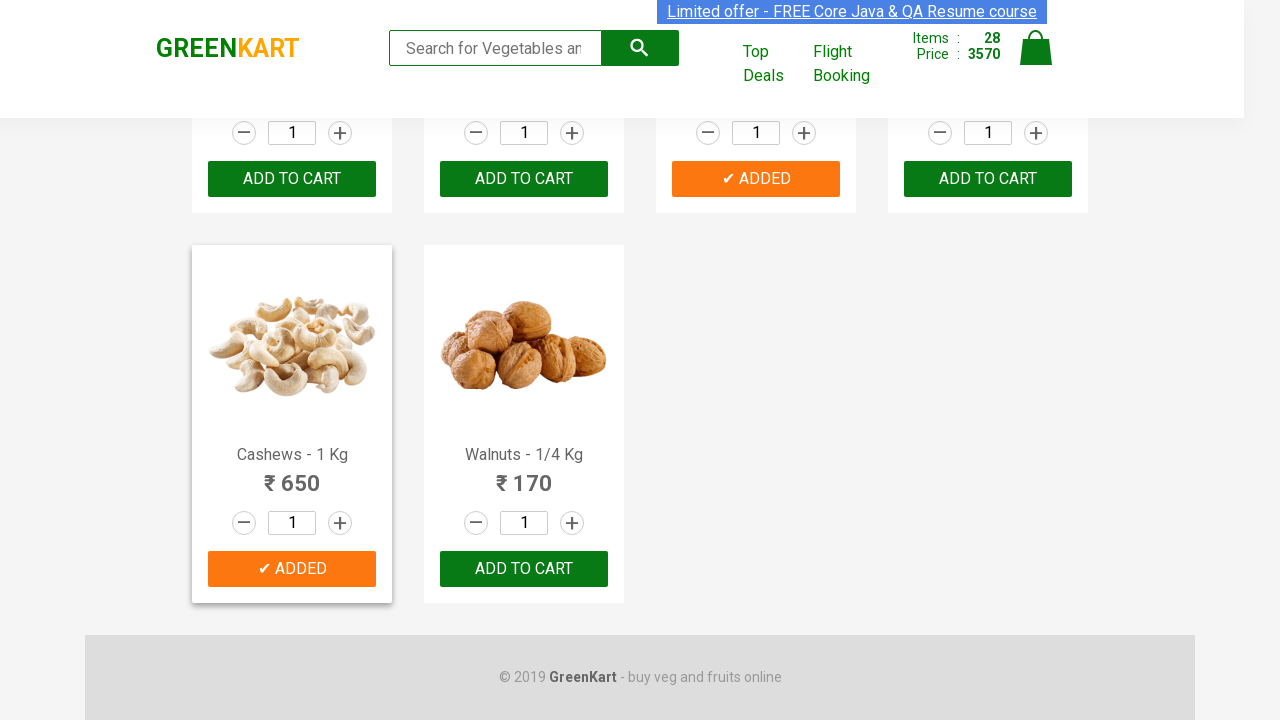

Retrieved product name text: 'Brocolli - 1 Kg'
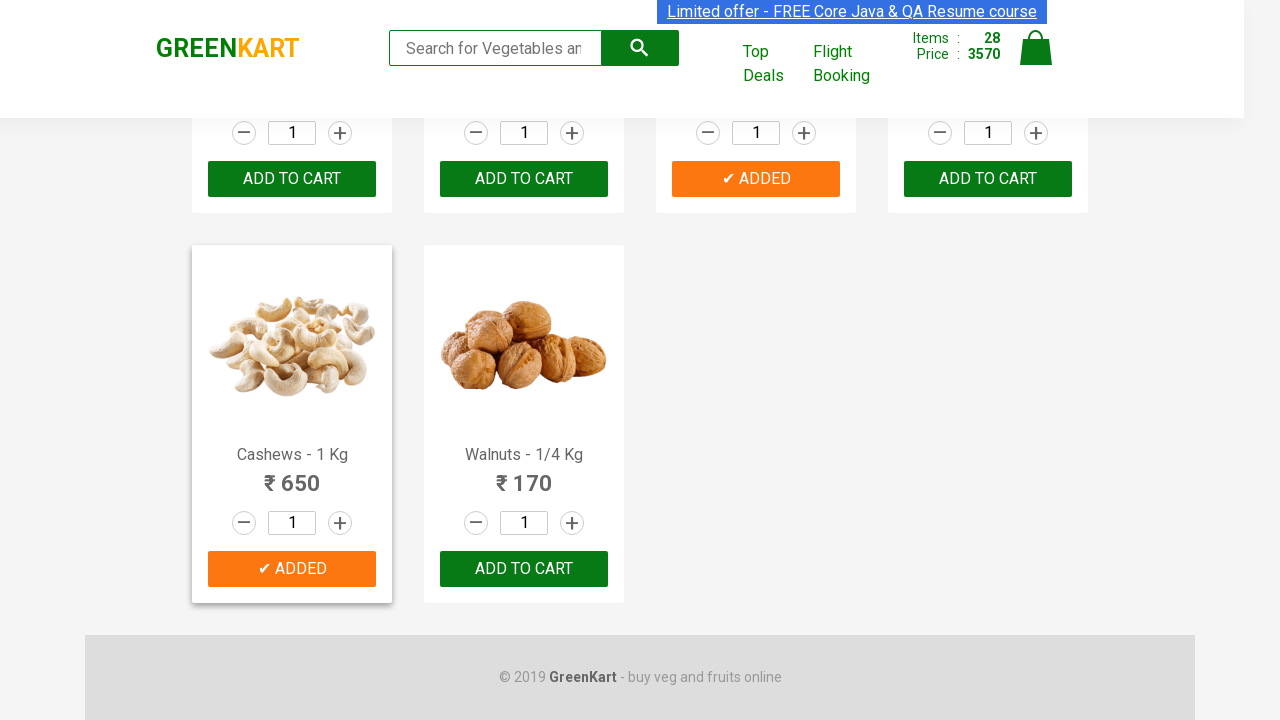

Cleaned product name to: 'Brocolli'
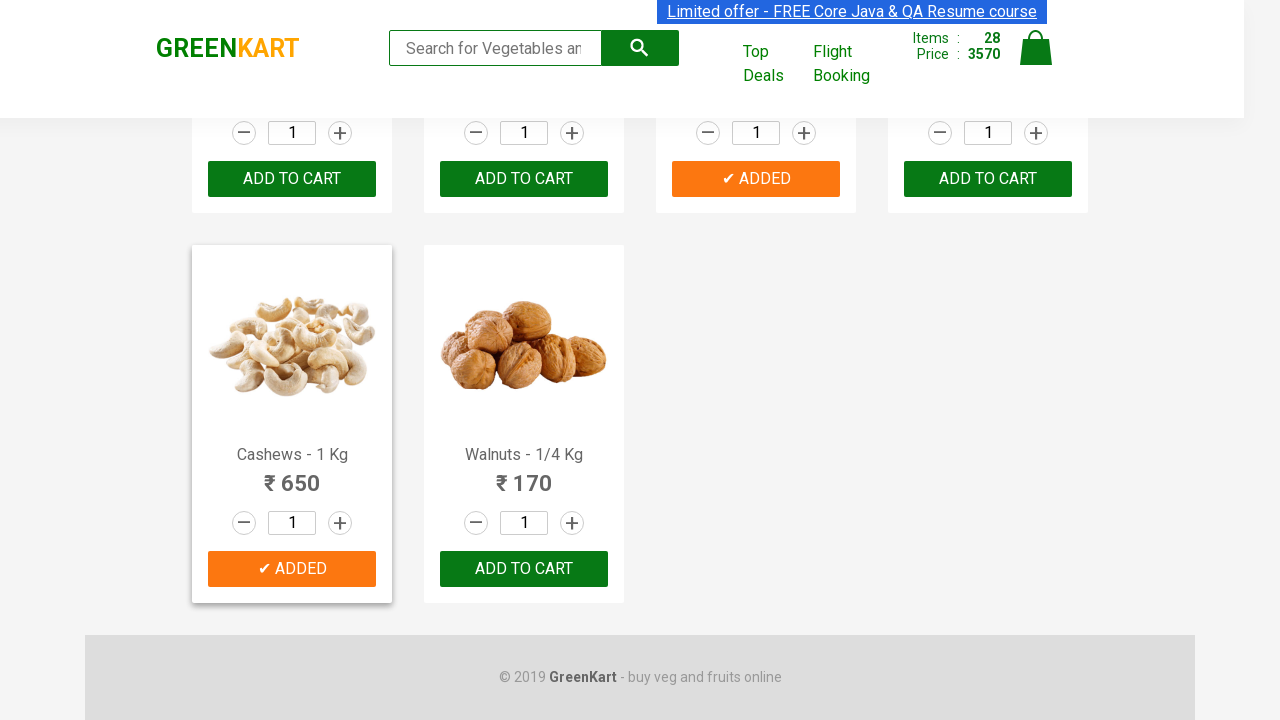

Retrieved all ADD TO CART buttons (found 28 buttons)
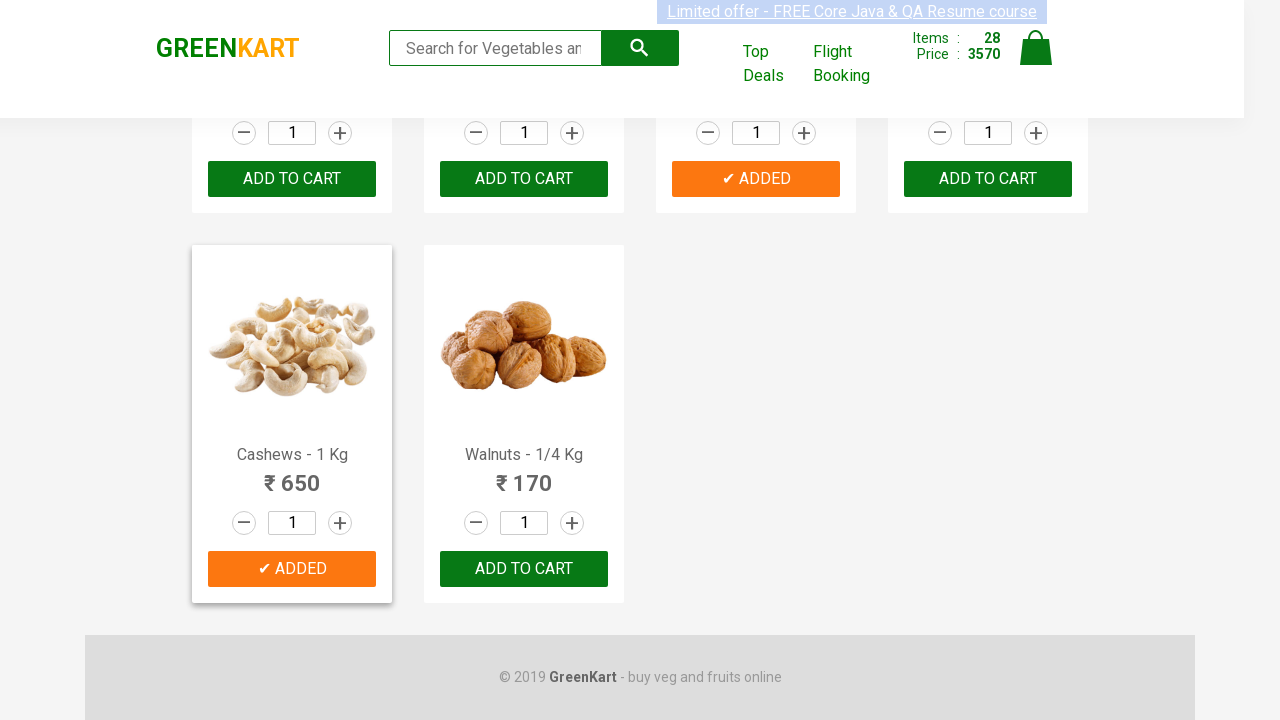

Retrieved product name text: 'Cauliflower - 1 Kg'
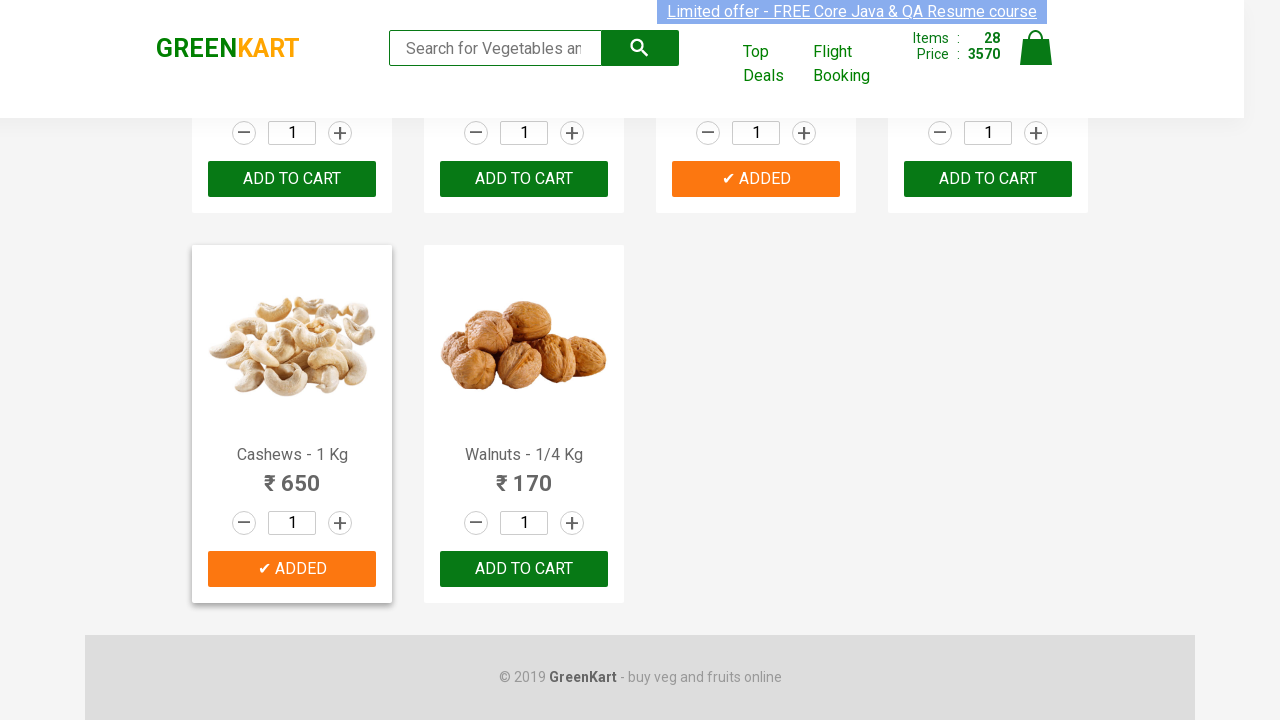

Cleaned product name to: 'Cauliflower'
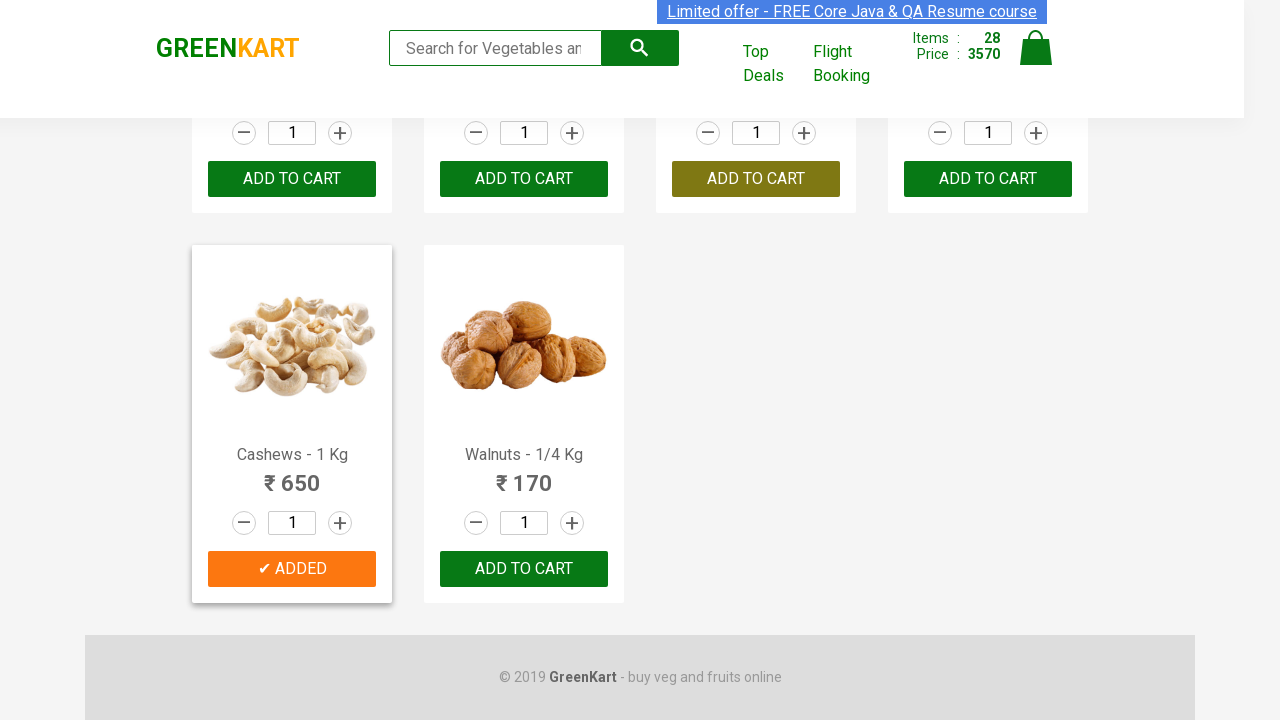

Retrieved product name text: 'Cucumber - 1 Kg'
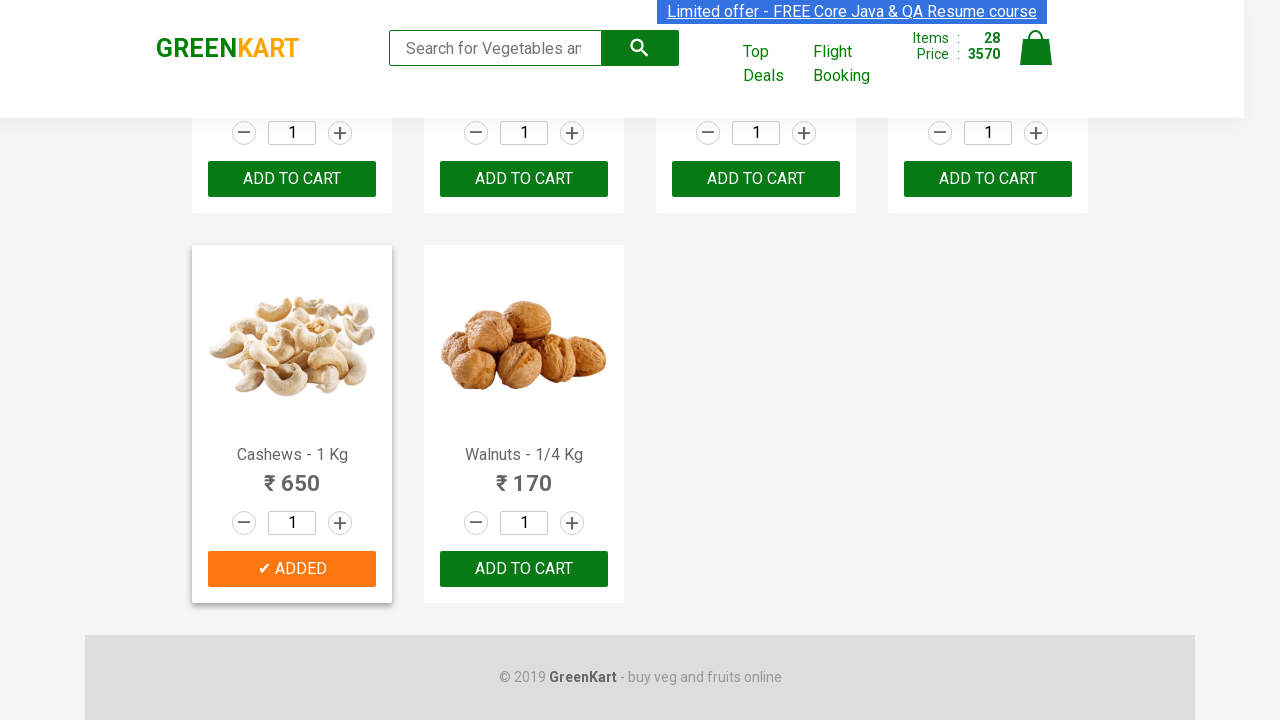

Cleaned product name to: 'Cucumber'
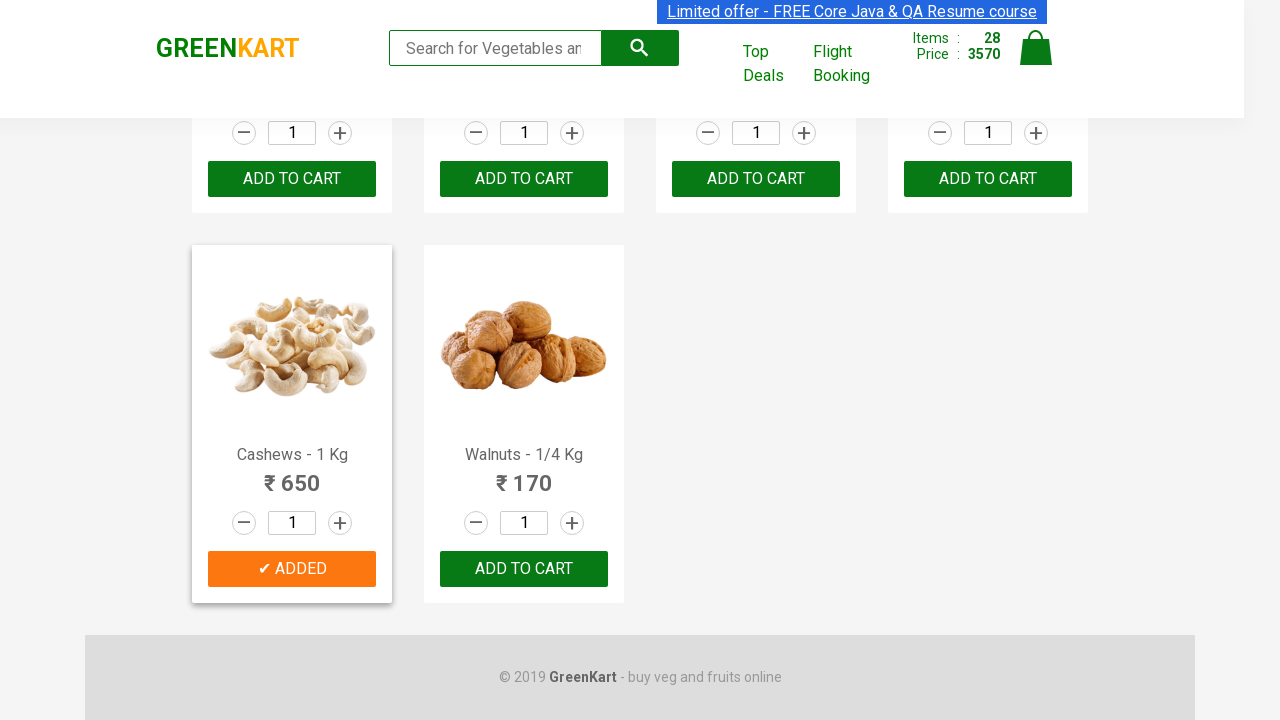

Retrieved all ADD TO CART buttons (found 29 buttons)
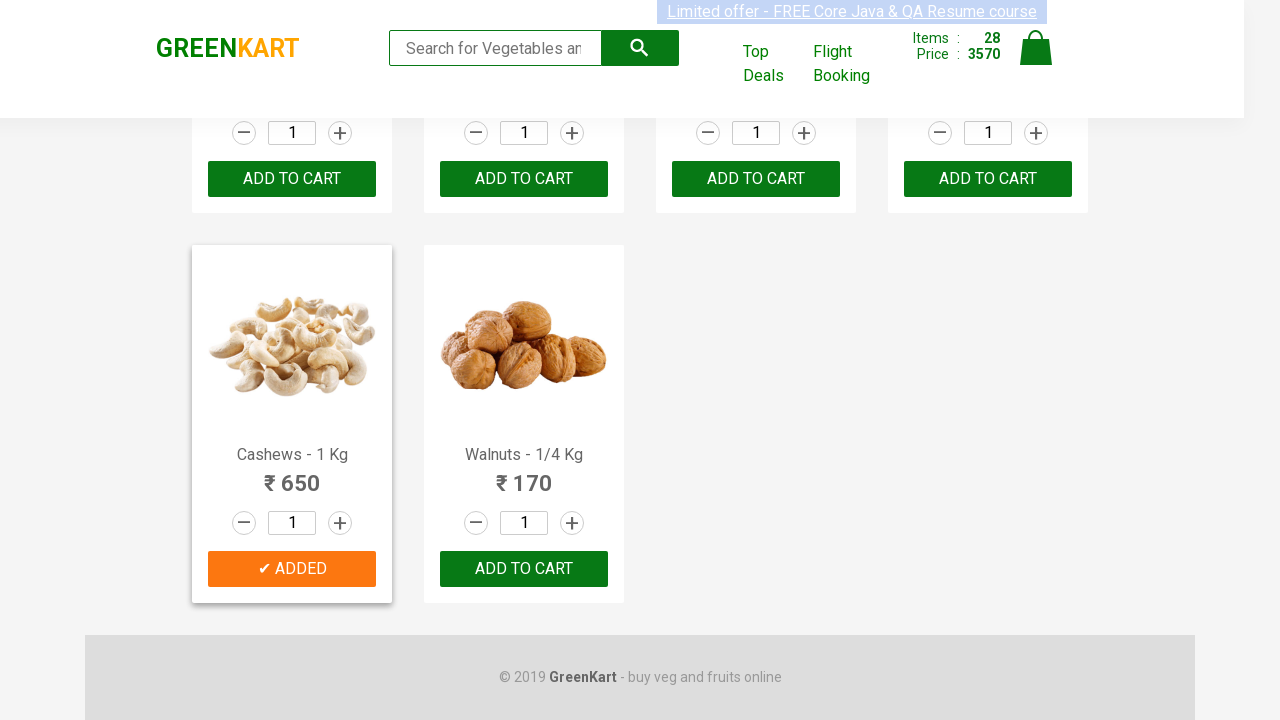

Retrieved product name text: 'Beetroot - 1 Kg'
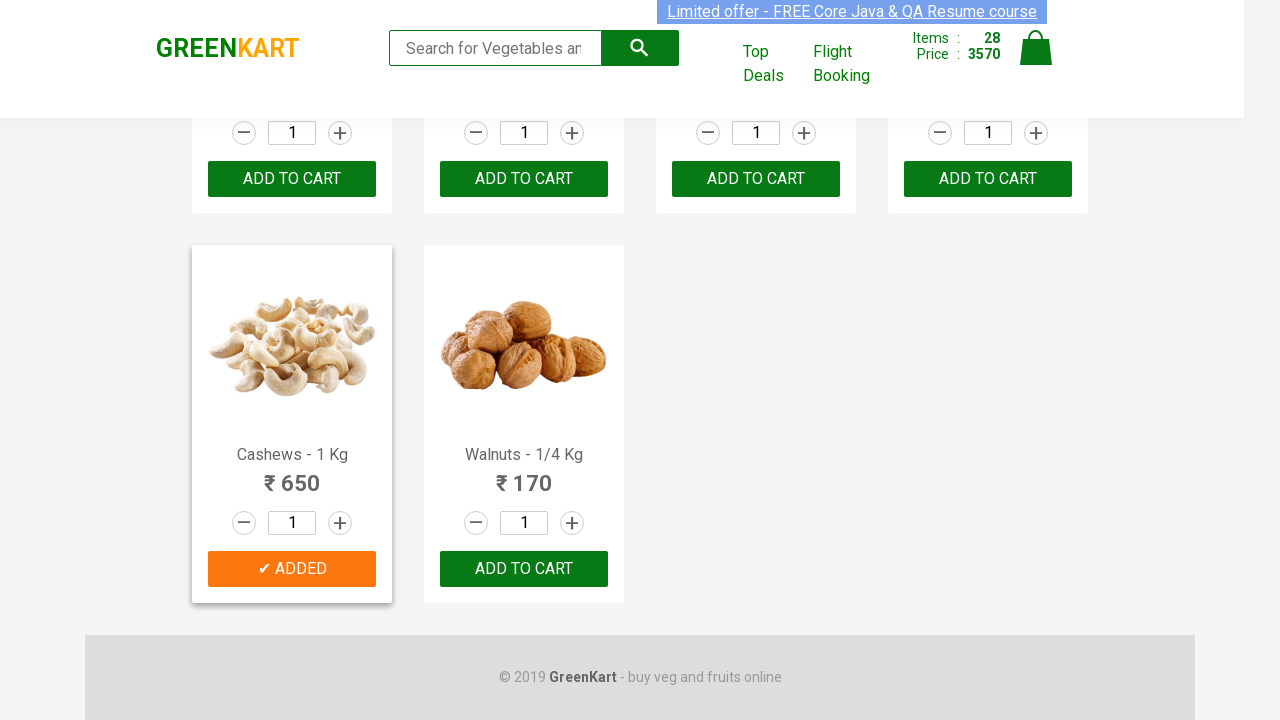

Cleaned product name to: 'Beetroot'
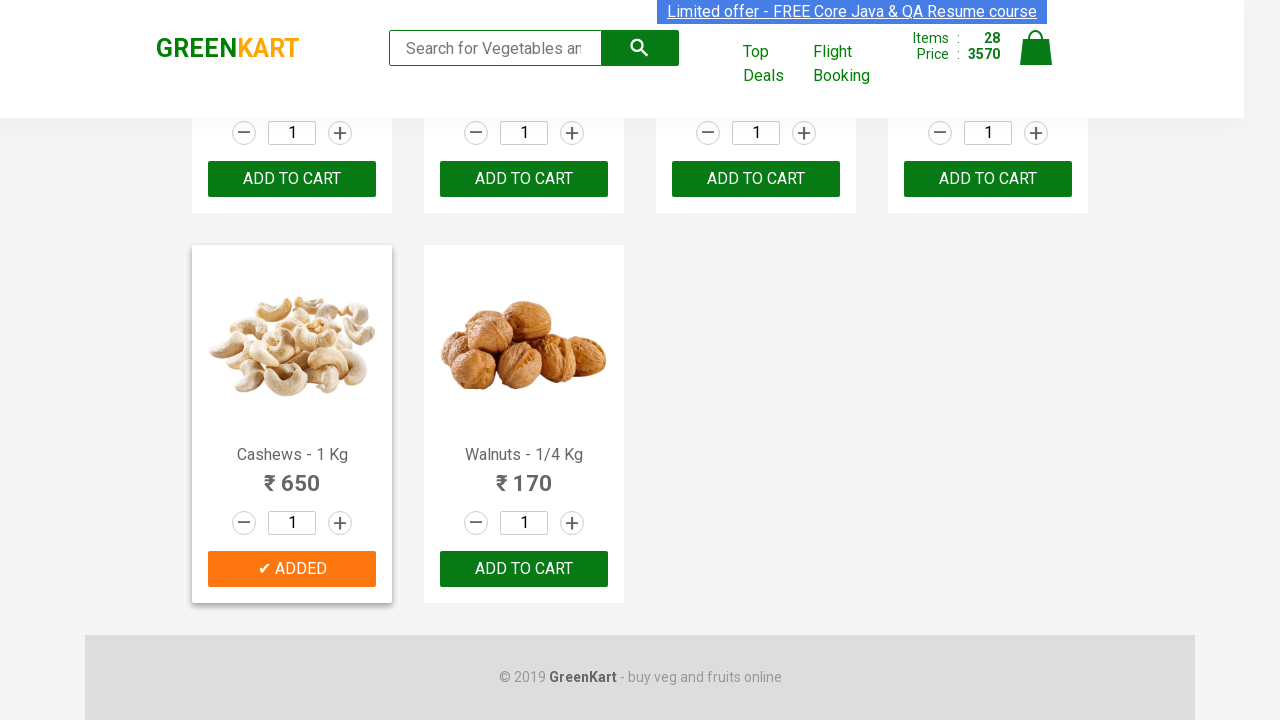

Retrieved all ADD TO CART buttons (found 29 buttons)
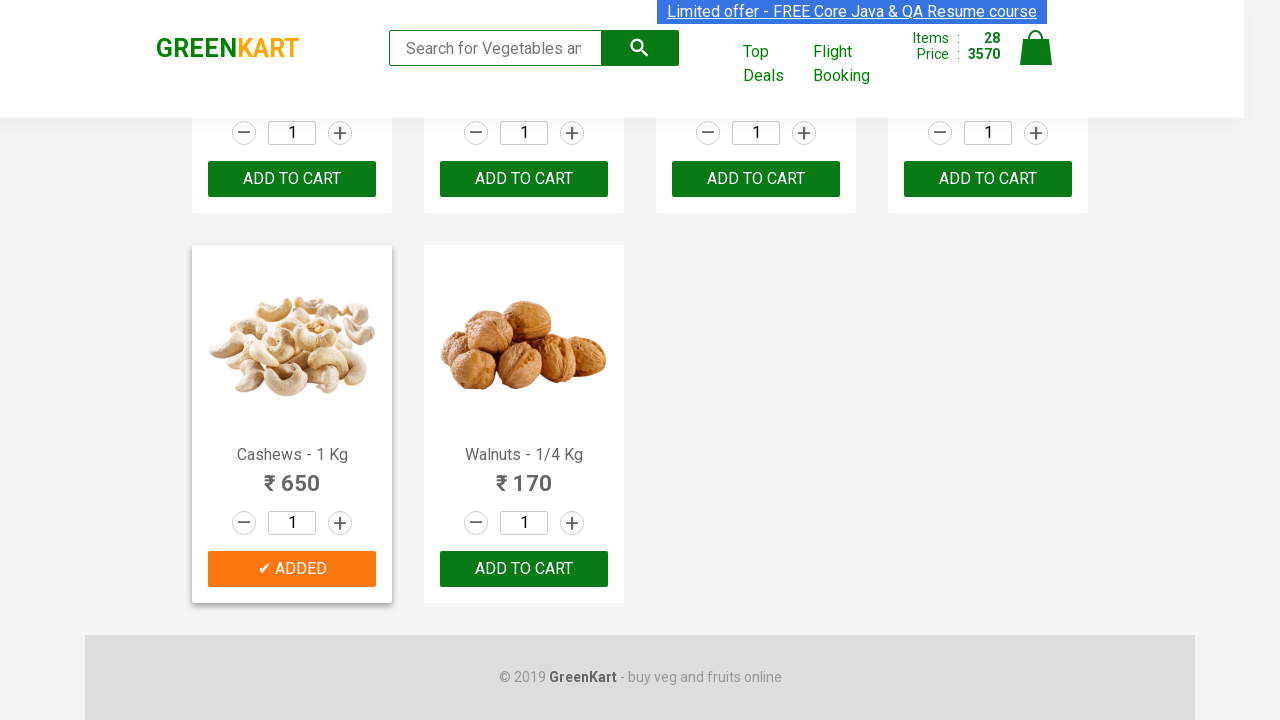

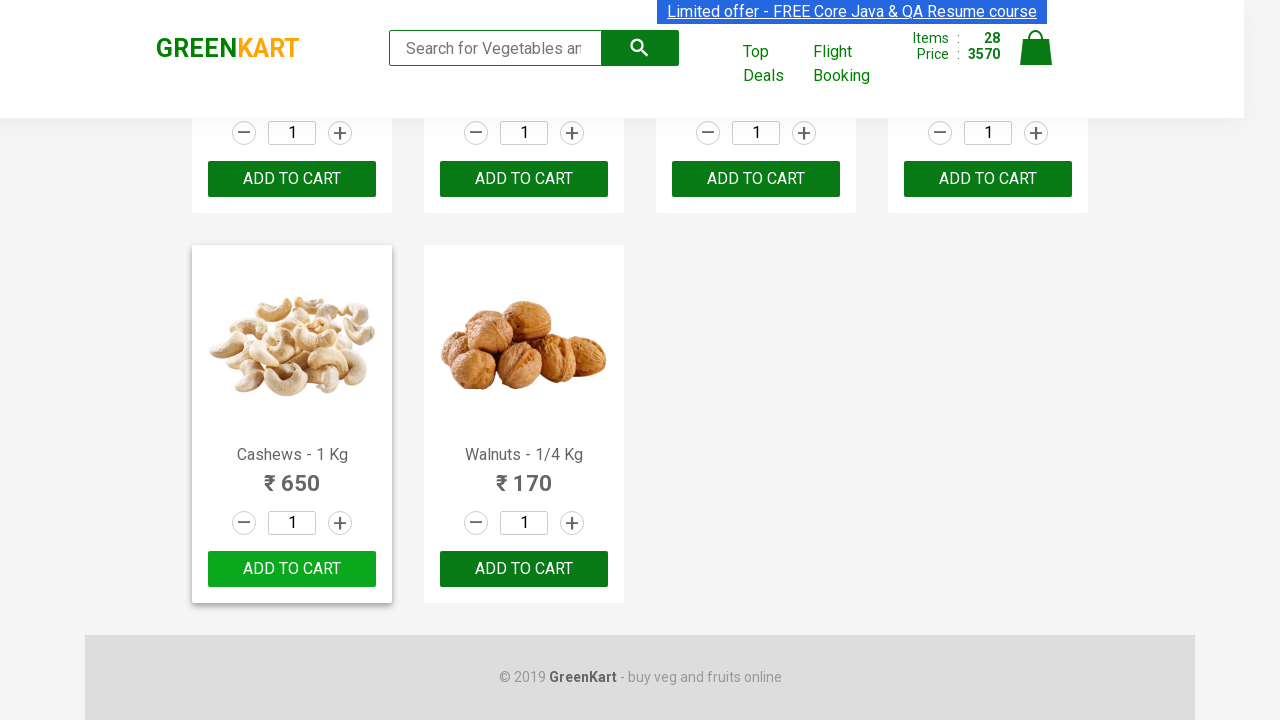